Tests all links on the Selenium WebDriver Java demo page by clicking each link, waiting for navigation, and then navigating back to the main page.

Starting URL: https://bonigarcia.dev/selenium-webdriver-java/

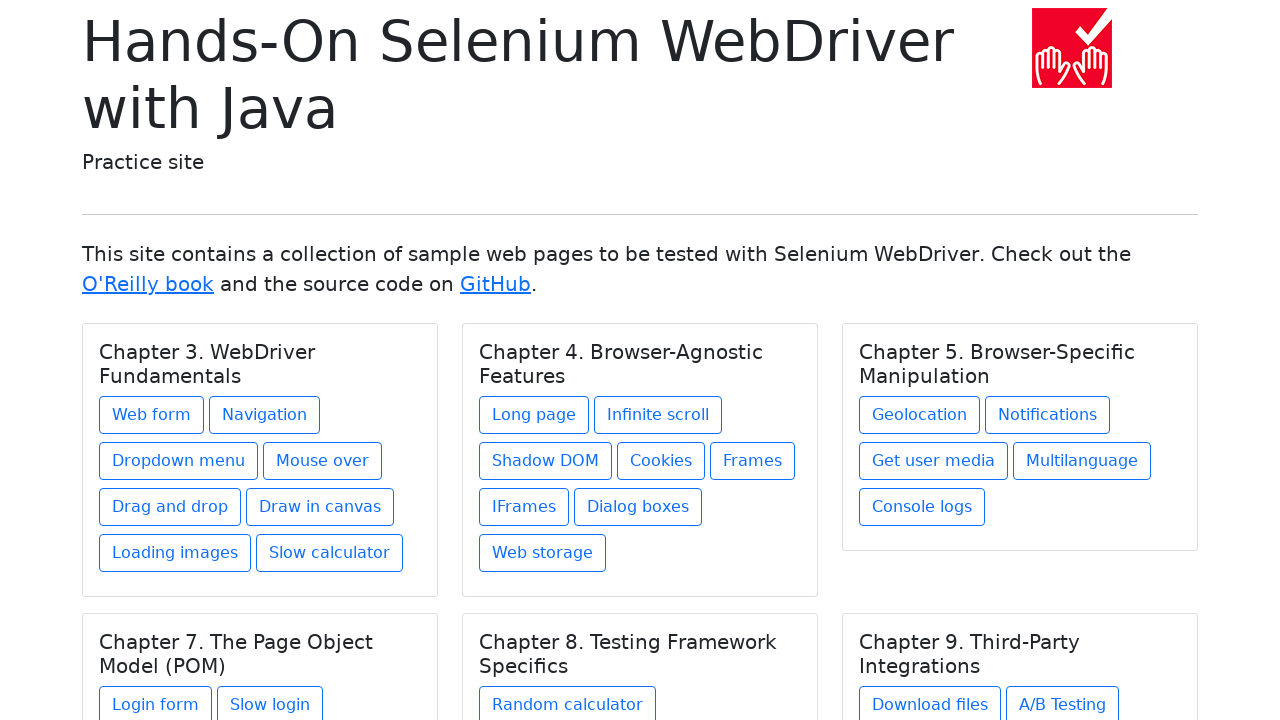

Retrieved all links on the page
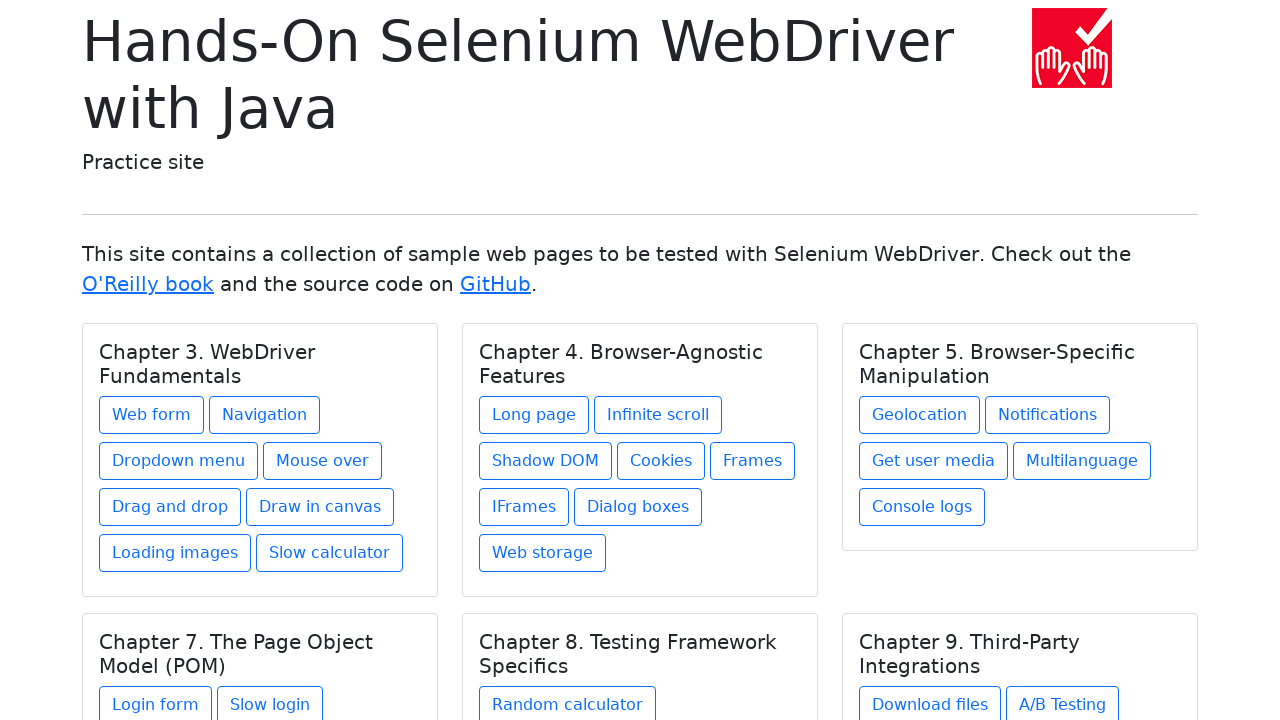

Found 31 links on the page
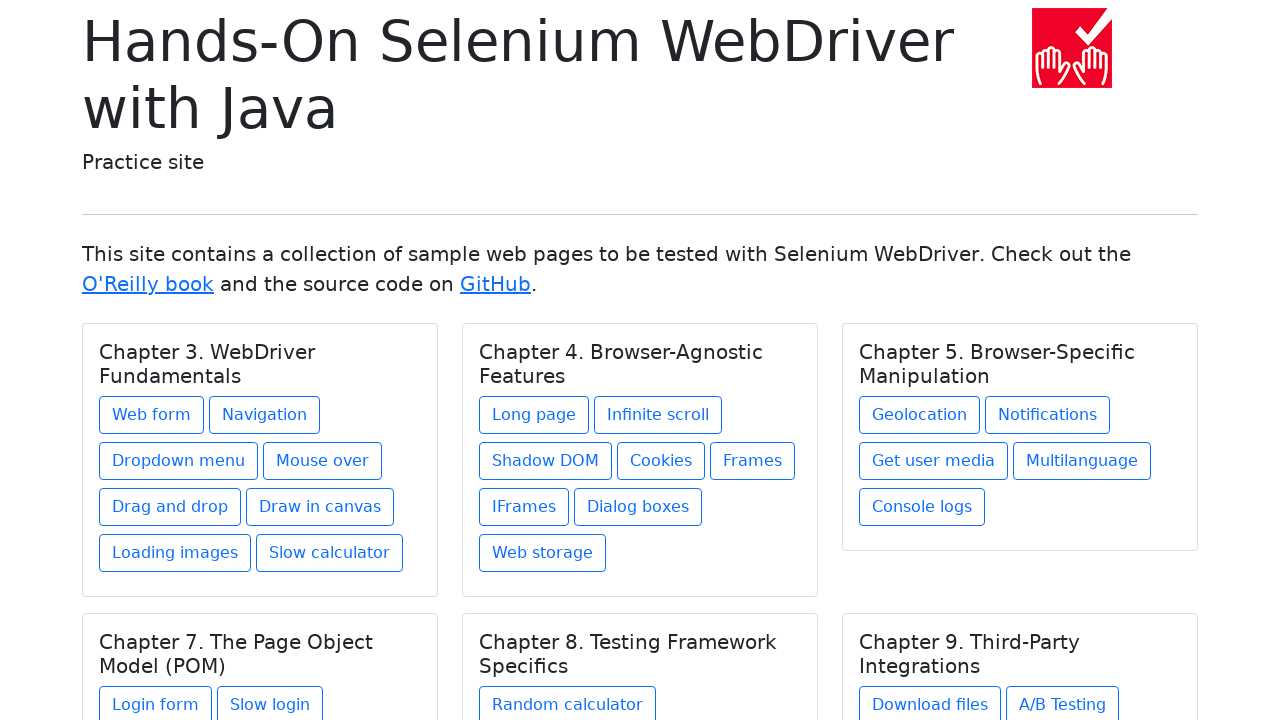

Re-fetched links from DOM (iteration 1)
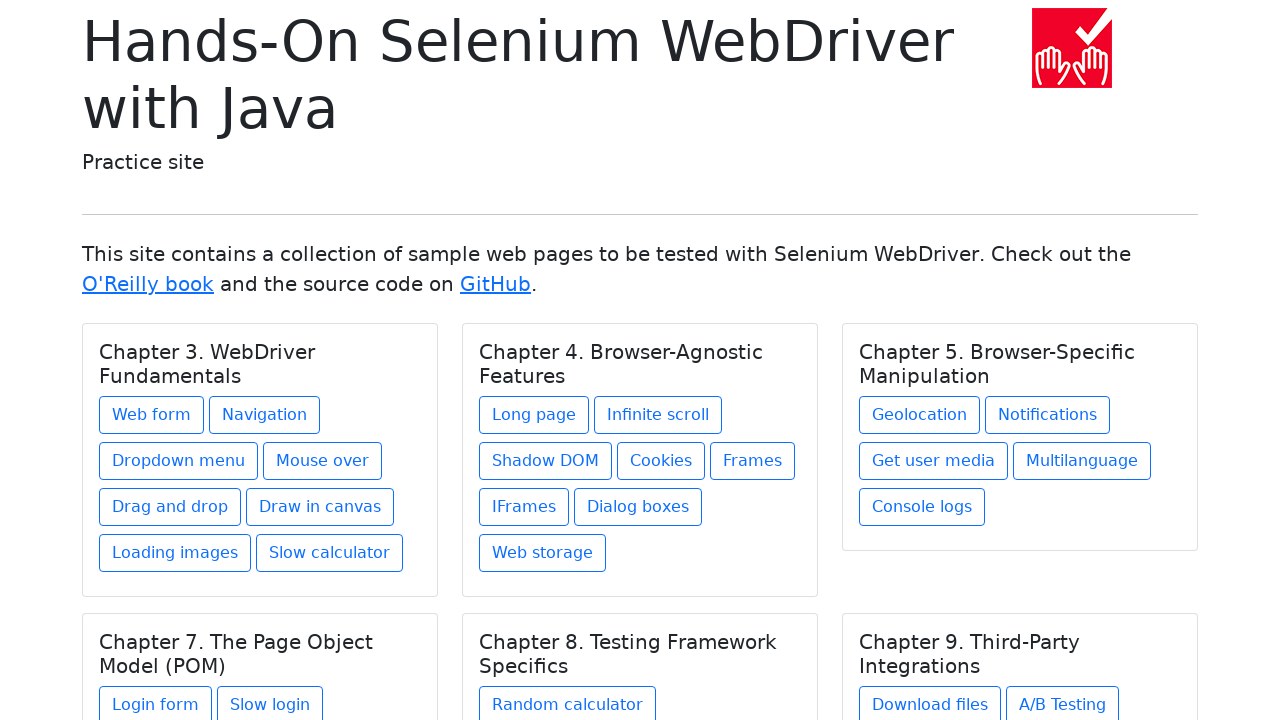

Selected link 1 from current links
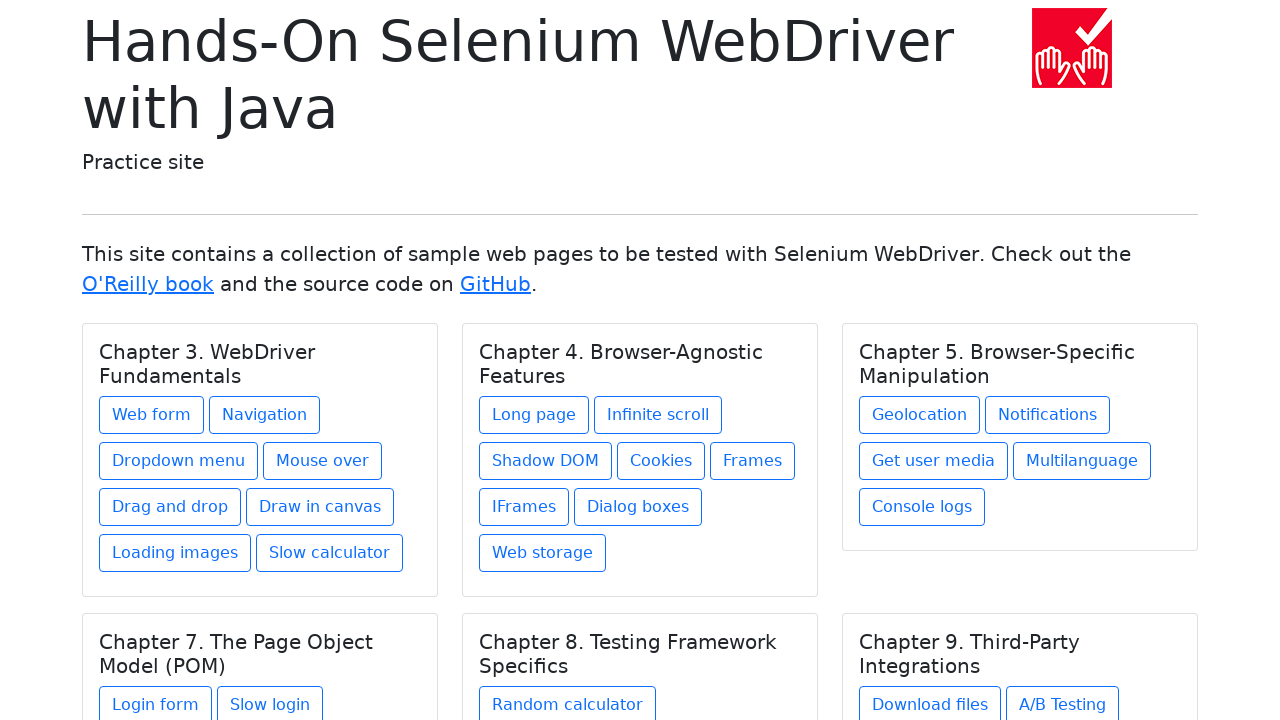

Retrieved href attribute: https://github.com/bonigarcia/selenium-webdriver-java
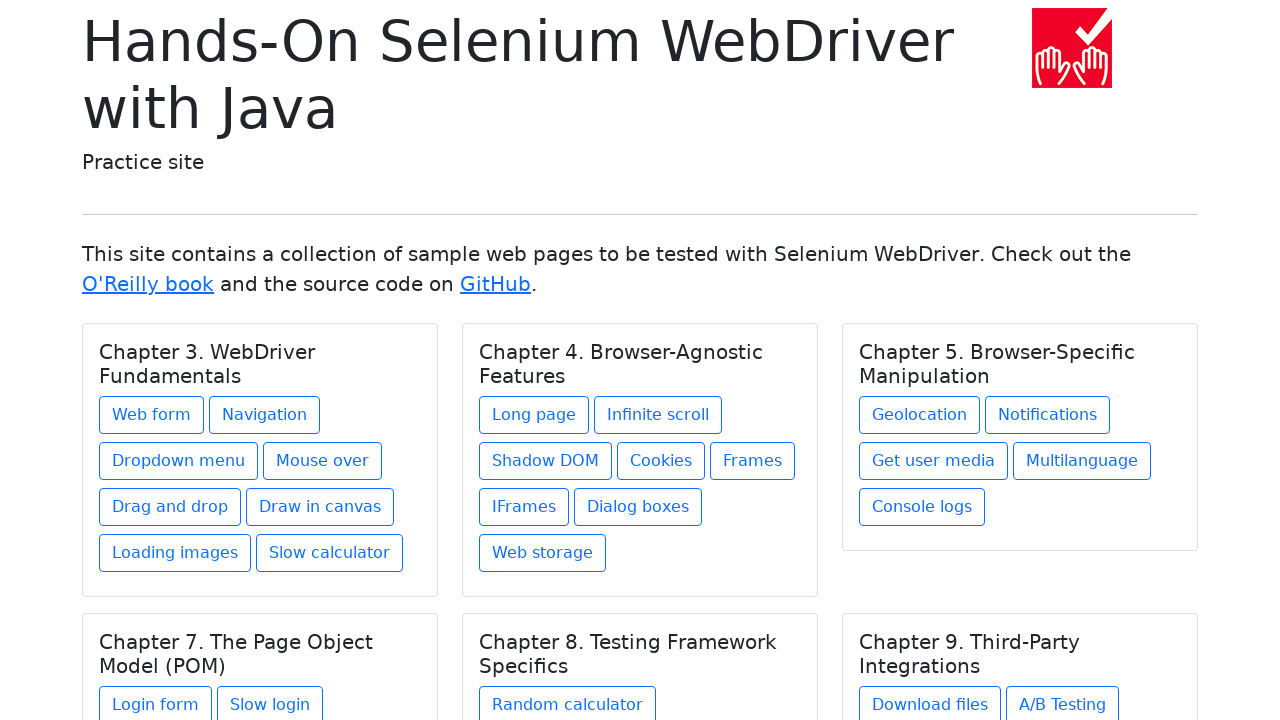

Clicked link with href: https://github.com/bonigarcia/selenium-webdriver-java at (1072, 48) on a >> nth=0
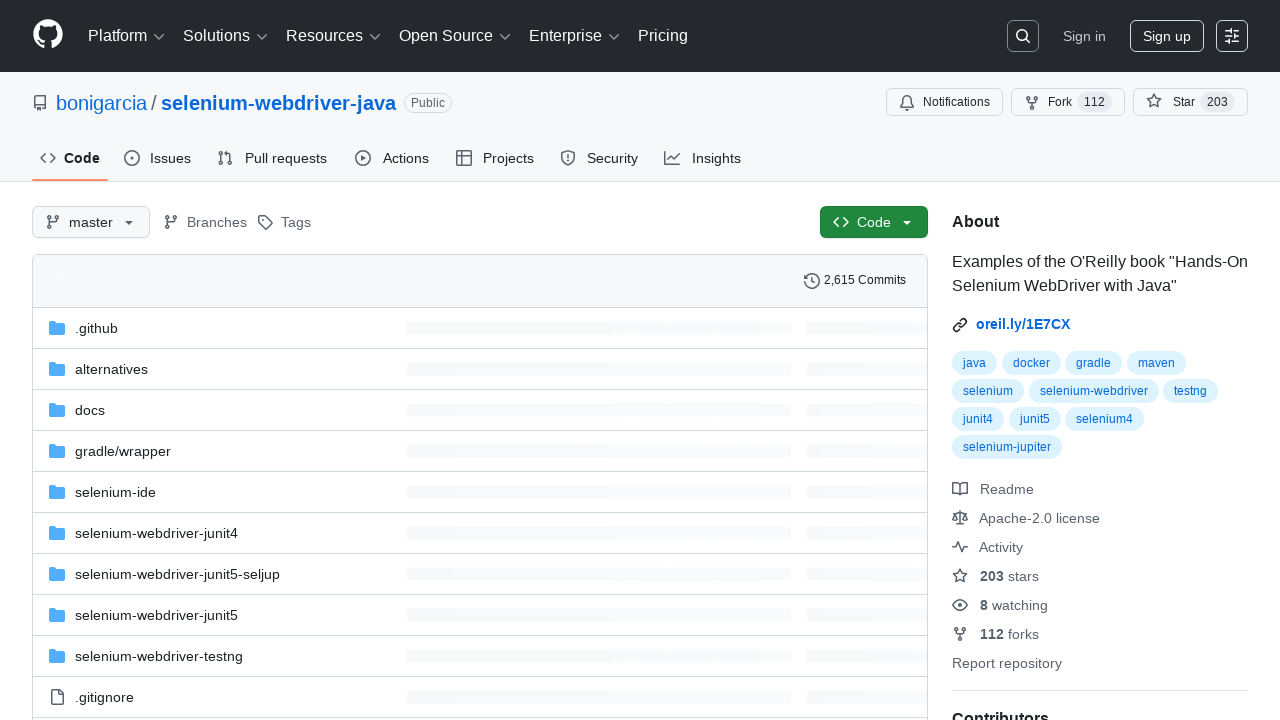

Waited for page to reach domcontentloaded state after clicking link
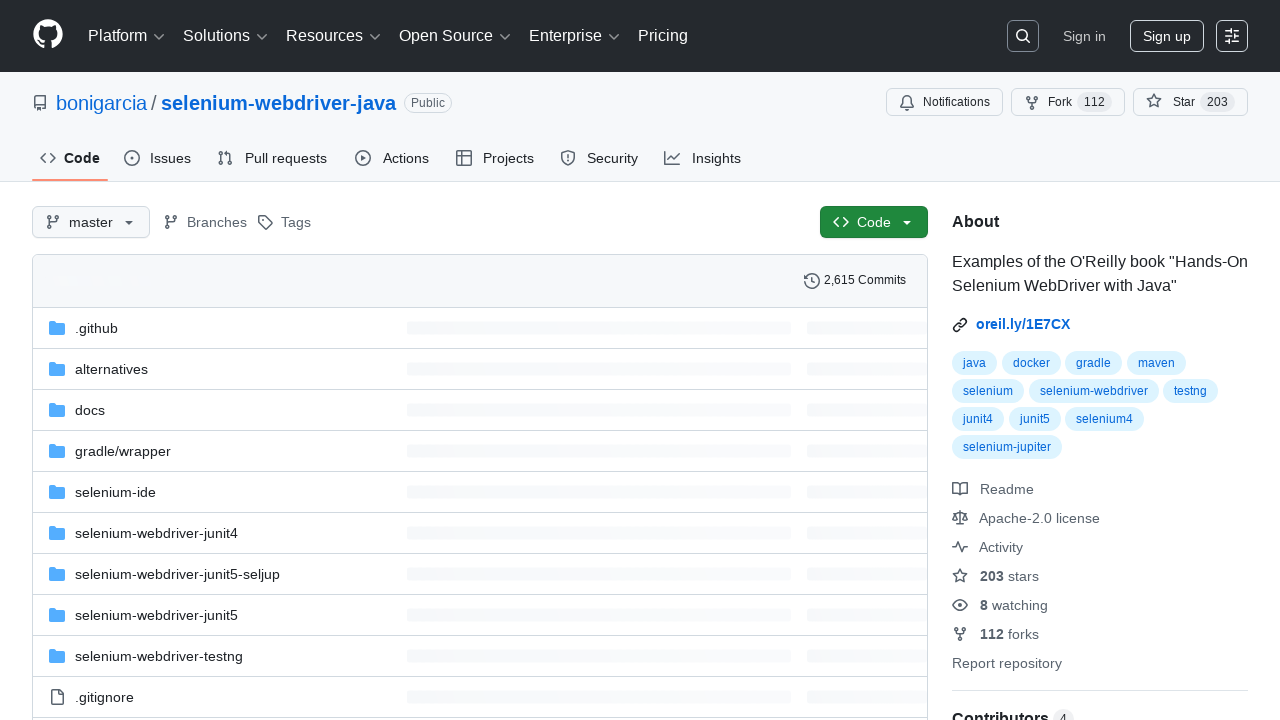

Navigated back to the main page
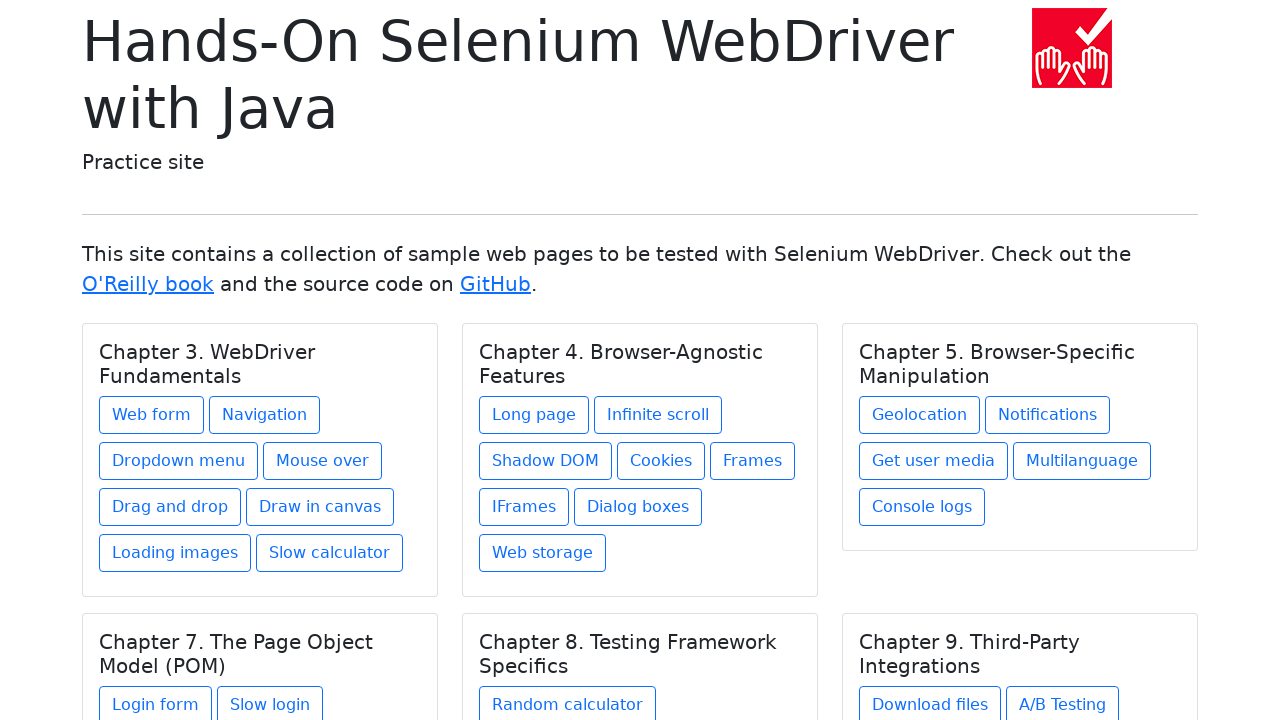

Waited for main page to reach domcontentloaded state
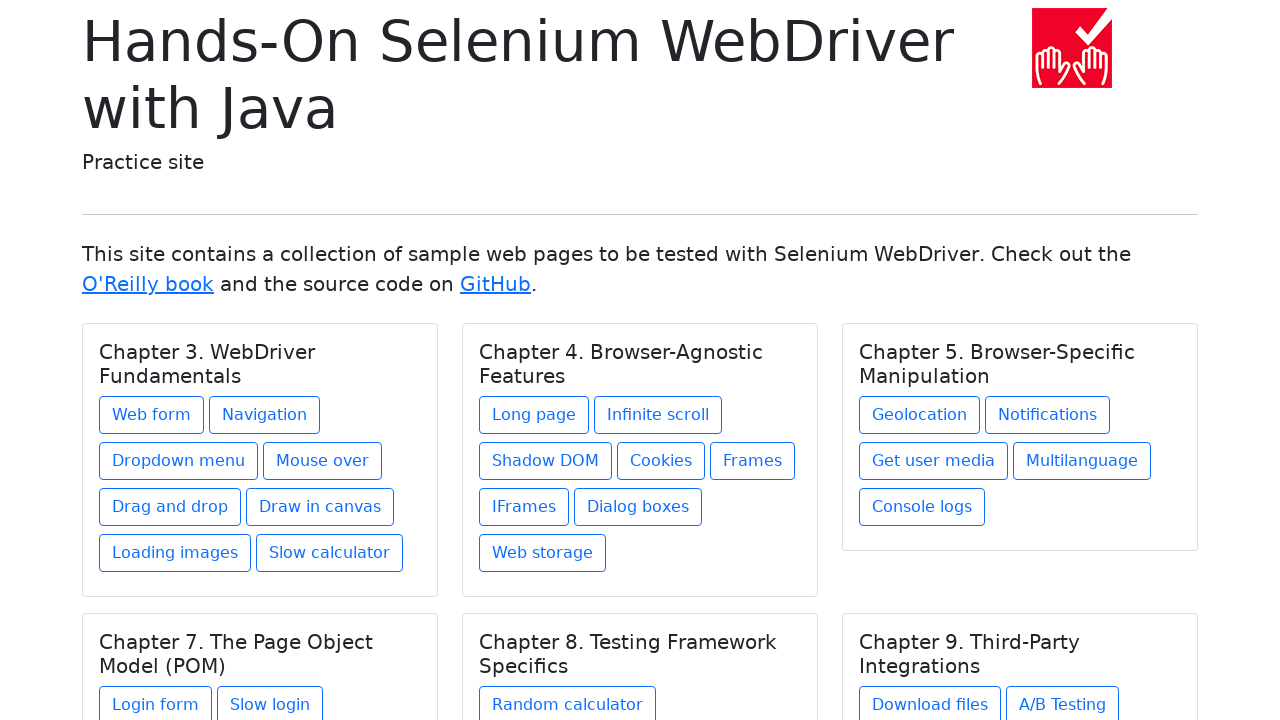

Re-fetched links from DOM (iteration 2)
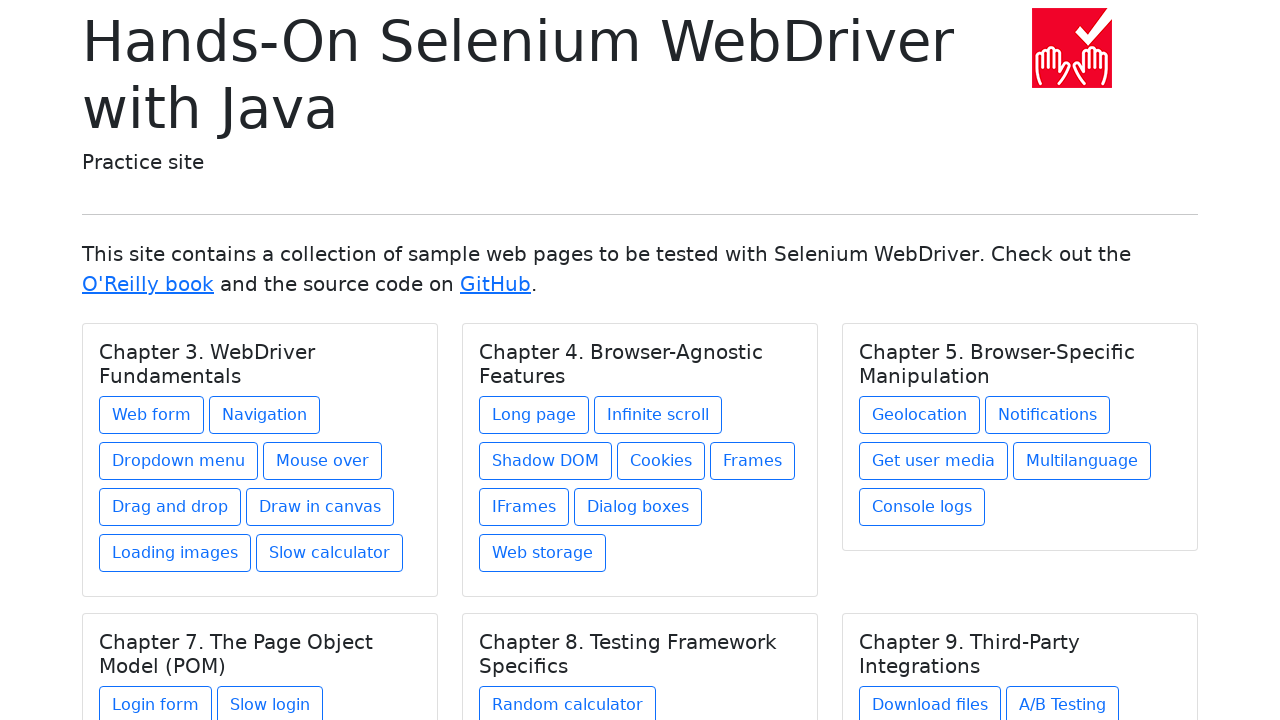

Selected link 2 from current links
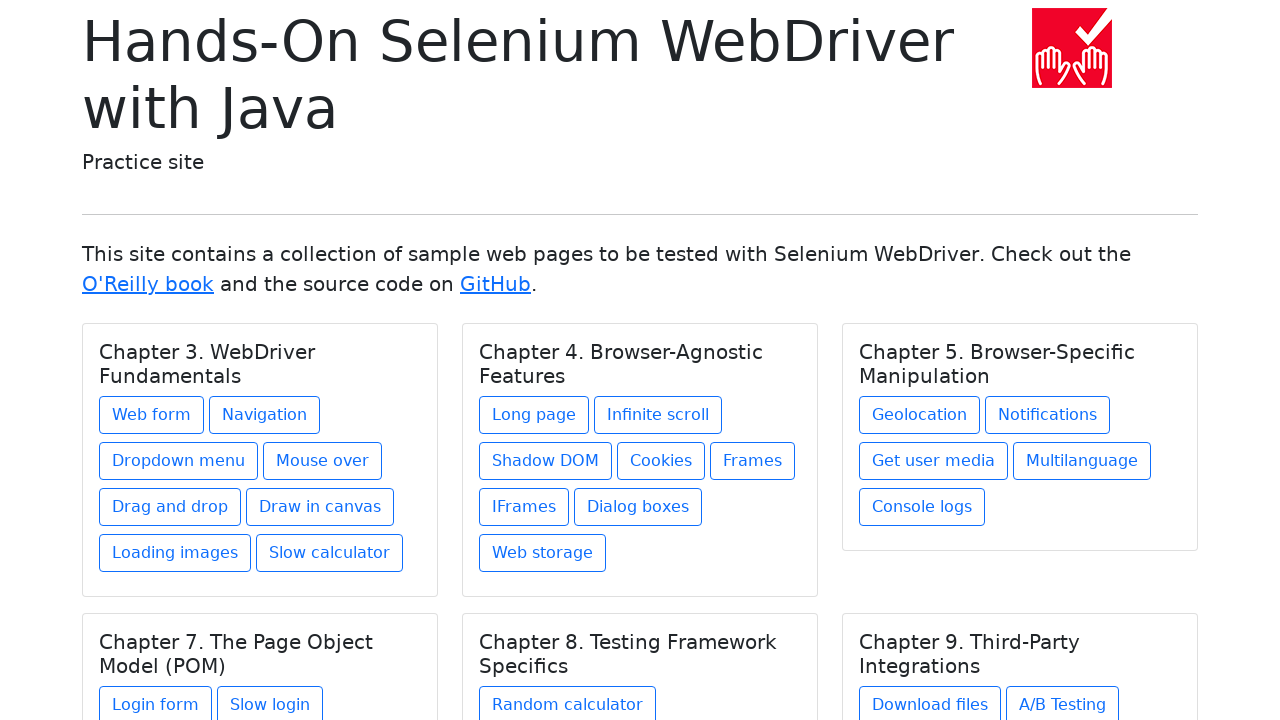

Retrieved href attribute: https://www.oreilly.com/library/view/hands-on-selenium-webdriver/9781098109998/
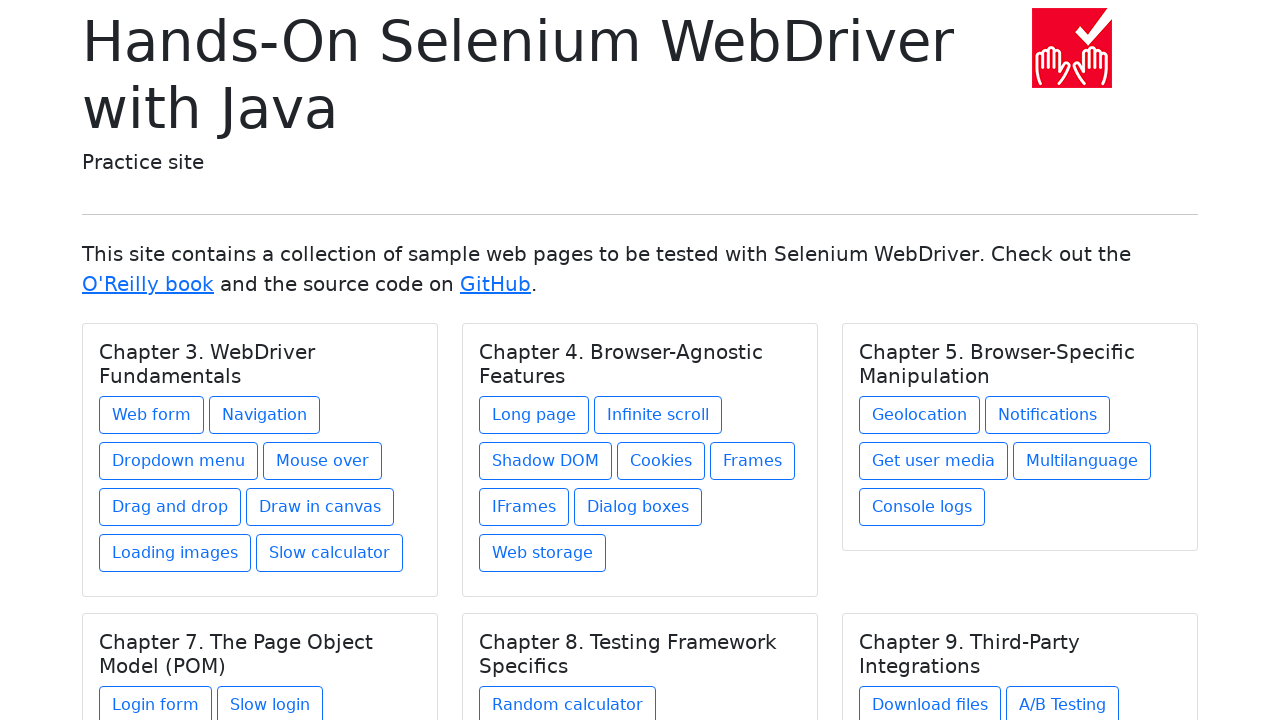

Clicked link with href: https://www.oreilly.com/library/view/hands-on-selenium-webdriver/9781098109998/ at (148, 284) on a >> nth=1
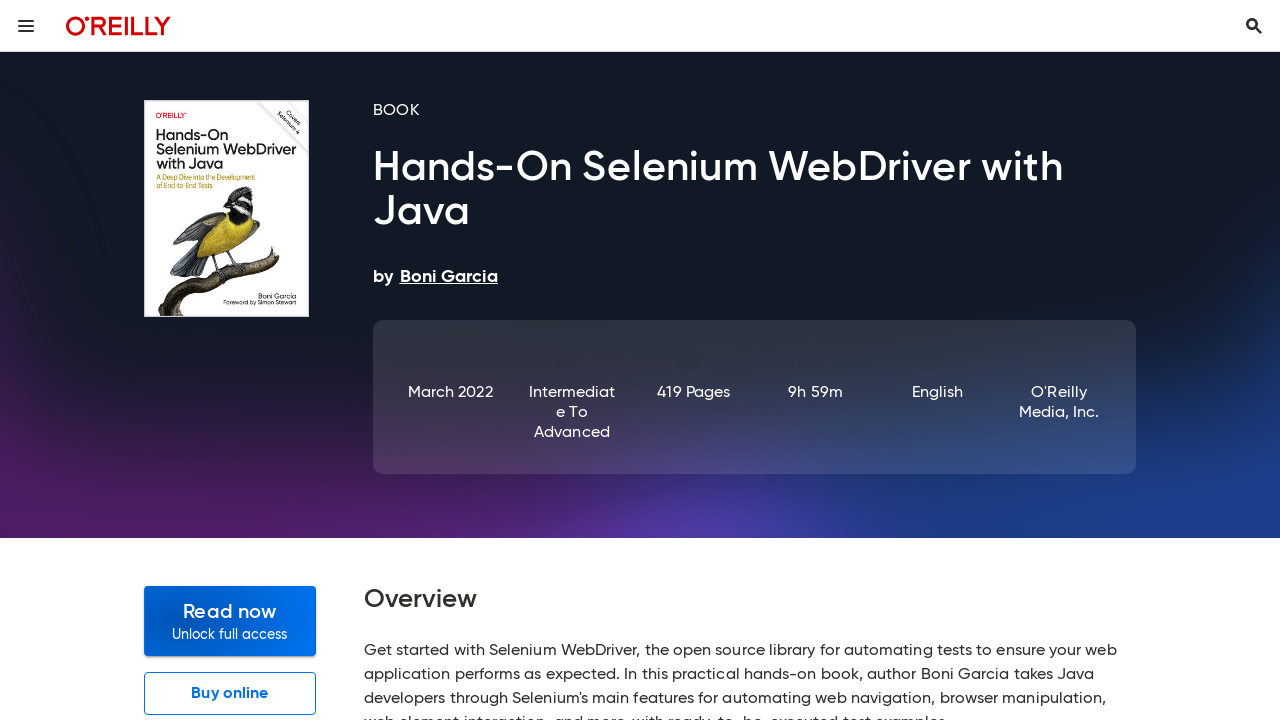

Waited for page to reach domcontentloaded state after clicking link
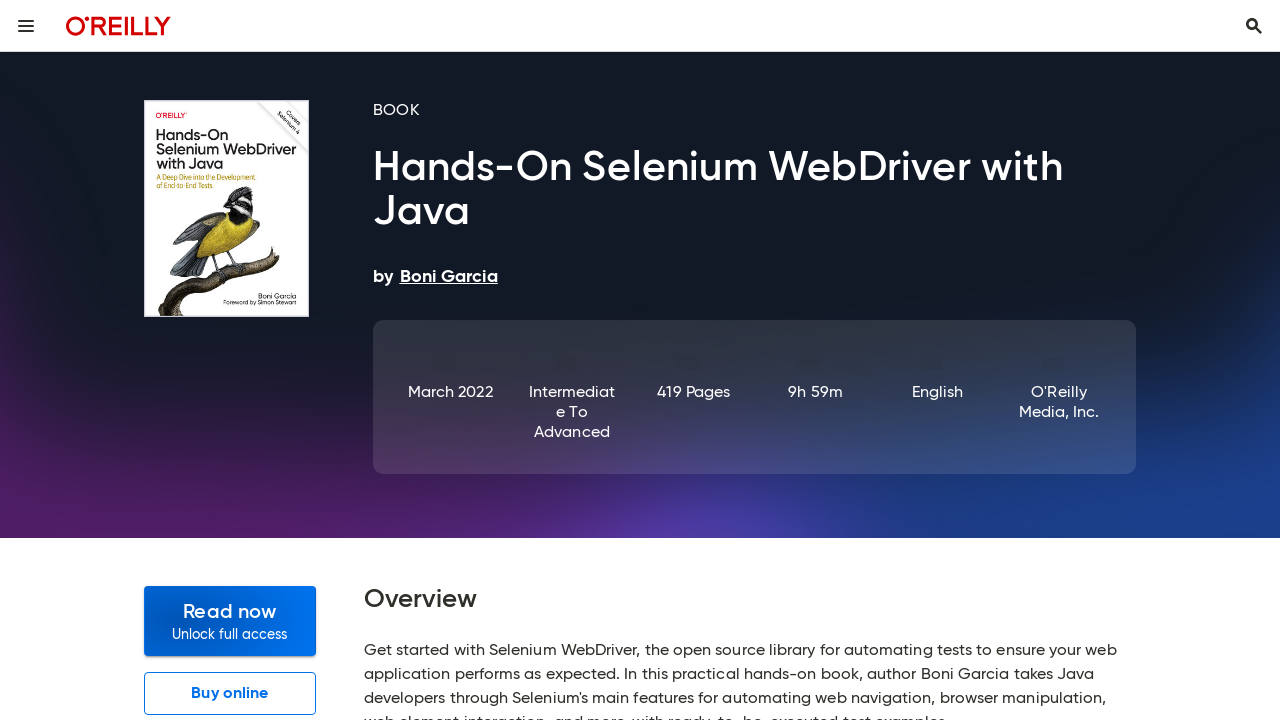

Navigated back to the main page
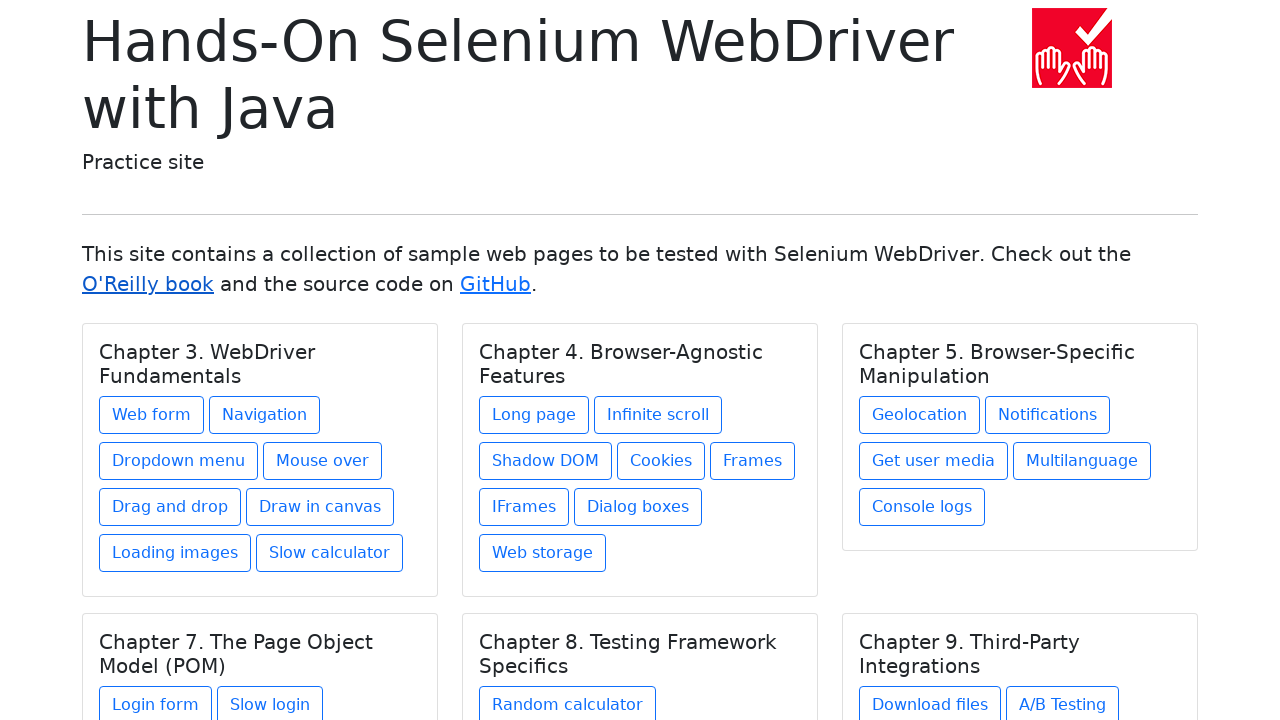

Waited for main page to reach domcontentloaded state
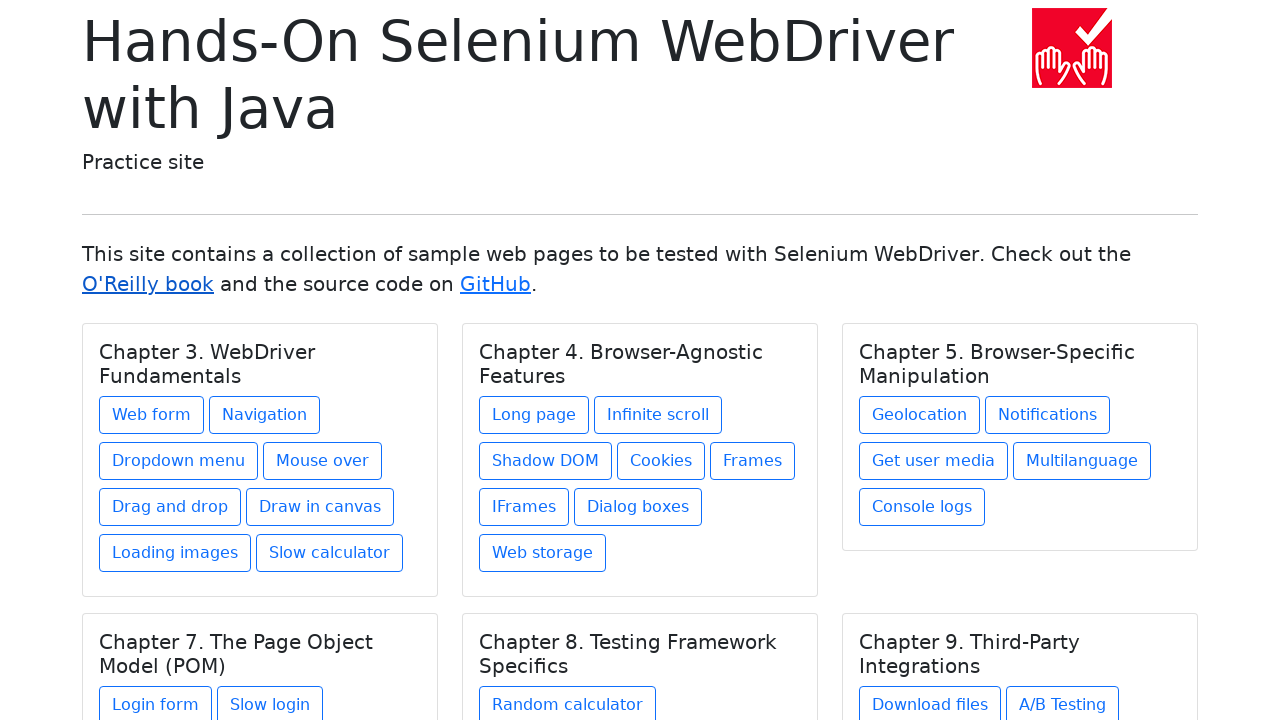

Re-fetched links from DOM (iteration 3)
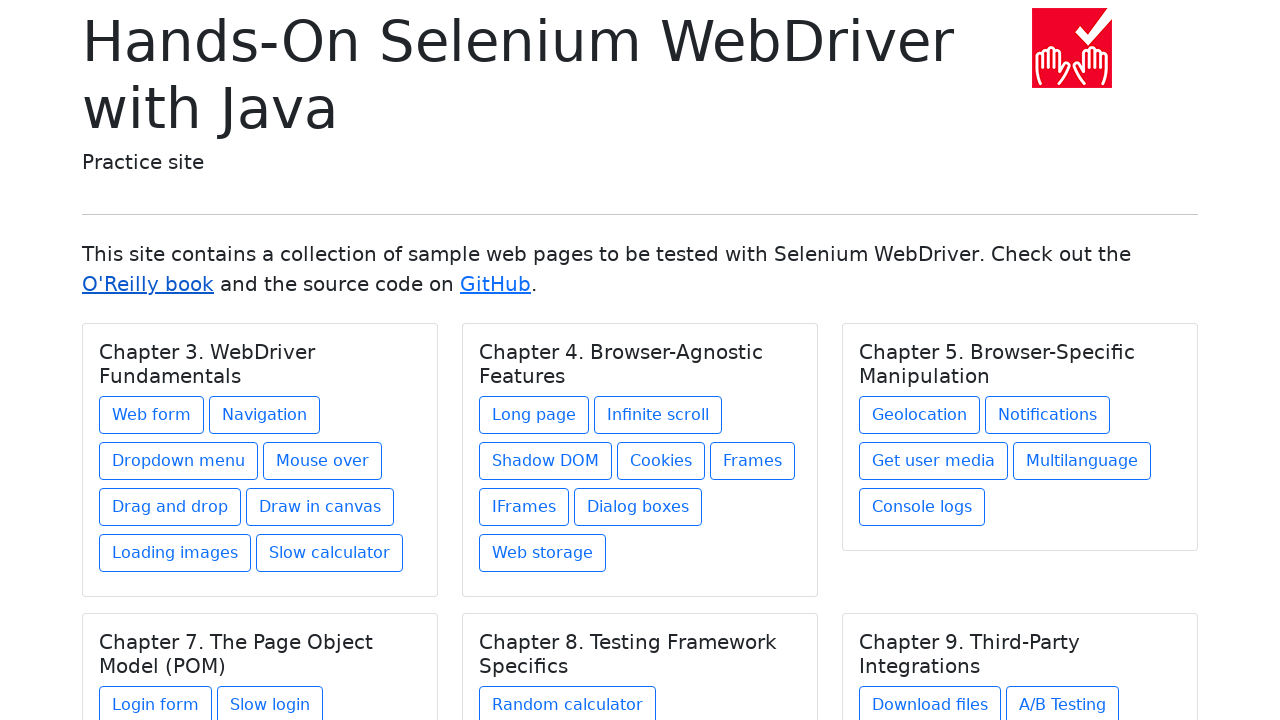

Selected link 3 from current links
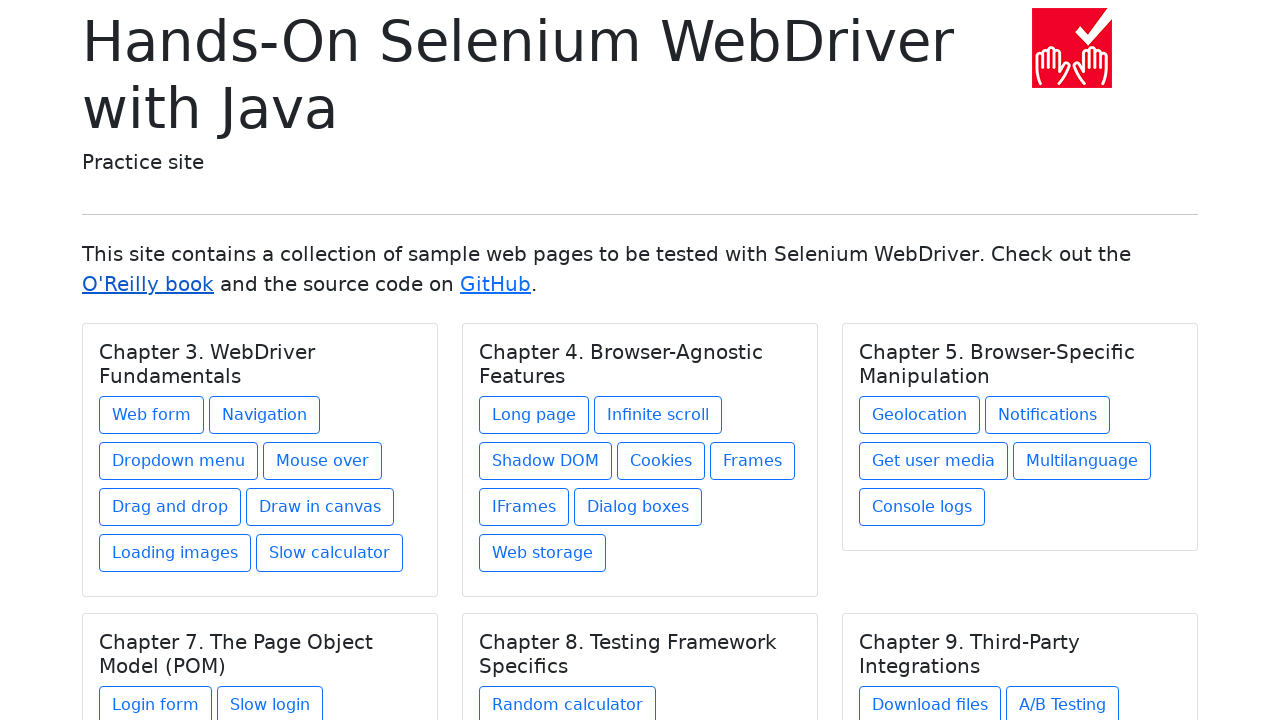

Retrieved href attribute: https://github.com/bonigarcia/selenium-webdriver-java
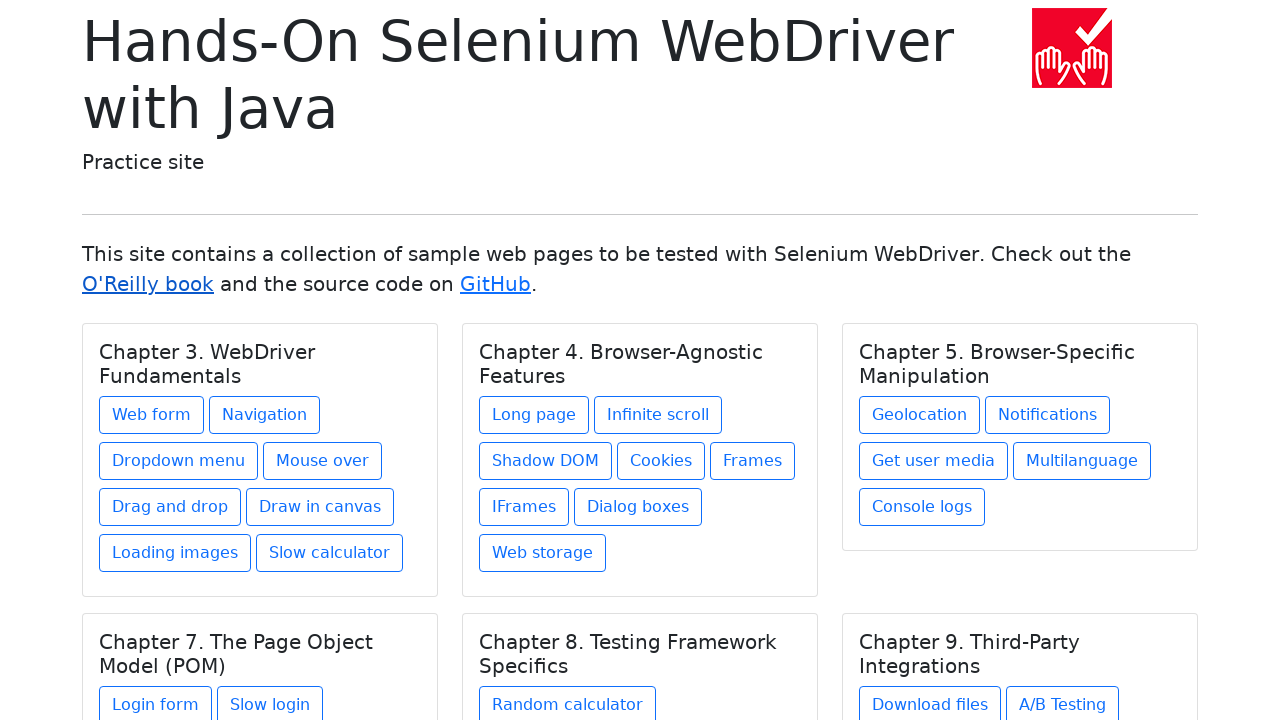

Clicked link with href: https://github.com/bonigarcia/selenium-webdriver-java at (496, 284) on a >> nth=2
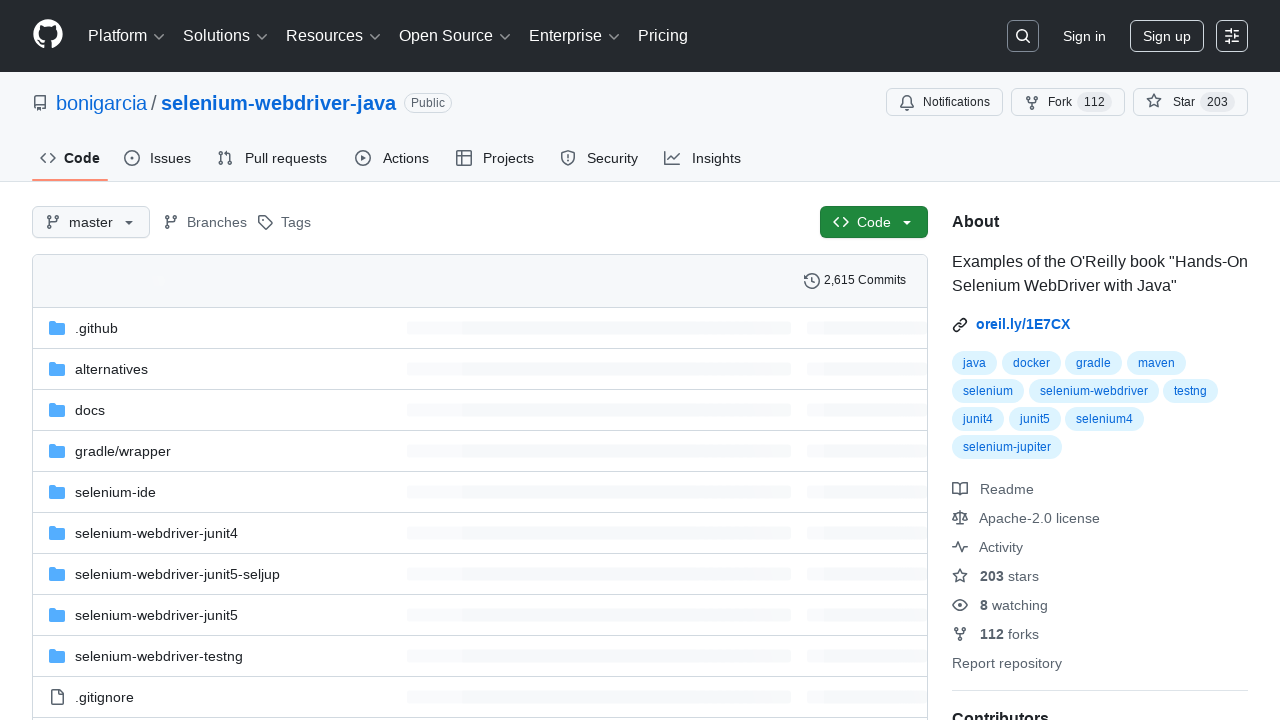

Waited for page to reach domcontentloaded state after clicking link
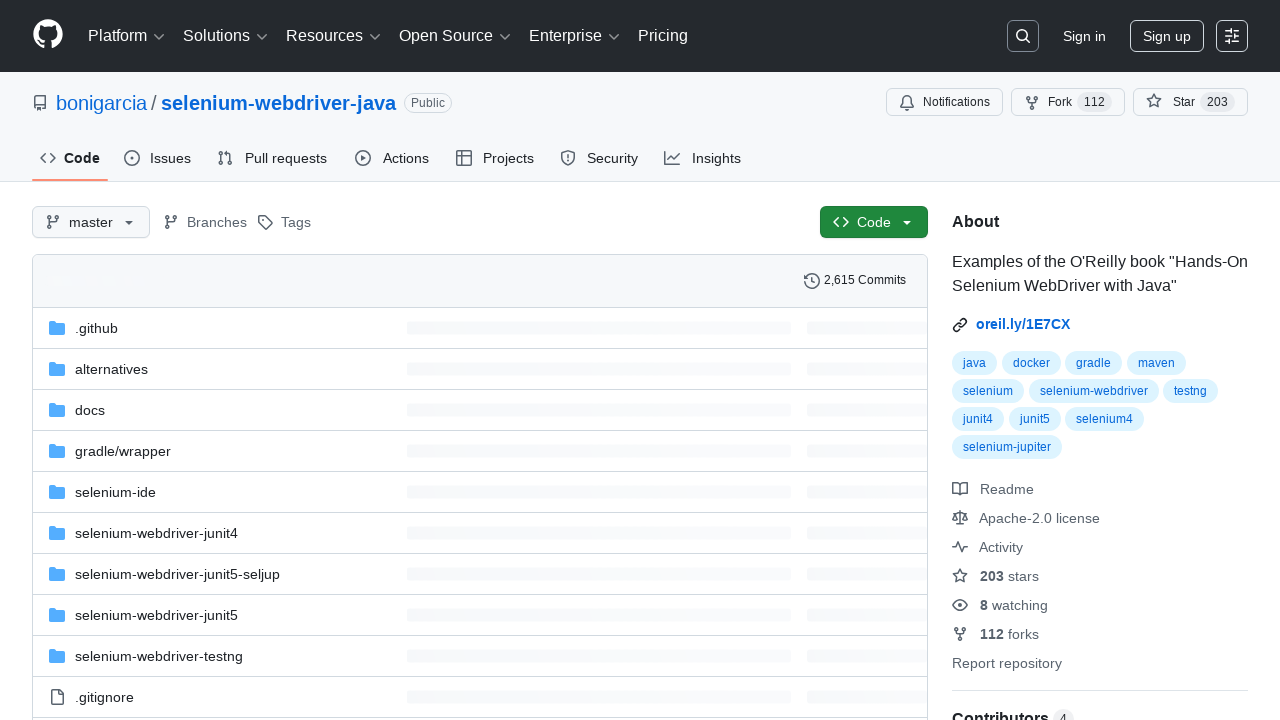

Navigated back to the main page
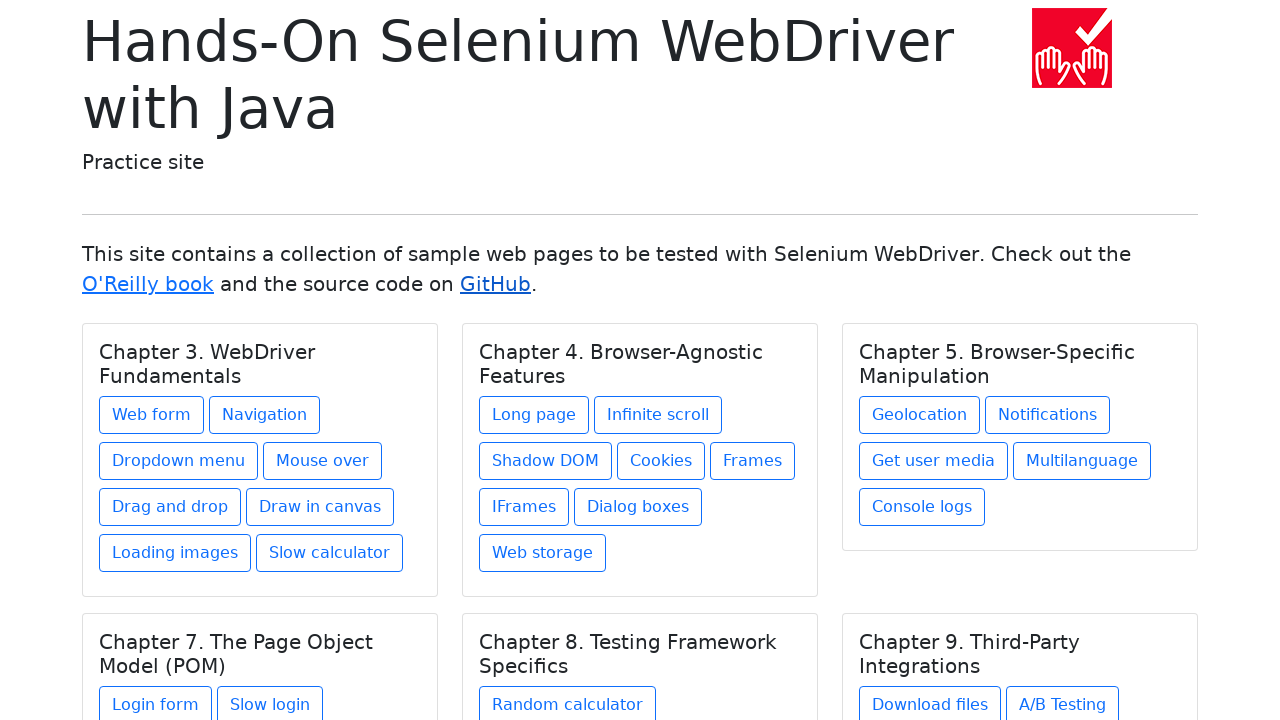

Waited for main page to reach domcontentloaded state
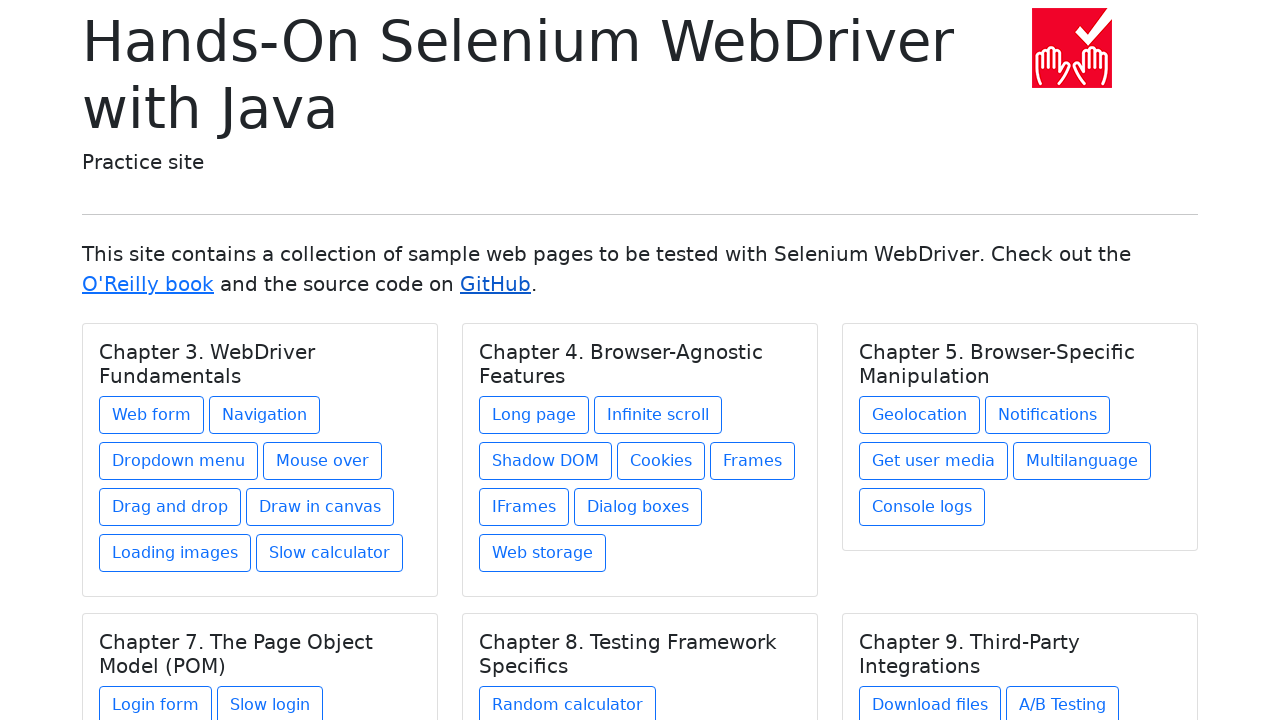

Re-fetched links from DOM (iteration 4)
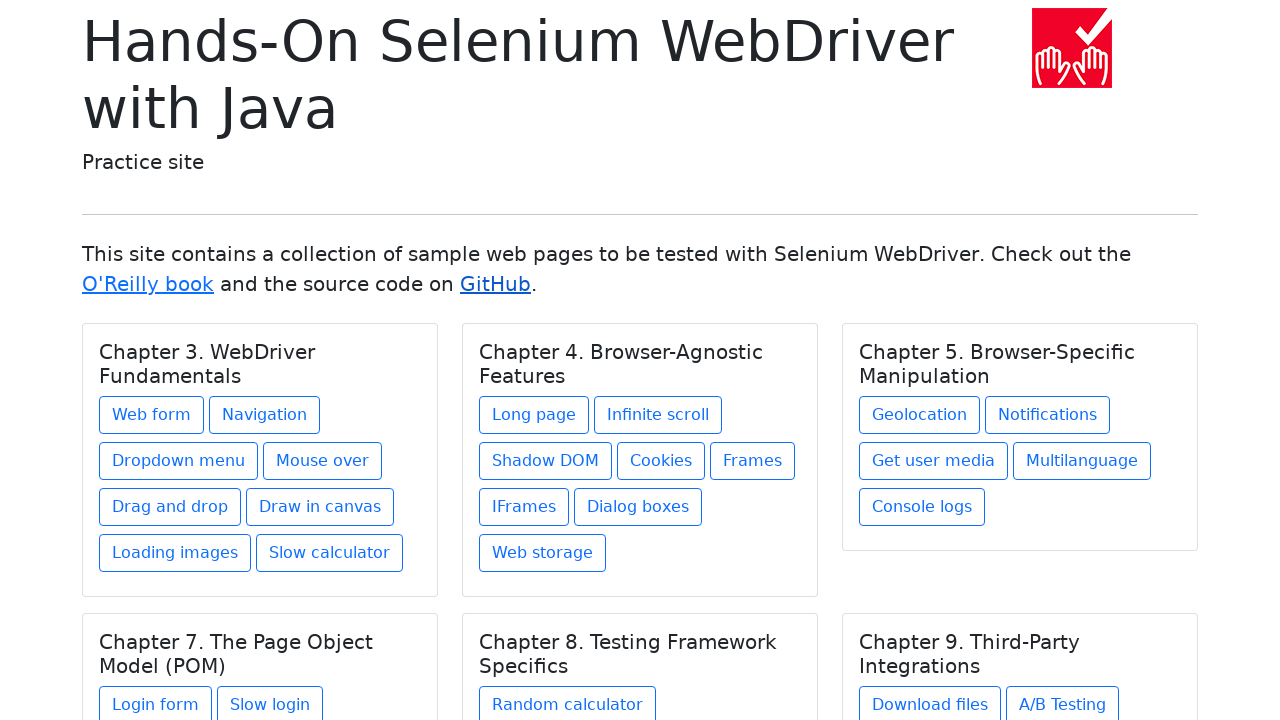

Selected link 4 from current links
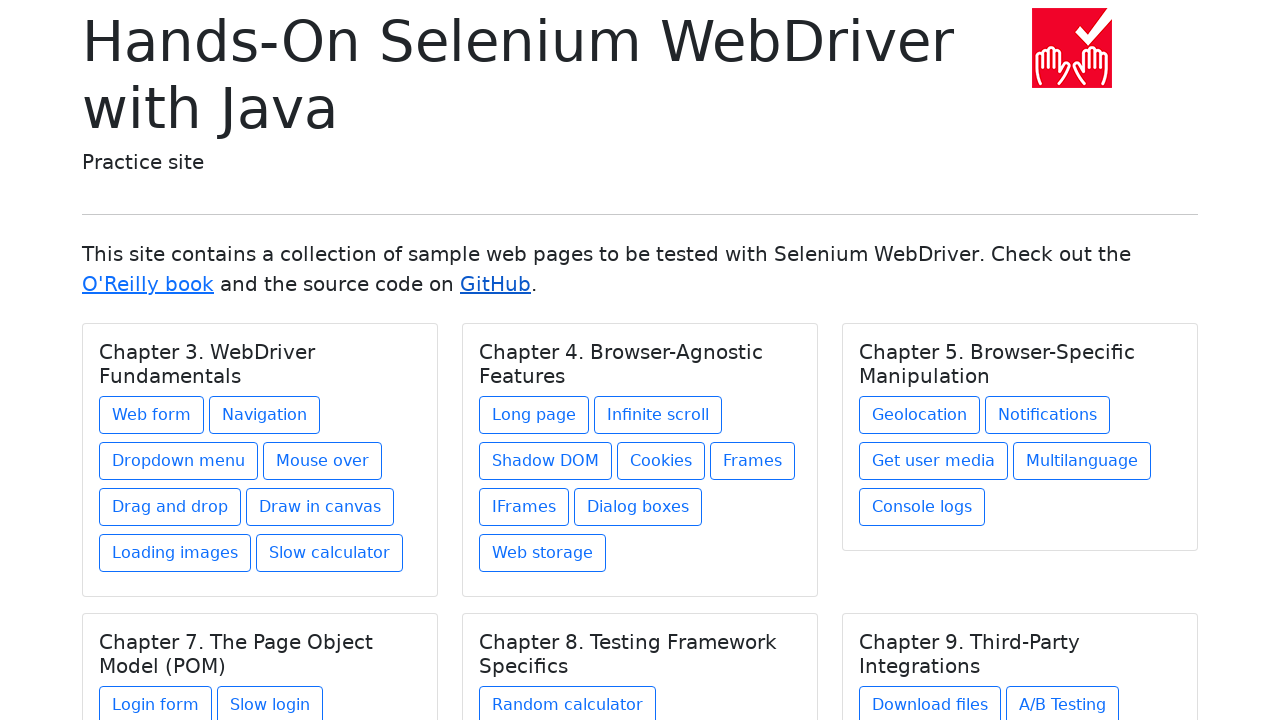

Retrieved href attribute: web-form.html
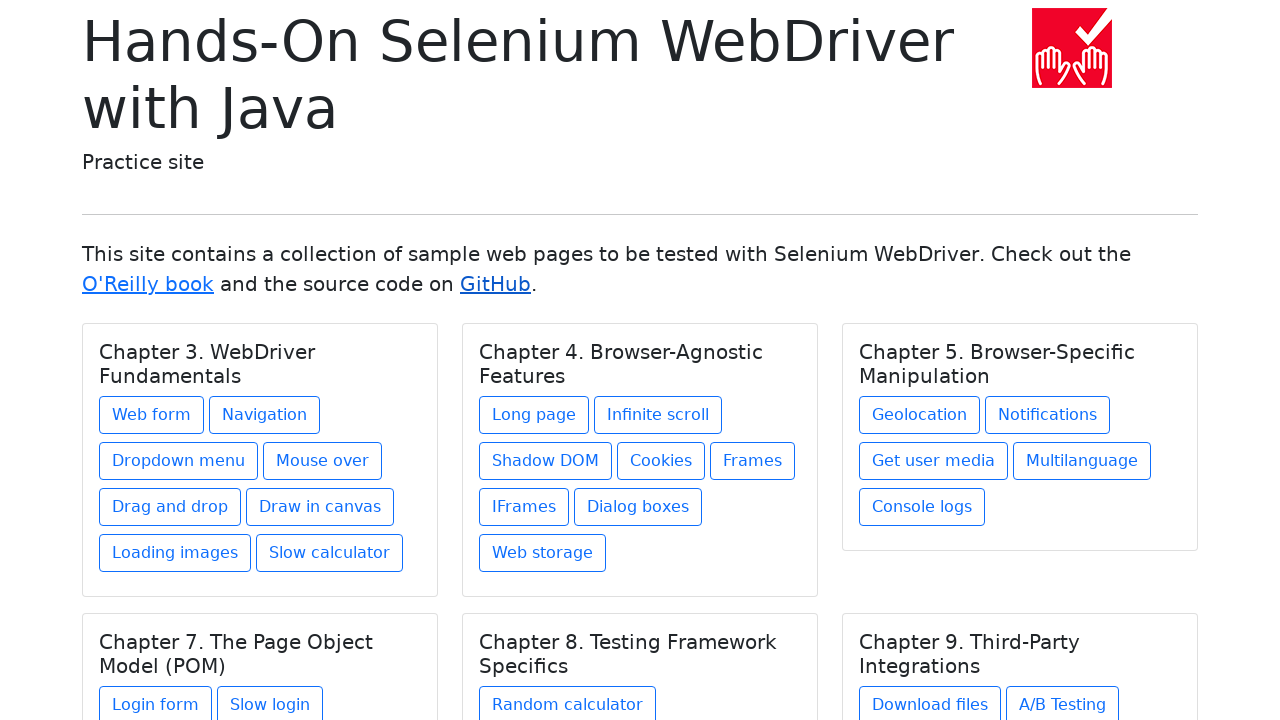

Clicked link with href: web-form.html at (152, 415) on a >> nth=3
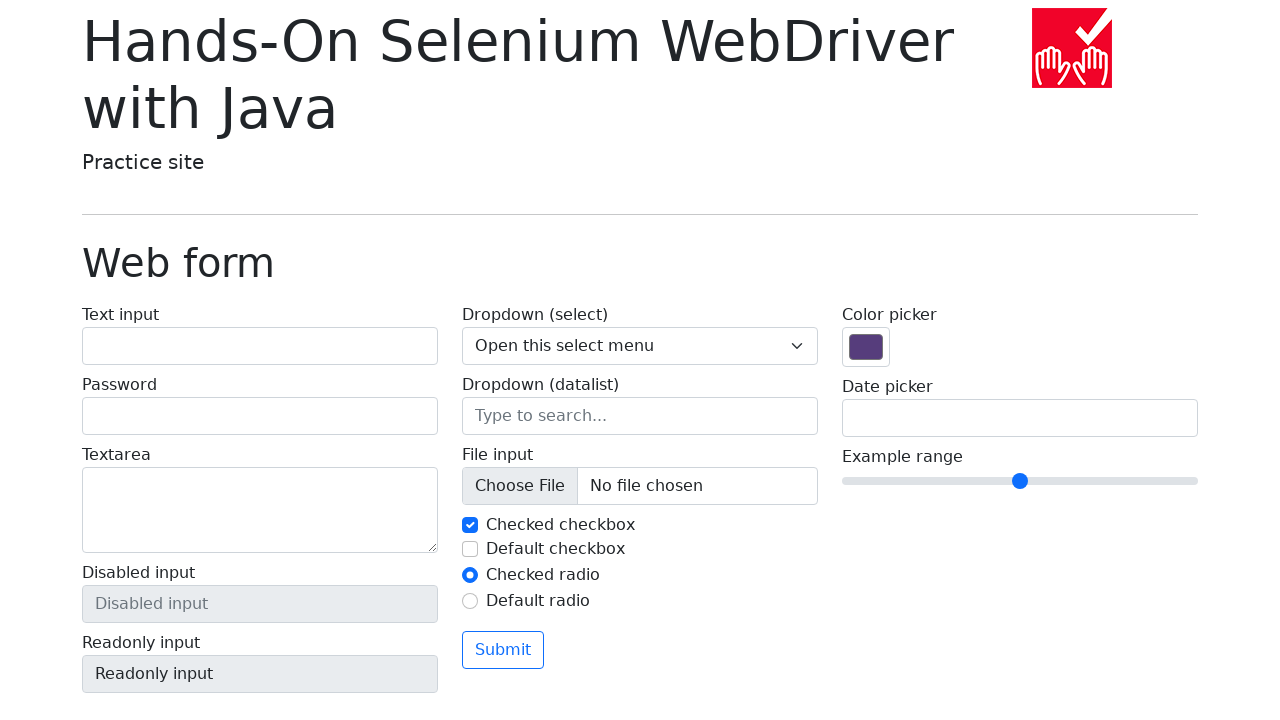

Waited for page to reach domcontentloaded state after clicking link
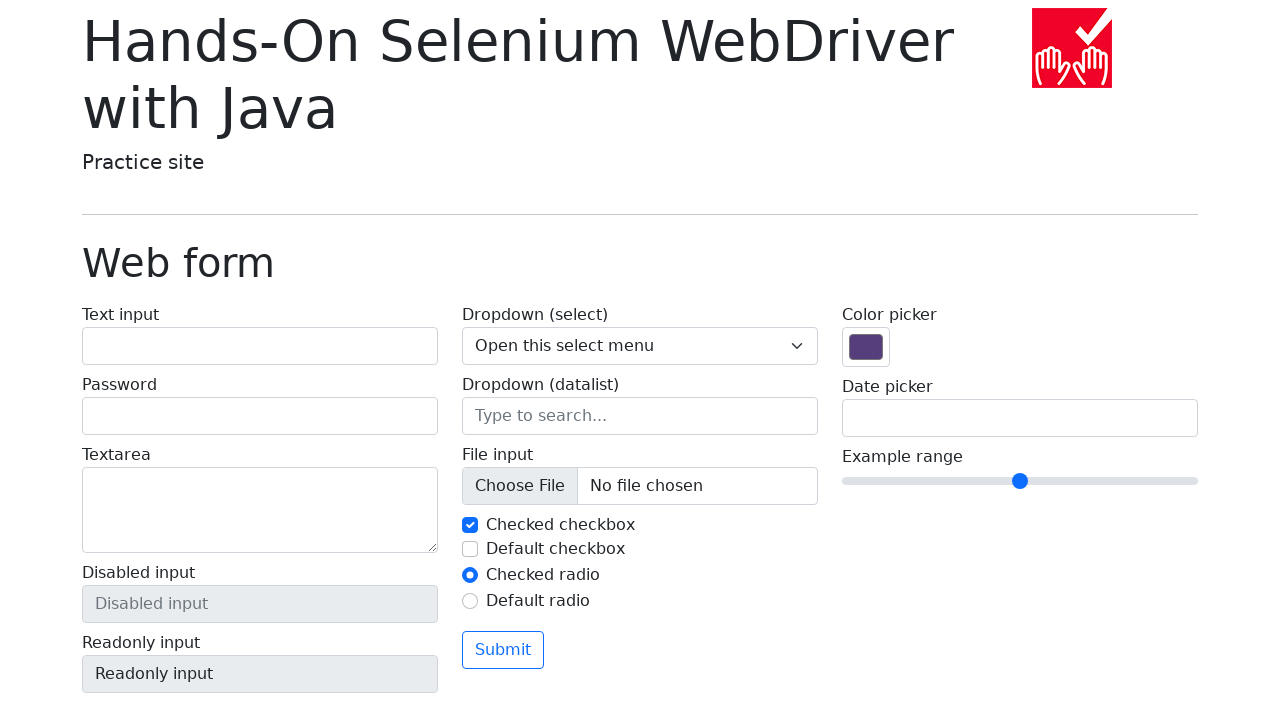

Navigated back to the main page
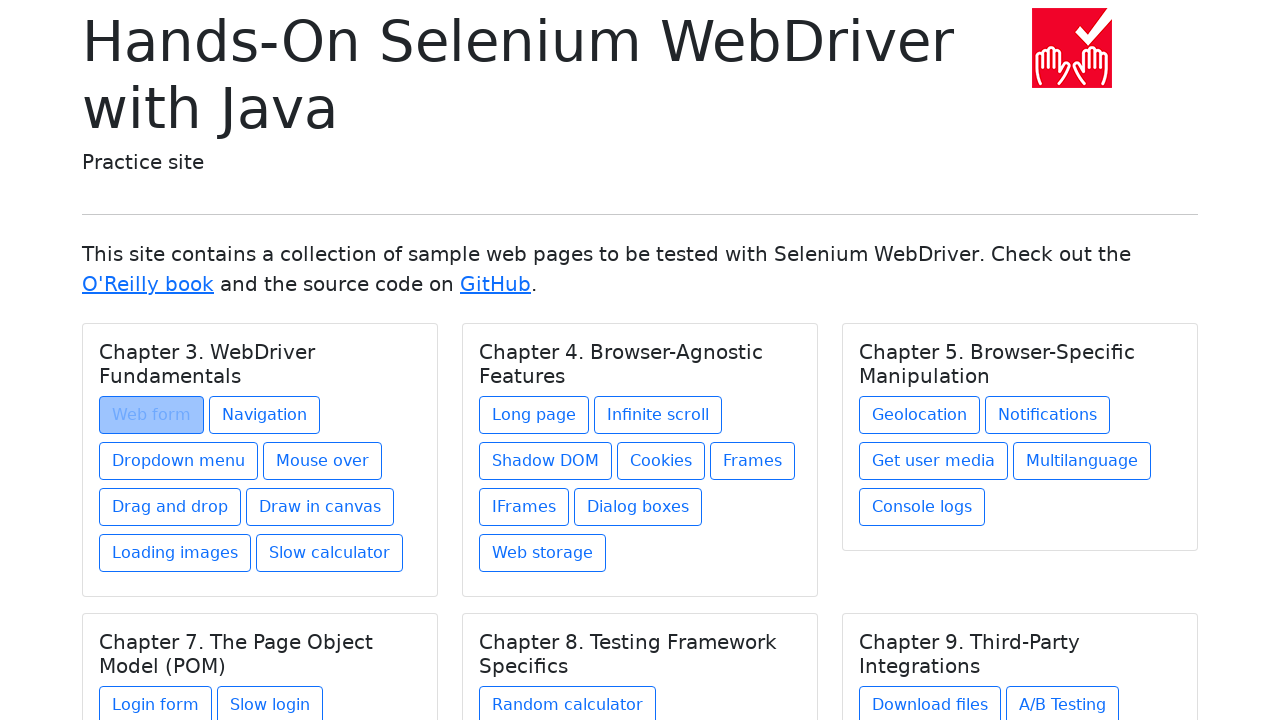

Waited for main page to reach domcontentloaded state
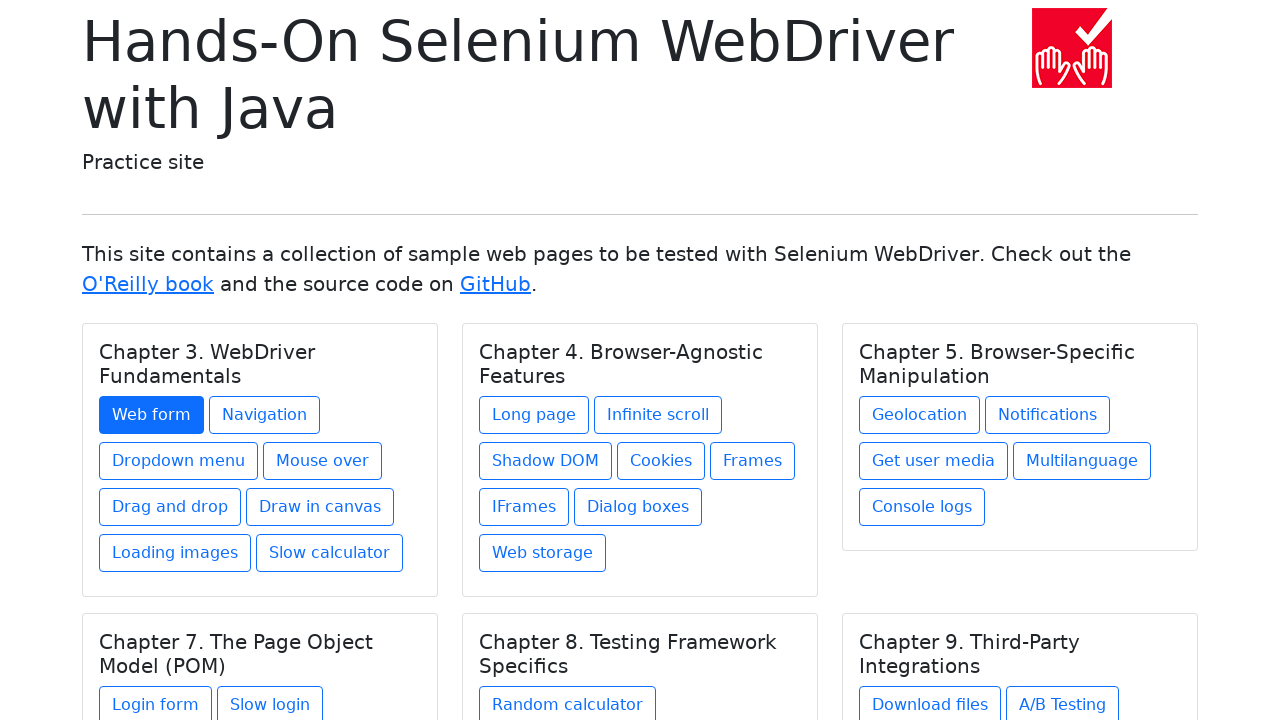

Re-fetched links from DOM (iteration 5)
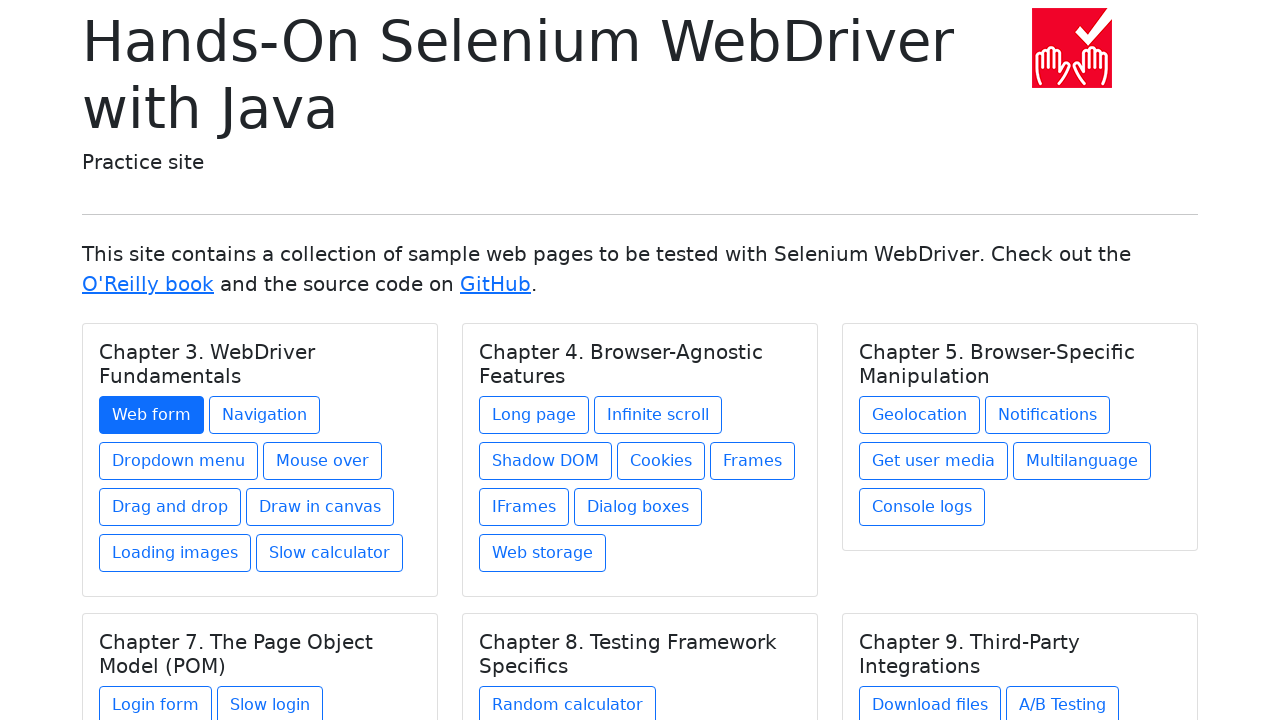

Selected link 5 from current links
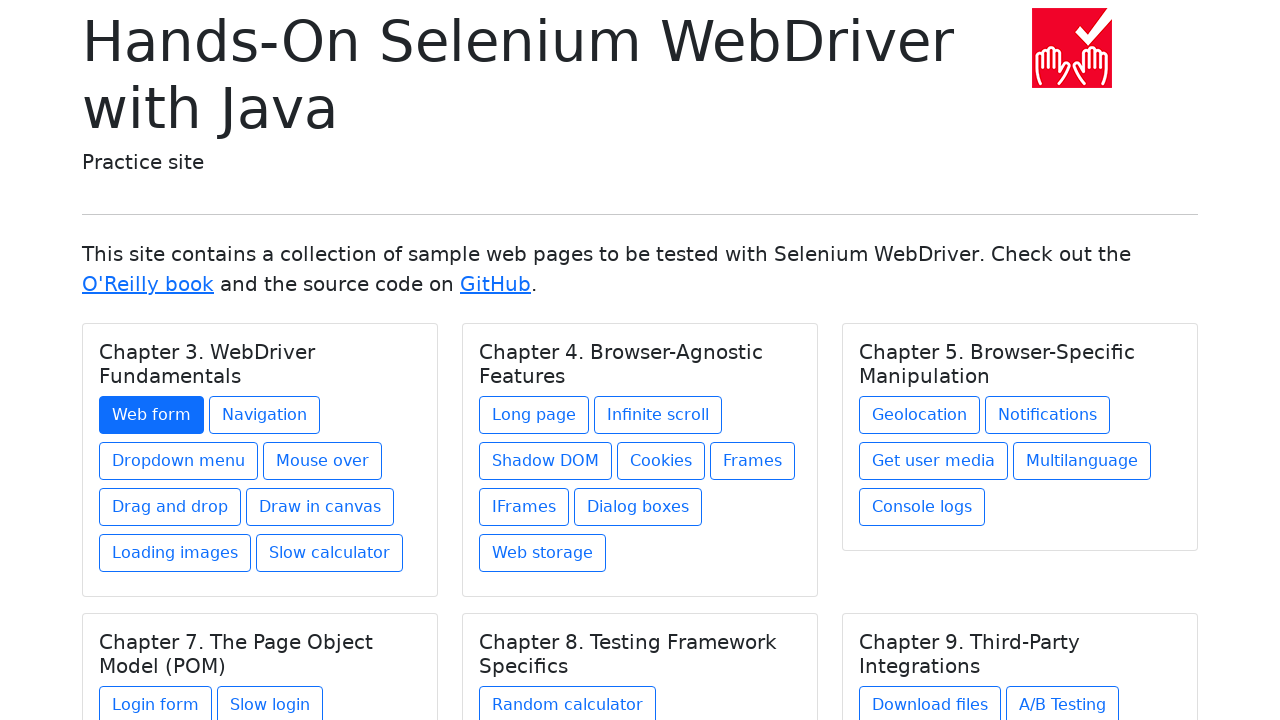

Retrieved href attribute: navigation1.html
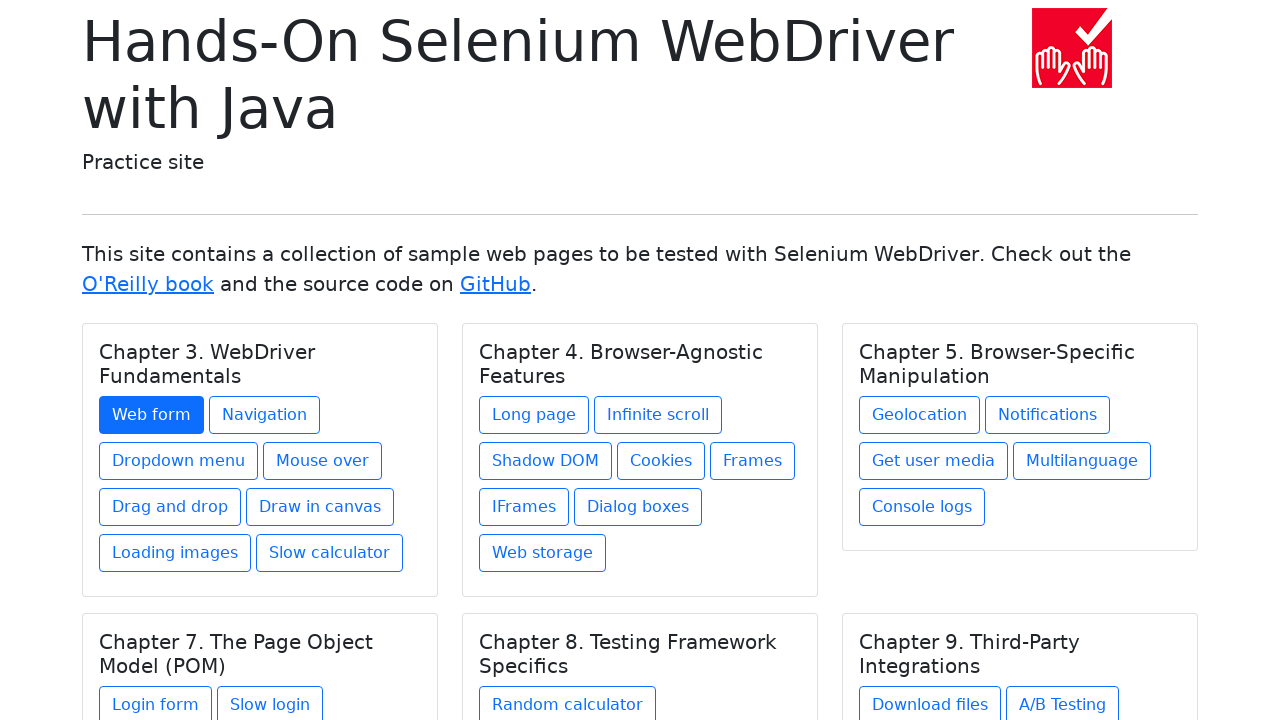

Clicked link with href: navigation1.html at (264, 415) on a >> nth=4
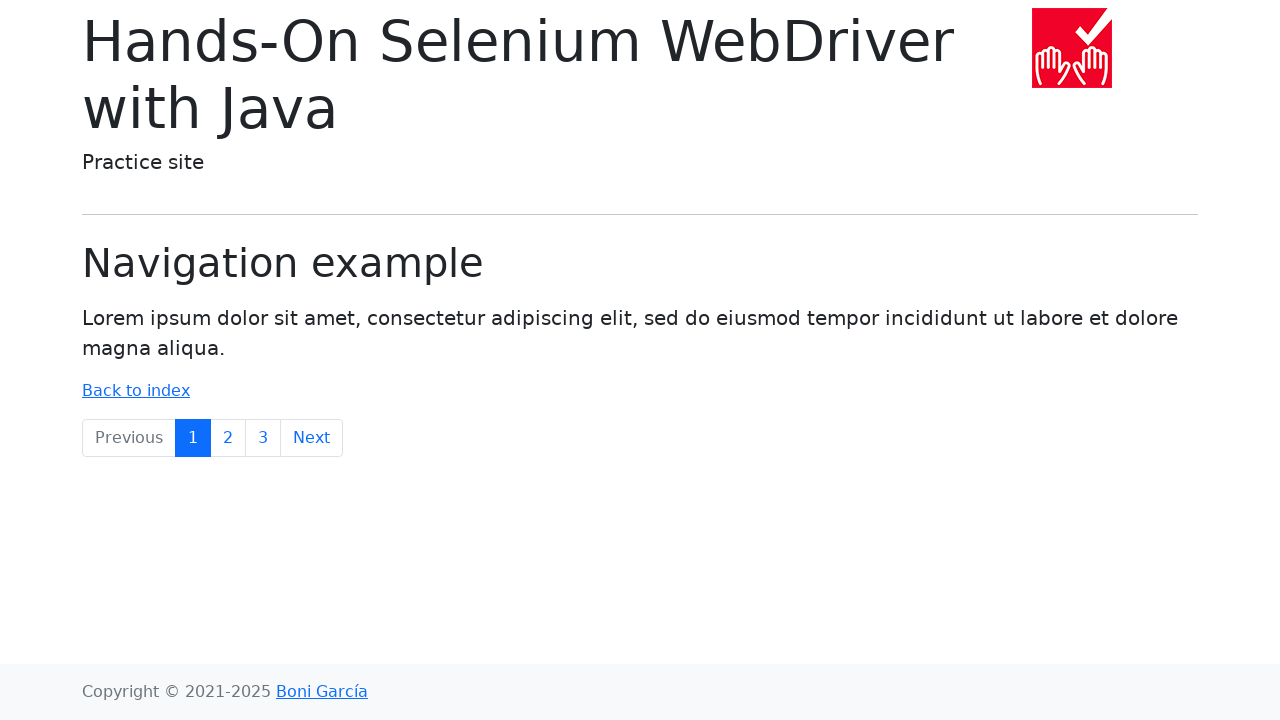

Waited for page to reach domcontentloaded state after clicking link
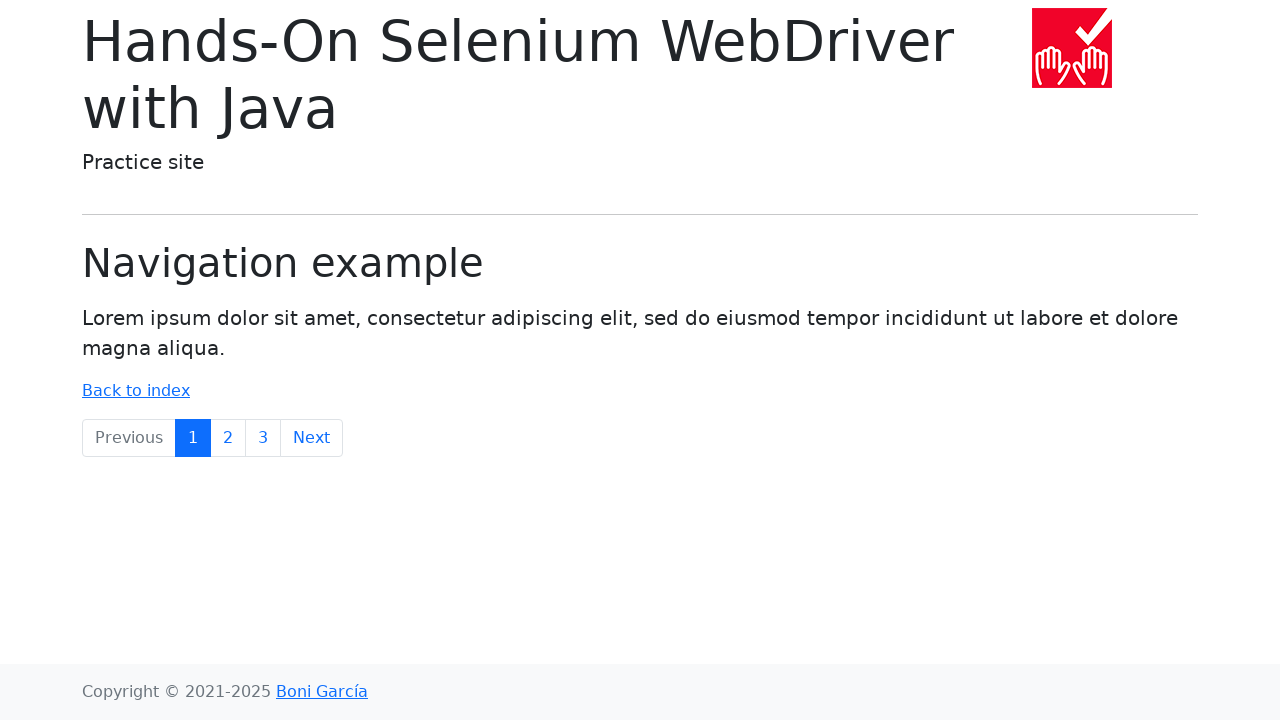

Navigated back to the main page
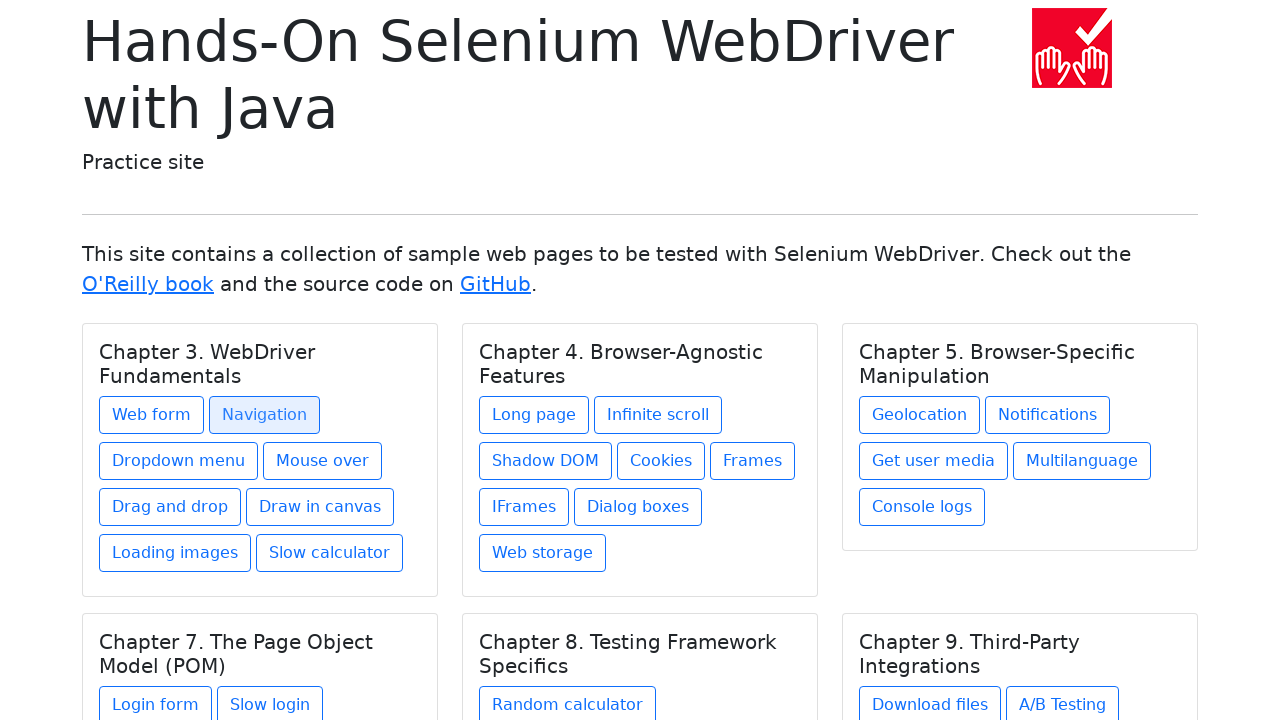

Waited for main page to reach domcontentloaded state
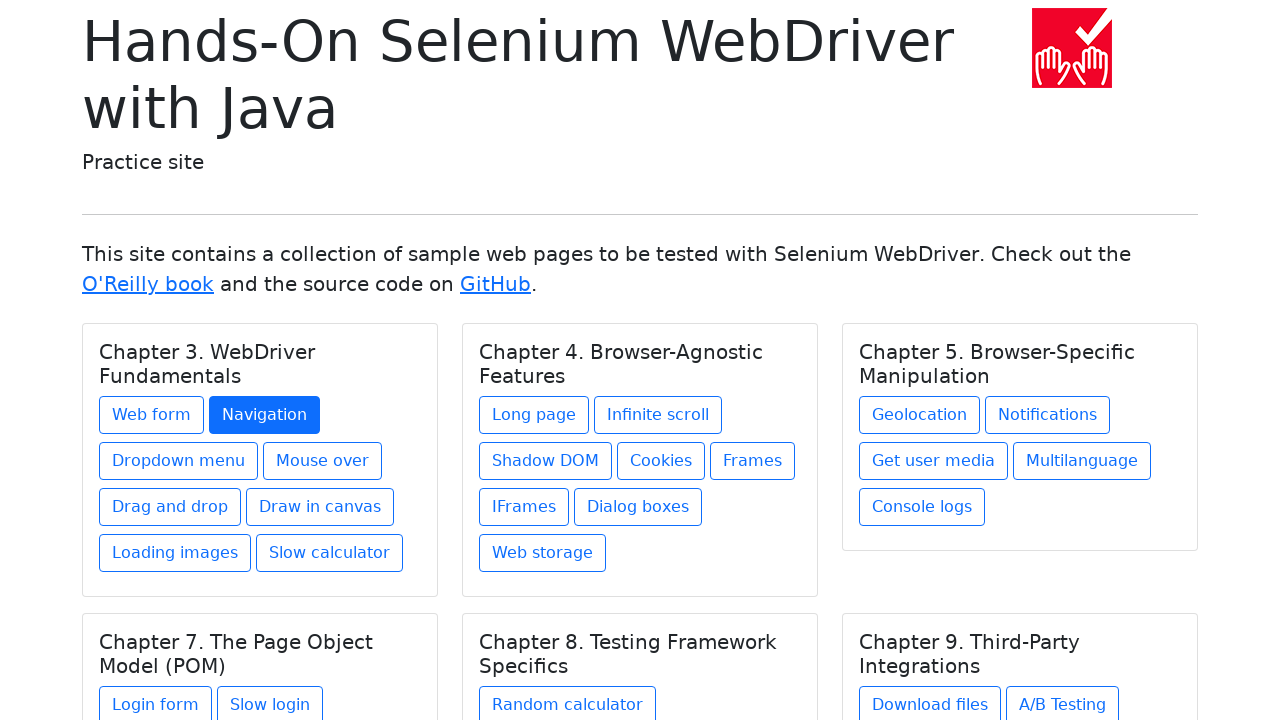

Re-fetched links from DOM (iteration 6)
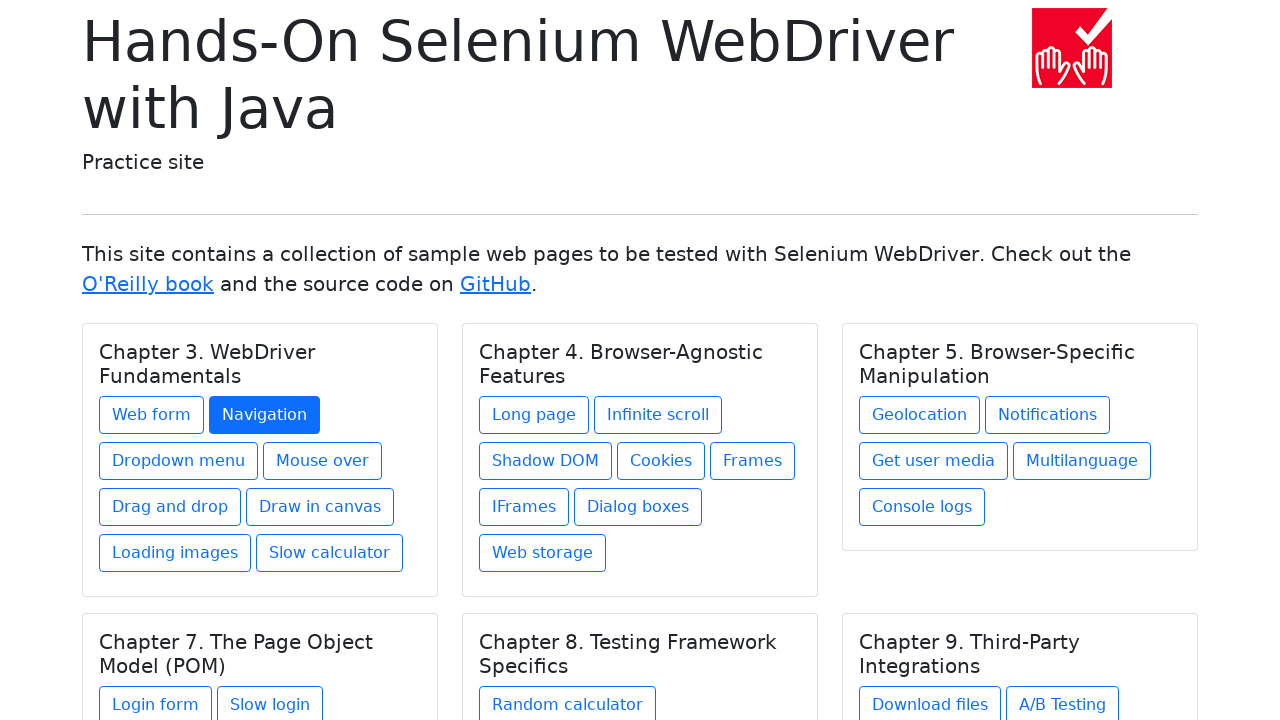

Selected link 6 from current links
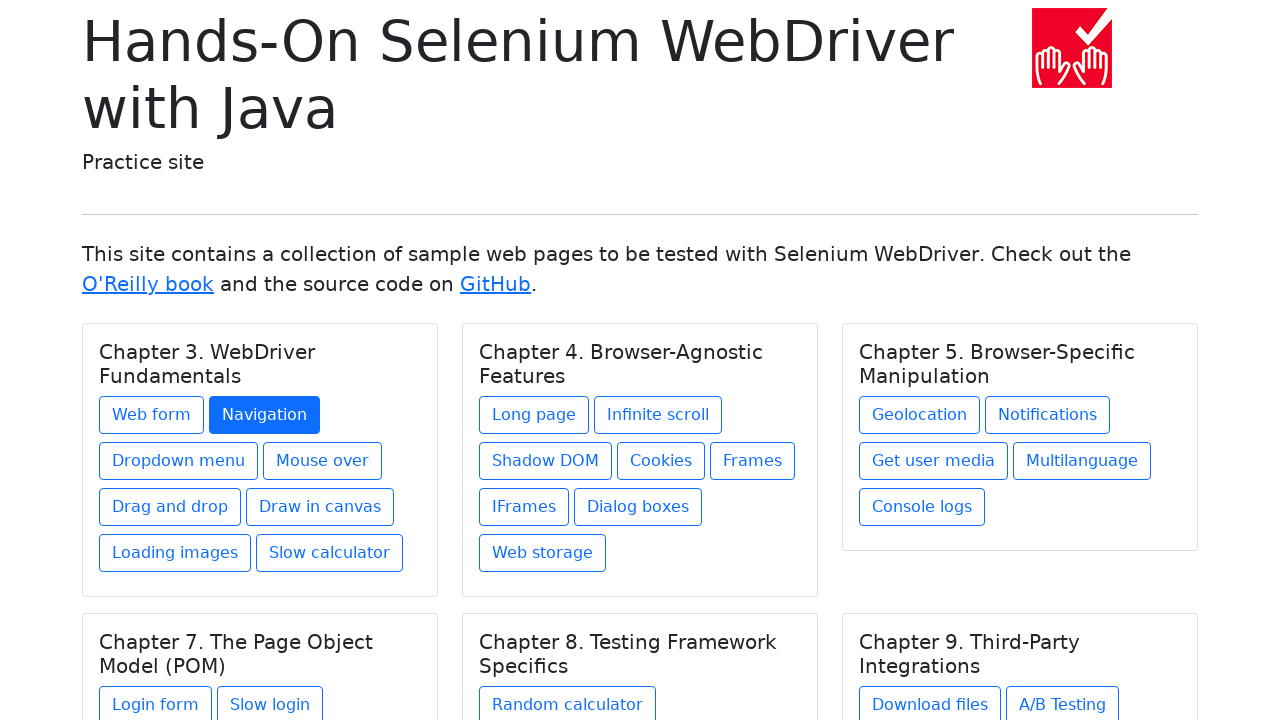

Retrieved href attribute: dropdown-menu.html
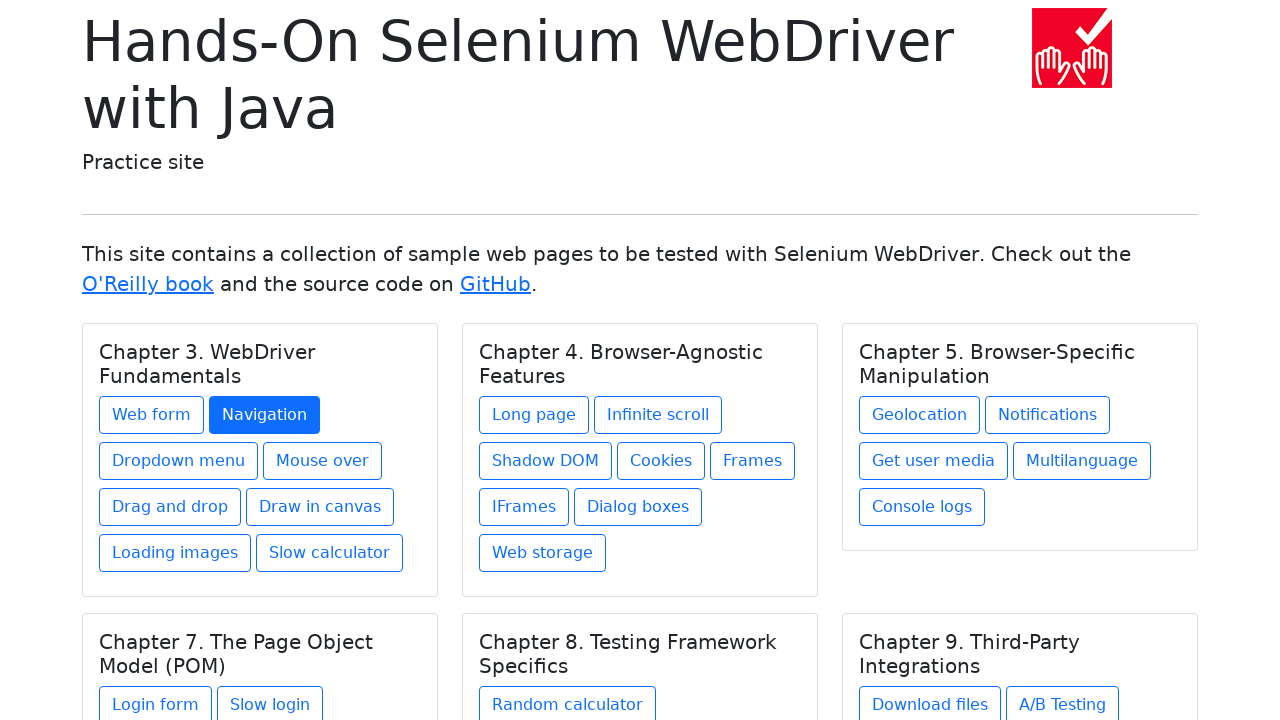

Clicked link with href: dropdown-menu.html at (178, 461) on a >> nth=5
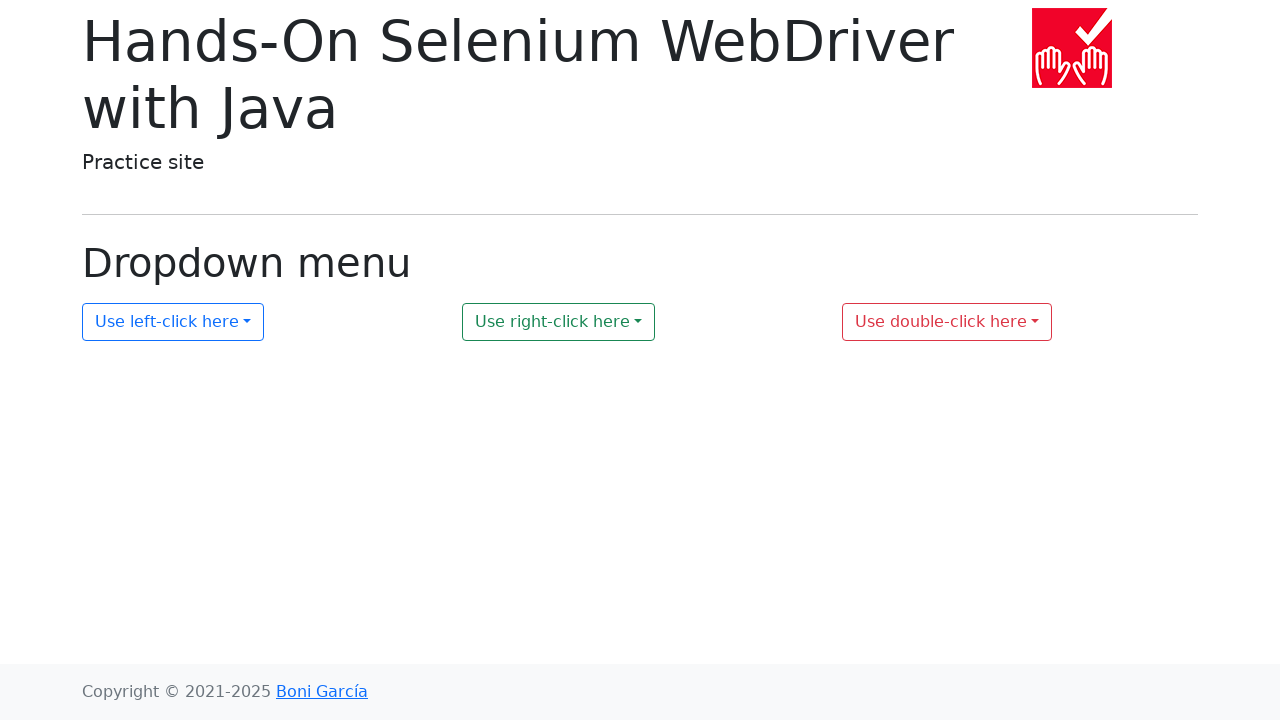

Waited for page to reach domcontentloaded state after clicking link
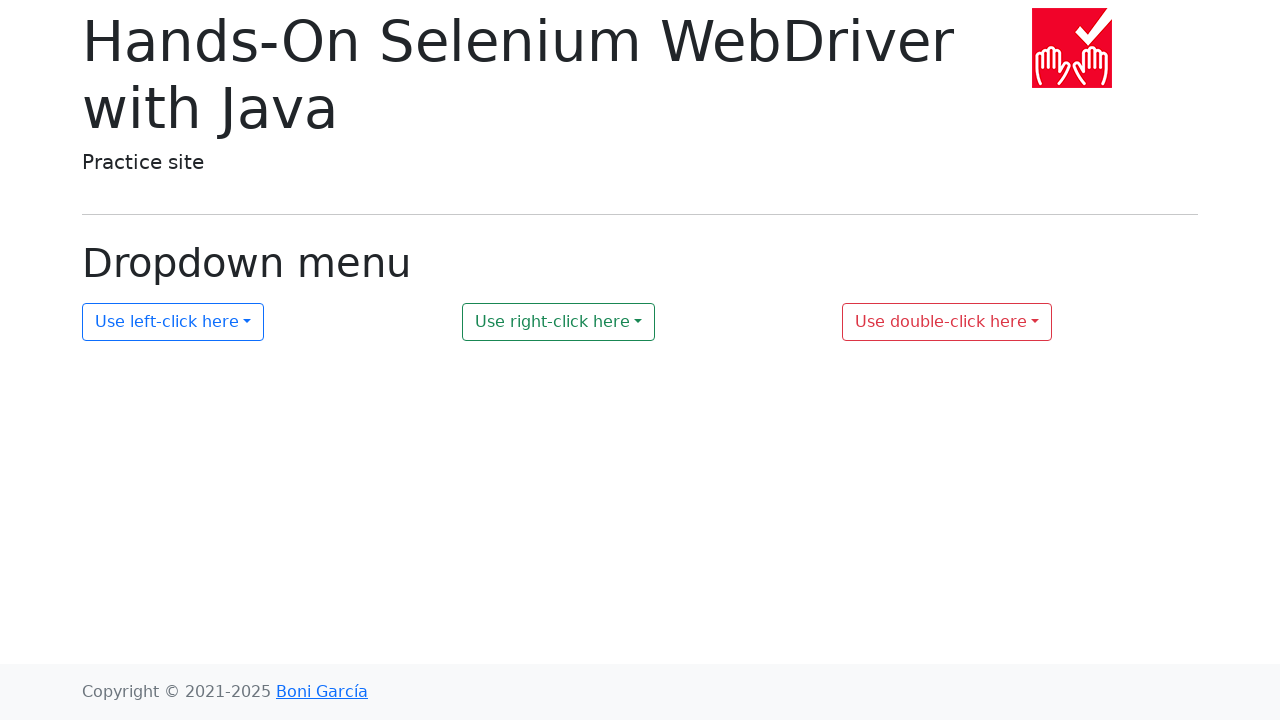

Navigated back to the main page
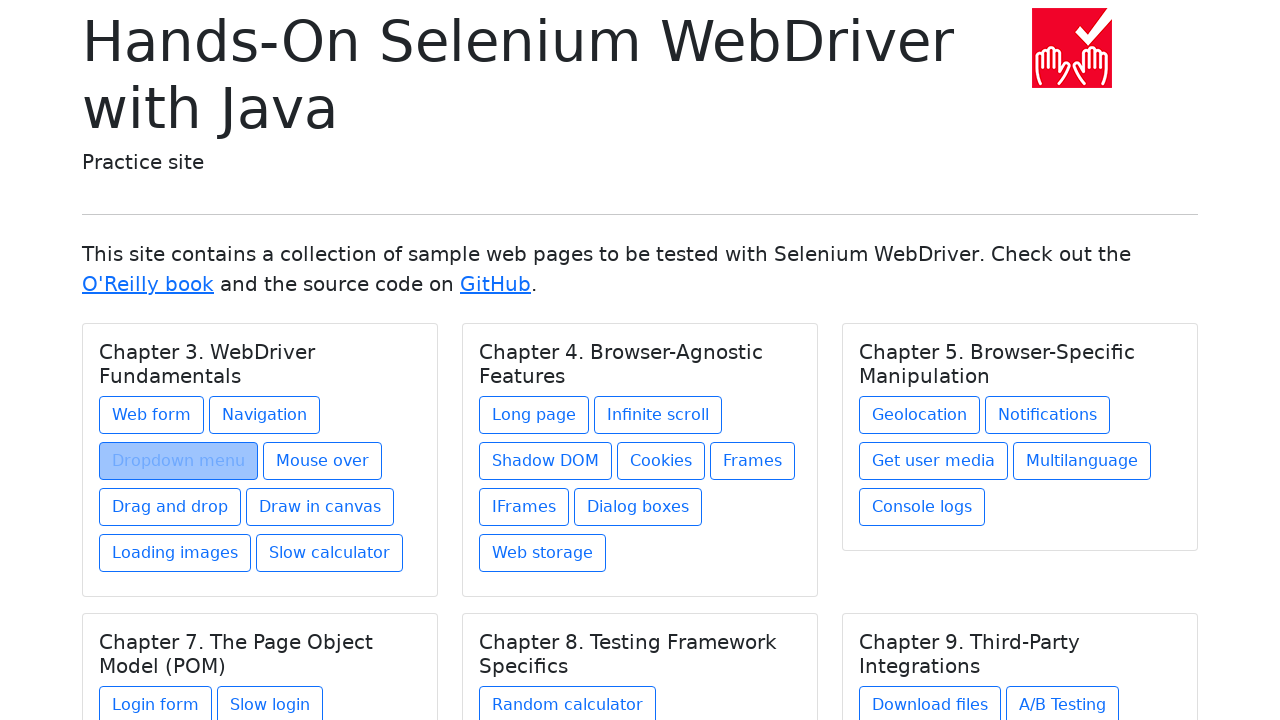

Waited for main page to reach domcontentloaded state
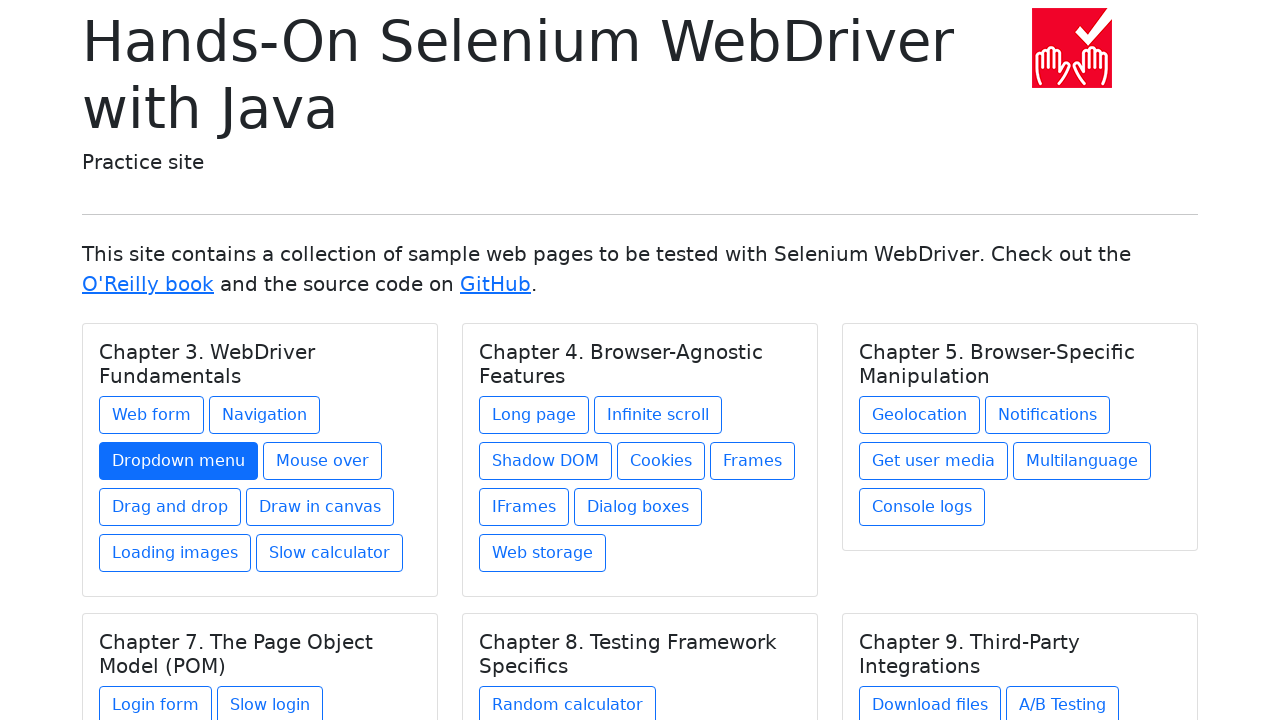

Re-fetched links from DOM (iteration 7)
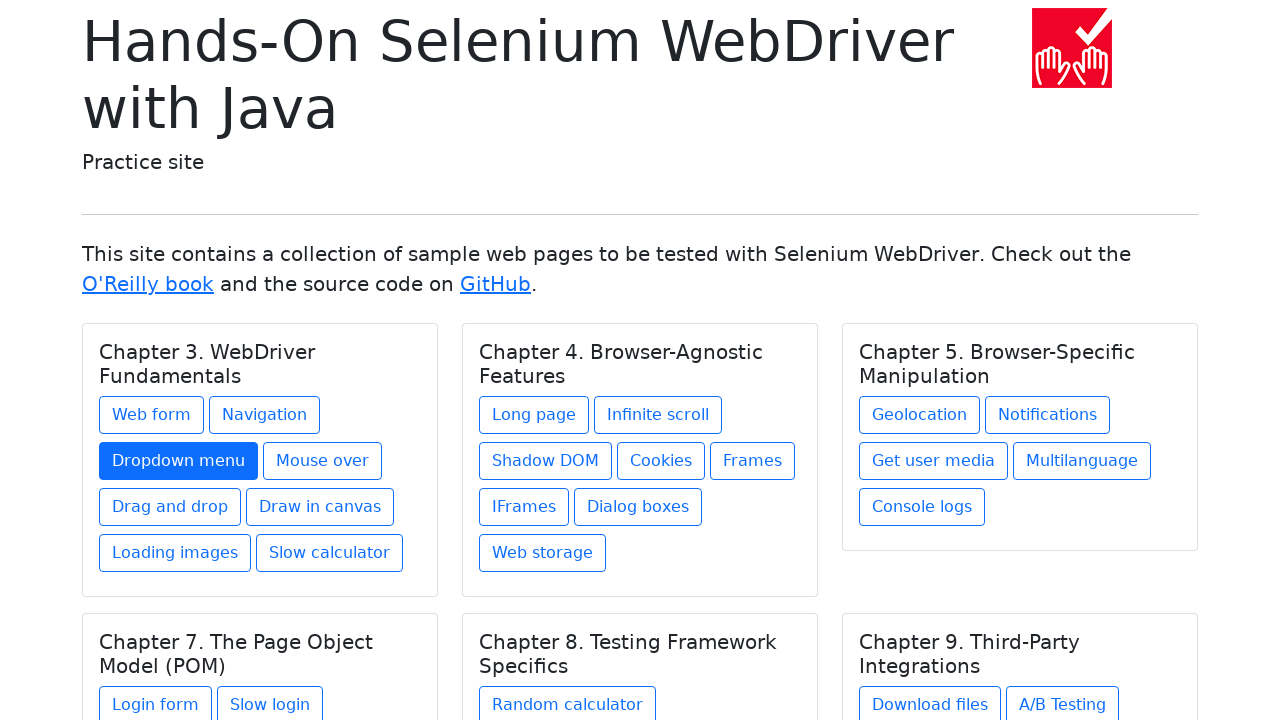

Selected link 7 from current links
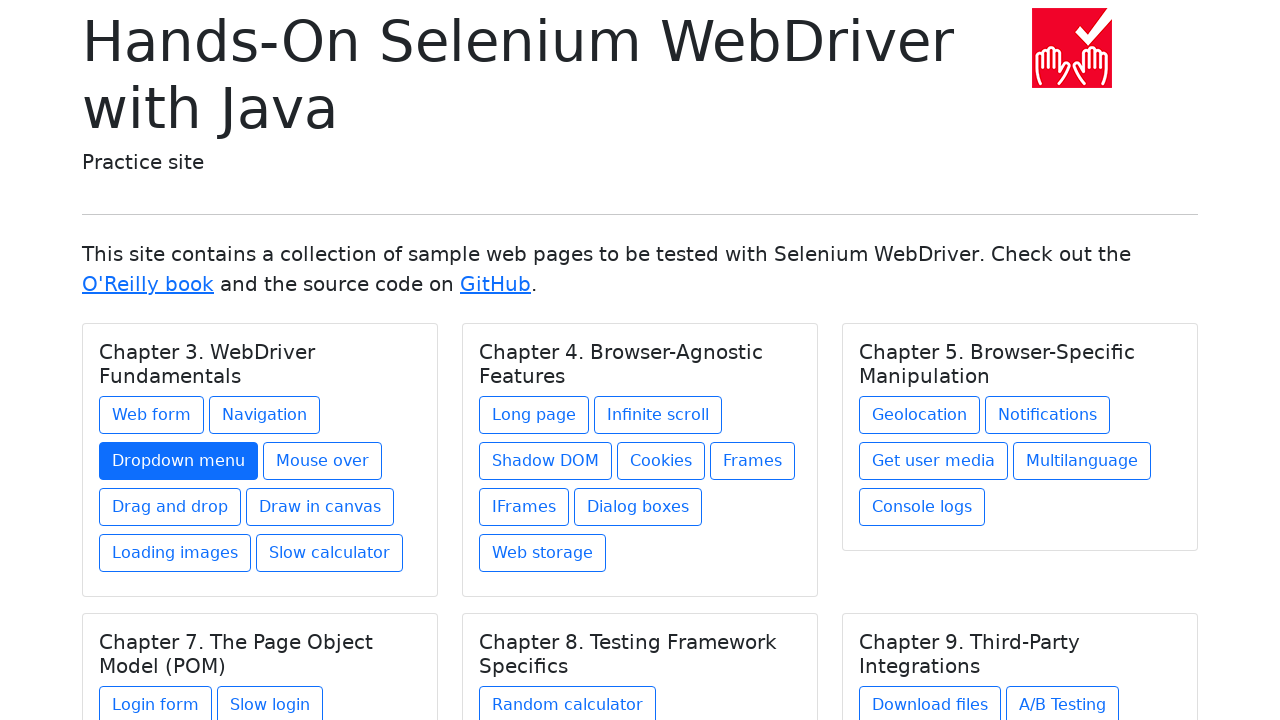

Retrieved href attribute: mouse-over.html
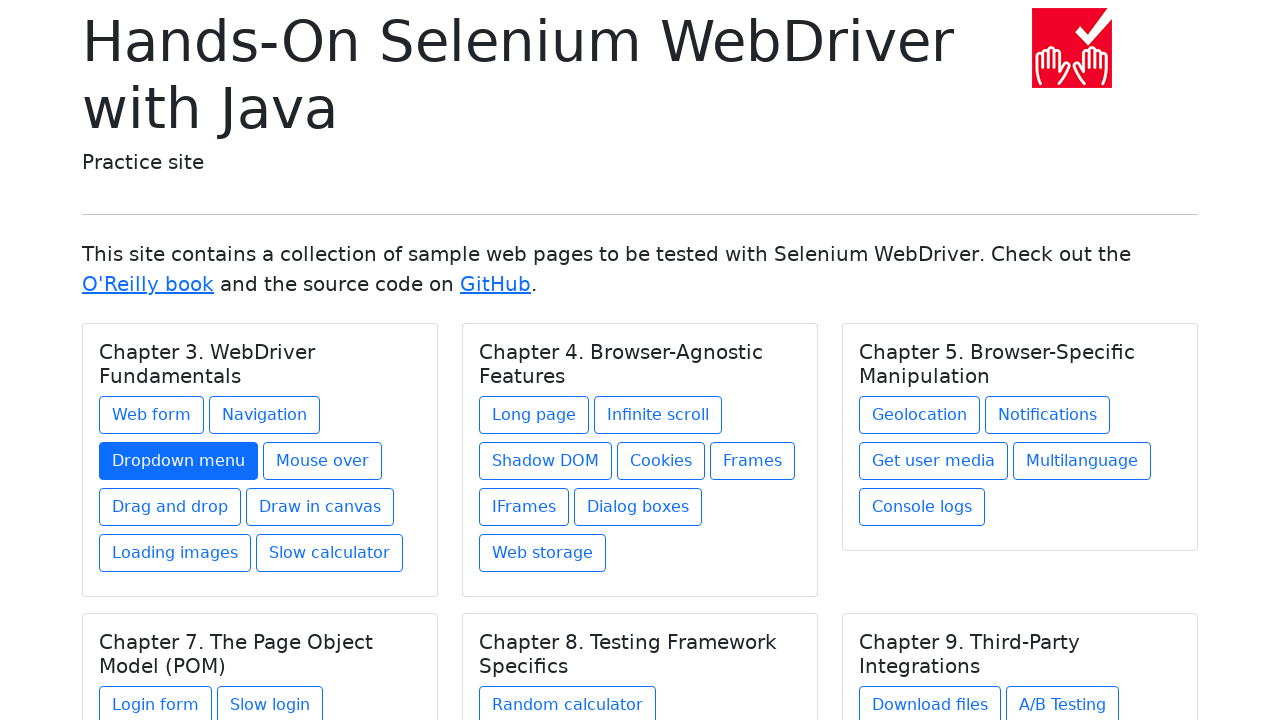

Clicked link with href: mouse-over.html at (322, 461) on a >> nth=6
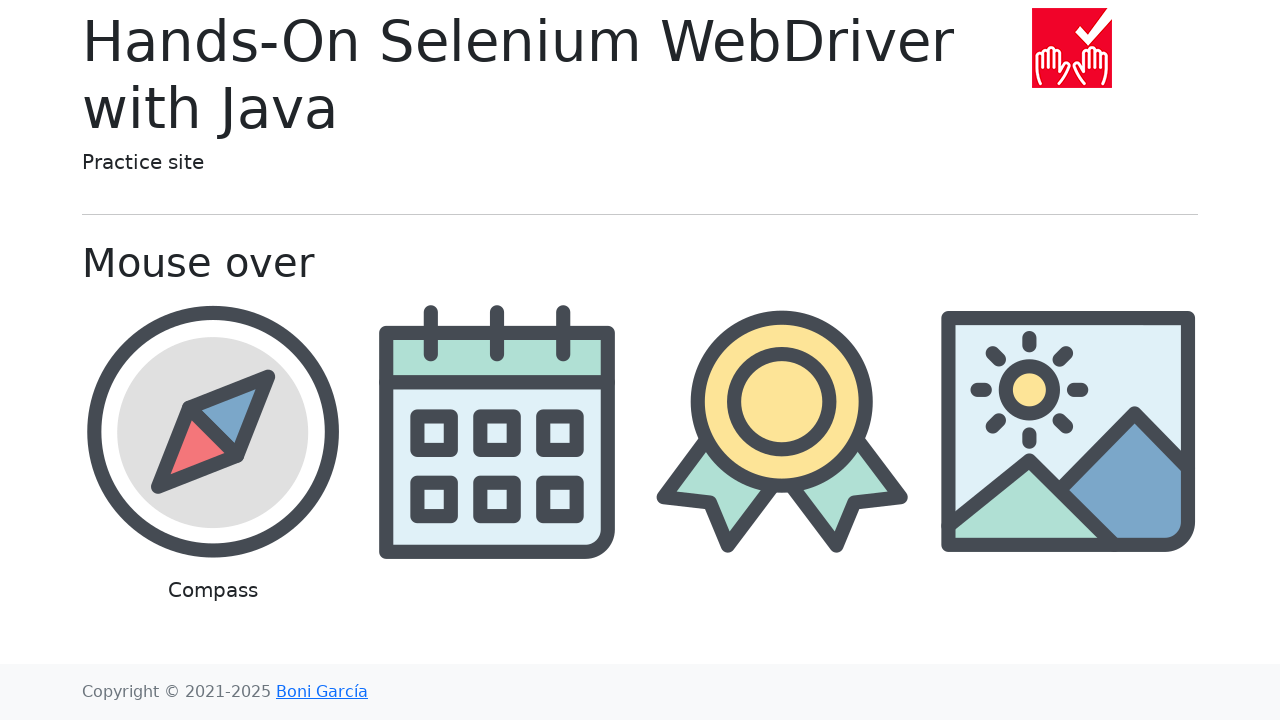

Waited for page to reach domcontentloaded state after clicking link
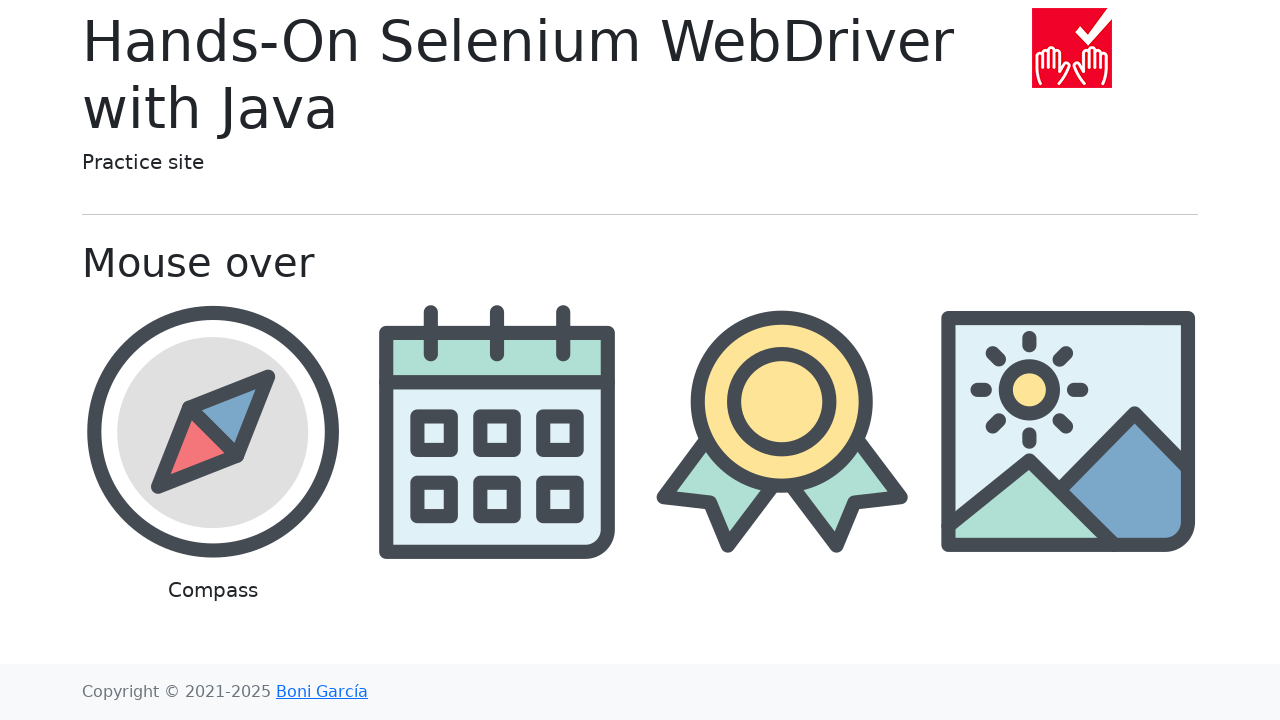

Navigated back to the main page
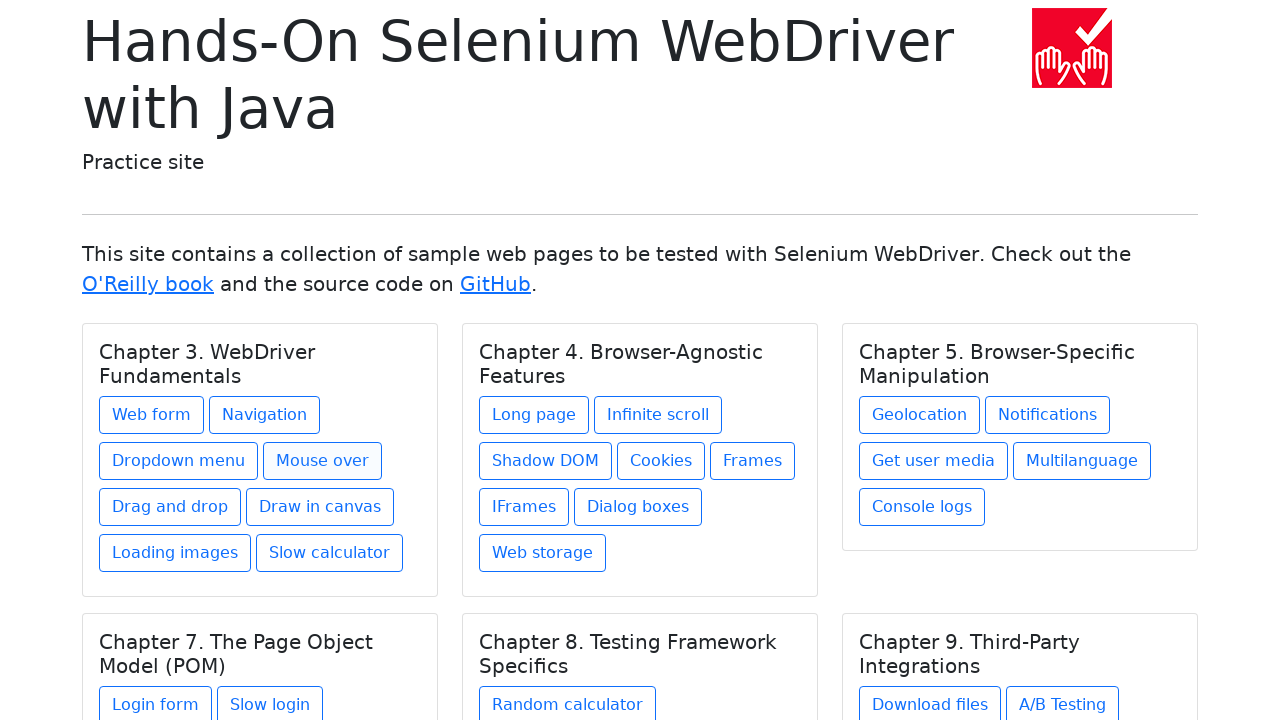

Waited for main page to reach domcontentloaded state
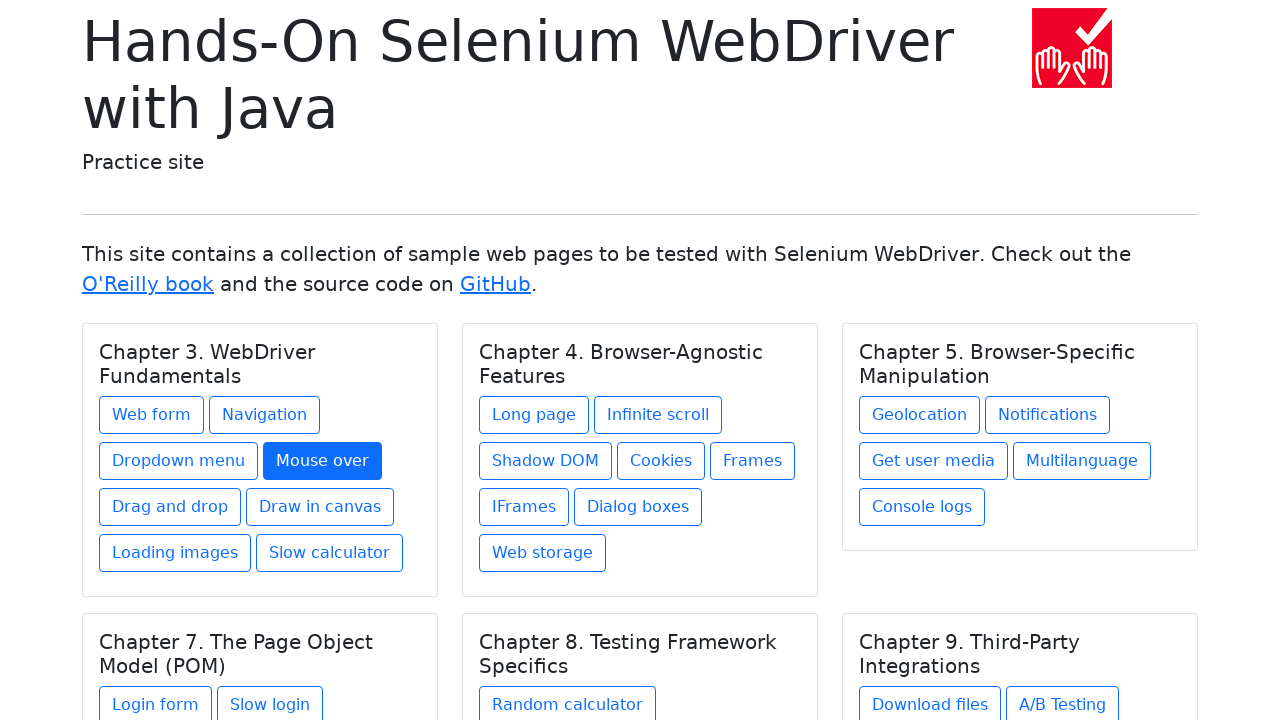

Re-fetched links from DOM (iteration 8)
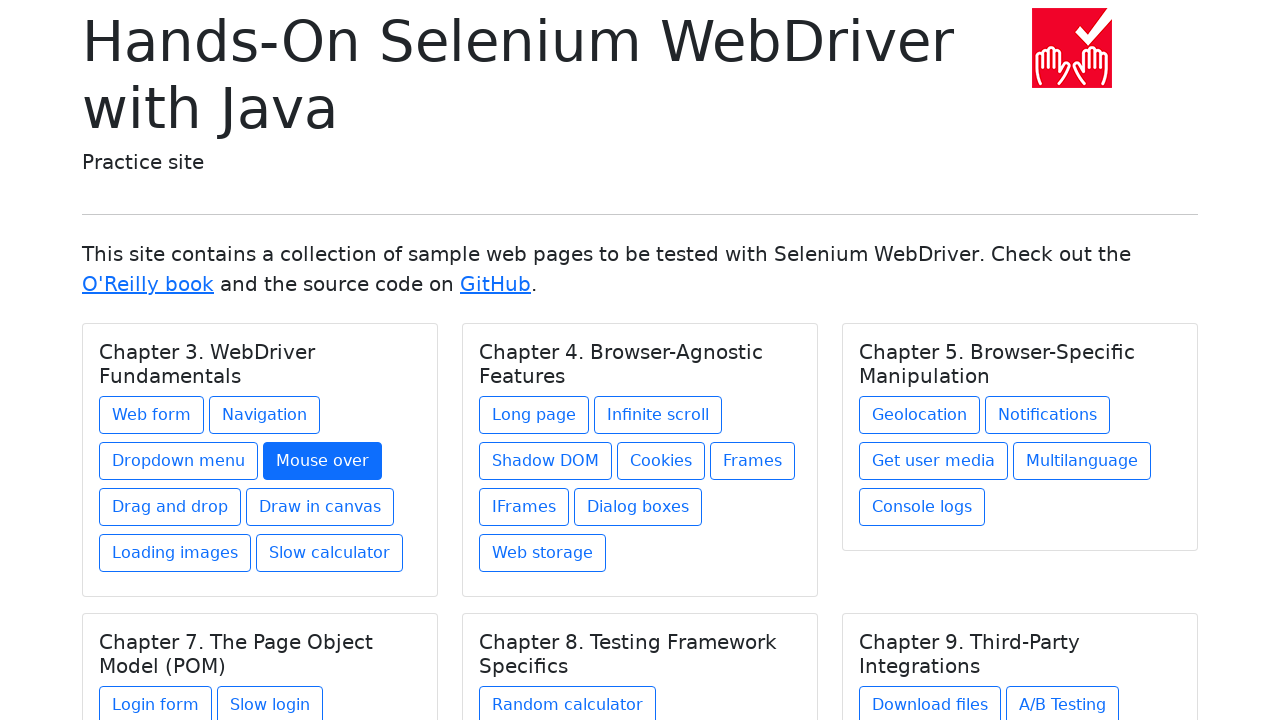

Selected link 8 from current links
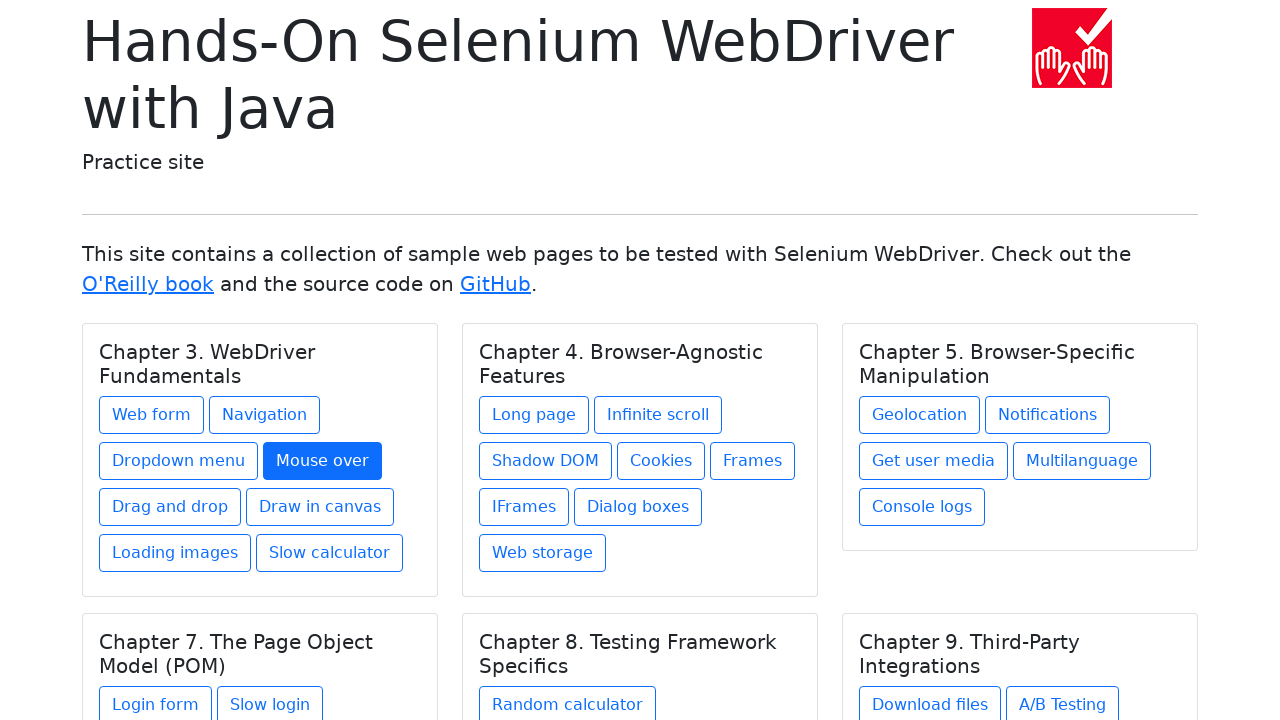

Retrieved href attribute: drag-and-drop.html
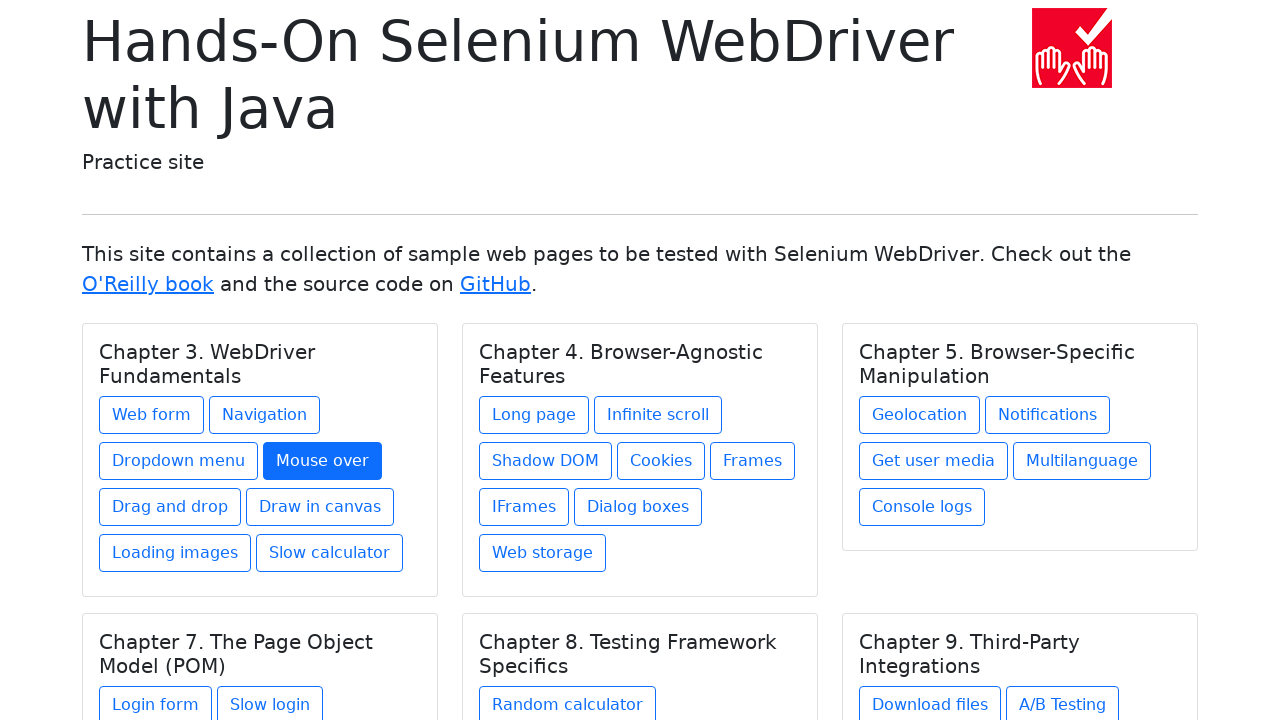

Clicked link with href: drag-and-drop.html at (170, 507) on a >> nth=7
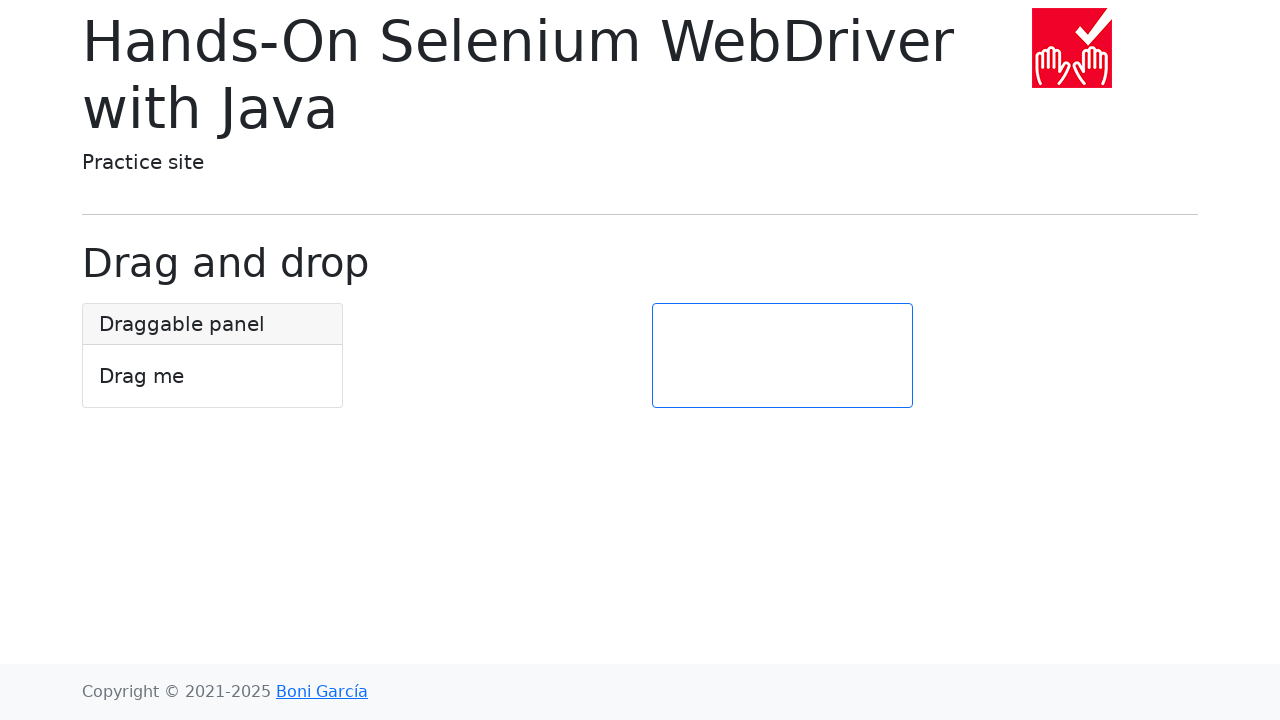

Waited for page to reach domcontentloaded state after clicking link
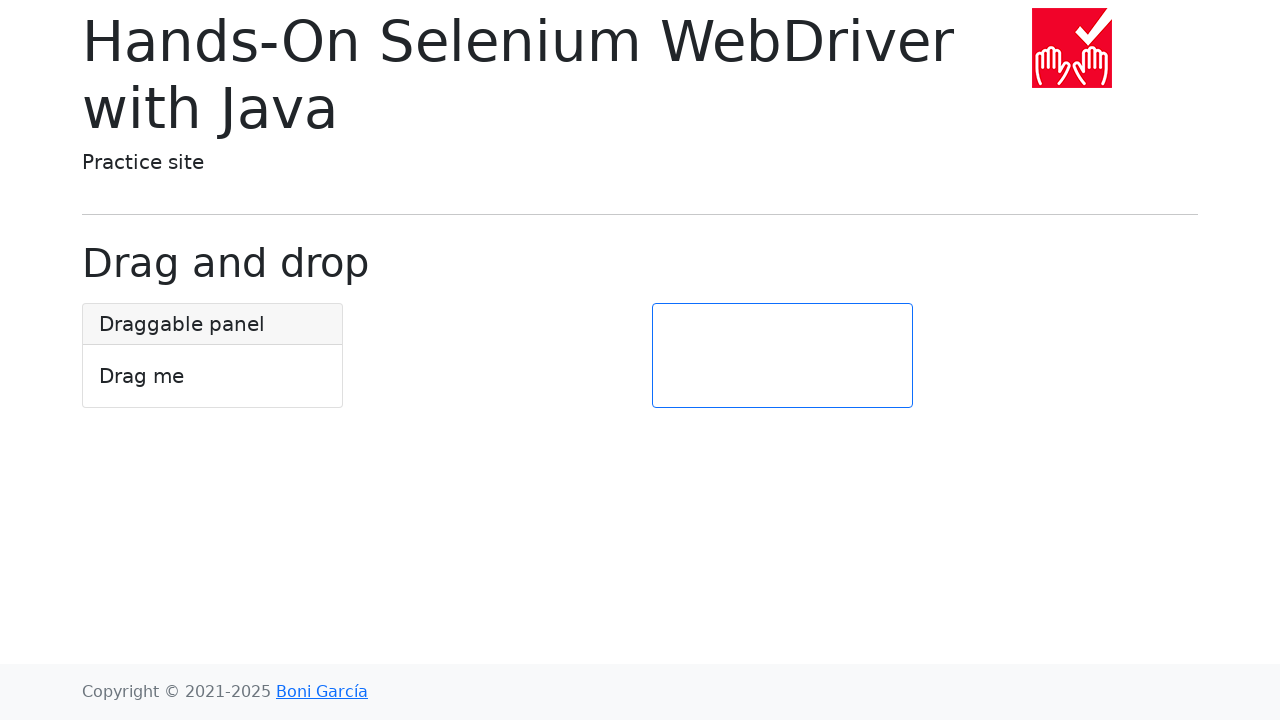

Navigated back to the main page
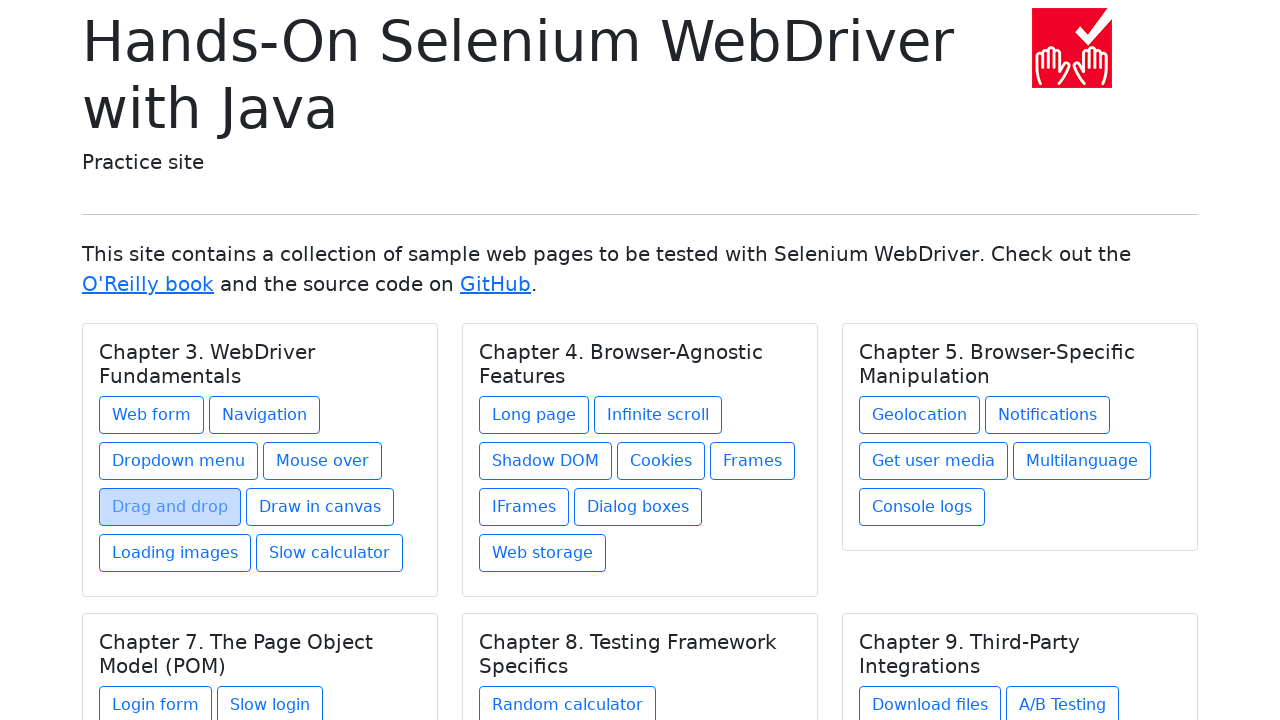

Waited for main page to reach domcontentloaded state
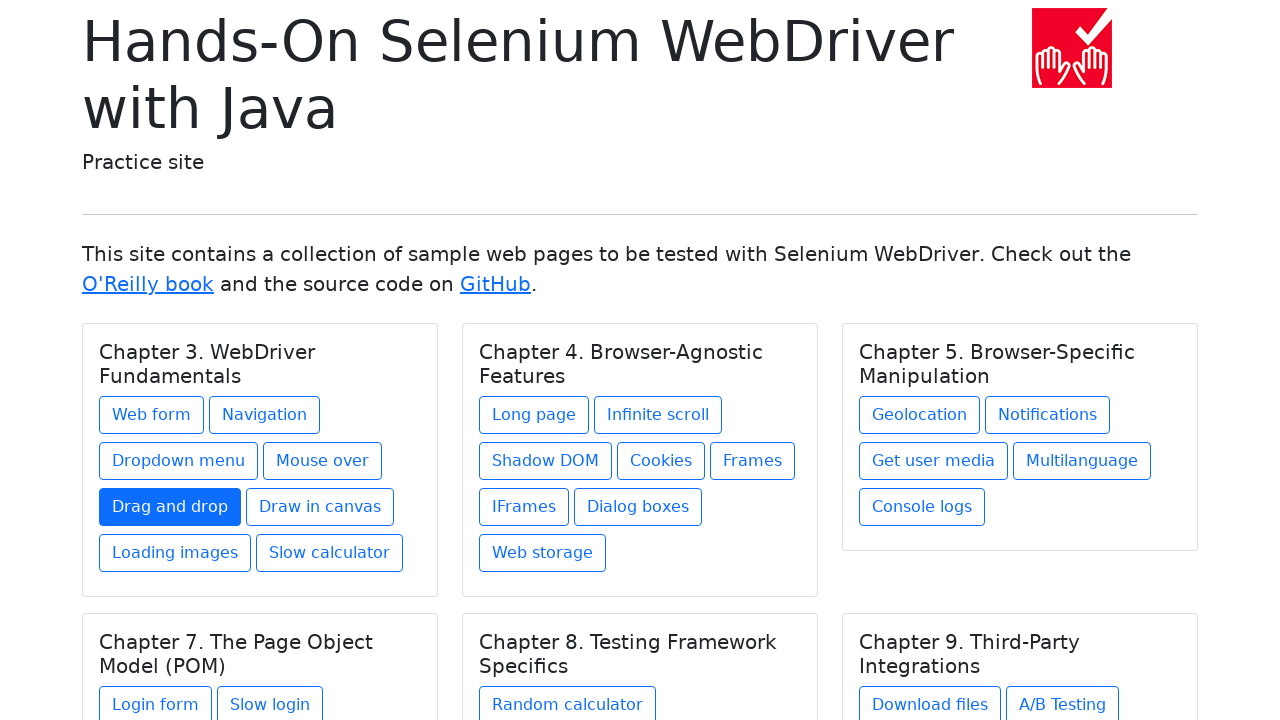

Re-fetched links from DOM (iteration 9)
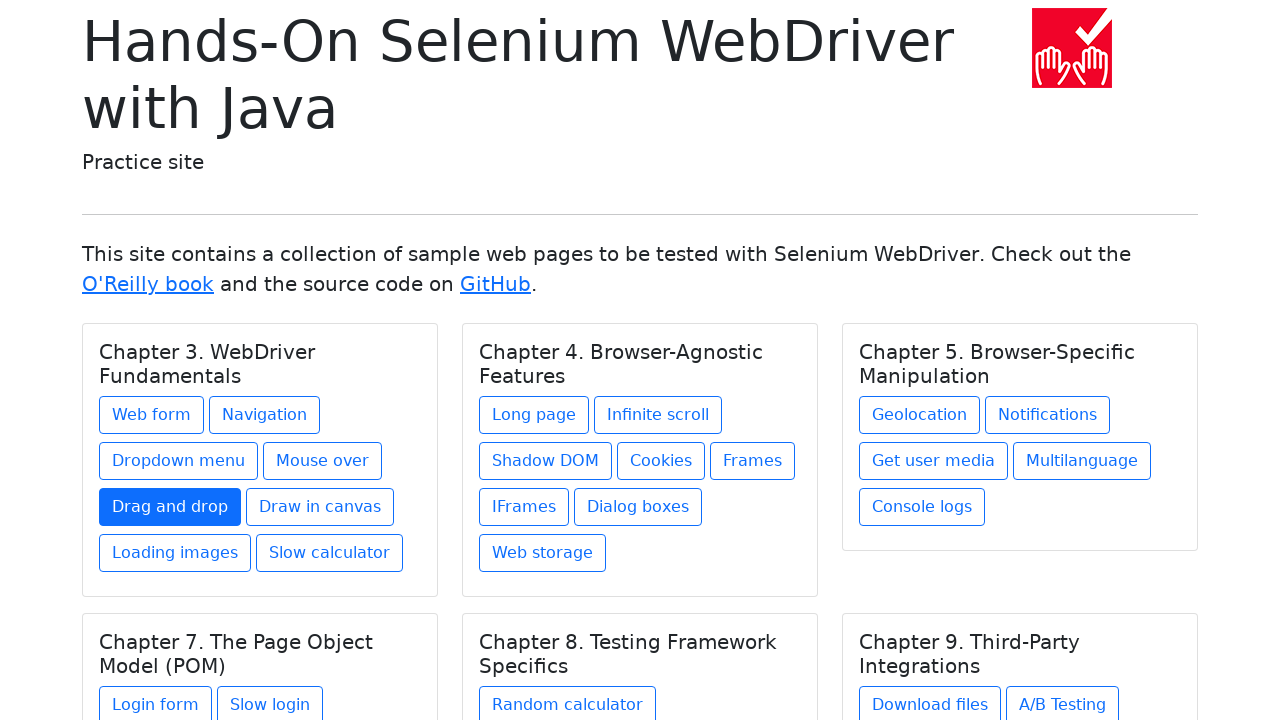

Selected link 9 from current links
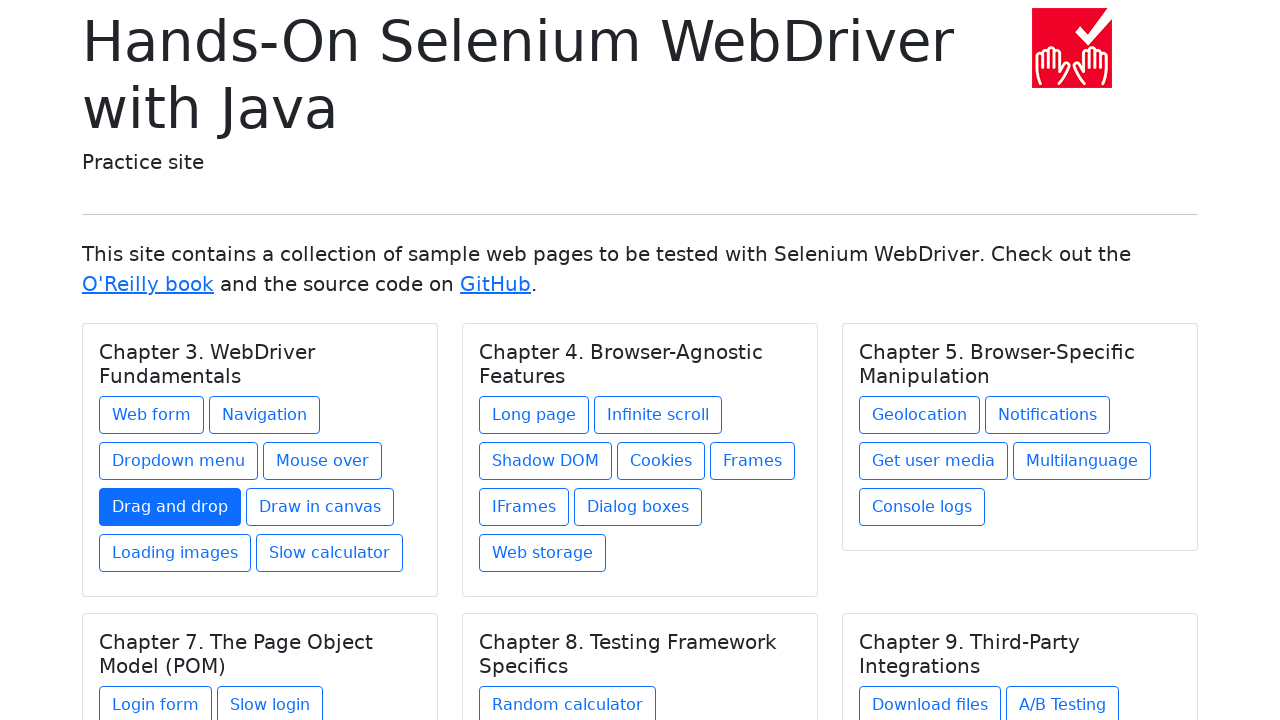

Retrieved href attribute: draw-in-canvas.html
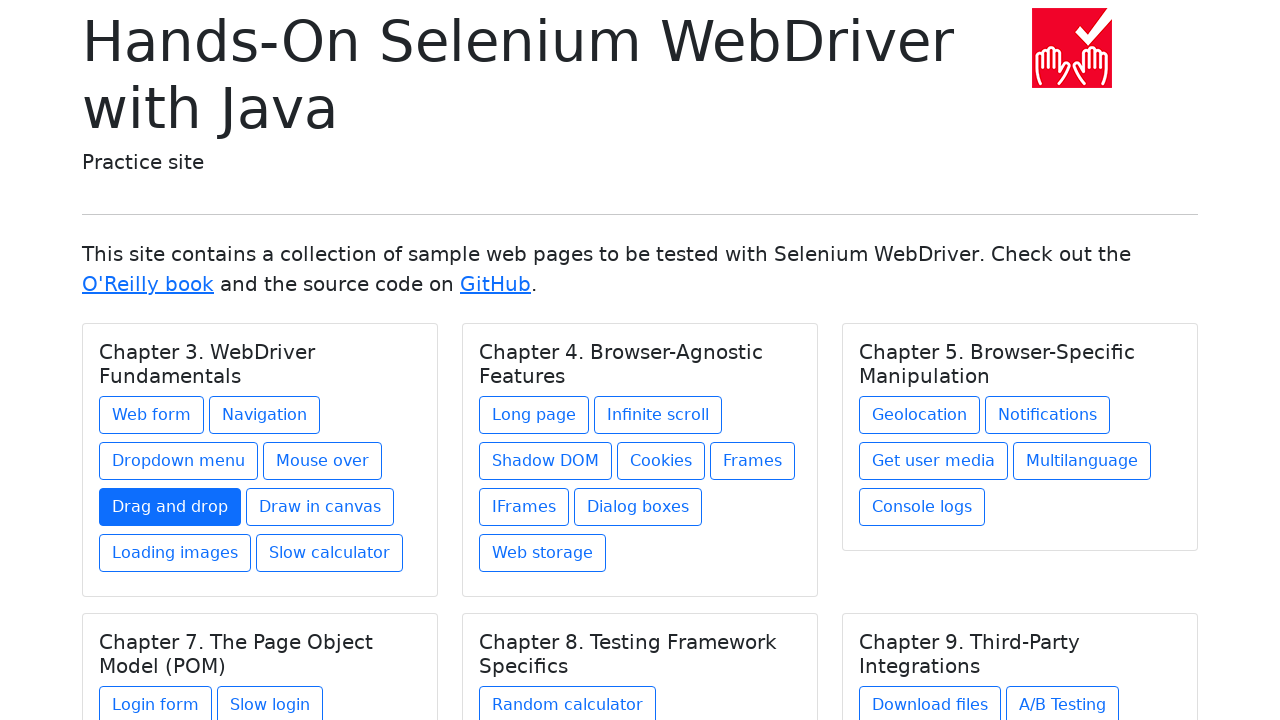

Clicked link with href: draw-in-canvas.html at (320, 507) on a >> nth=8
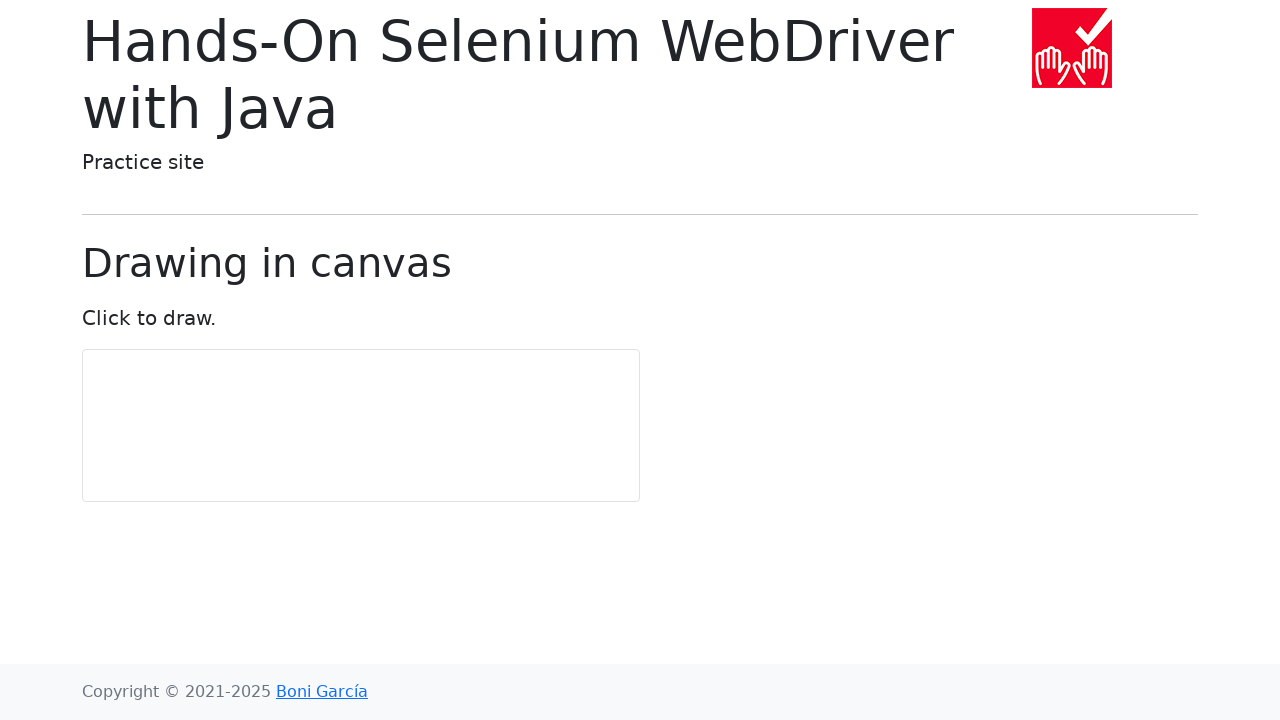

Waited for page to reach domcontentloaded state after clicking link
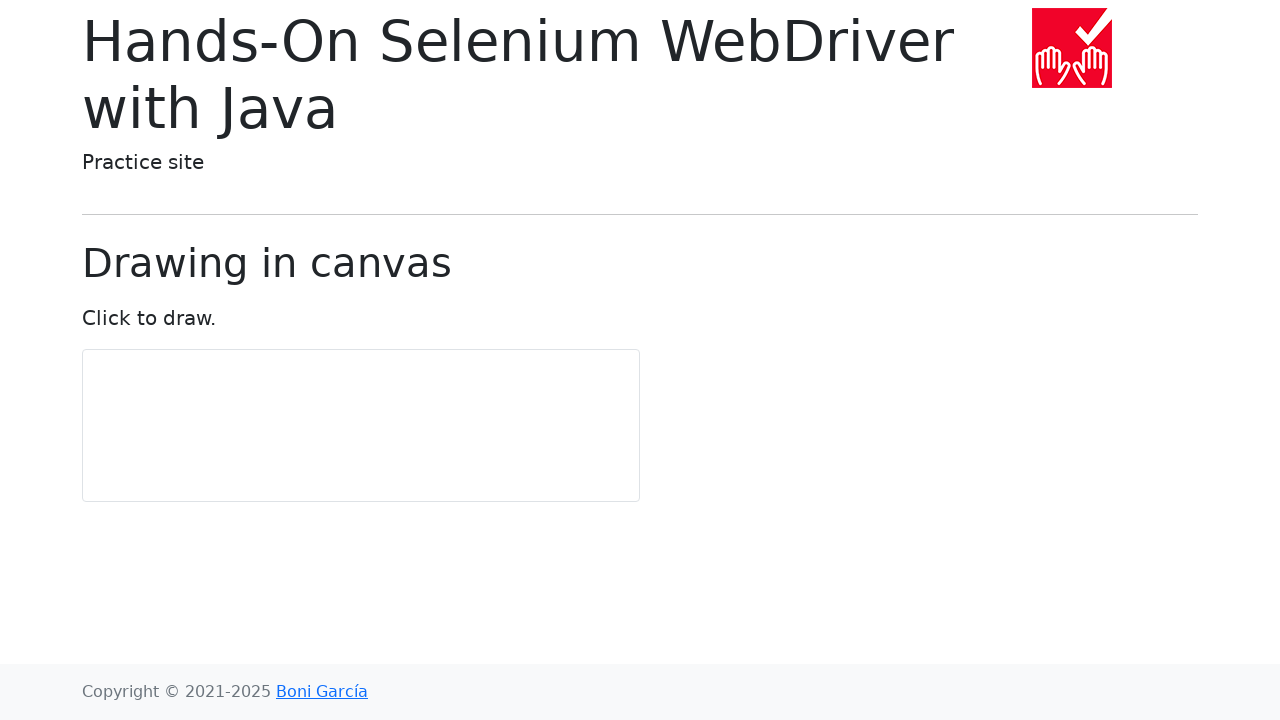

Navigated back to the main page
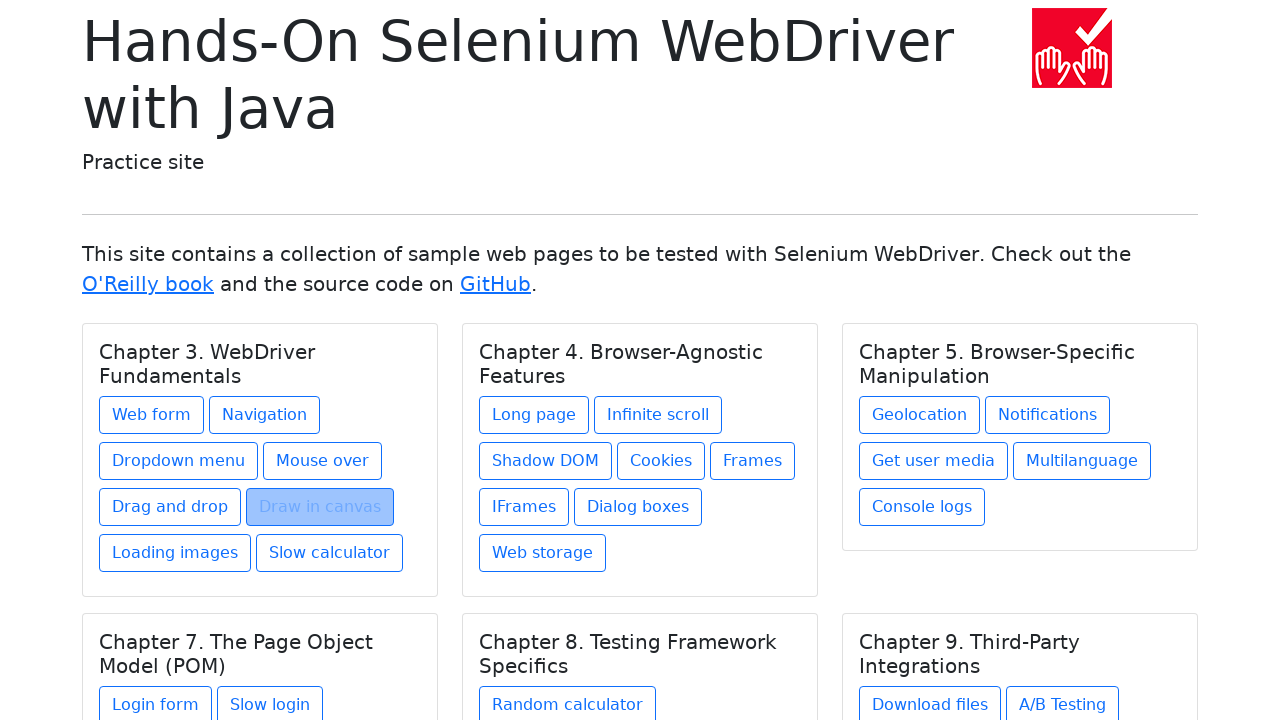

Waited for main page to reach domcontentloaded state
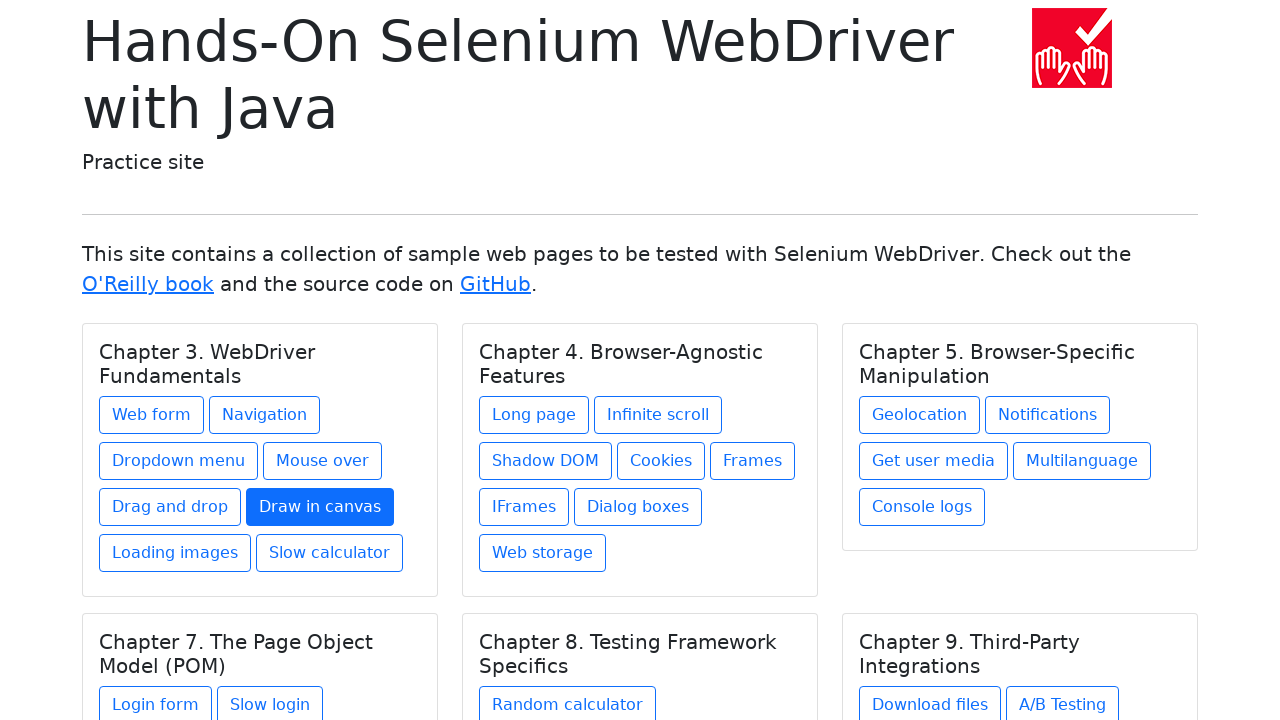

Re-fetched links from DOM (iteration 10)
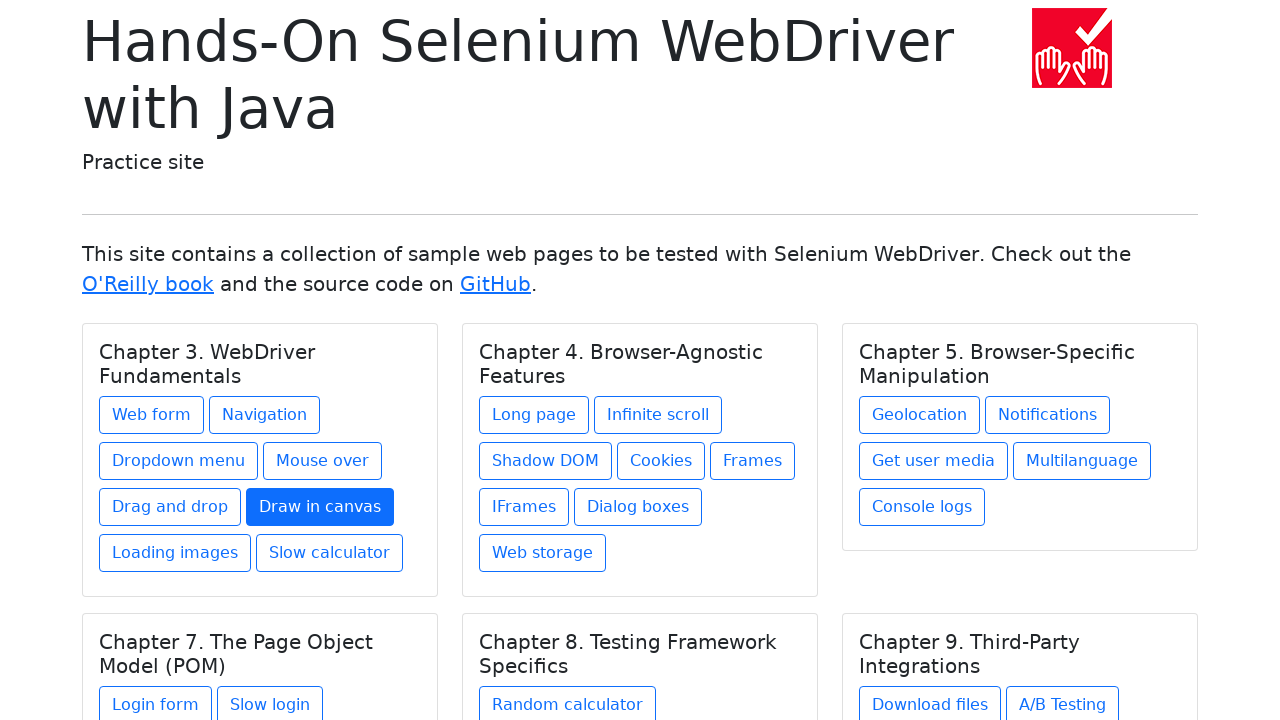

Selected link 10 from current links
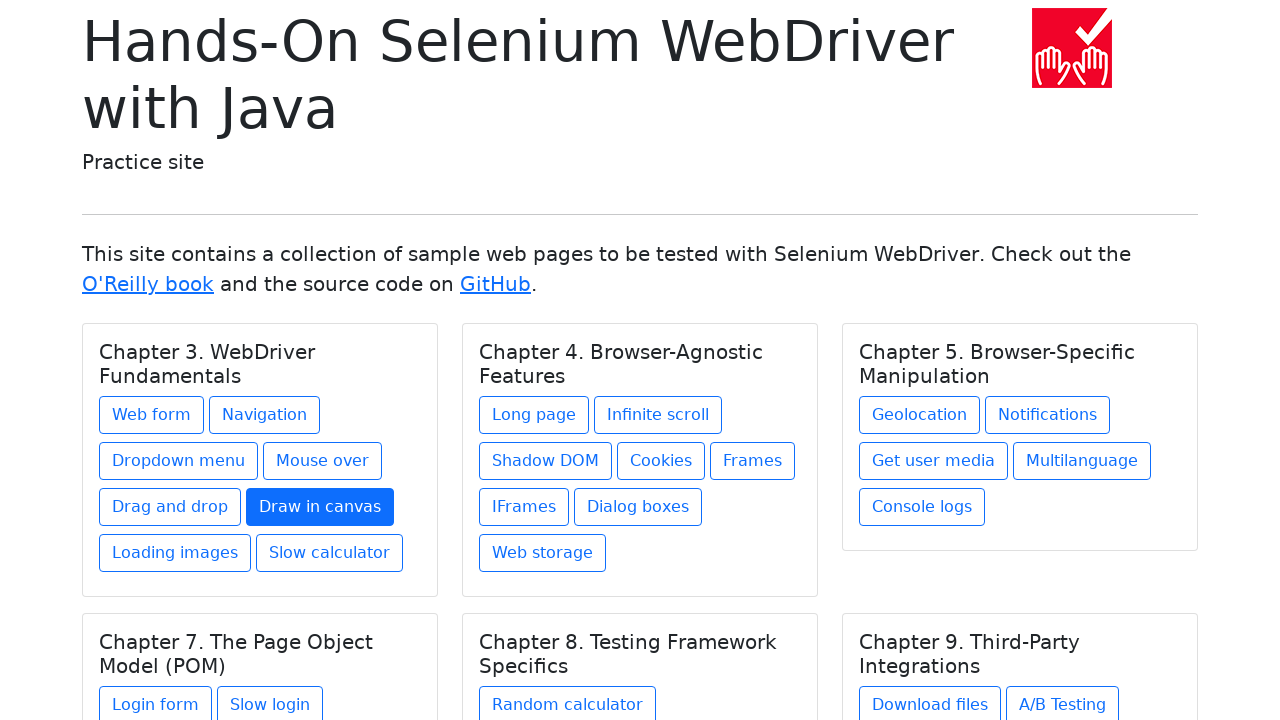

Retrieved href attribute: loading-images.html
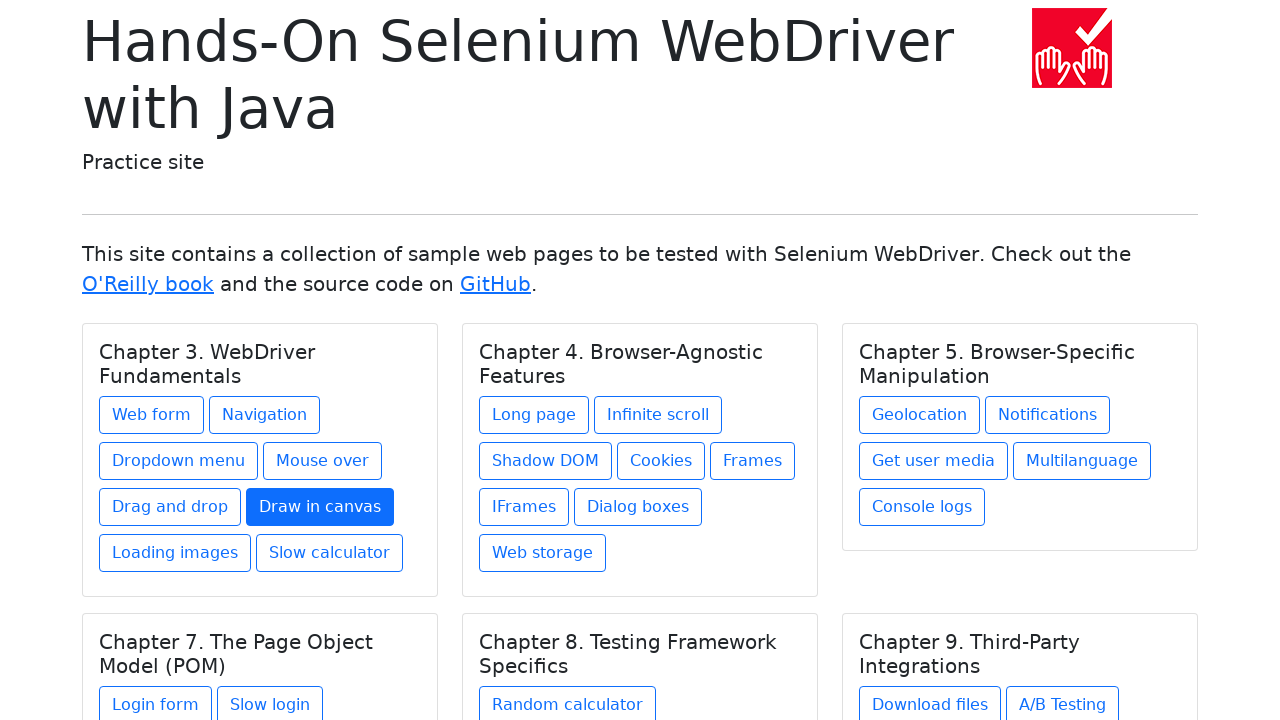

Clicked link with href: loading-images.html at (175, 553) on a >> nth=9
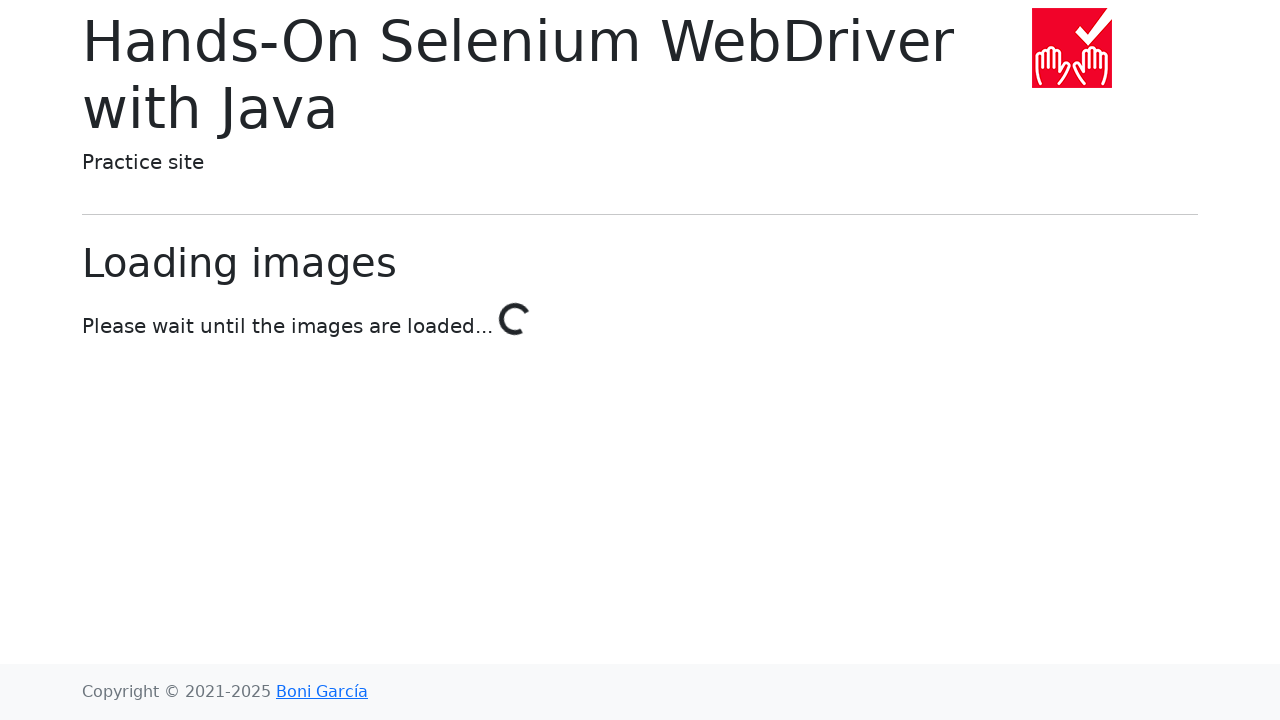

Waited for page to reach domcontentloaded state after clicking link
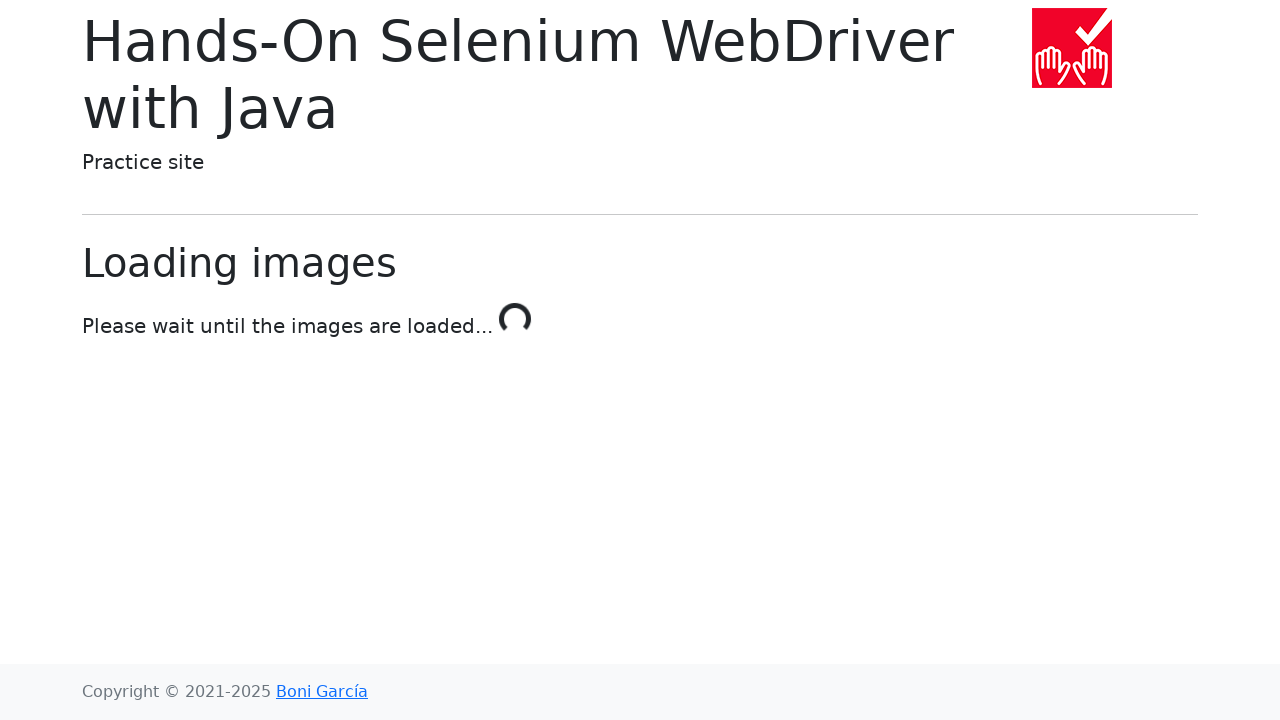

Navigated back to the main page
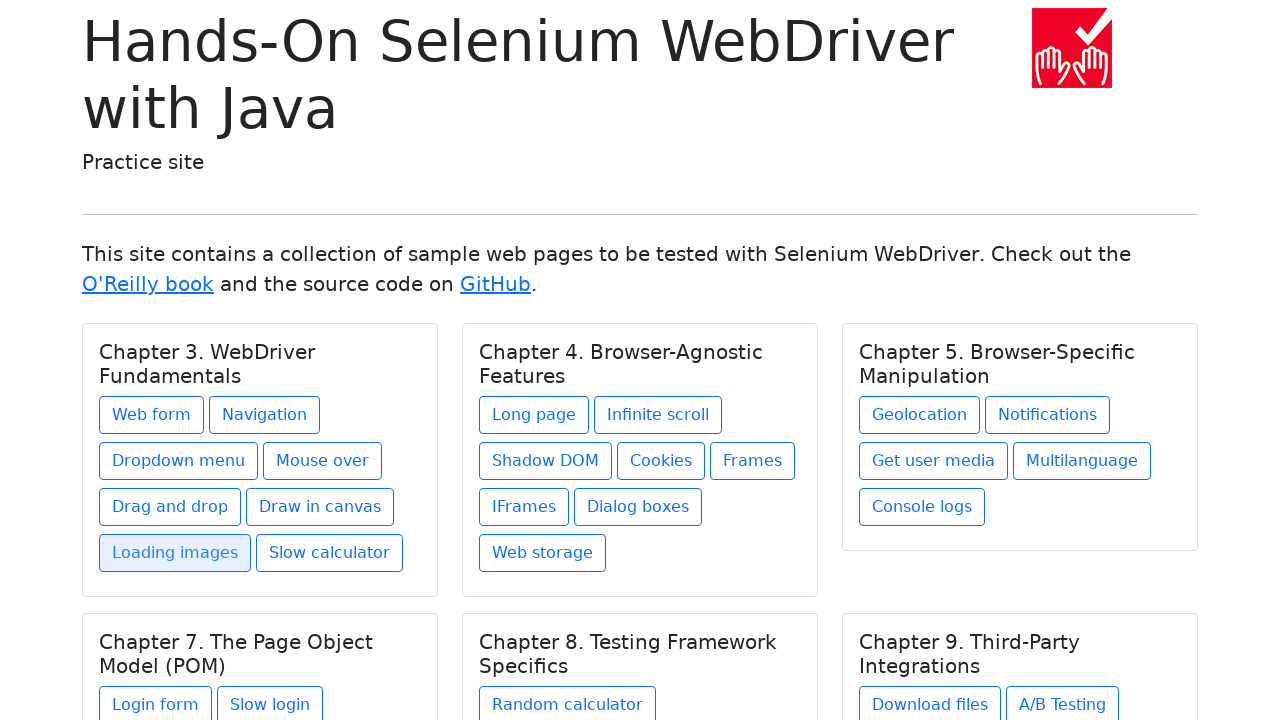

Waited for main page to reach domcontentloaded state
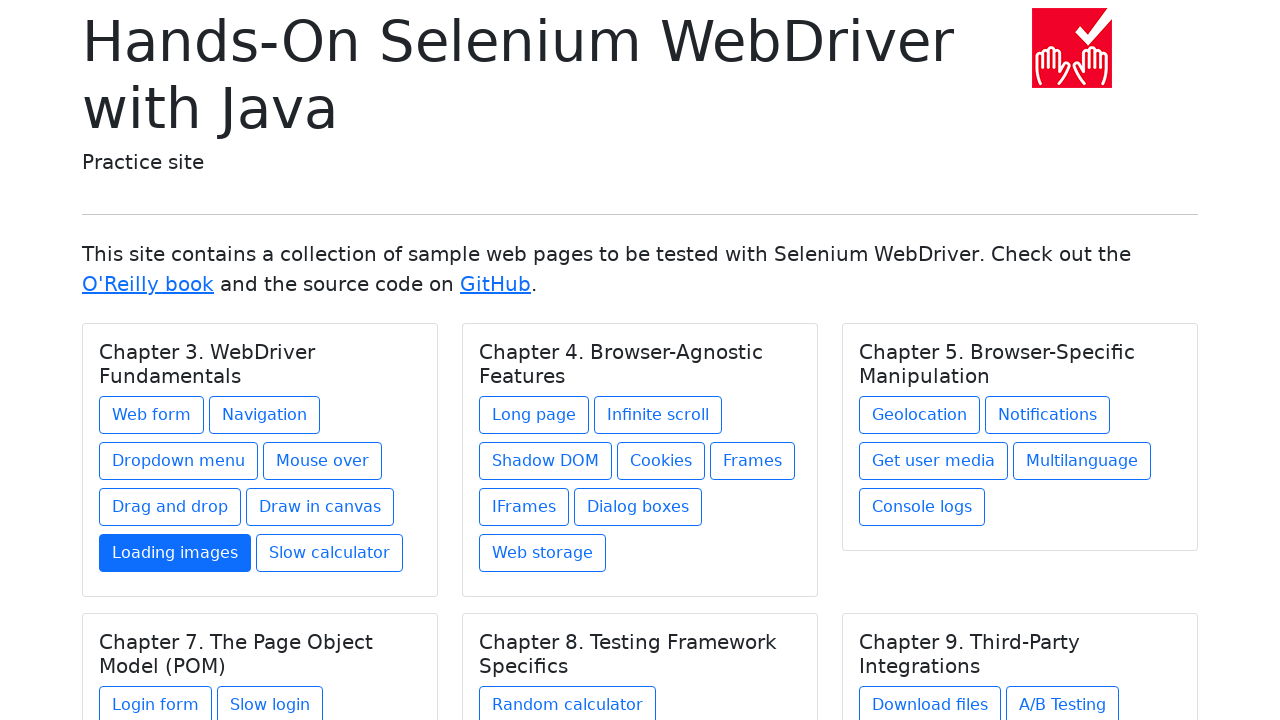

Re-fetched links from DOM (iteration 11)
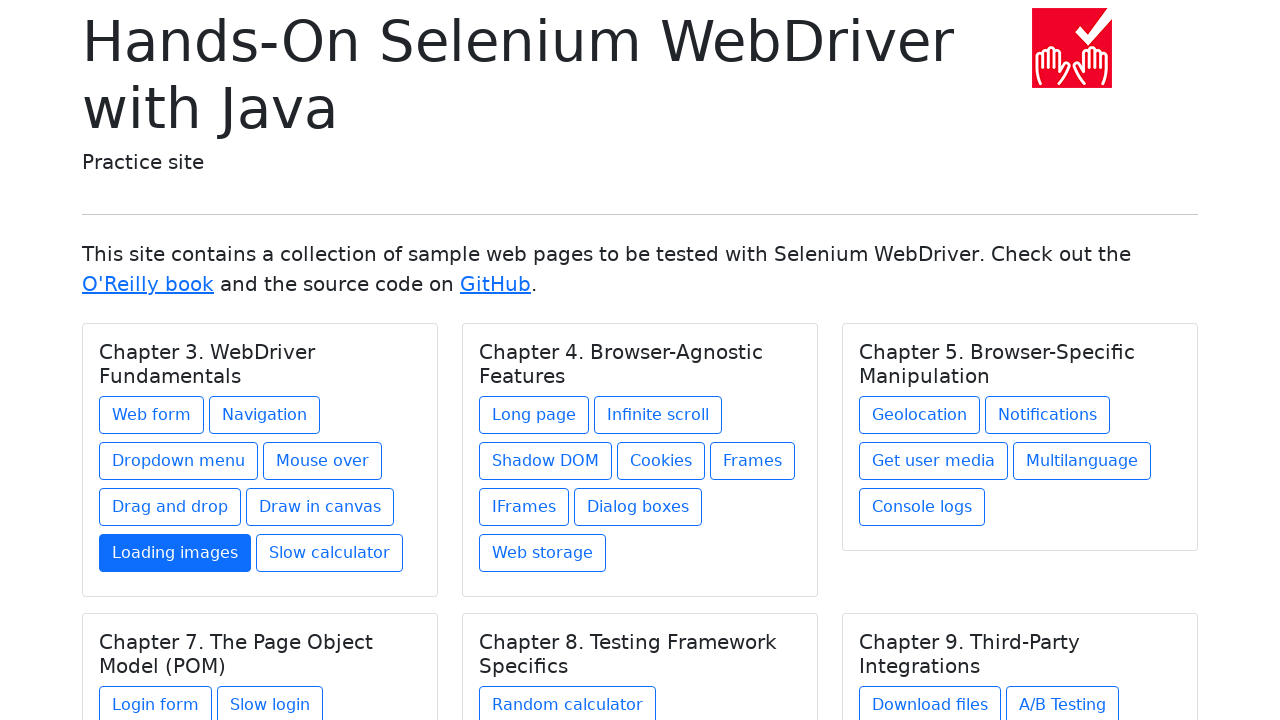

Selected link 11 from current links
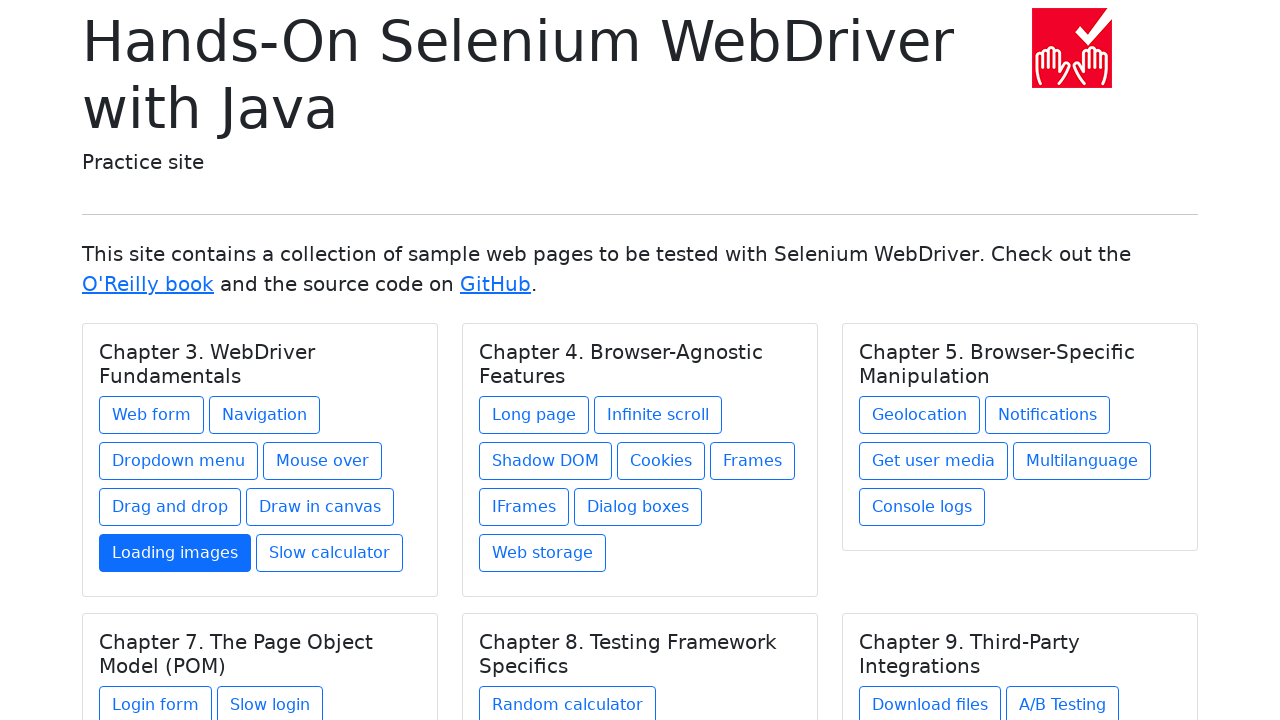

Retrieved href attribute: slow-calculator.html
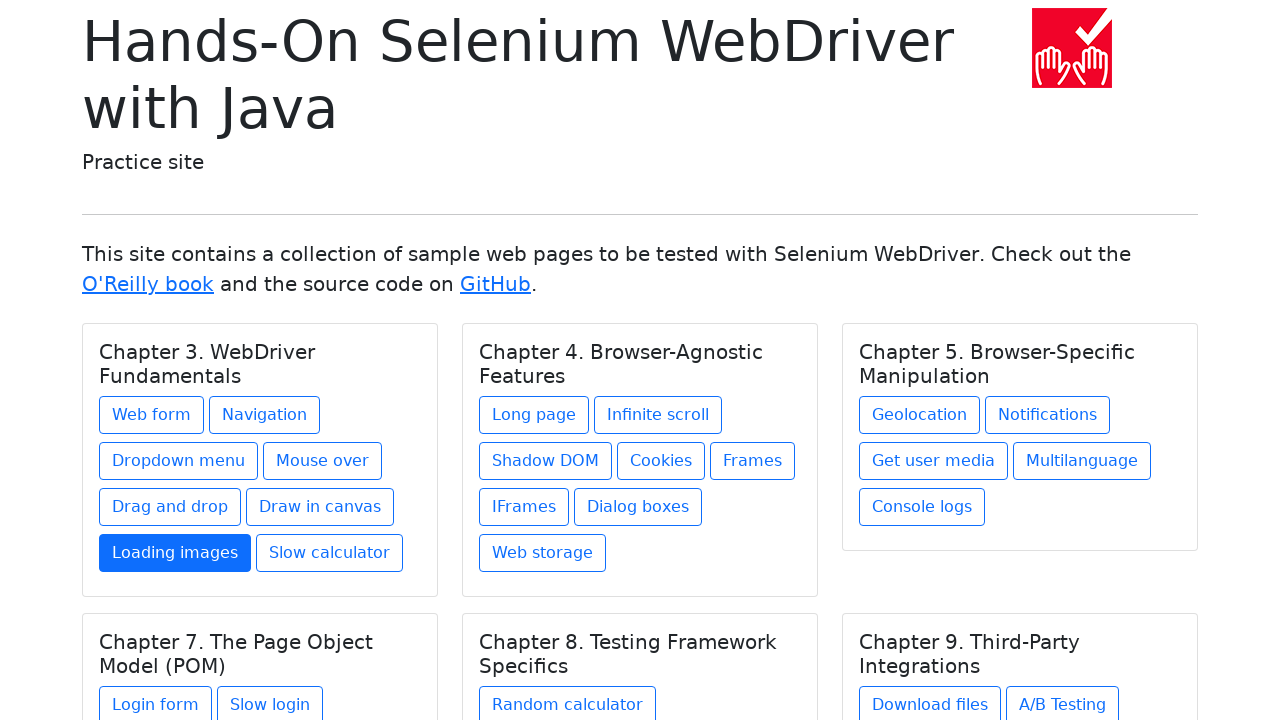

Clicked link with href: slow-calculator.html at (330, 553) on a >> nth=10
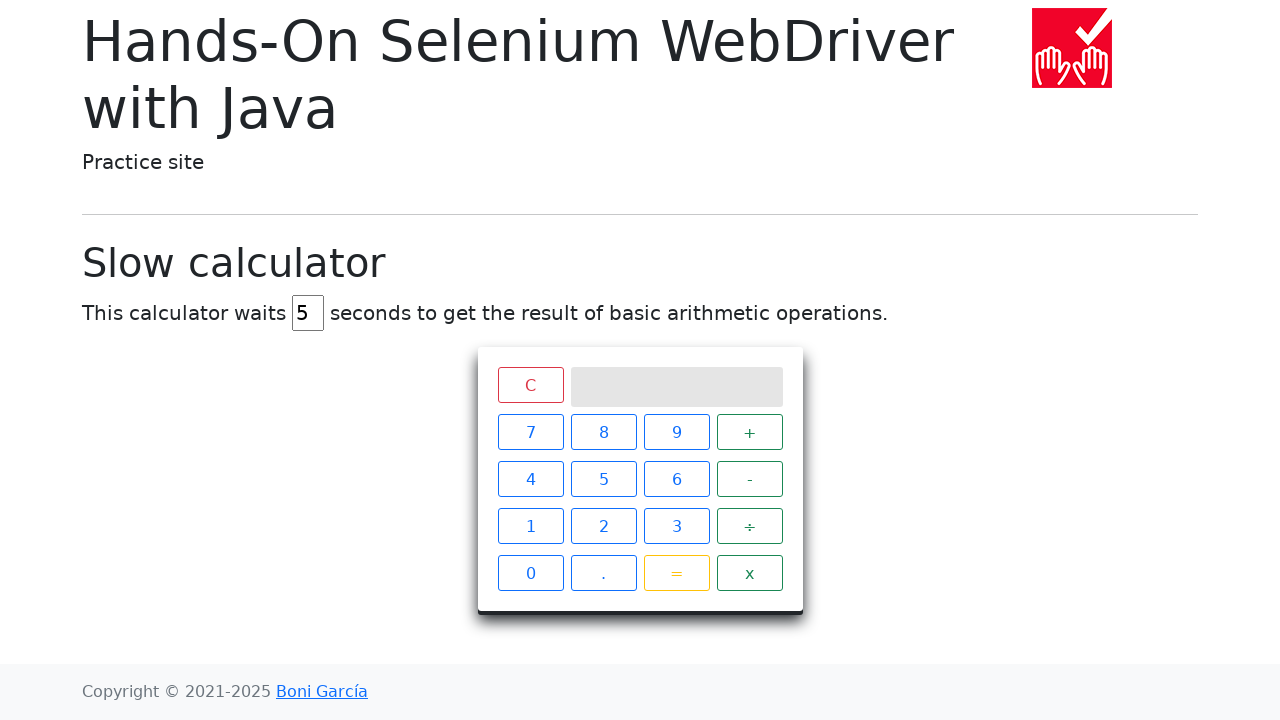

Waited for page to reach domcontentloaded state after clicking link
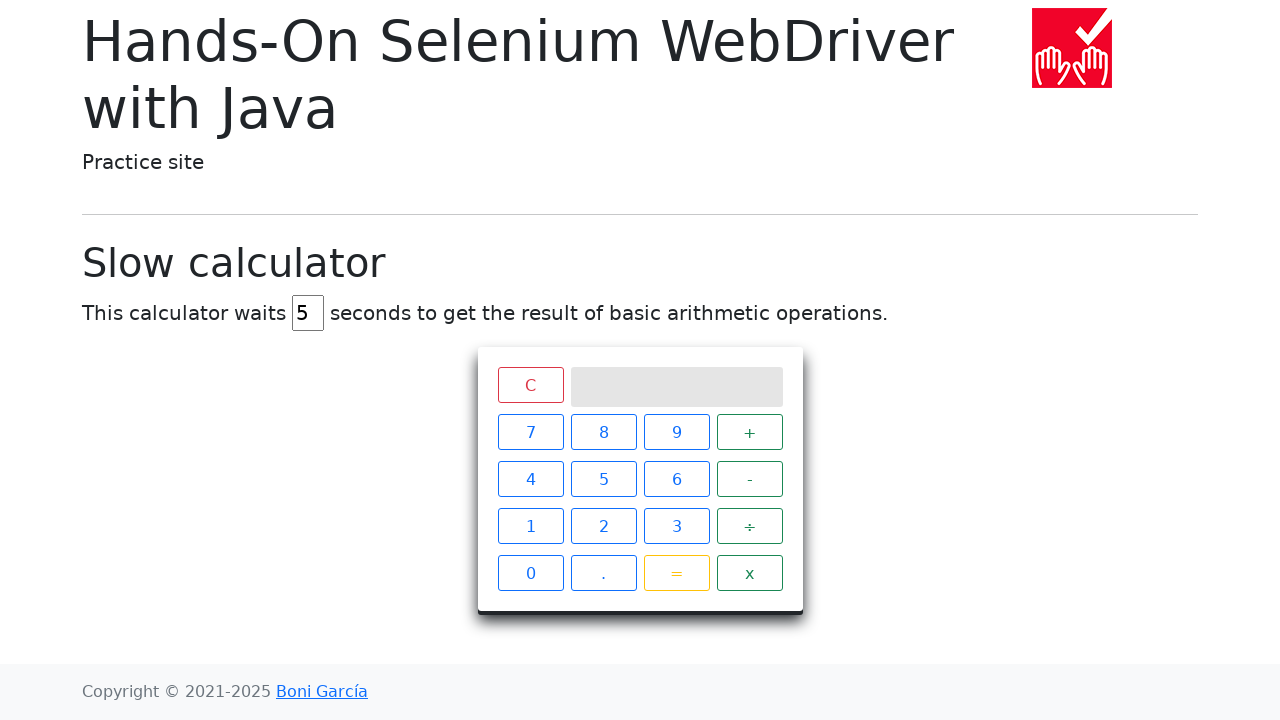

Navigated back to the main page
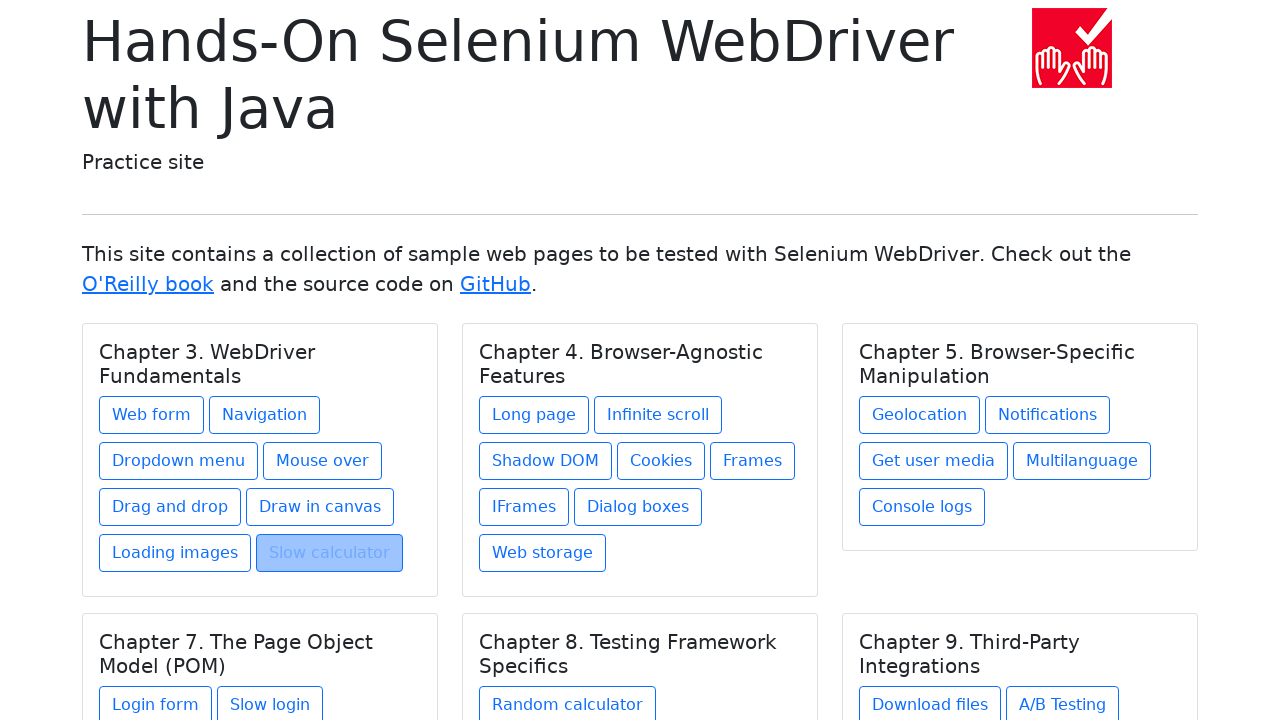

Waited for main page to reach domcontentloaded state
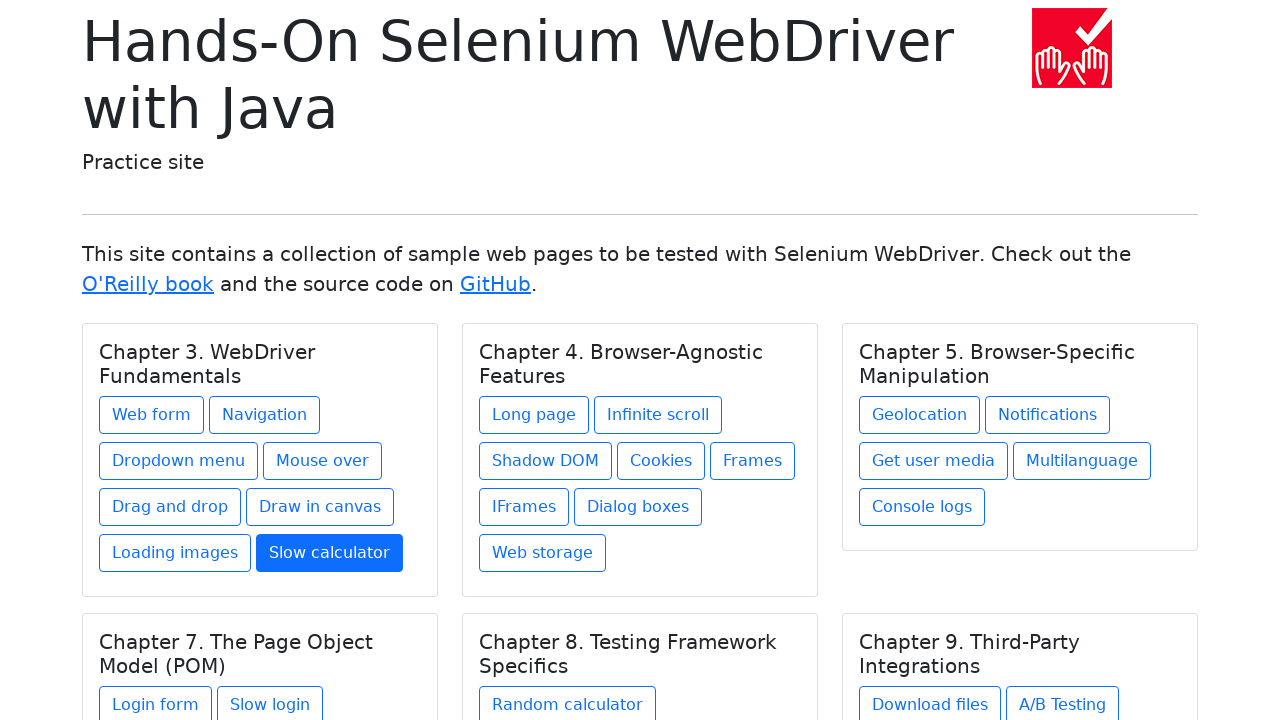

Re-fetched links from DOM (iteration 12)
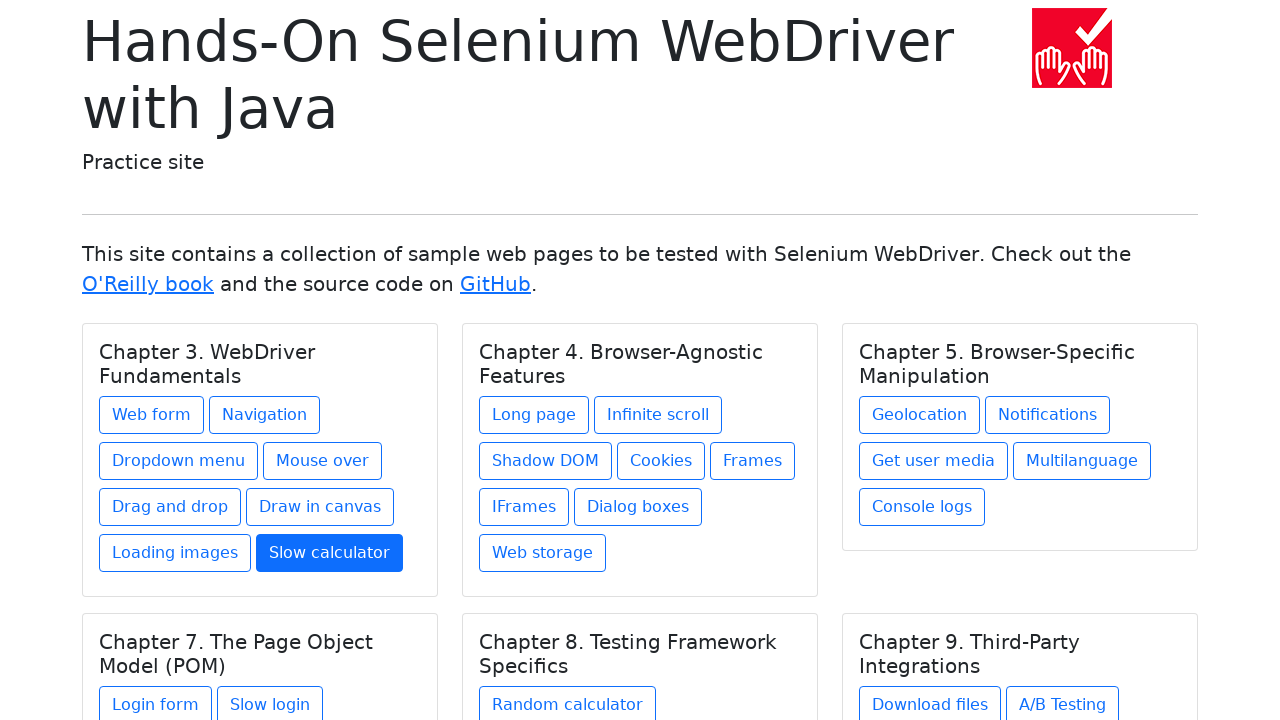

Selected link 12 from current links
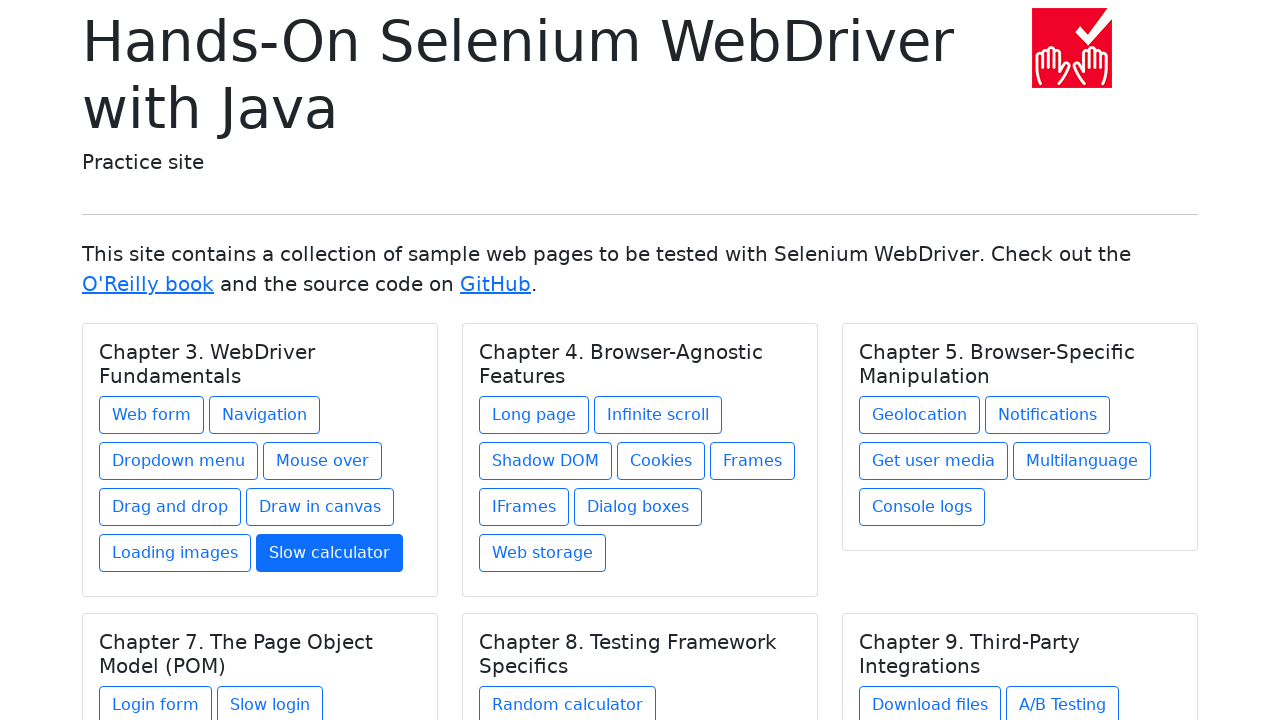

Retrieved href attribute: long-page.html
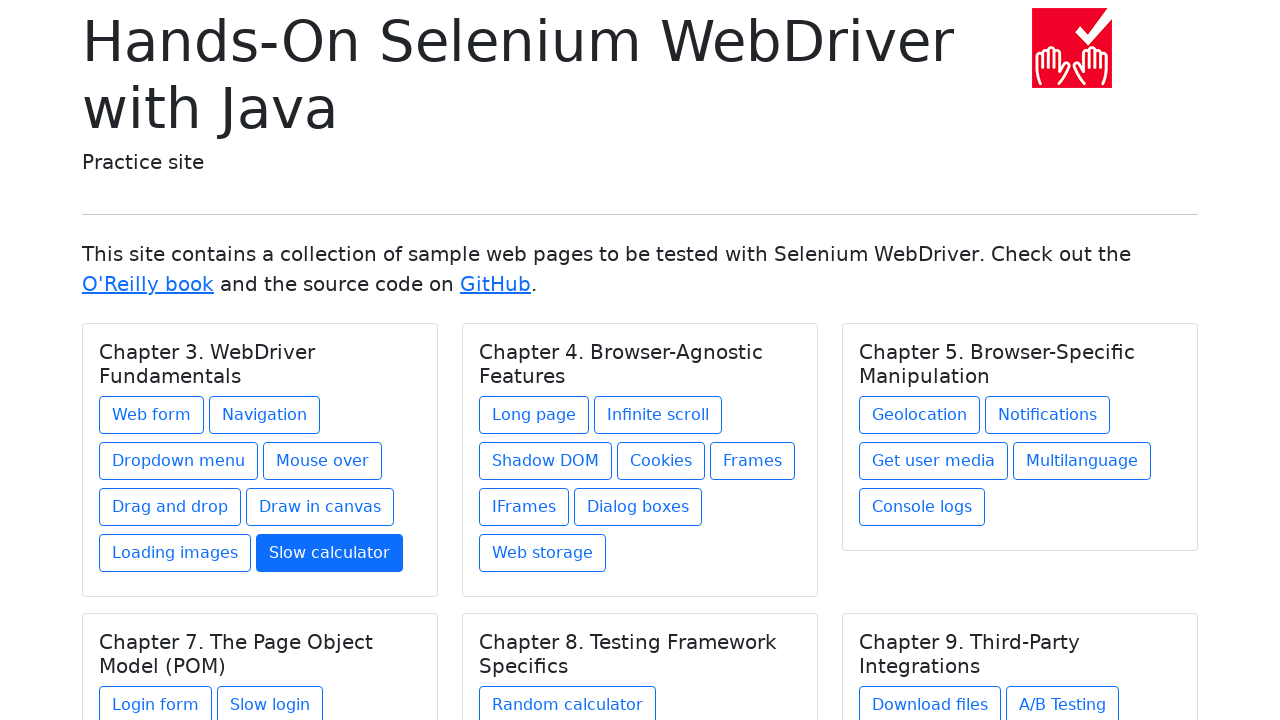

Clicked link with href: long-page.html at (534, 415) on a >> nth=11
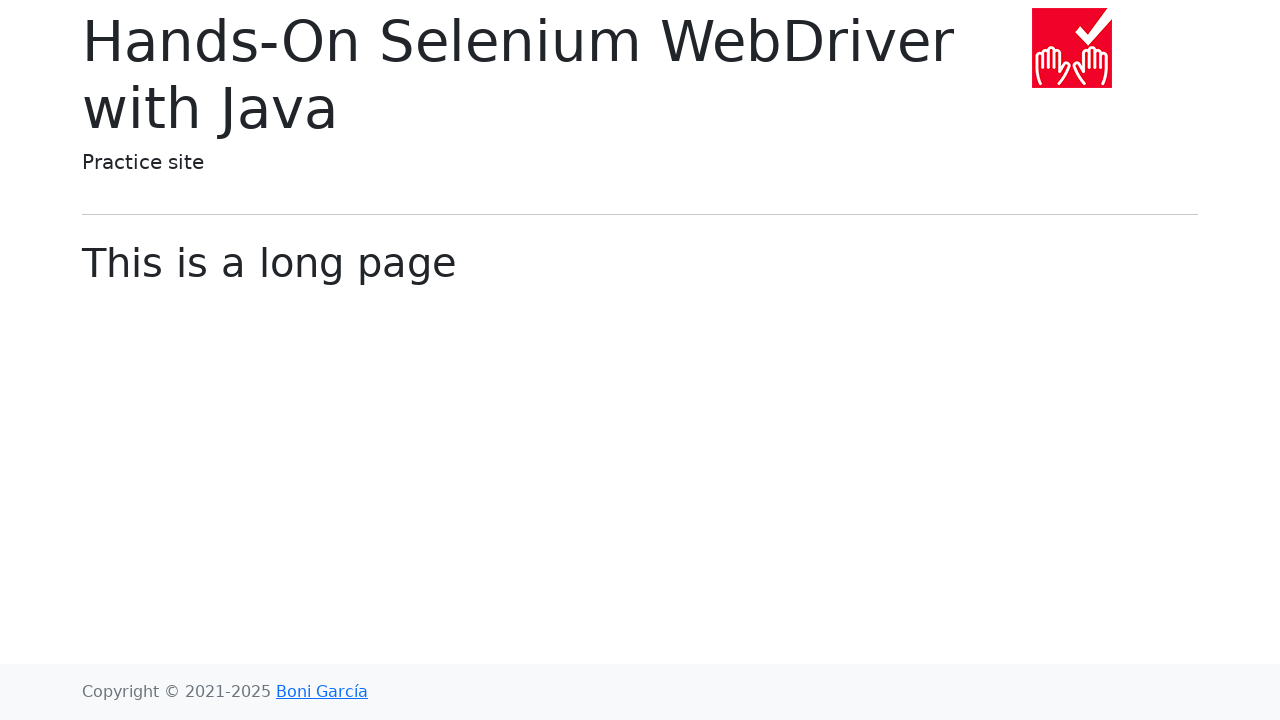

Waited for page to reach domcontentloaded state after clicking link
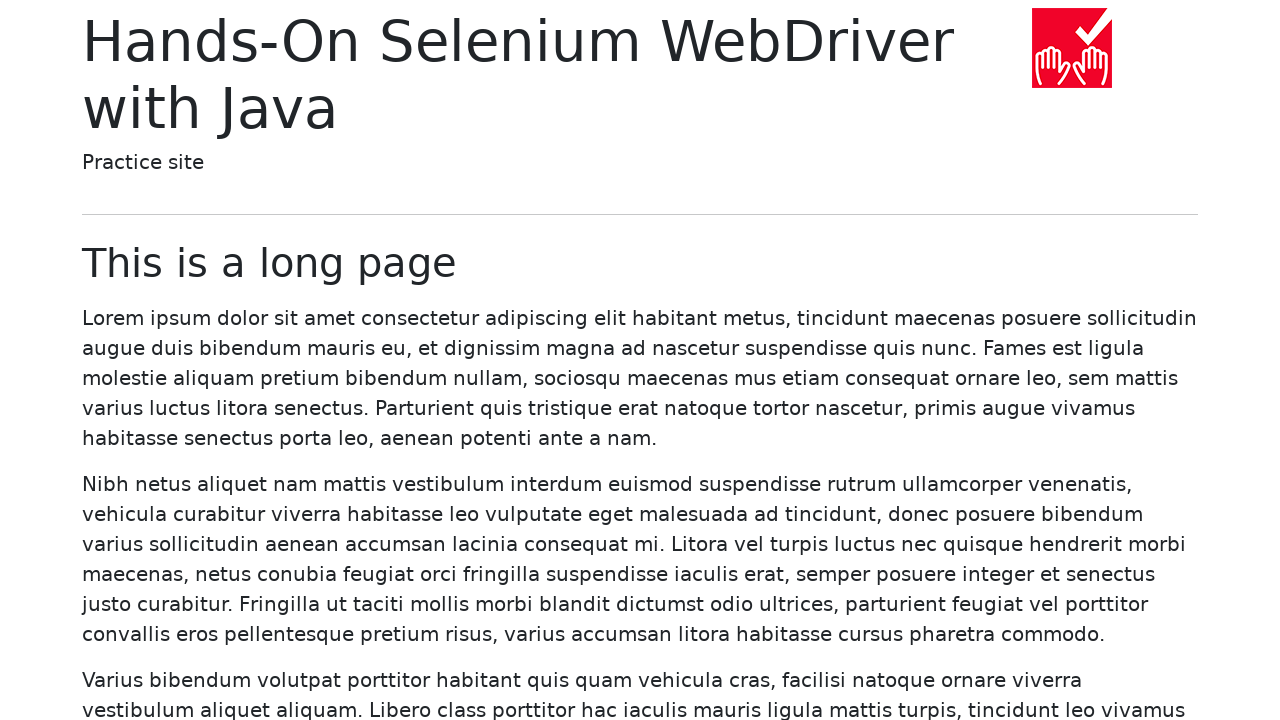

Navigated back to the main page
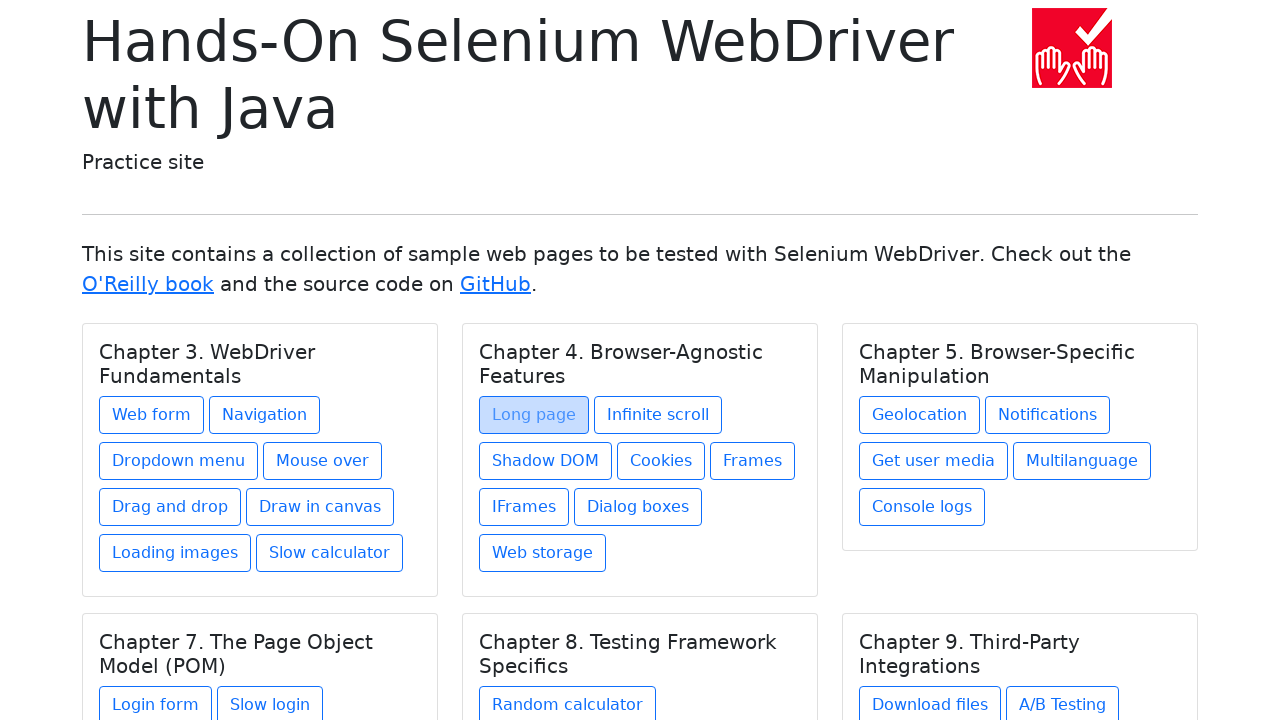

Waited for main page to reach domcontentloaded state
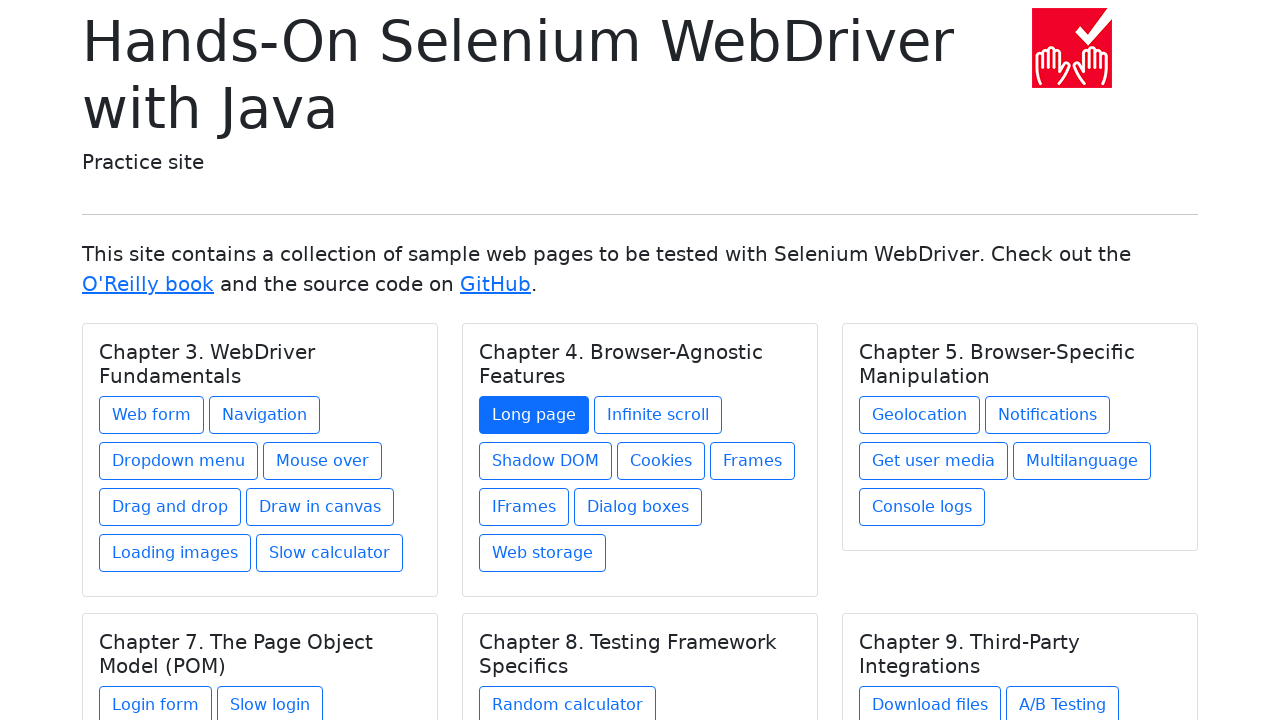

Re-fetched links from DOM (iteration 13)
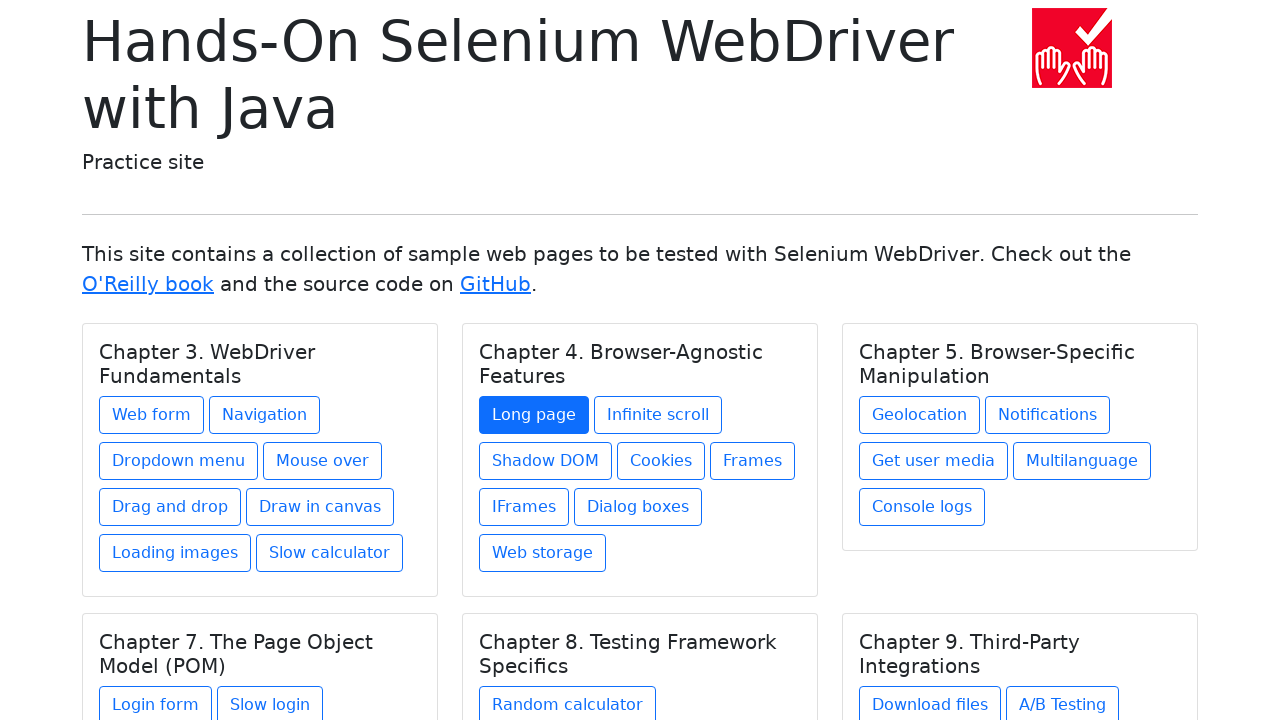

Selected link 13 from current links
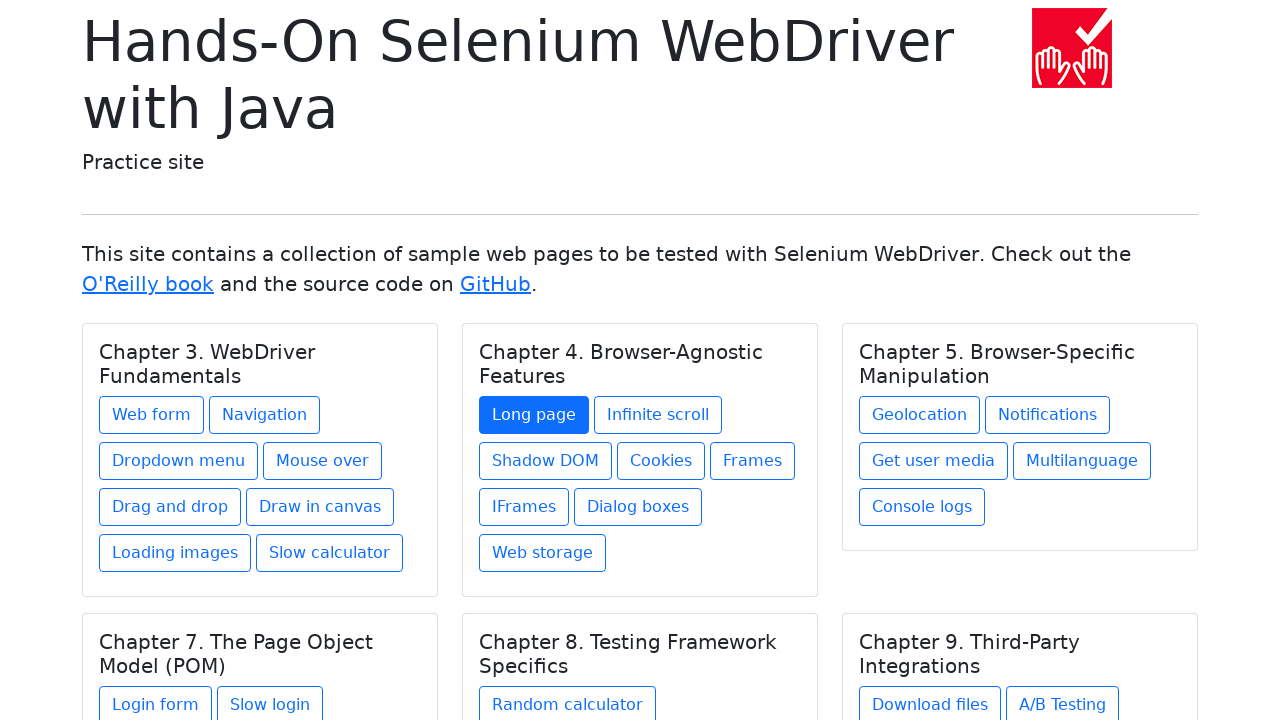

Retrieved href attribute: infinite-scroll.html
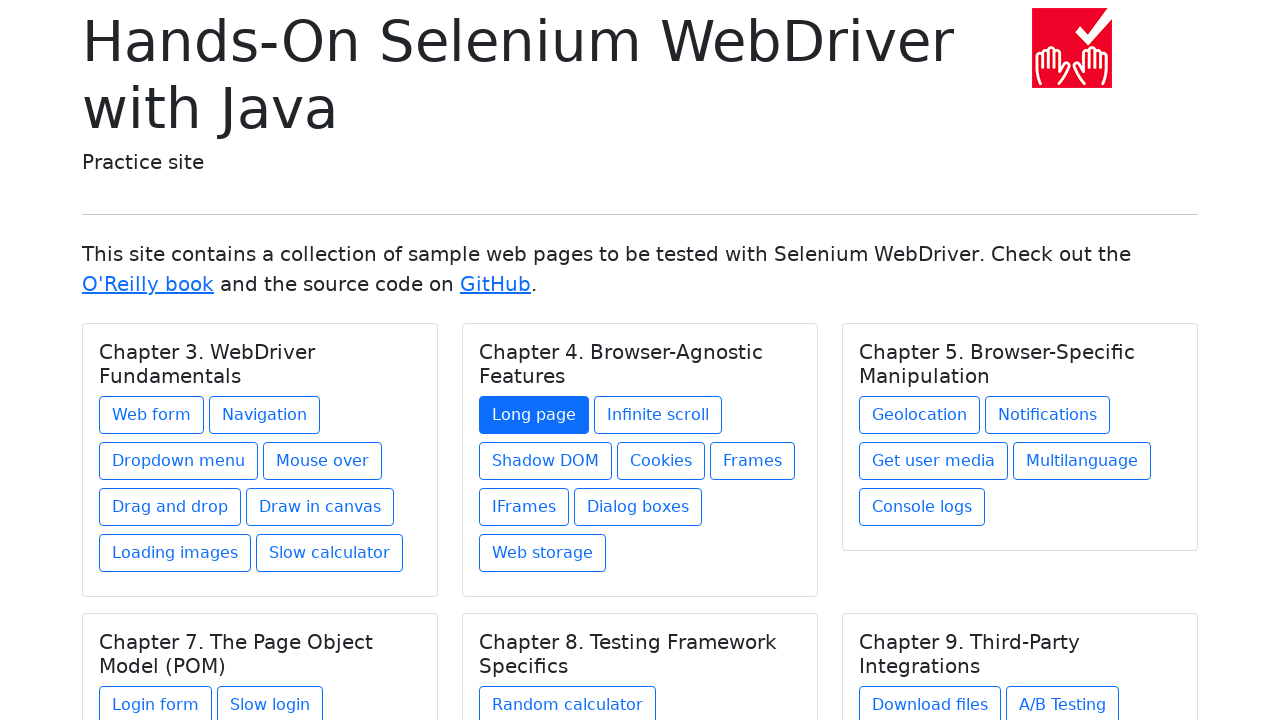

Clicked link with href: infinite-scroll.html at (658, 415) on a >> nth=12
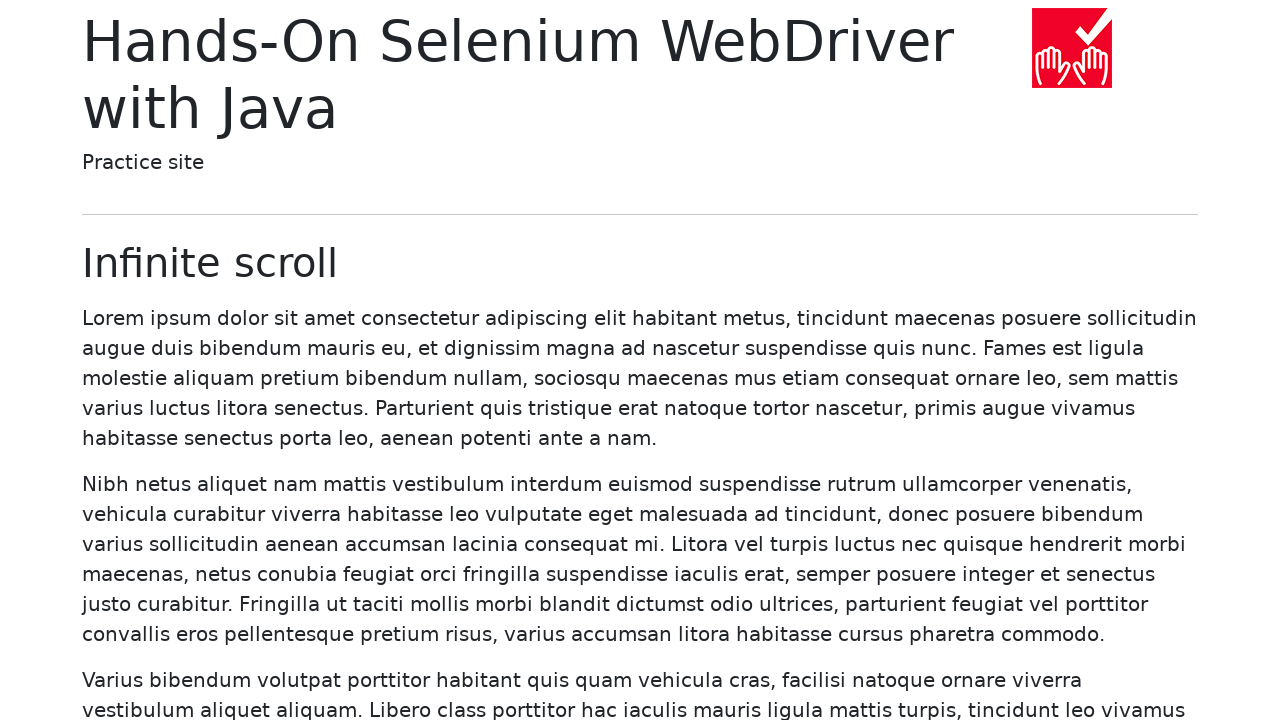

Waited for page to reach domcontentloaded state after clicking link
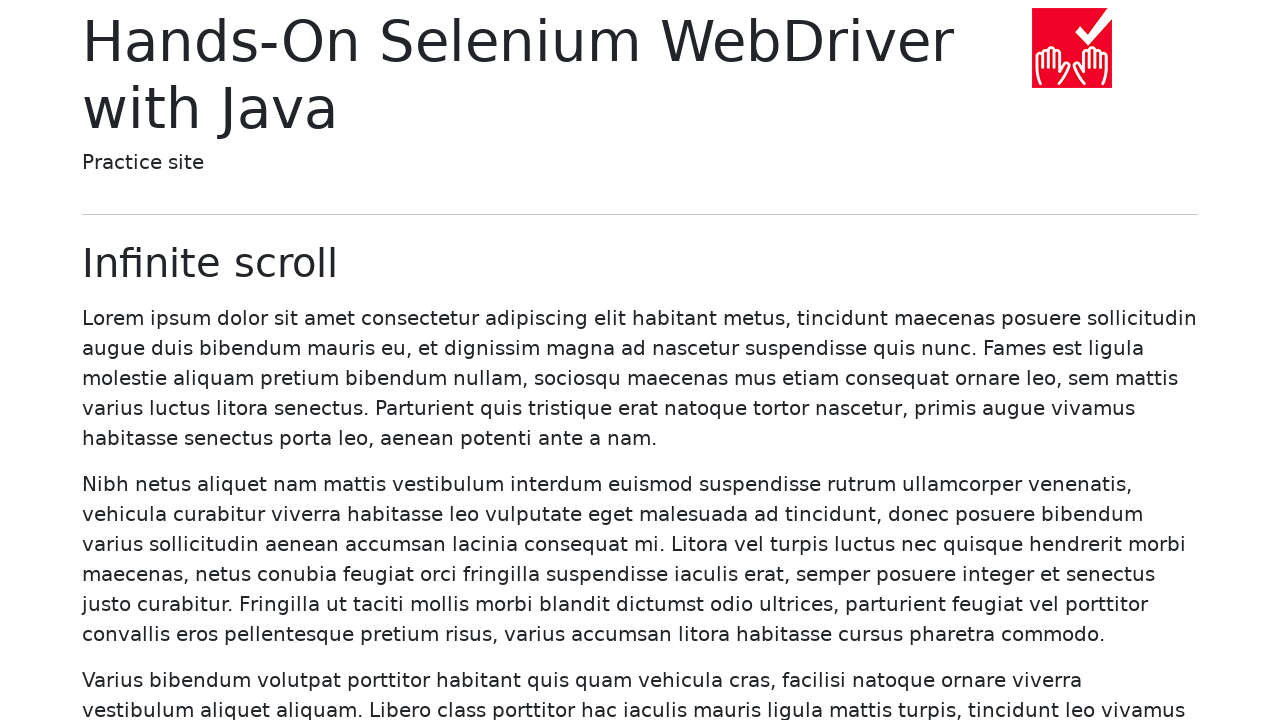

Navigated back to the main page
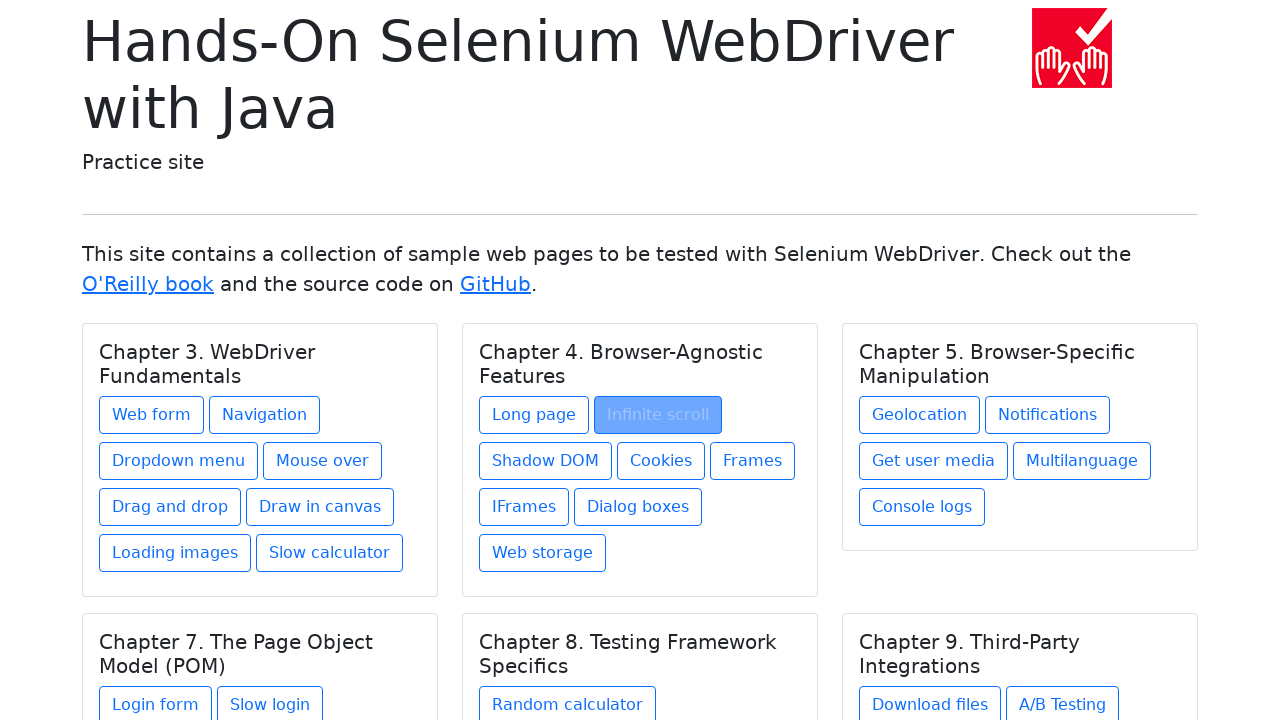

Waited for main page to reach domcontentloaded state
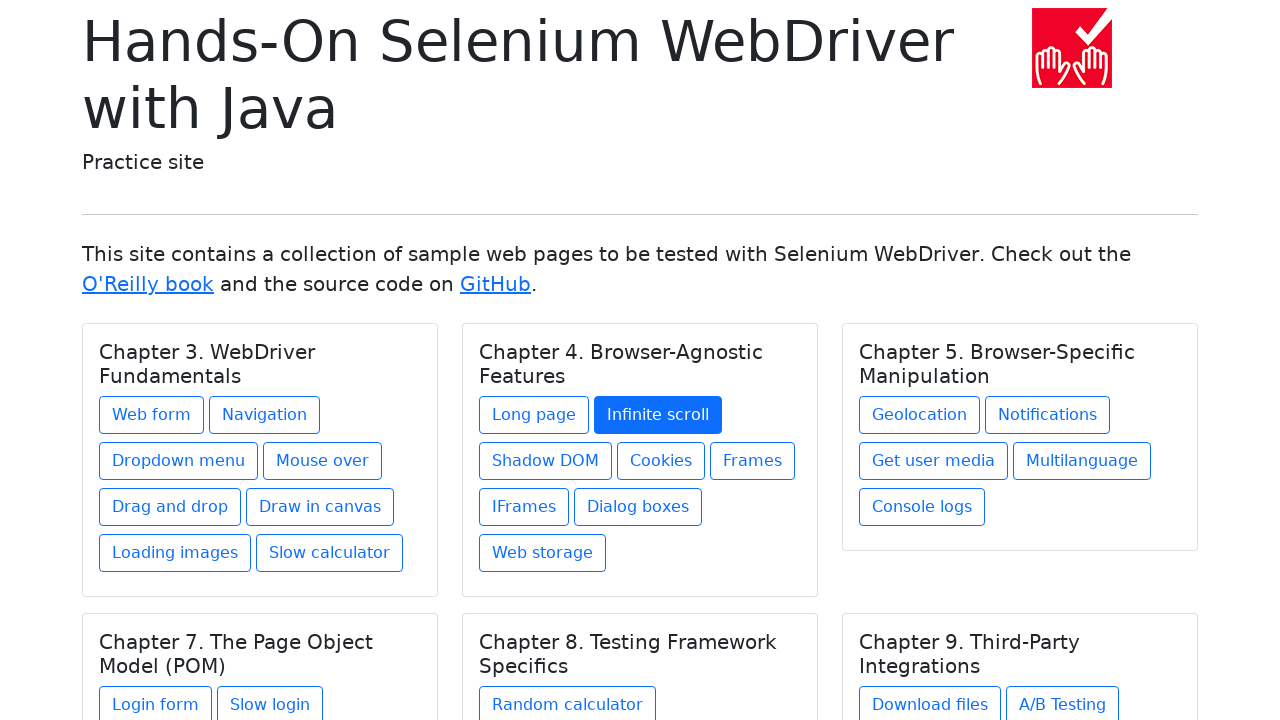

Re-fetched links from DOM (iteration 14)
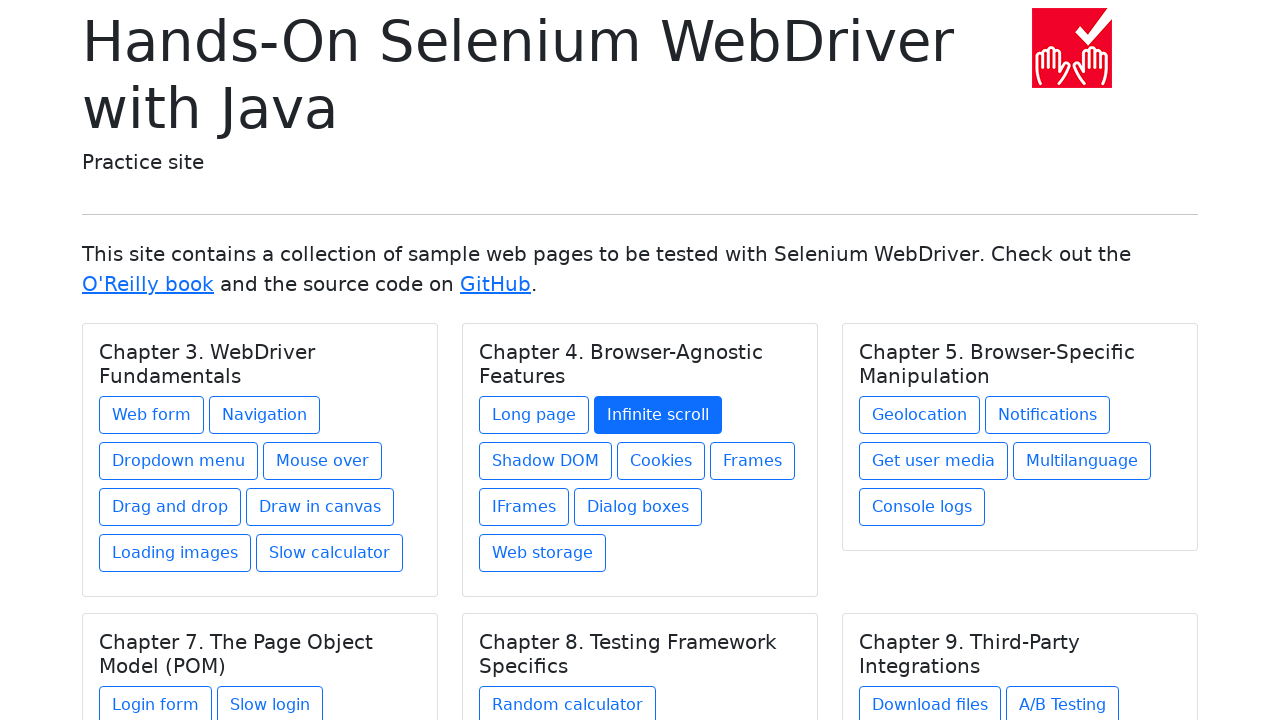

Selected link 14 from current links
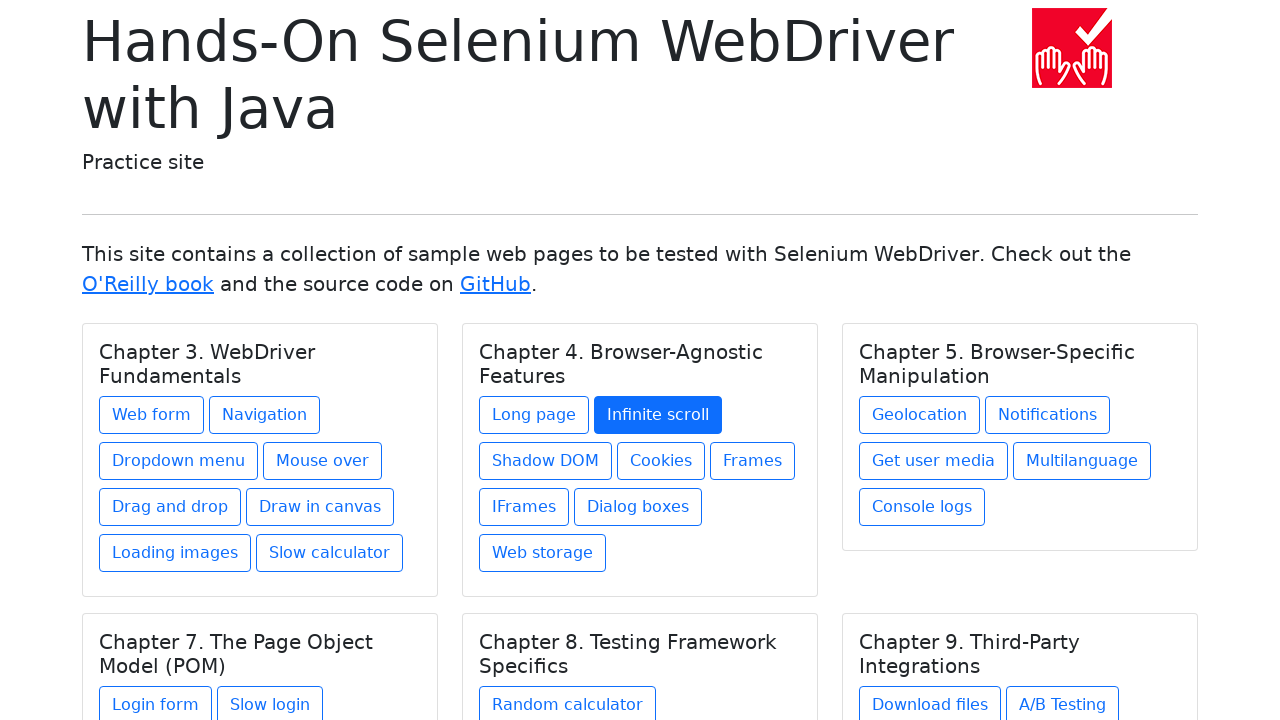

Retrieved href attribute: shadow-dom.html
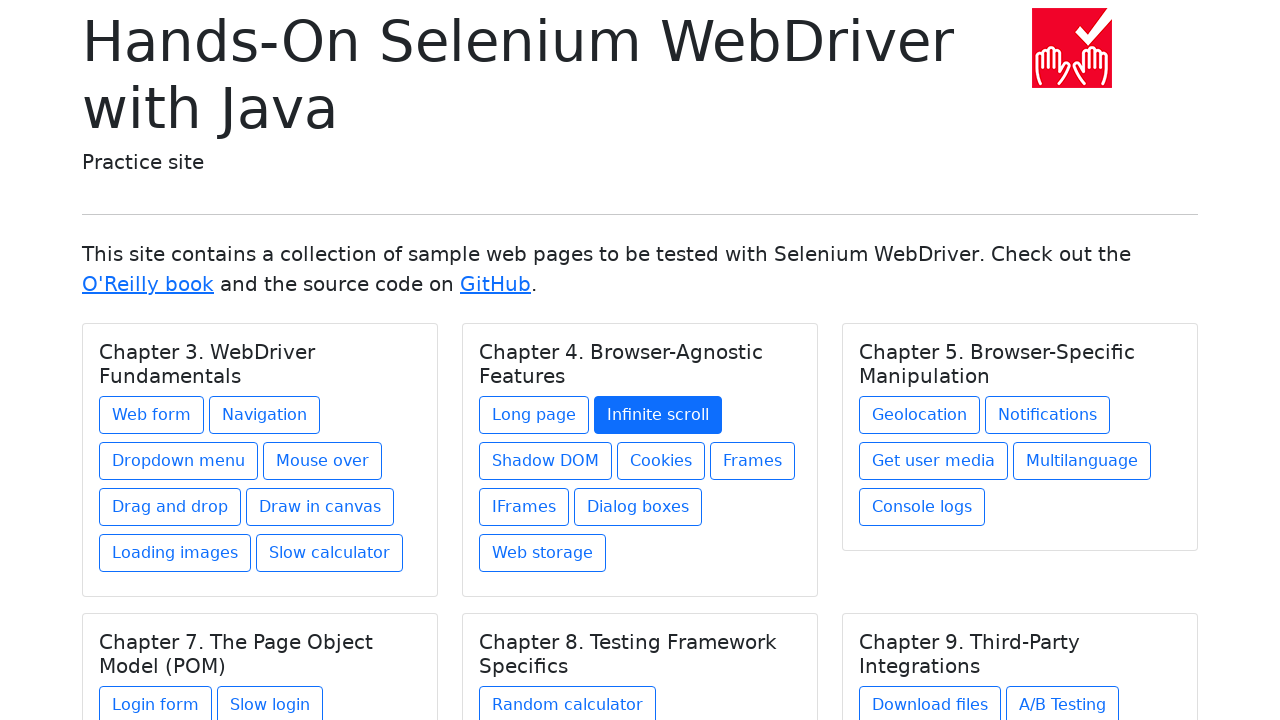

Clicked link with href: shadow-dom.html at (546, 461) on a >> nth=13
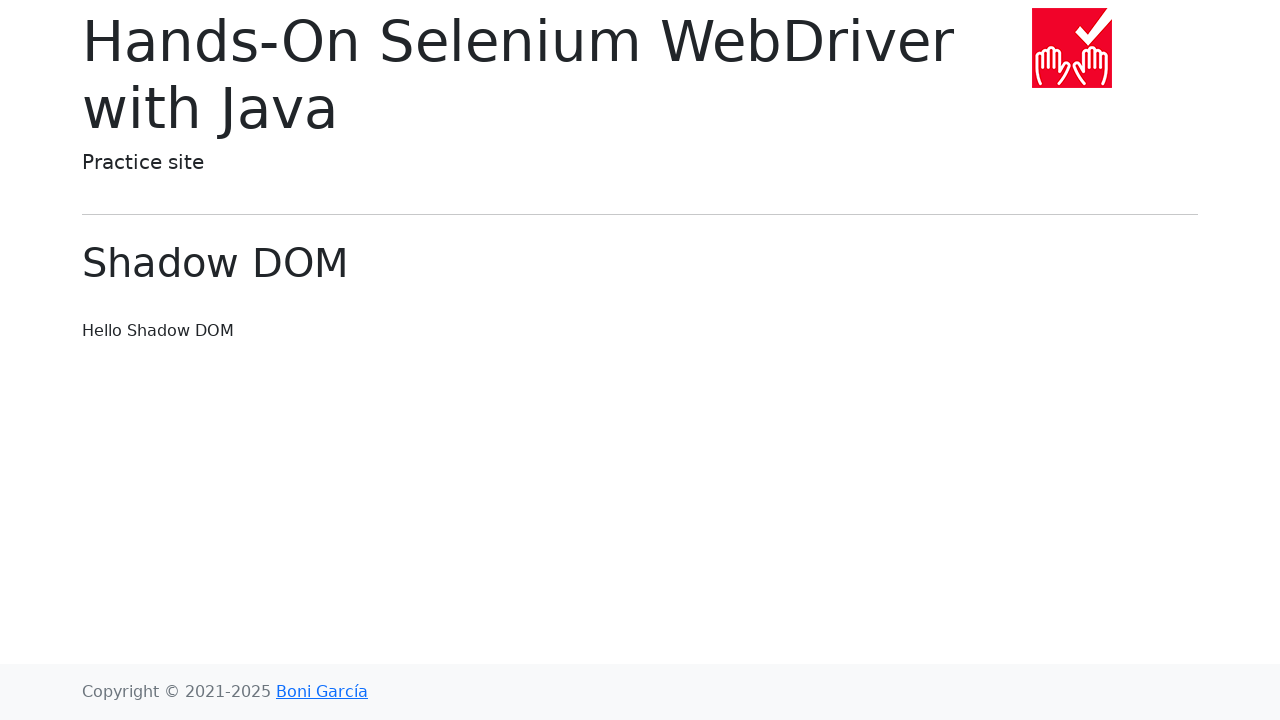

Waited for page to reach domcontentloaded state after clicking link
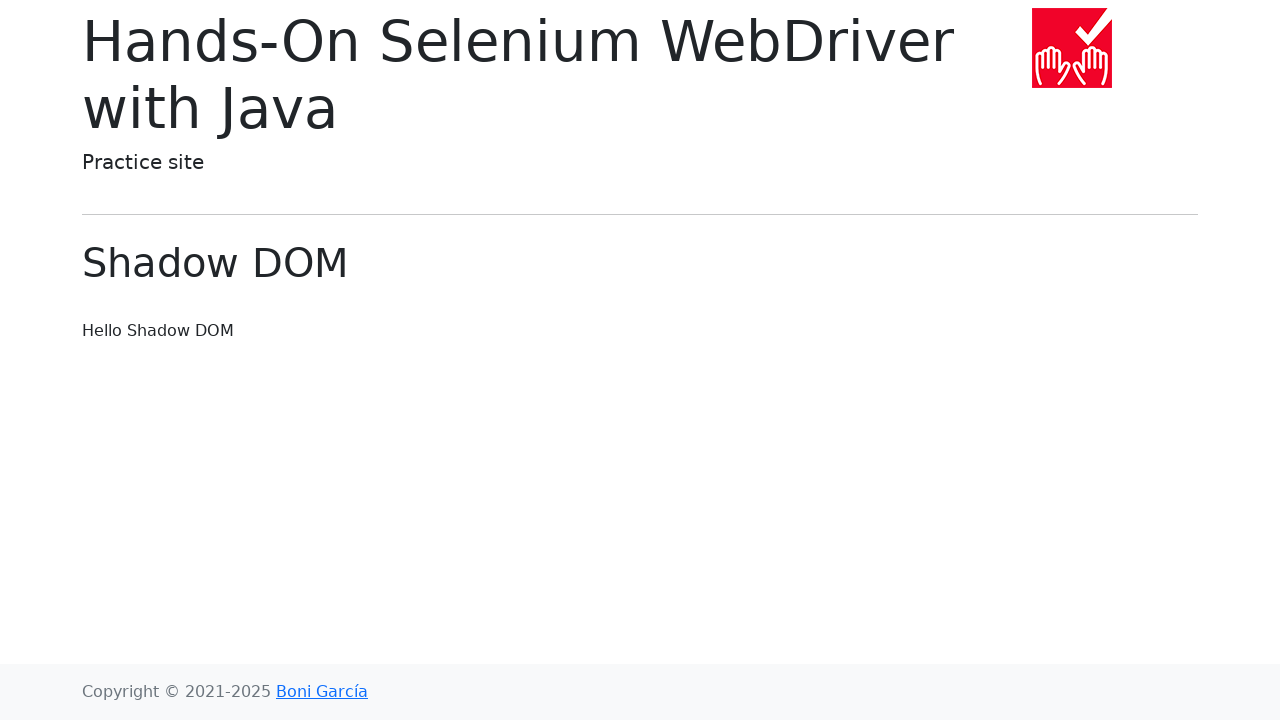

Navigated back to the main page
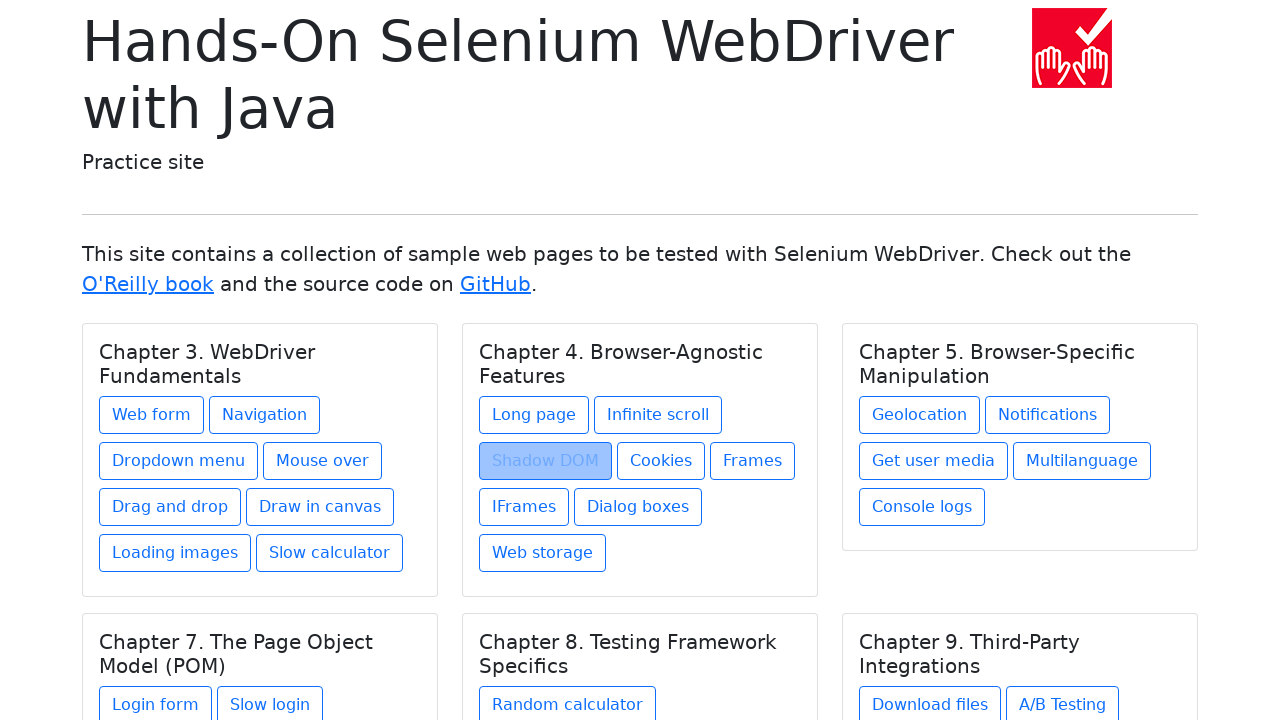

Waited for main page to reach domcontentloaded state
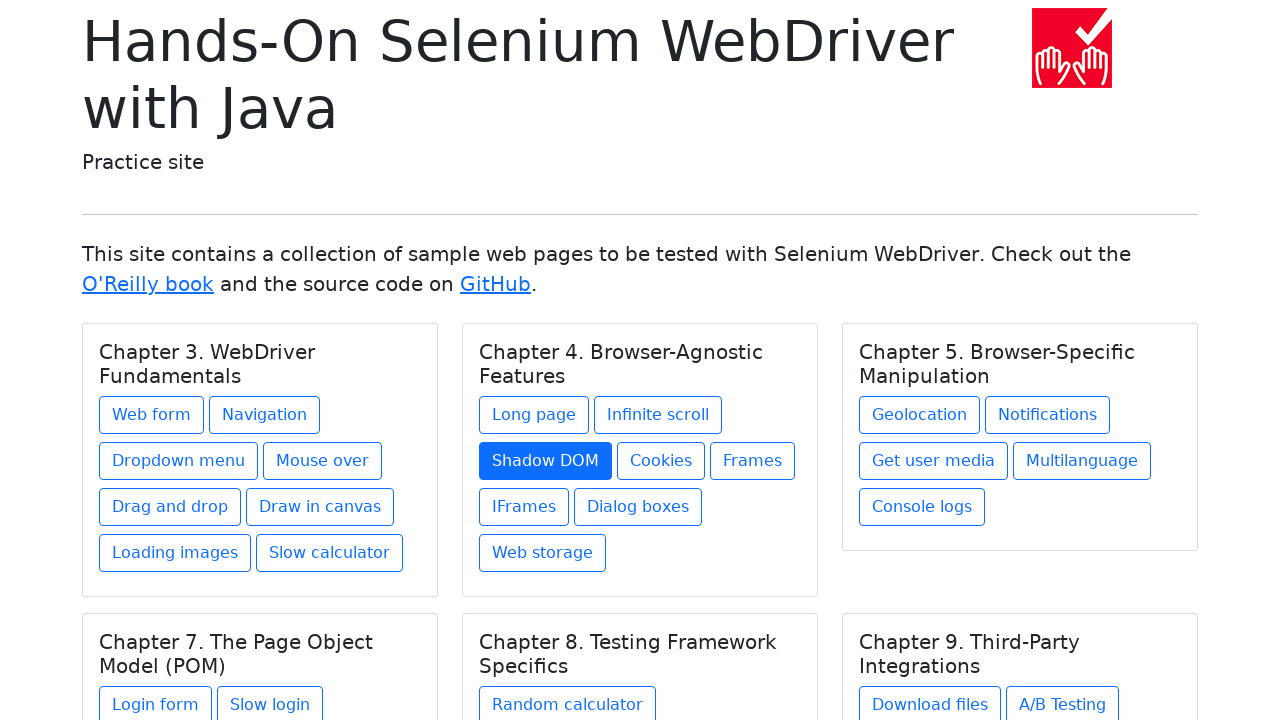

Re-fetched links from DOM (iteration 15)
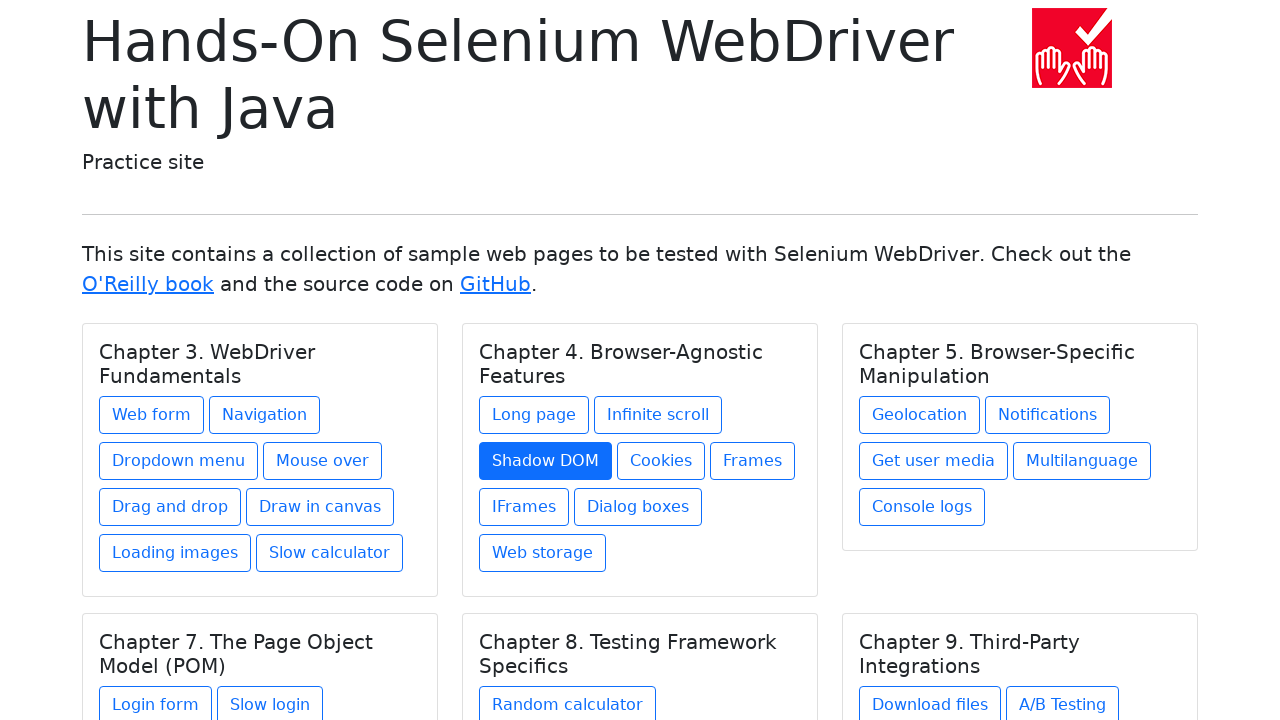

Selected link 15 from current links
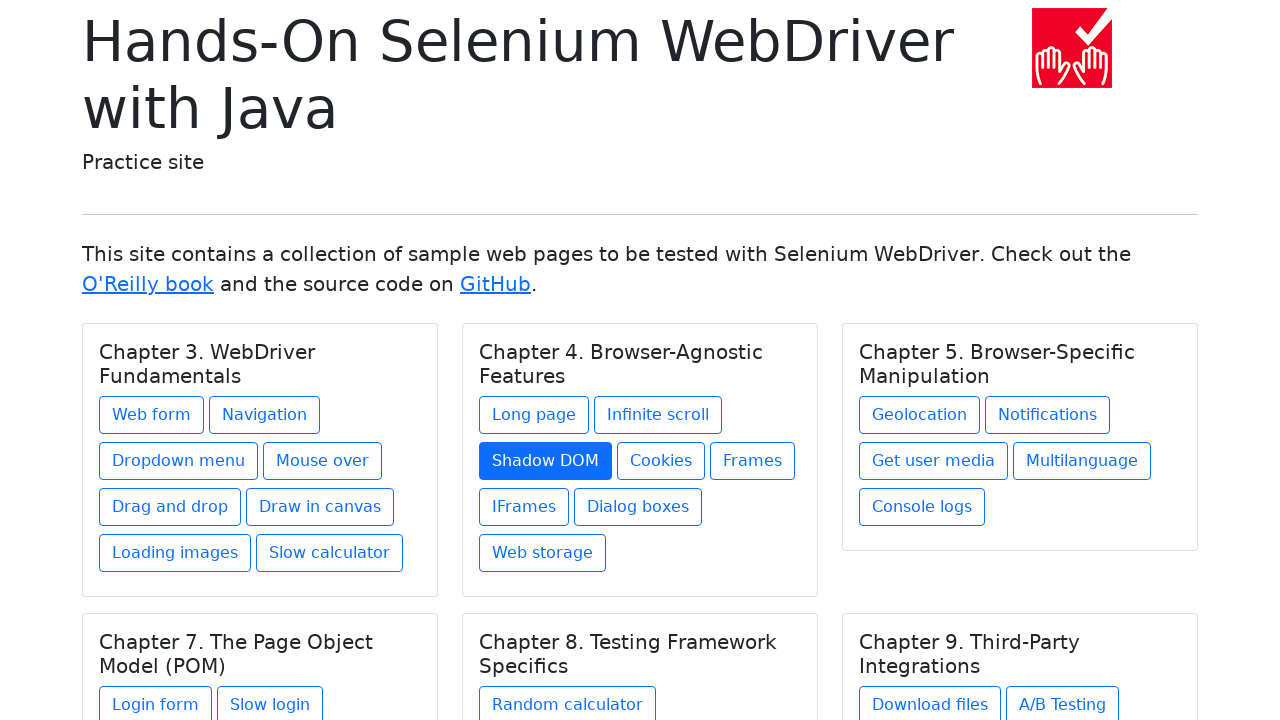

Retrieved href attribute: cookies.html
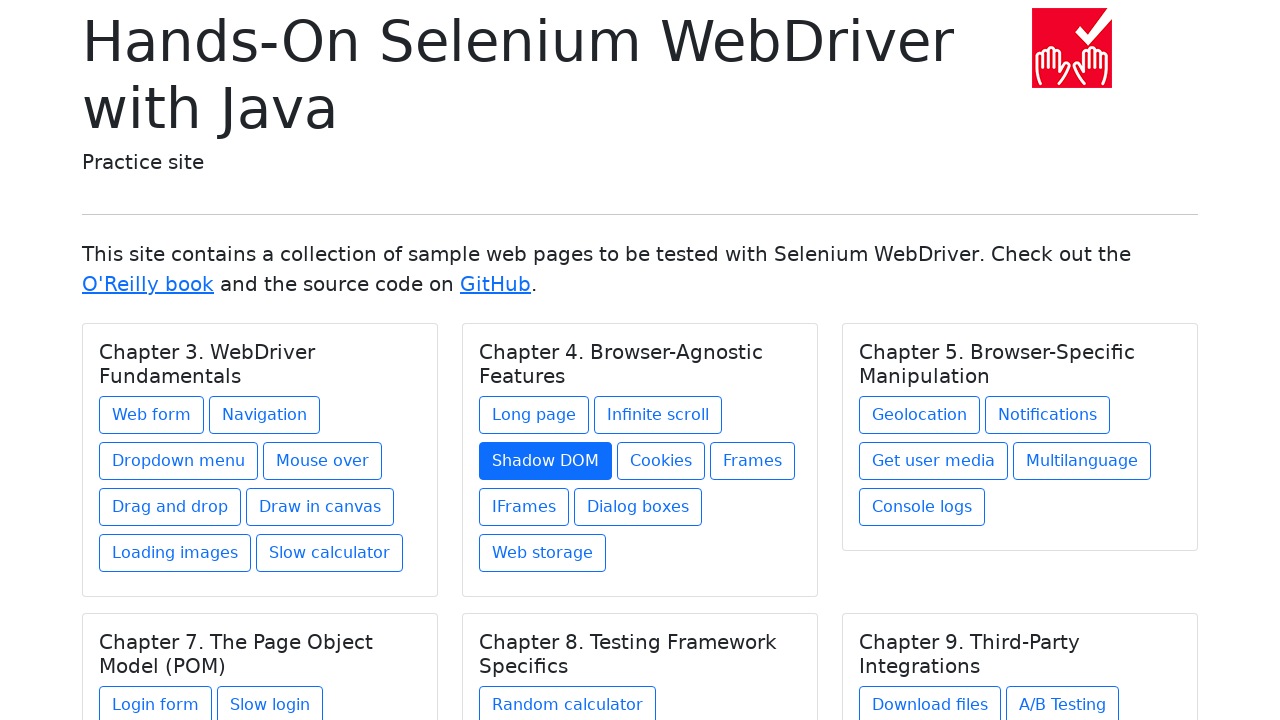

Clicked link with href: cookies.html at (661, 461) on a >> nth=14
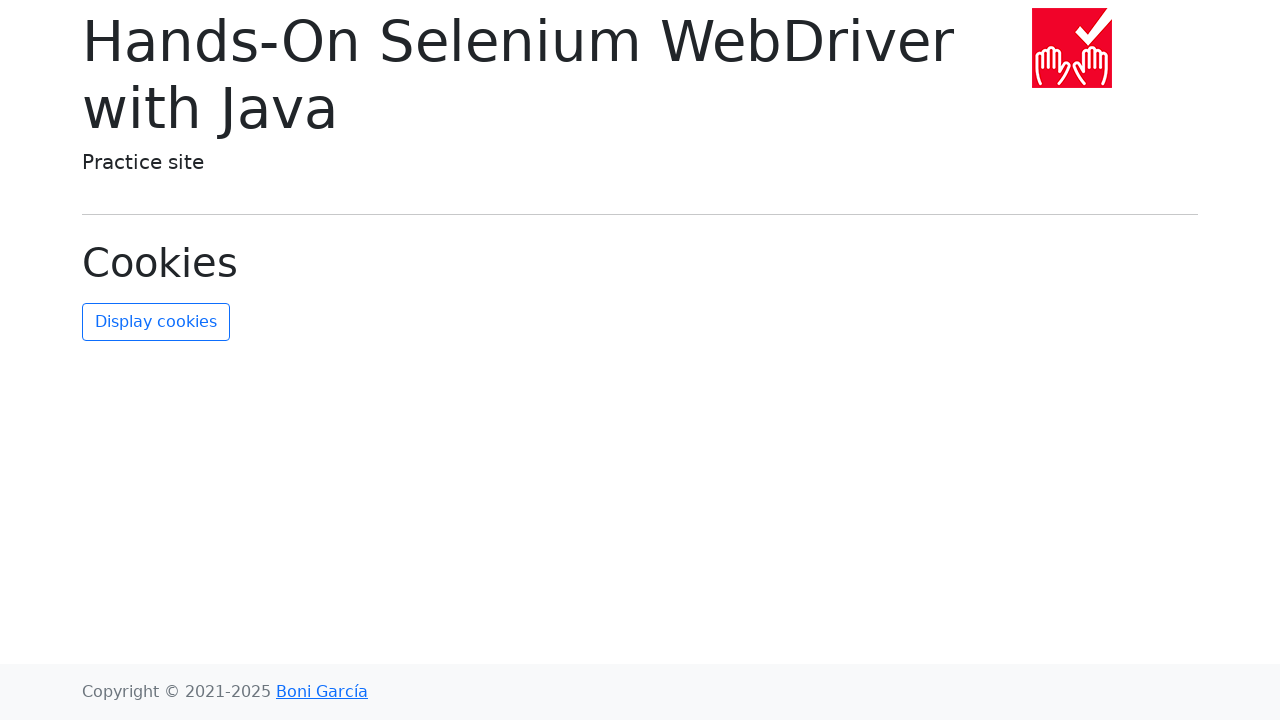

Waited for page to reach domcontentloaded state after clicking link
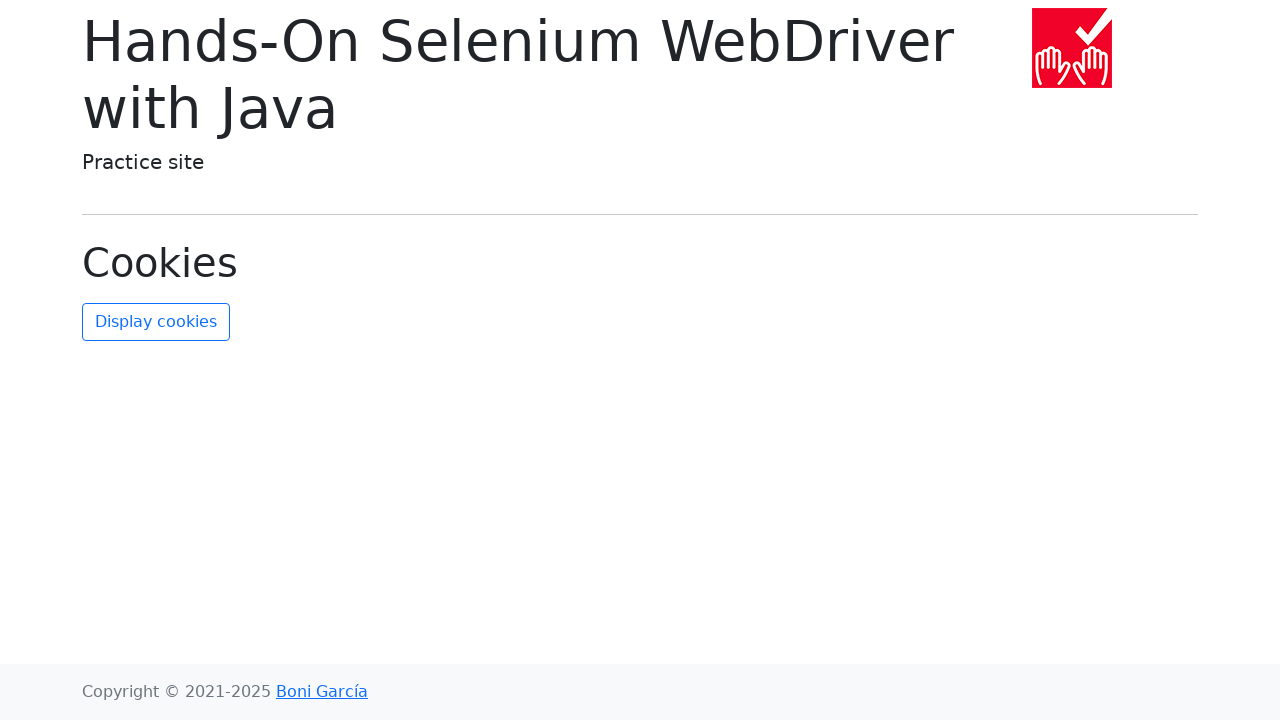

Navigated back to the main page
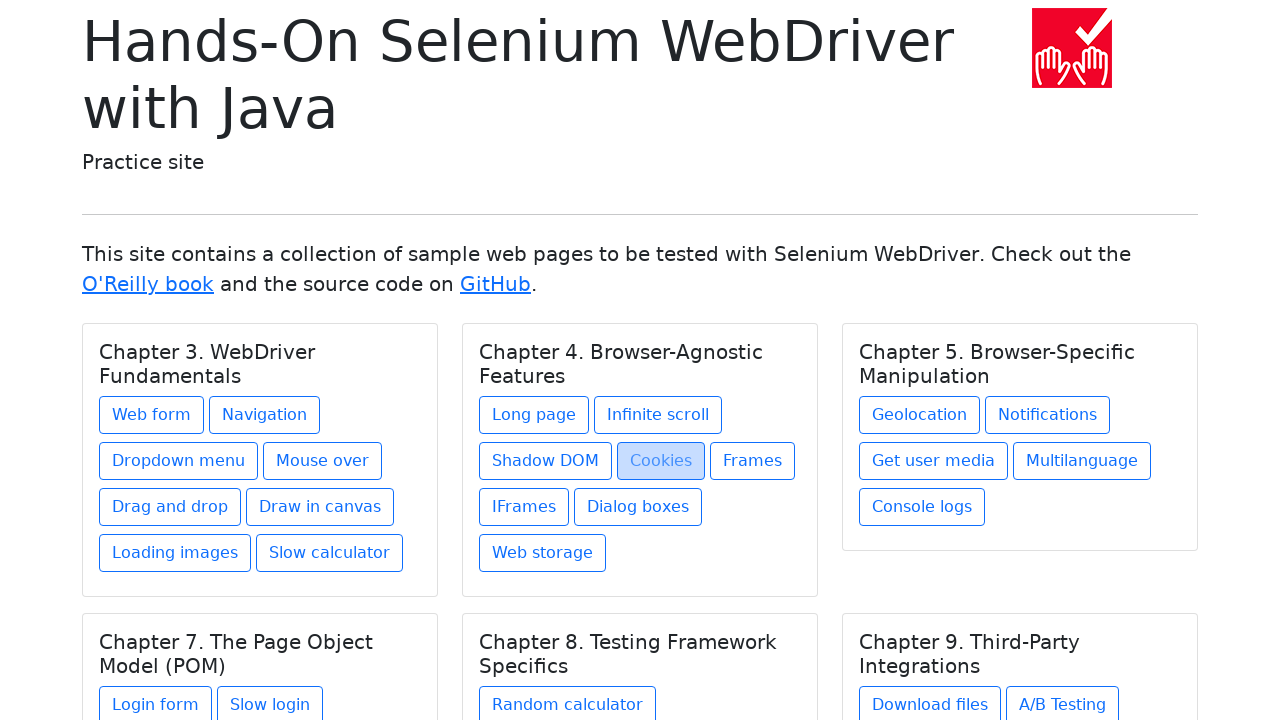

Waited for main page to reach domcontentloaded state
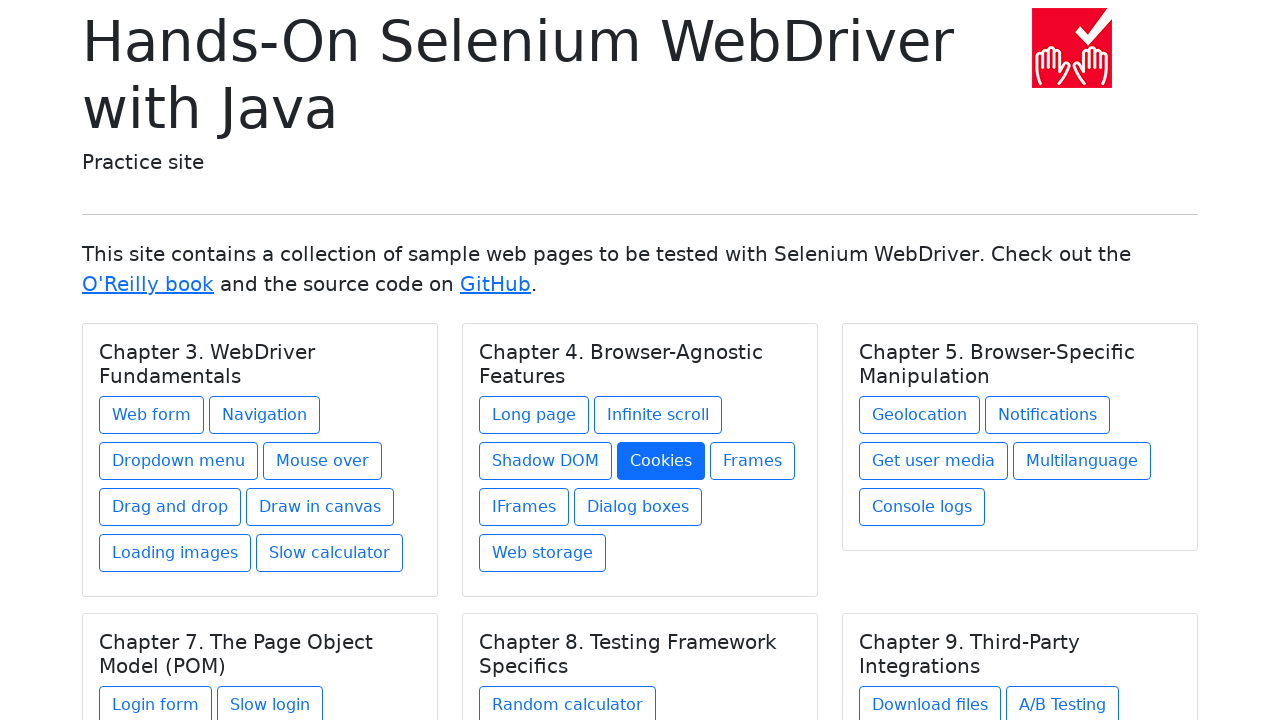

Re-fetched links from DOM (iteration 16)
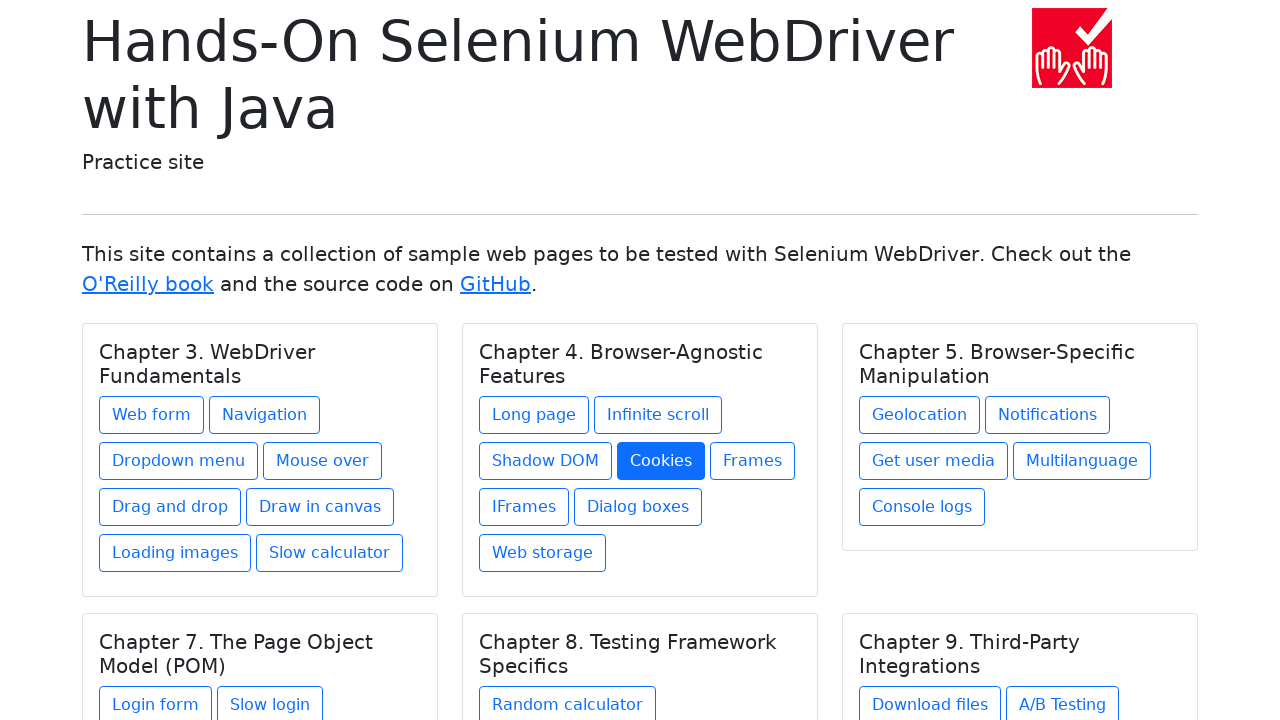

Selected link 16 from current links
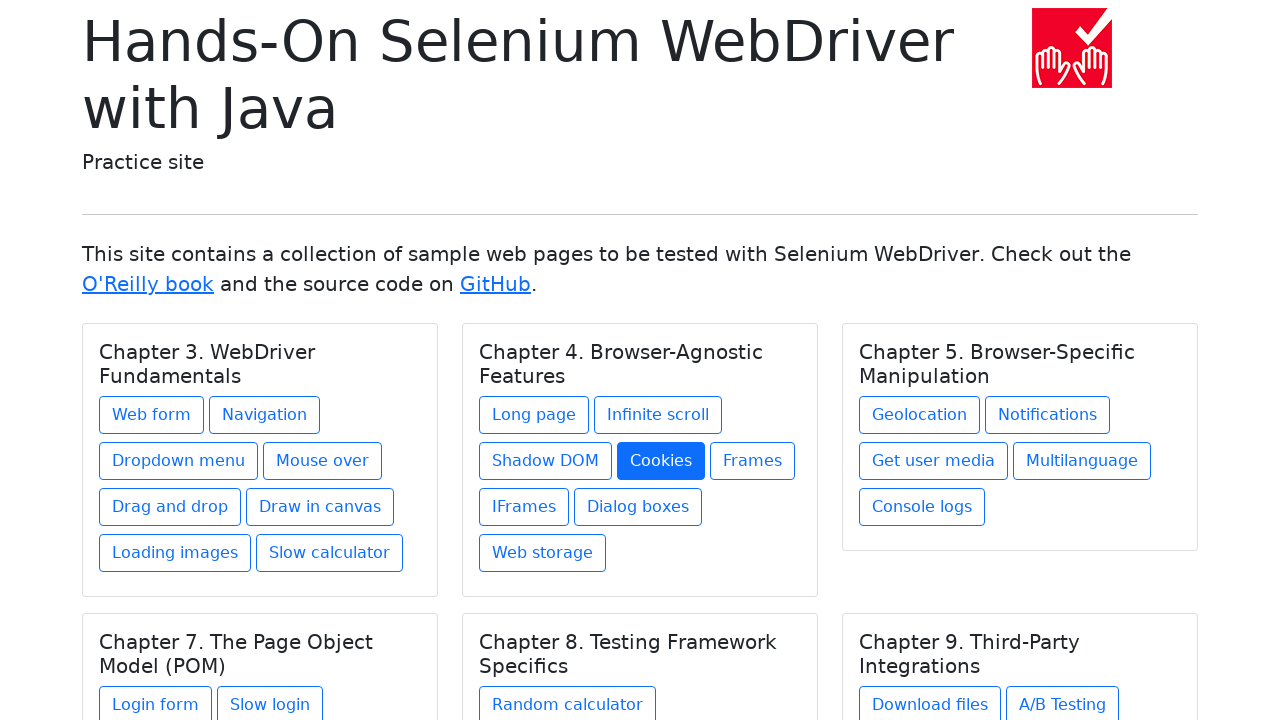

Retrieved href attribute: frames.html
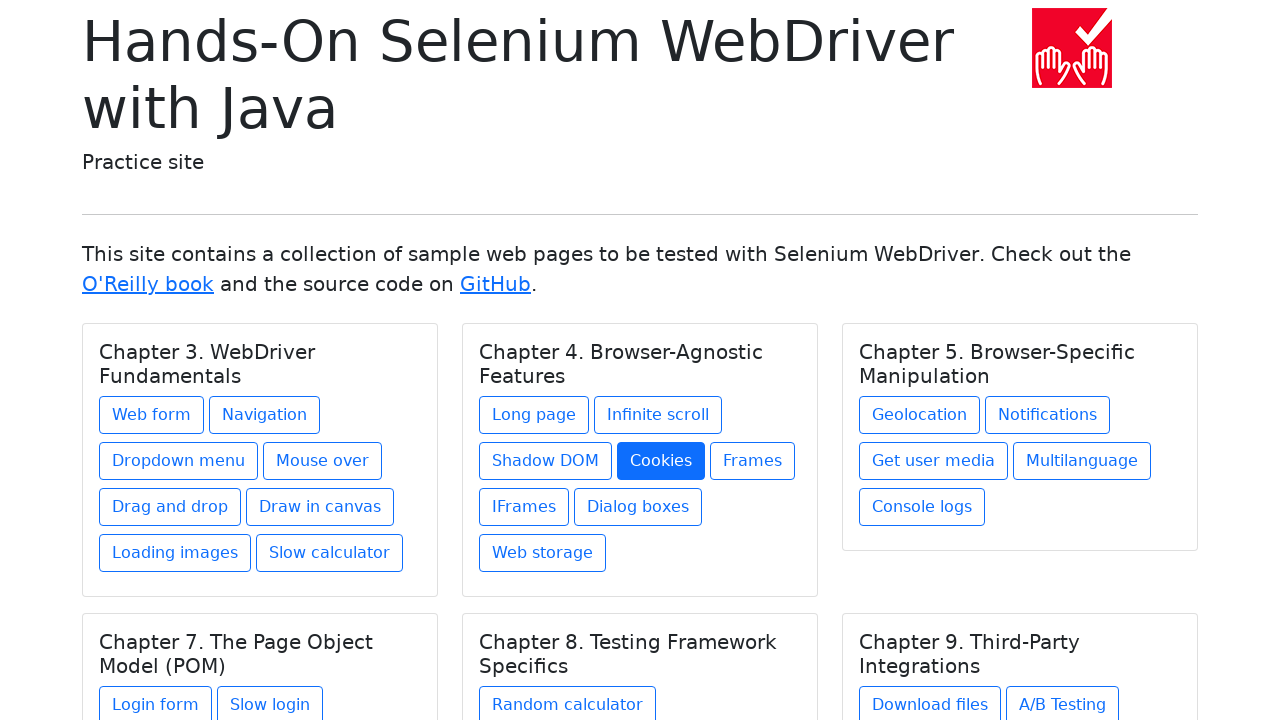

Clicked link with href: frames.html at (752, 461) on a >> nth=15
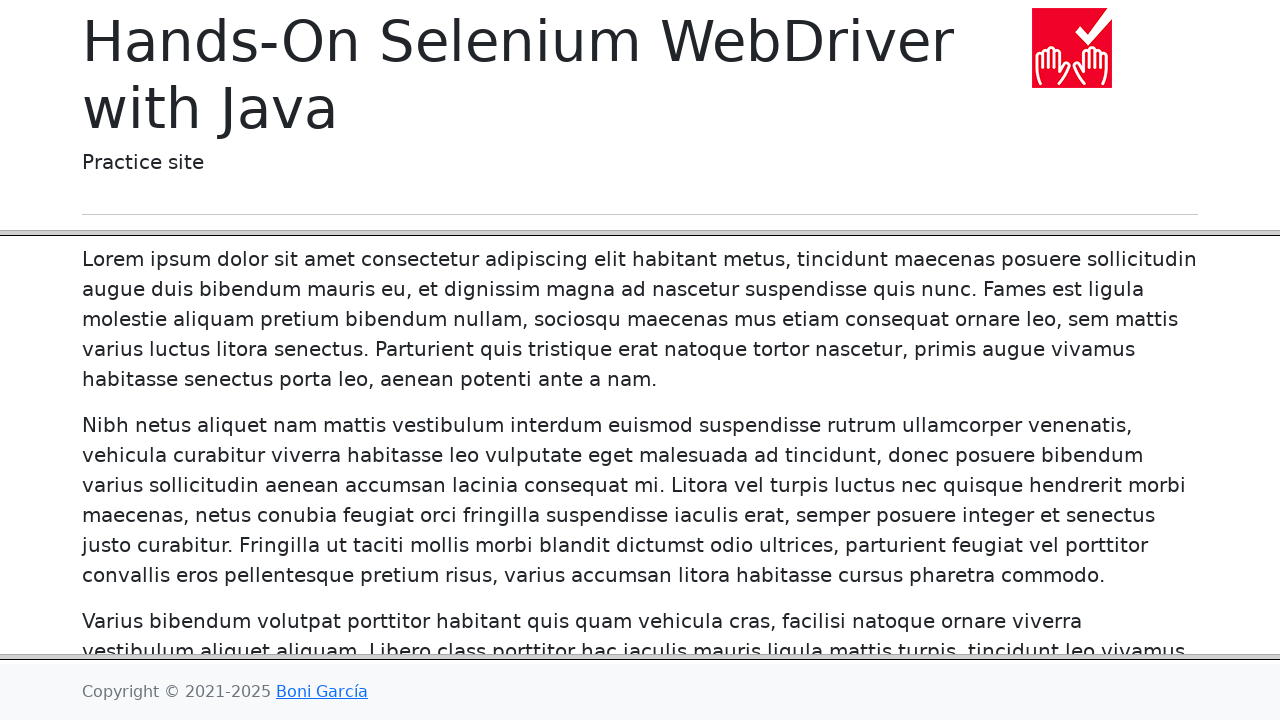

Waited for page to reach domcontentloaded state after clicking link
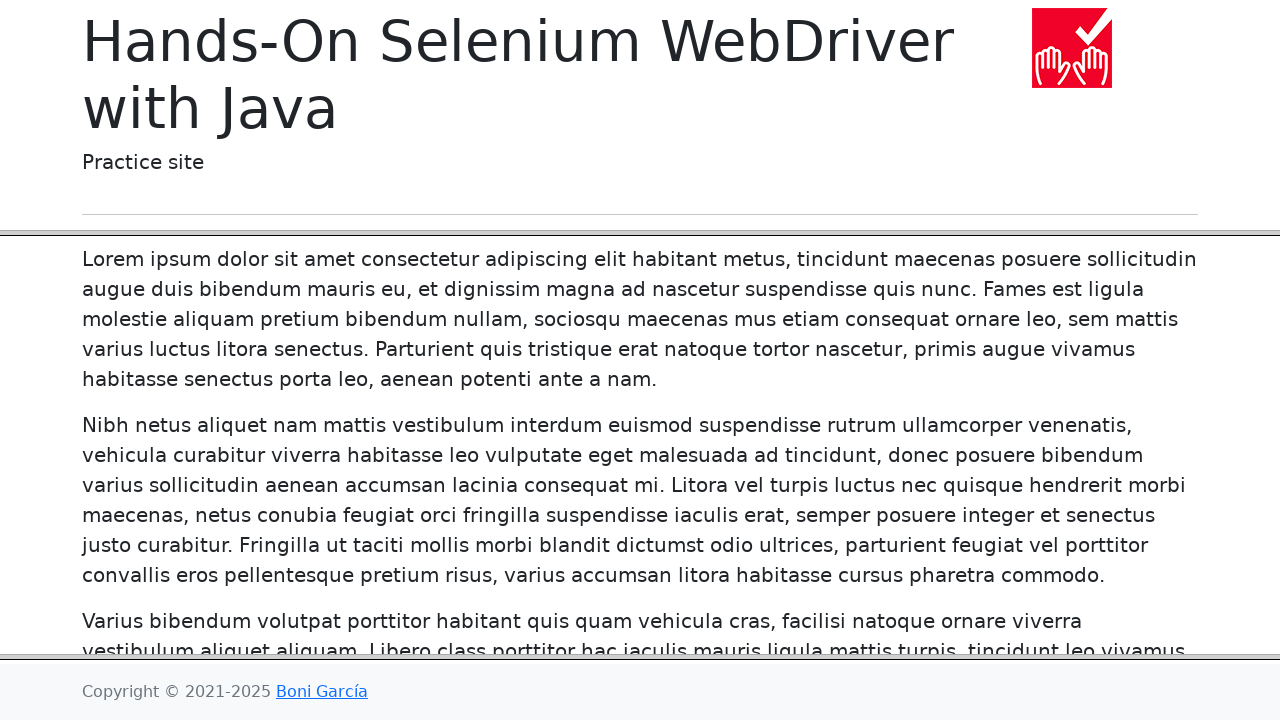

Navigated back to the main page
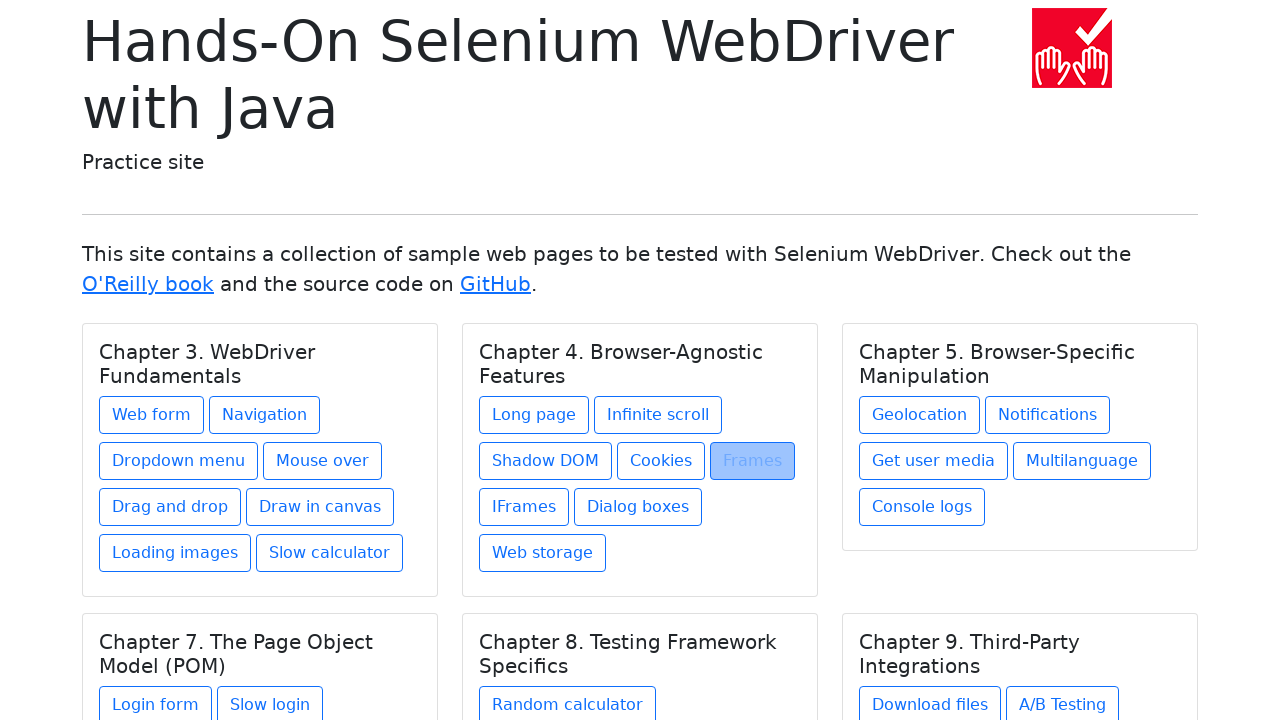

Waited for main page to reach domcontentloaded state
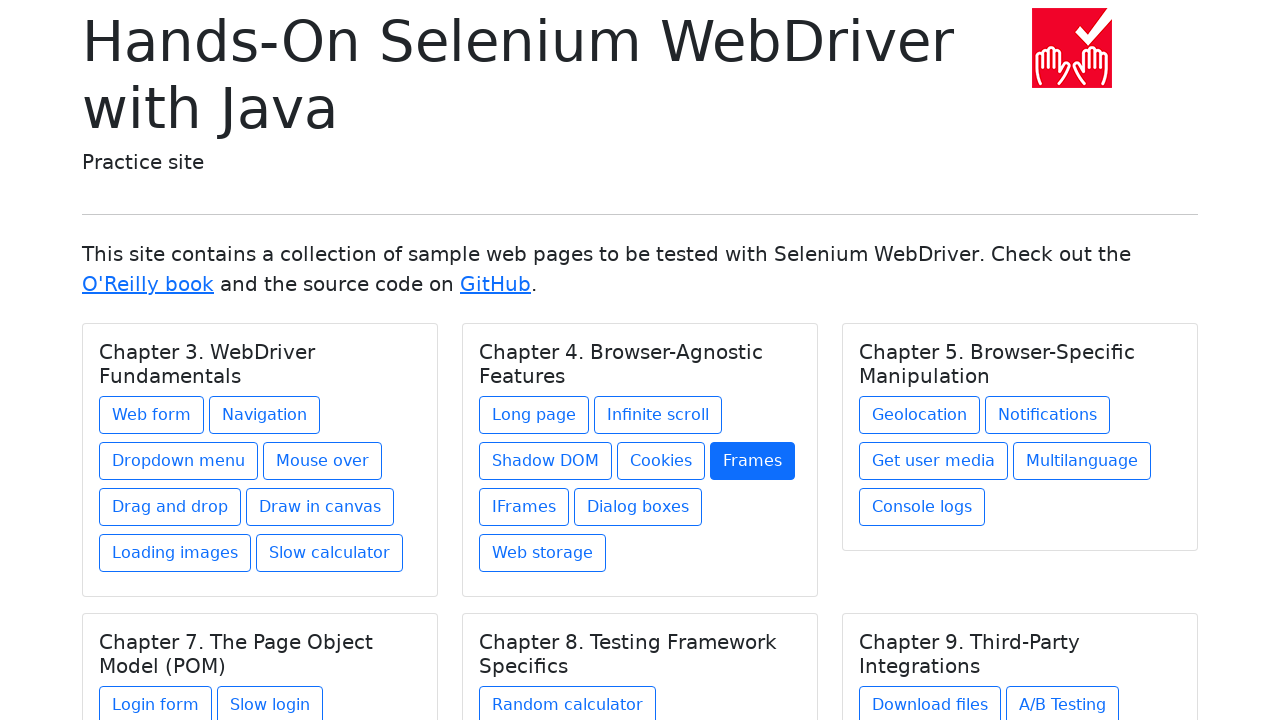

Re-fetched links from DOM (iteration 17)
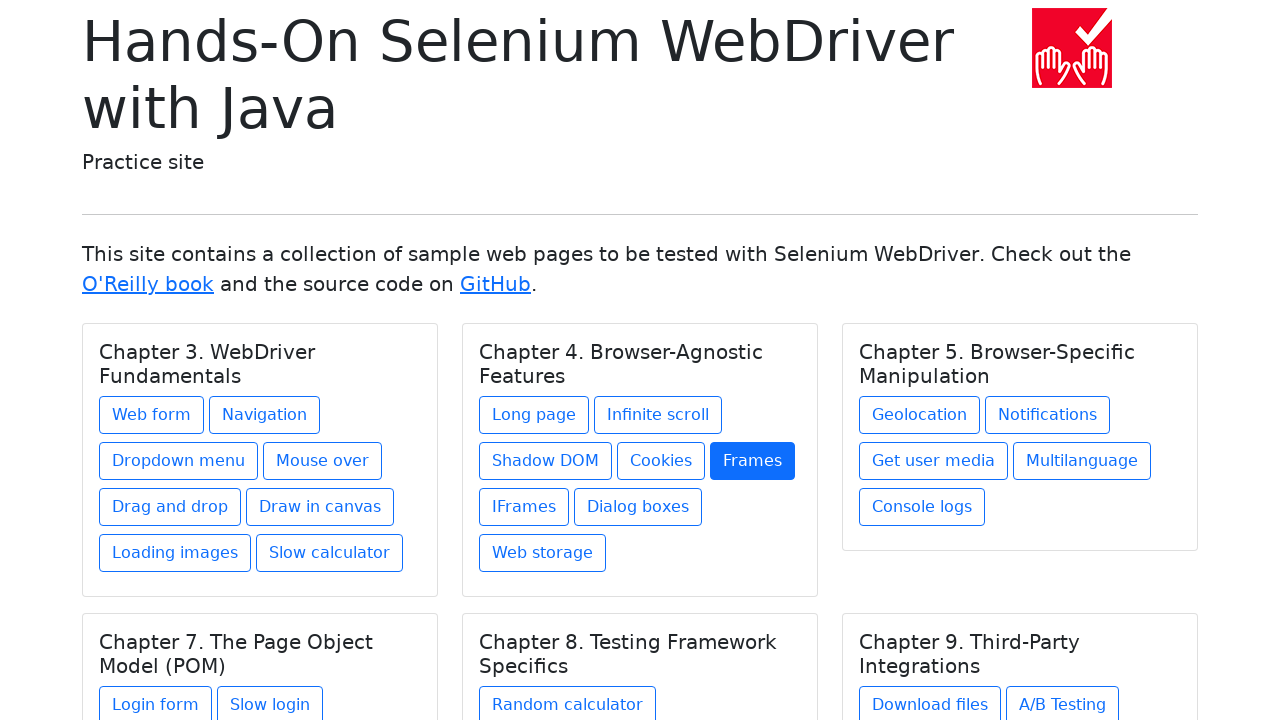

Selected link 17 from current links
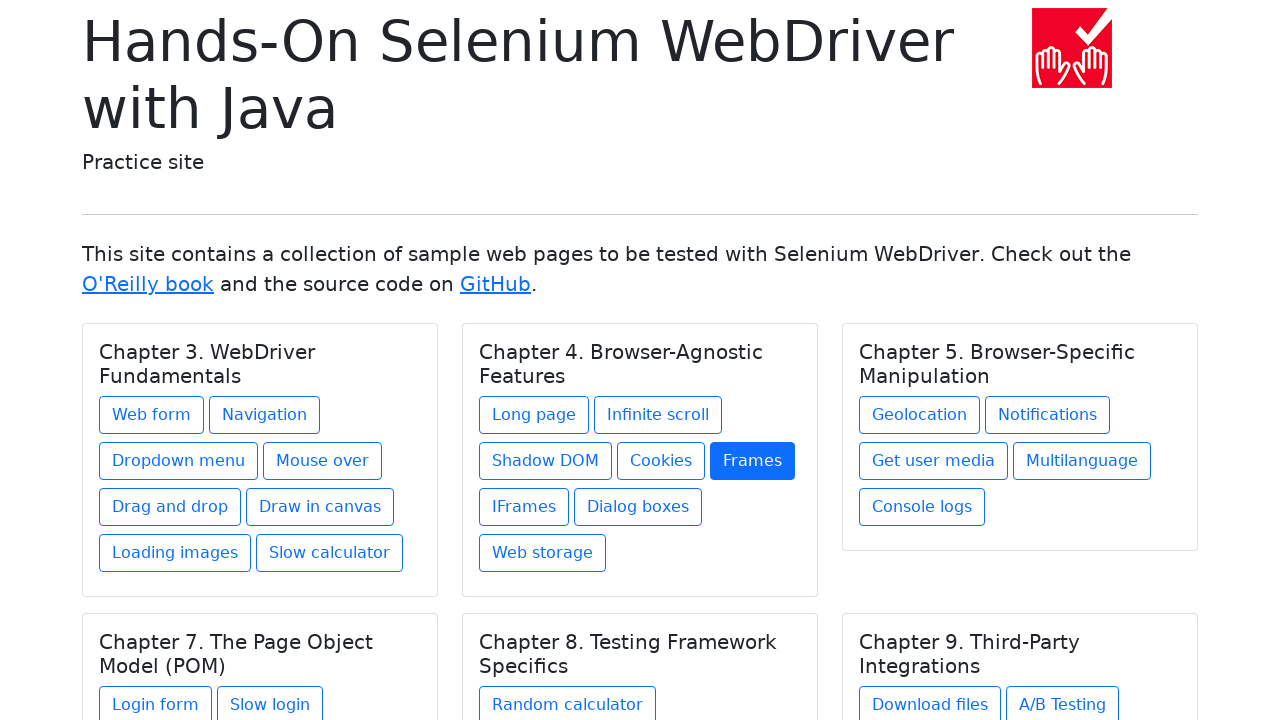

Retrieved href attribute: iframes.html
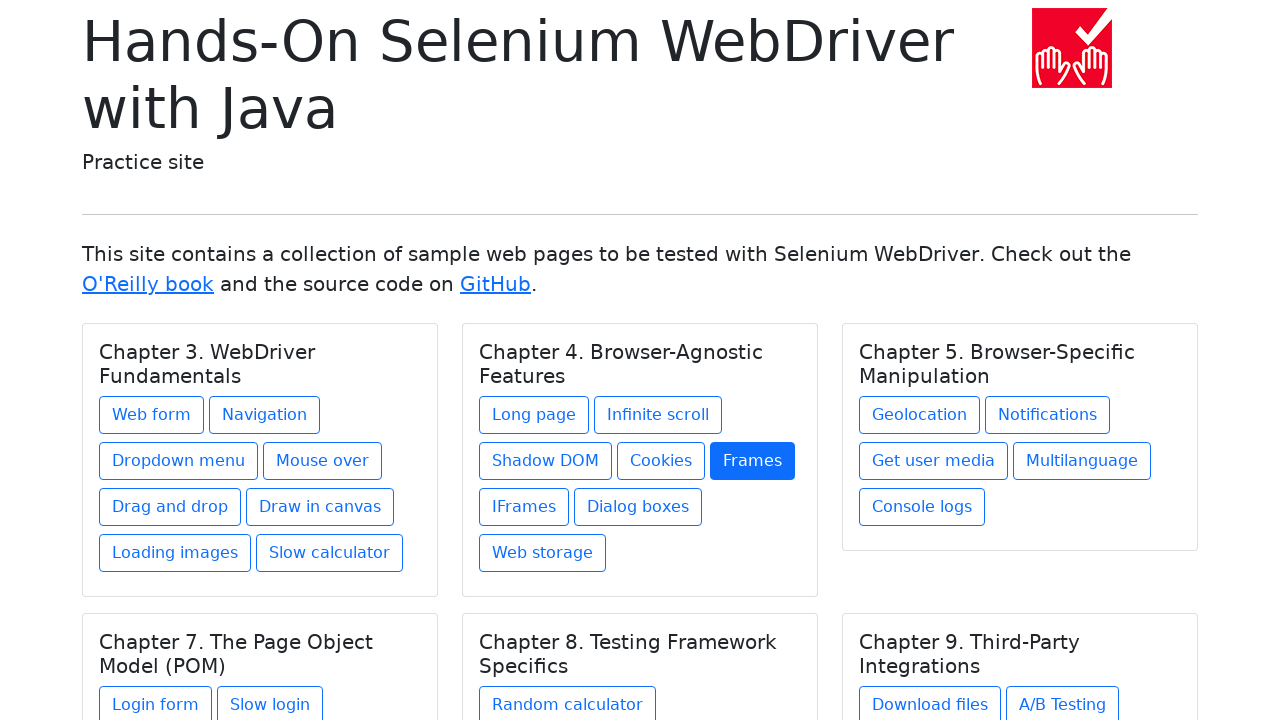

Clicked link with href: iframes.html at (524, 507) on a >> nth=16
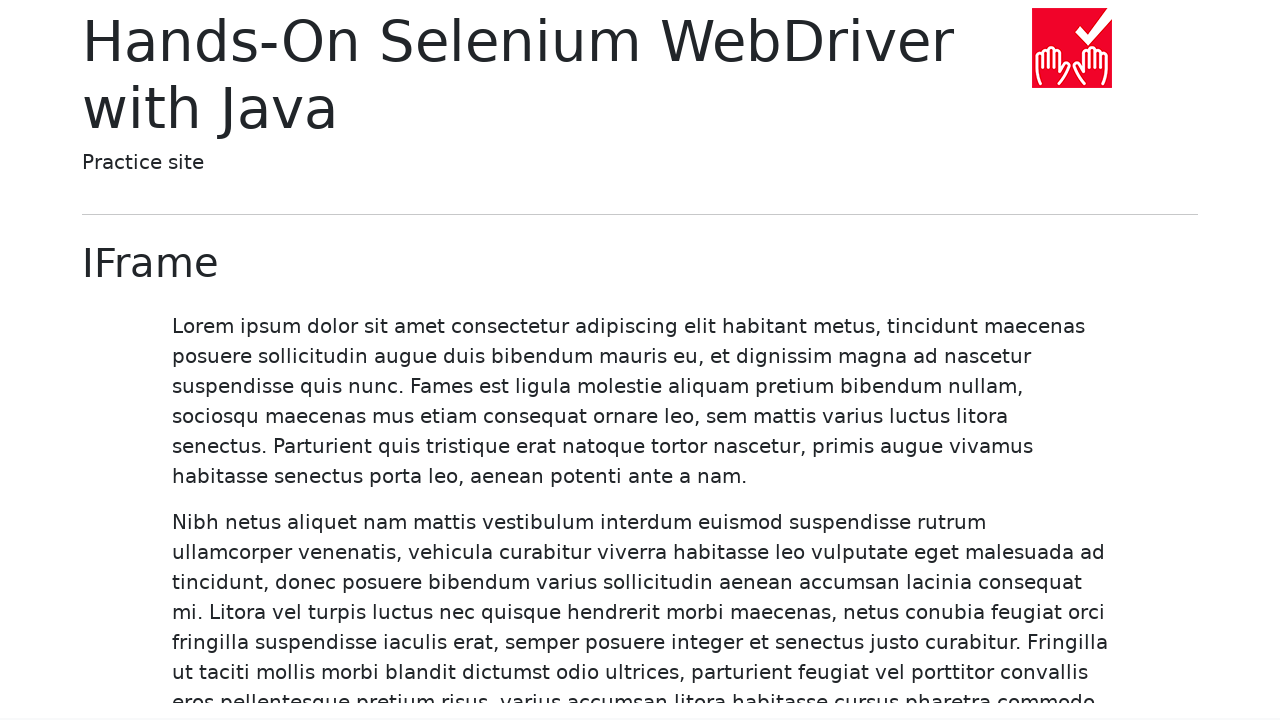

Waited for page to reach domcontentloaded state after clicking link
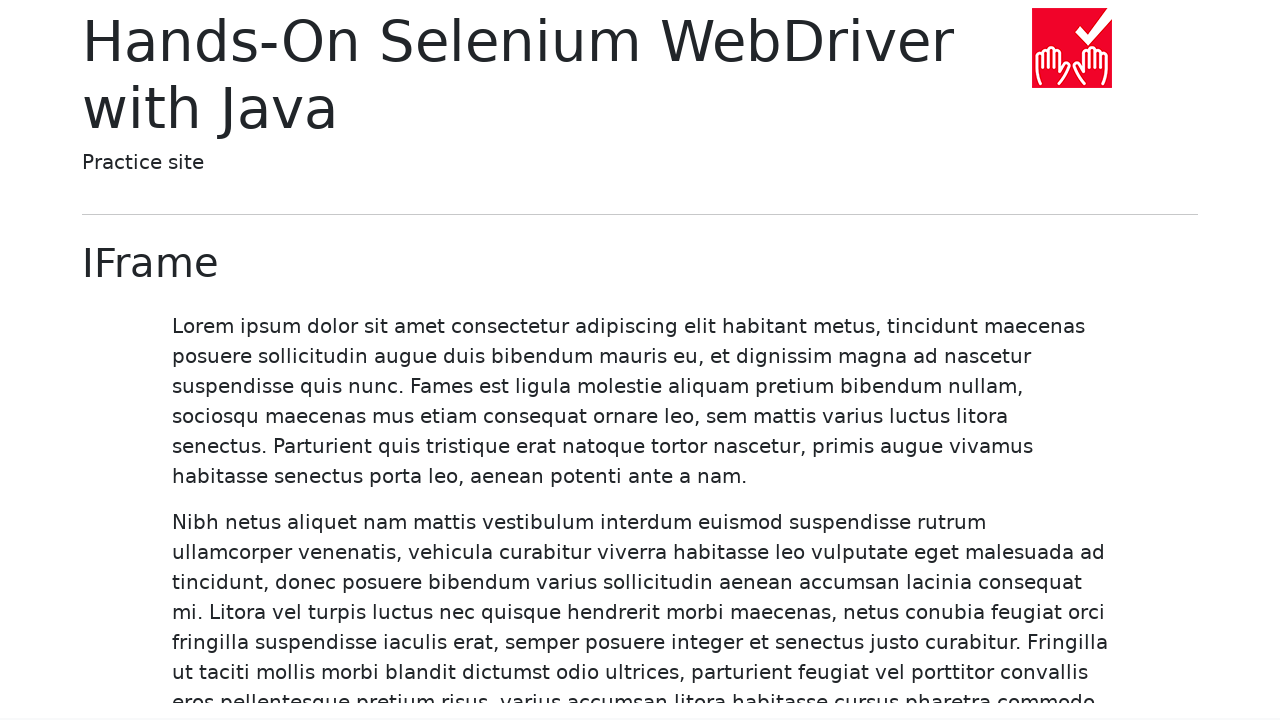

Navigated back to the main page
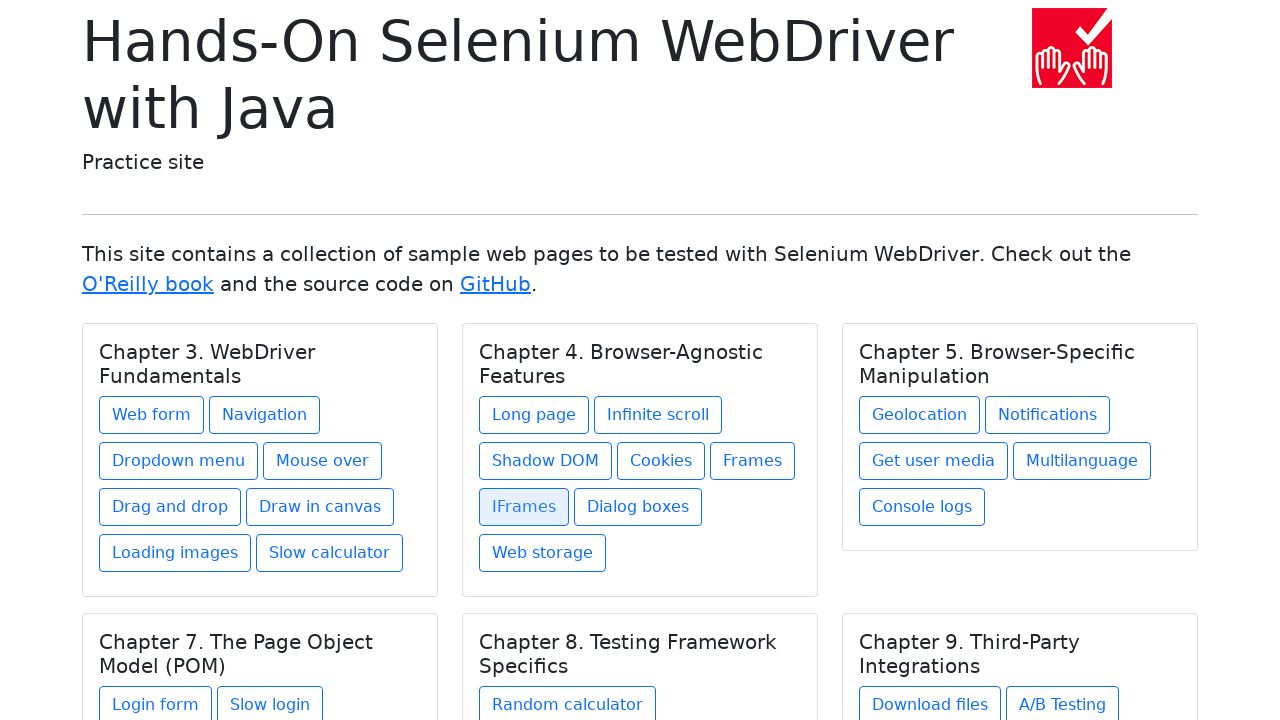

Waited for main page to reach domcontentloaded state
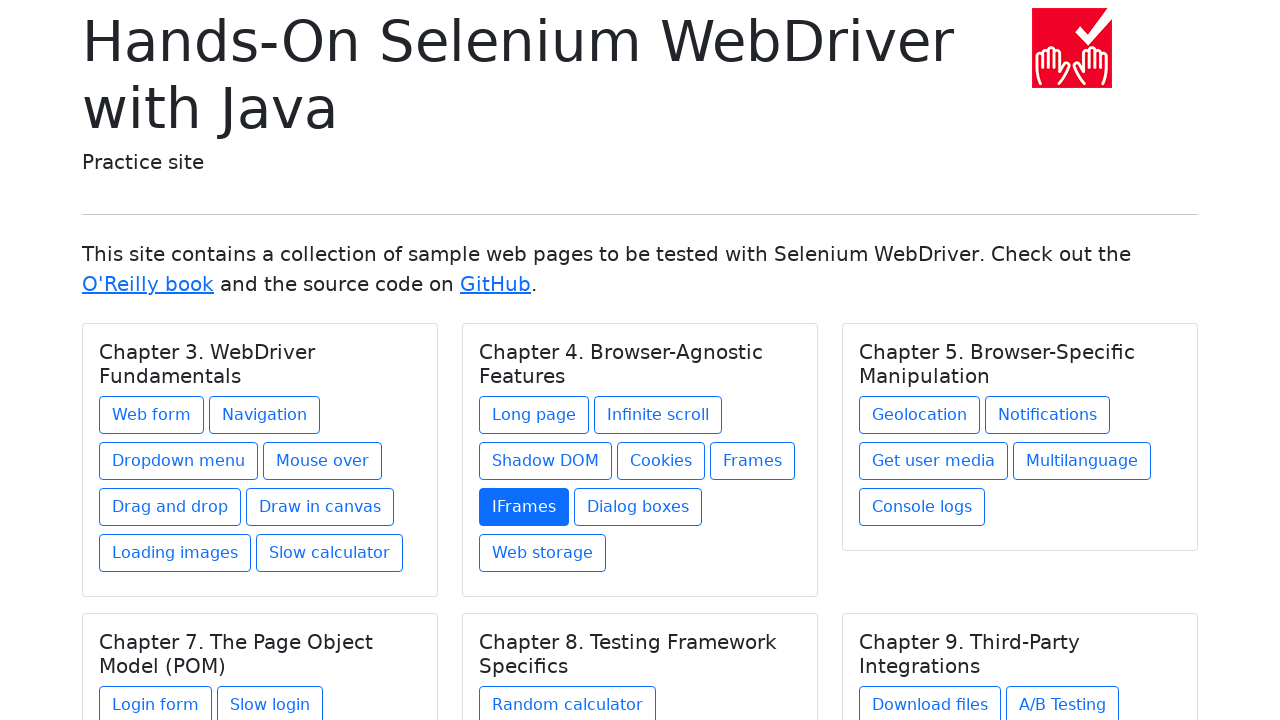

Re-fetched links from DOM (iteration 18)
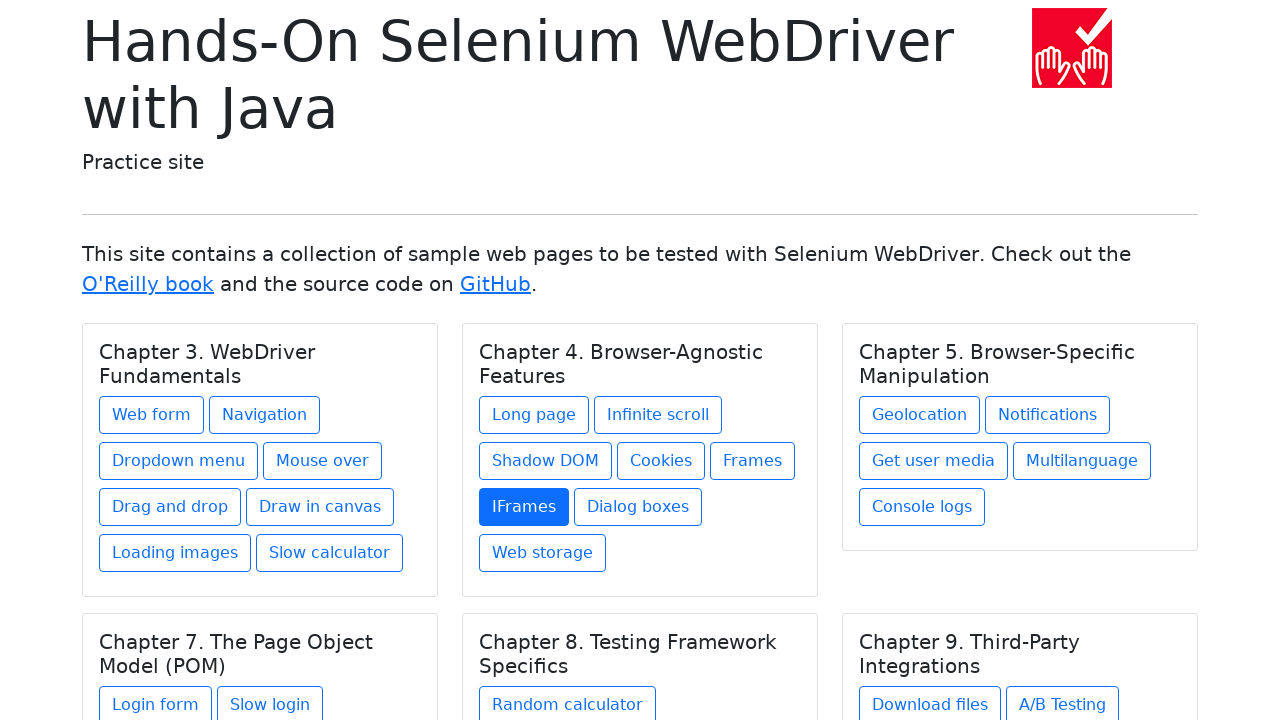

Selected link 18 from current links
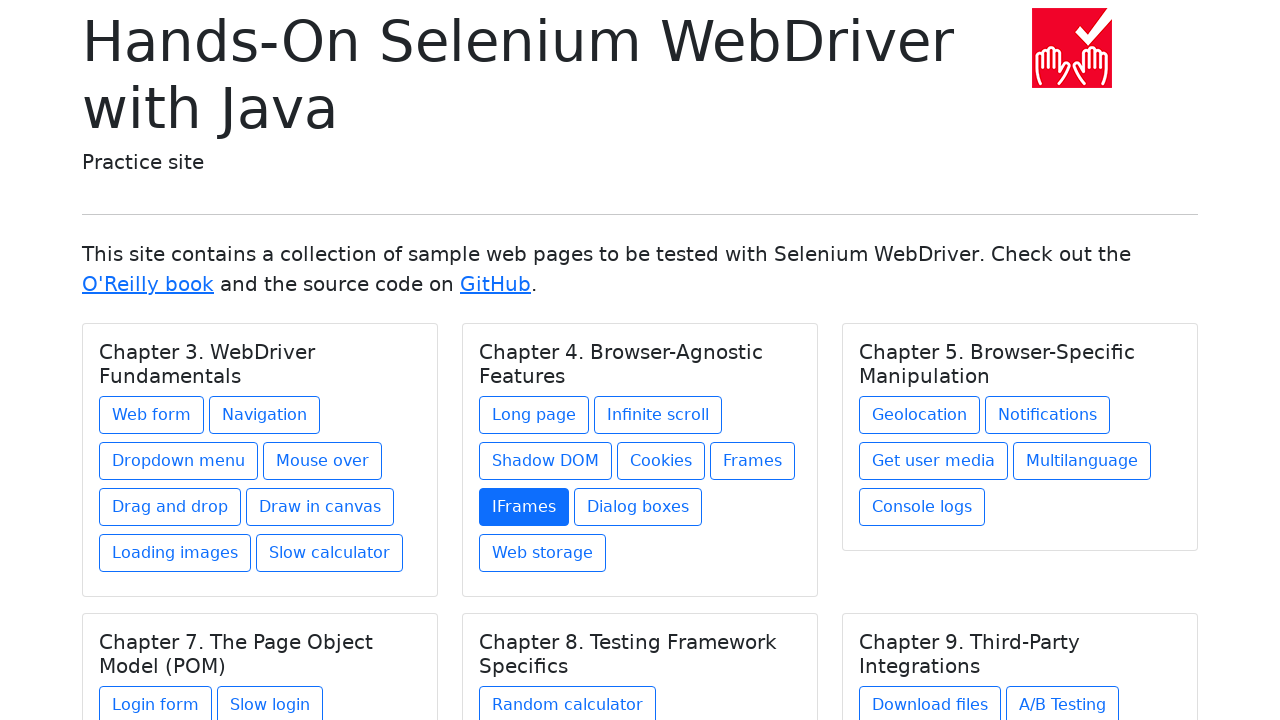

Retrieved href attribute: dialog-boxes.html
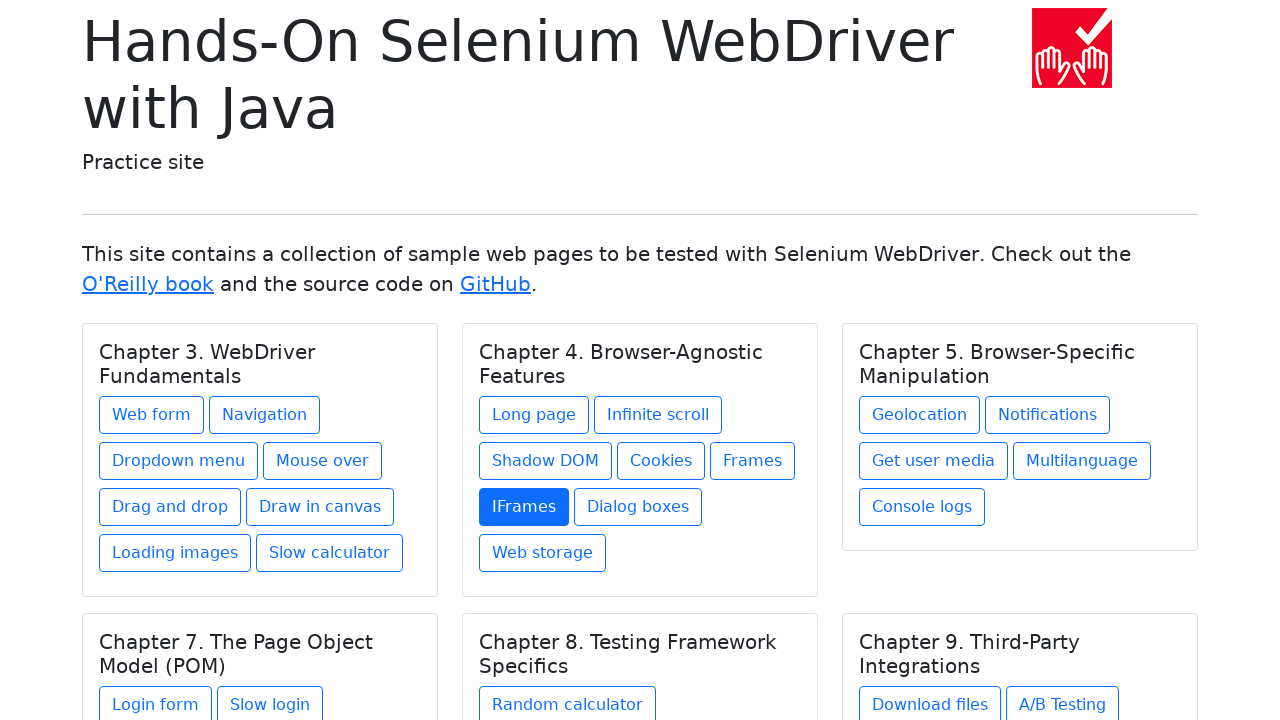

Clicked link with href: dialog-boxes.html at (638, 507) on a >> nth=17
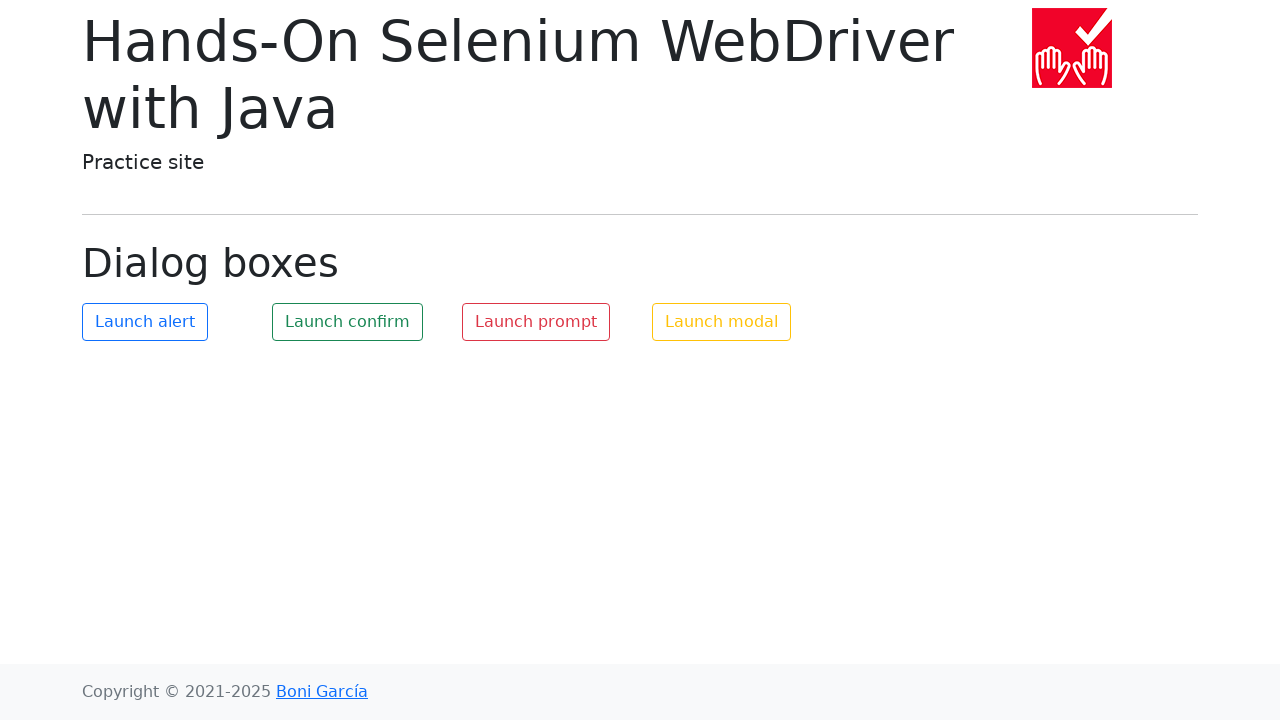

Waited for page to reach domcontentloaded state after clicking link
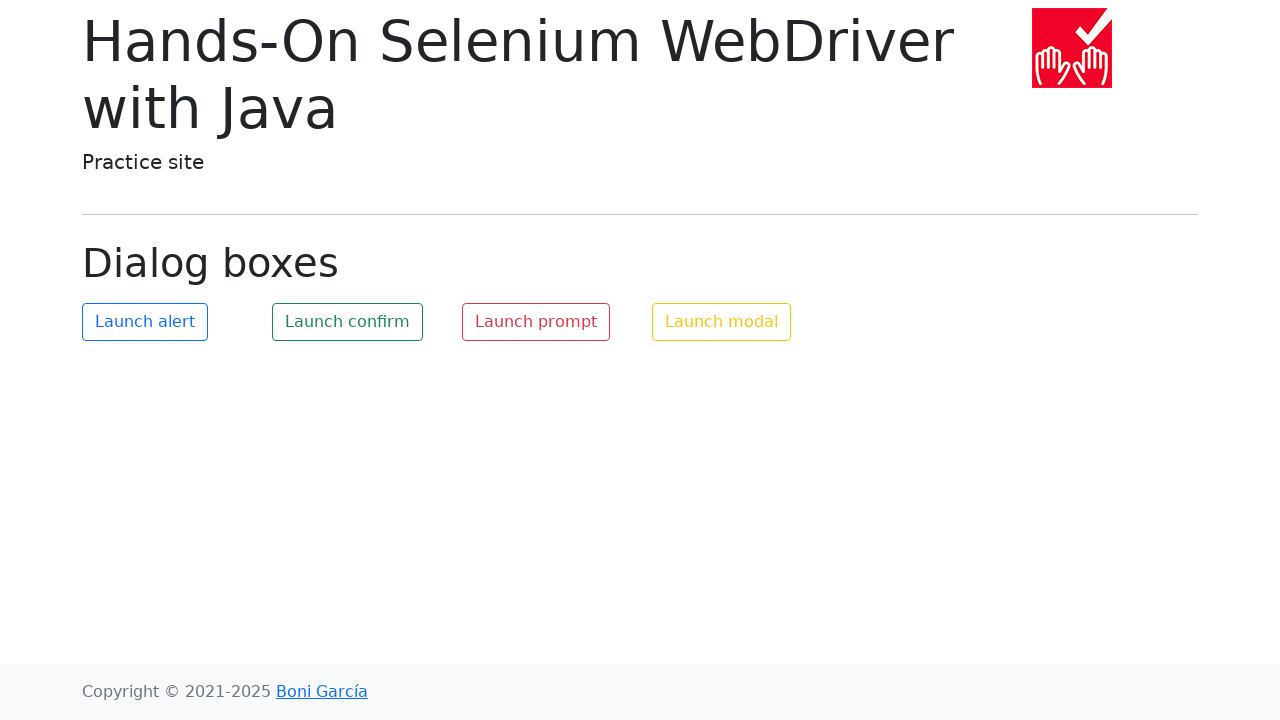

Navigated back to the main page
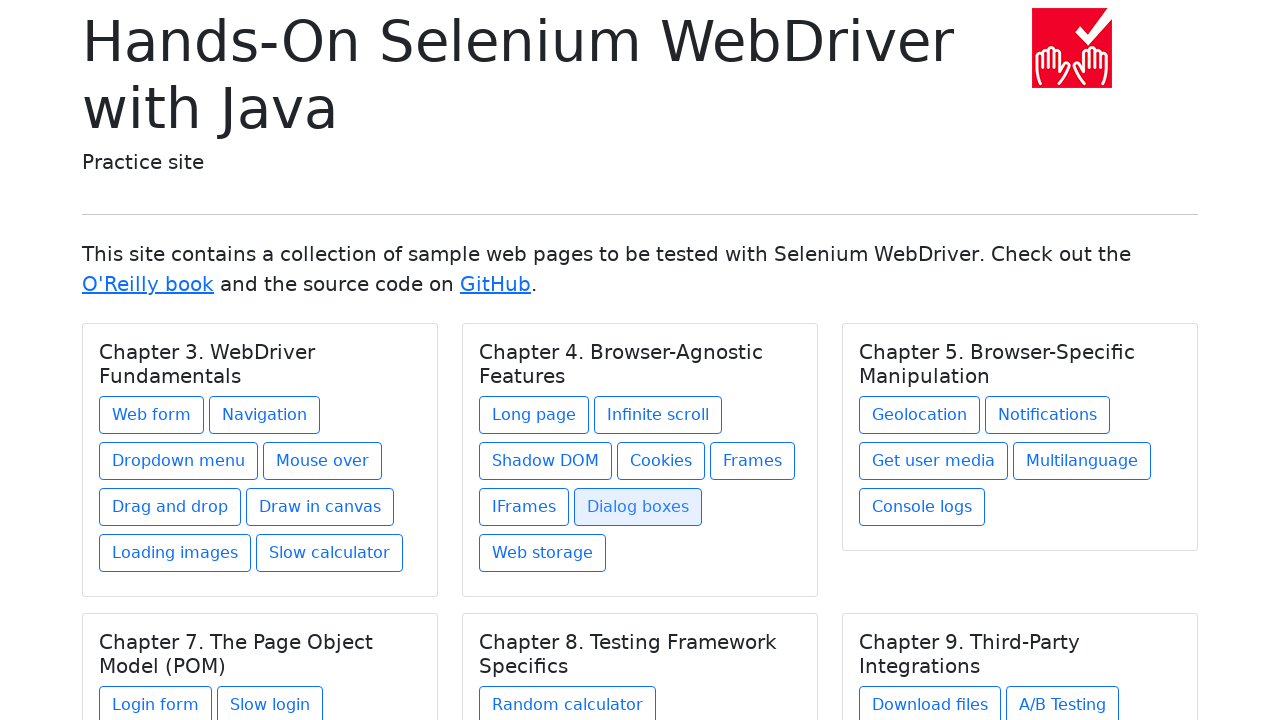

Waited for main page to reach domcontentloaded state
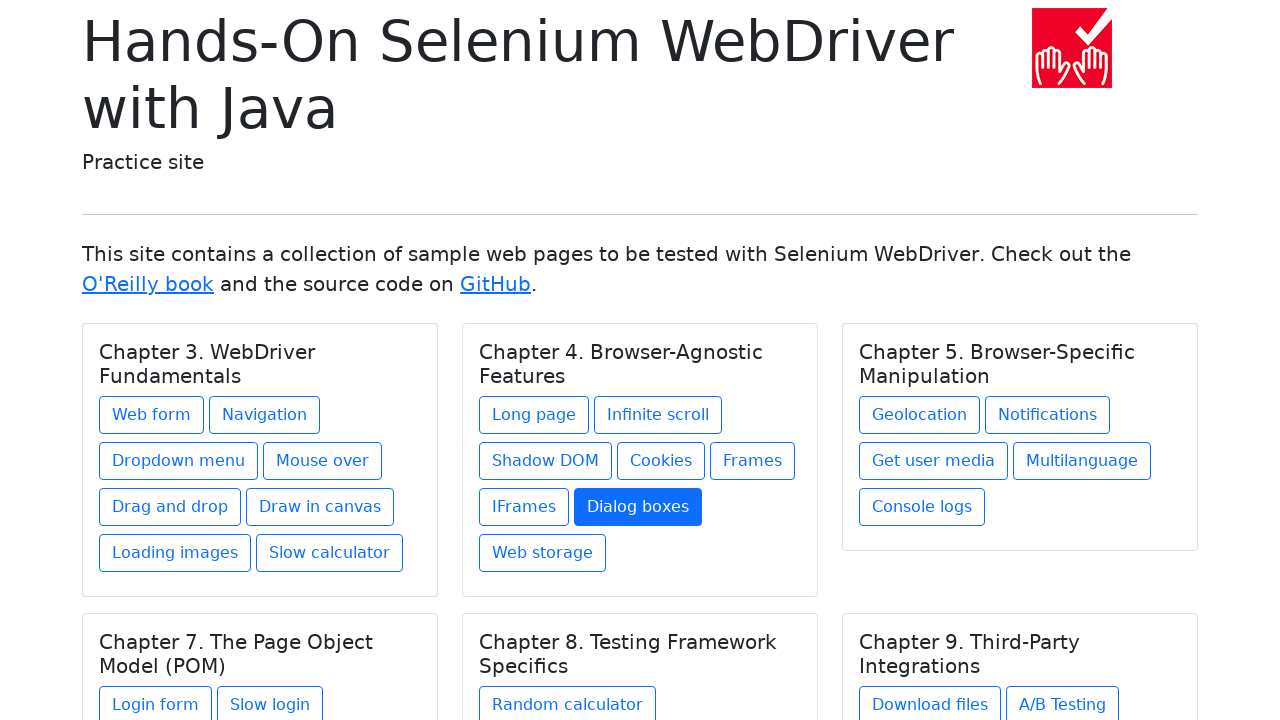

Re-fetched links from DOM (iteration 19)
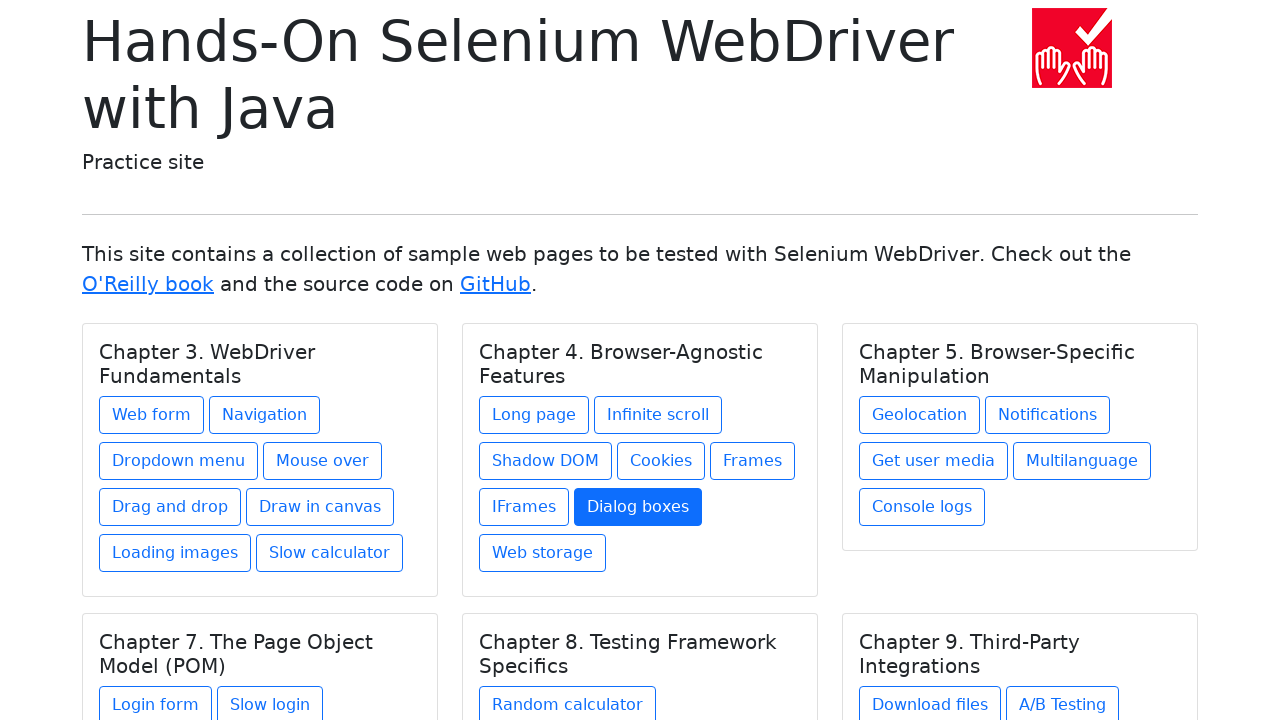

Selected link 19 from current links
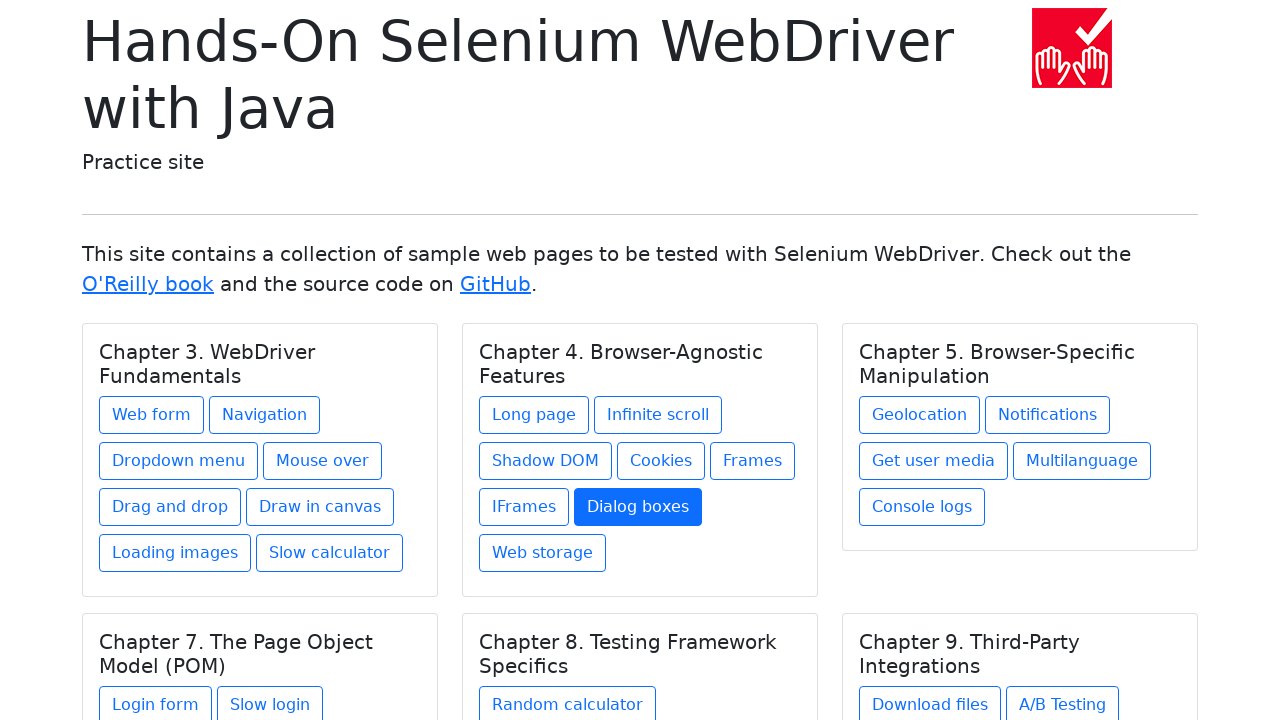

Retrieved href attribute: web-storage.html
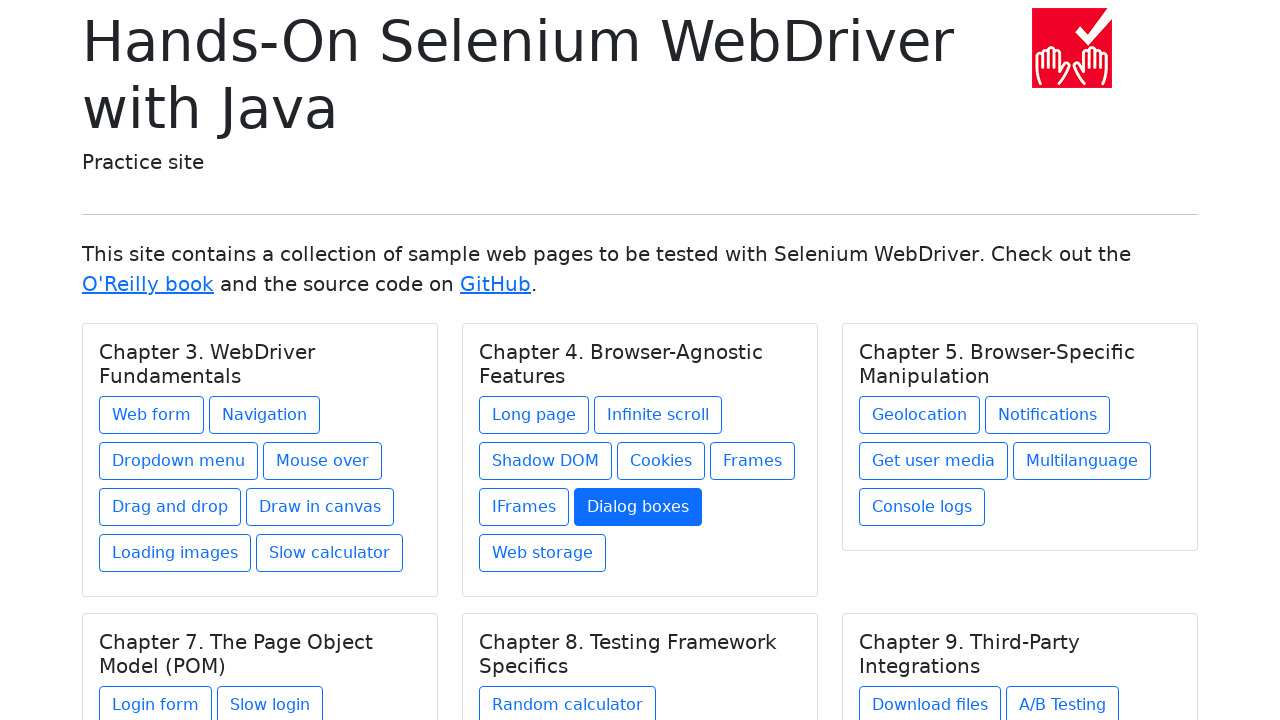

Clicked link with href: web-storage.html at (542, 553) on a >> nth=18
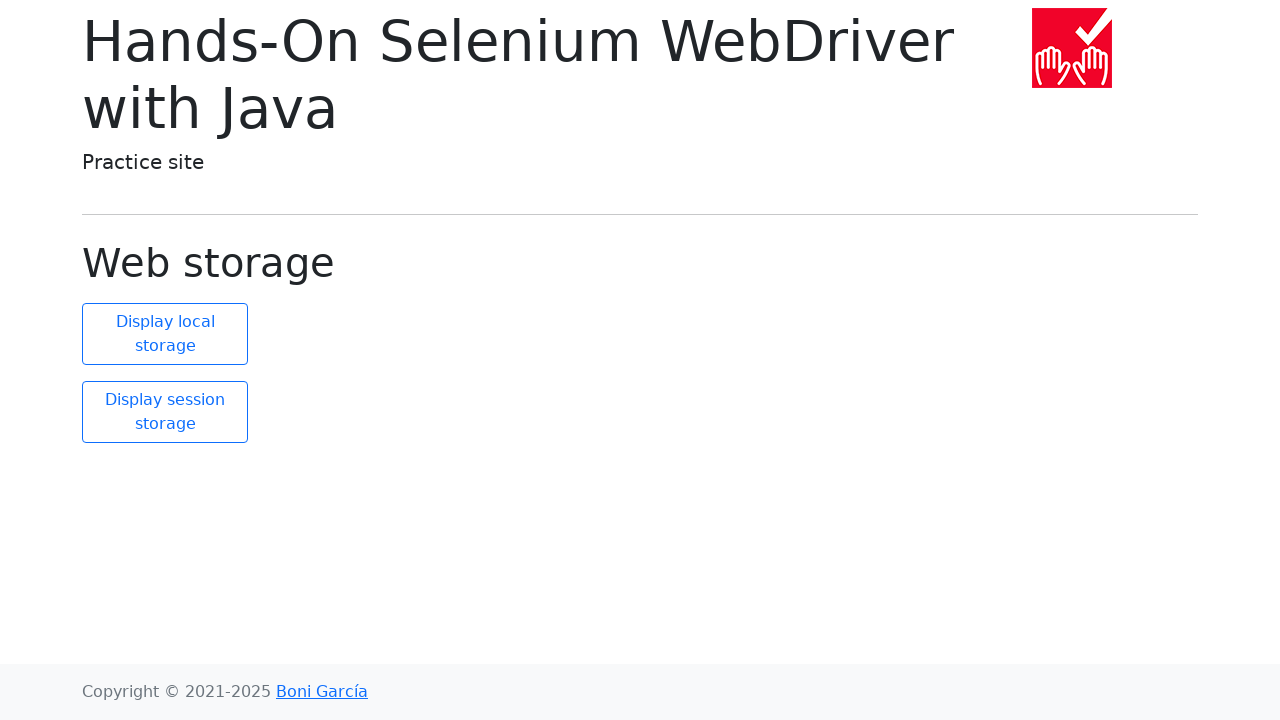

Waited for page to reach domcontentloaded state after clicking link
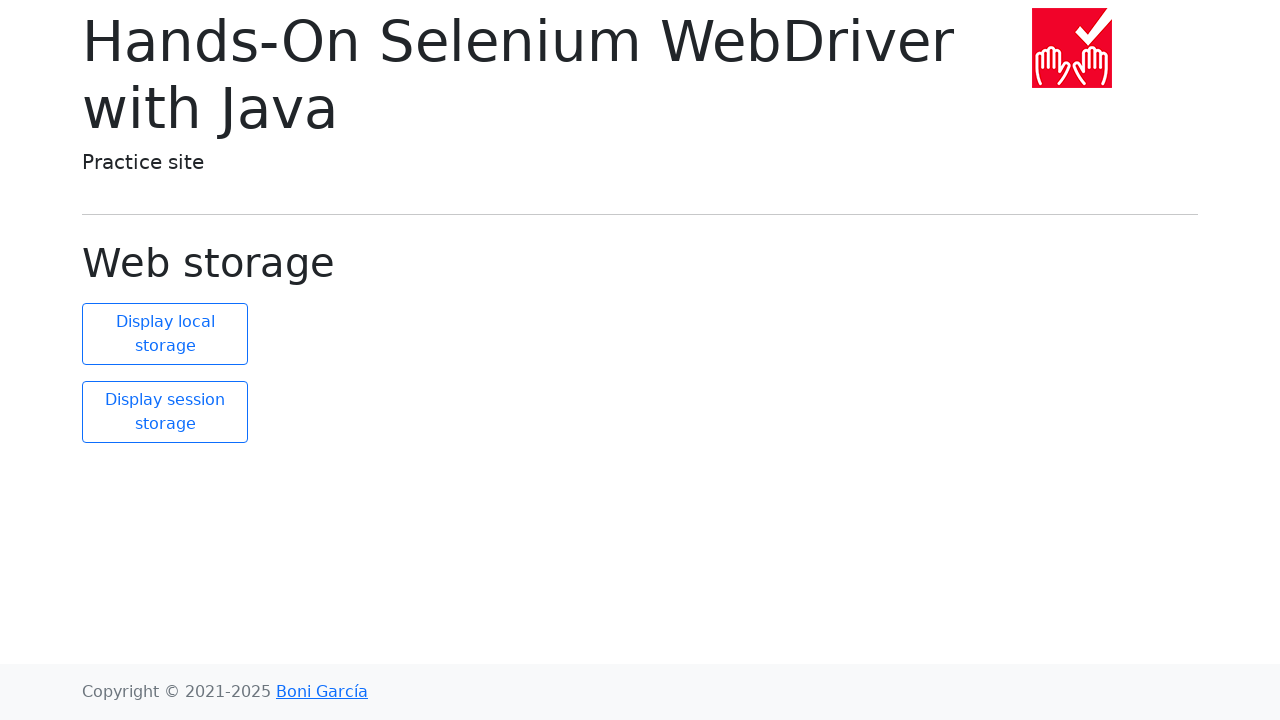

Navigated back to the main page
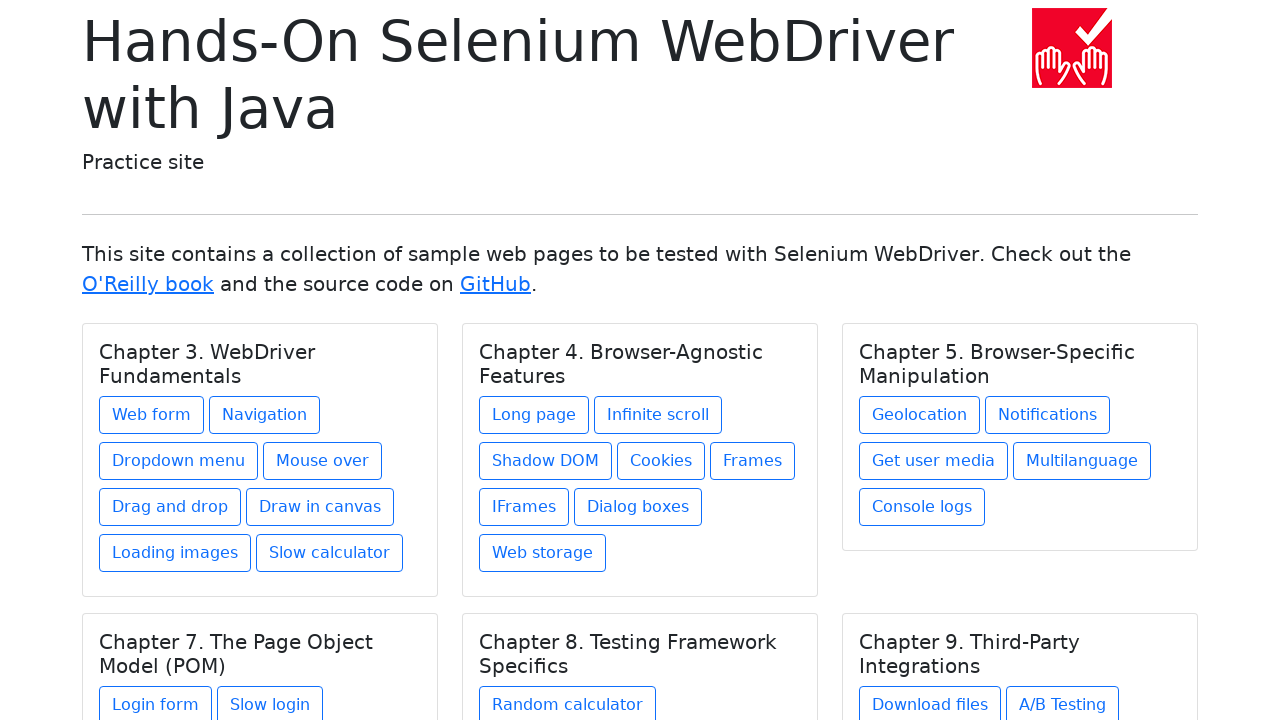

Waited for main page to reach domcontentloaded state
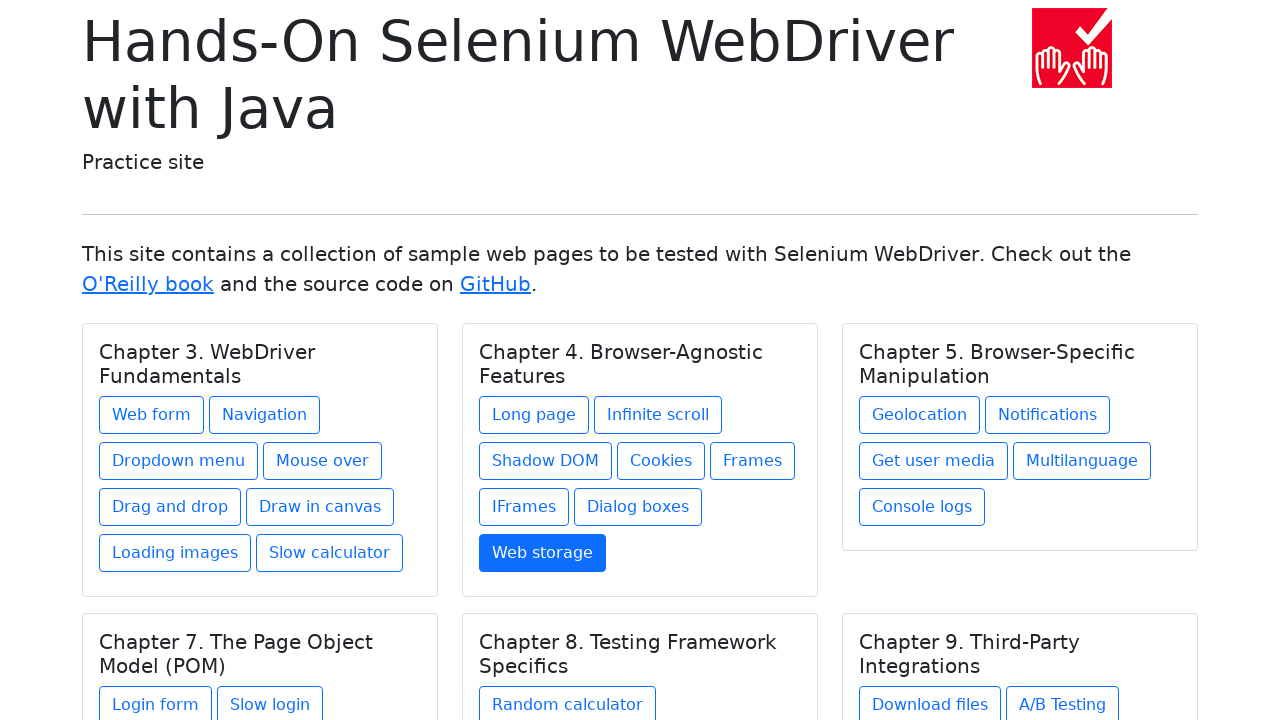

Re-fetched links from DOM (iteration 20)
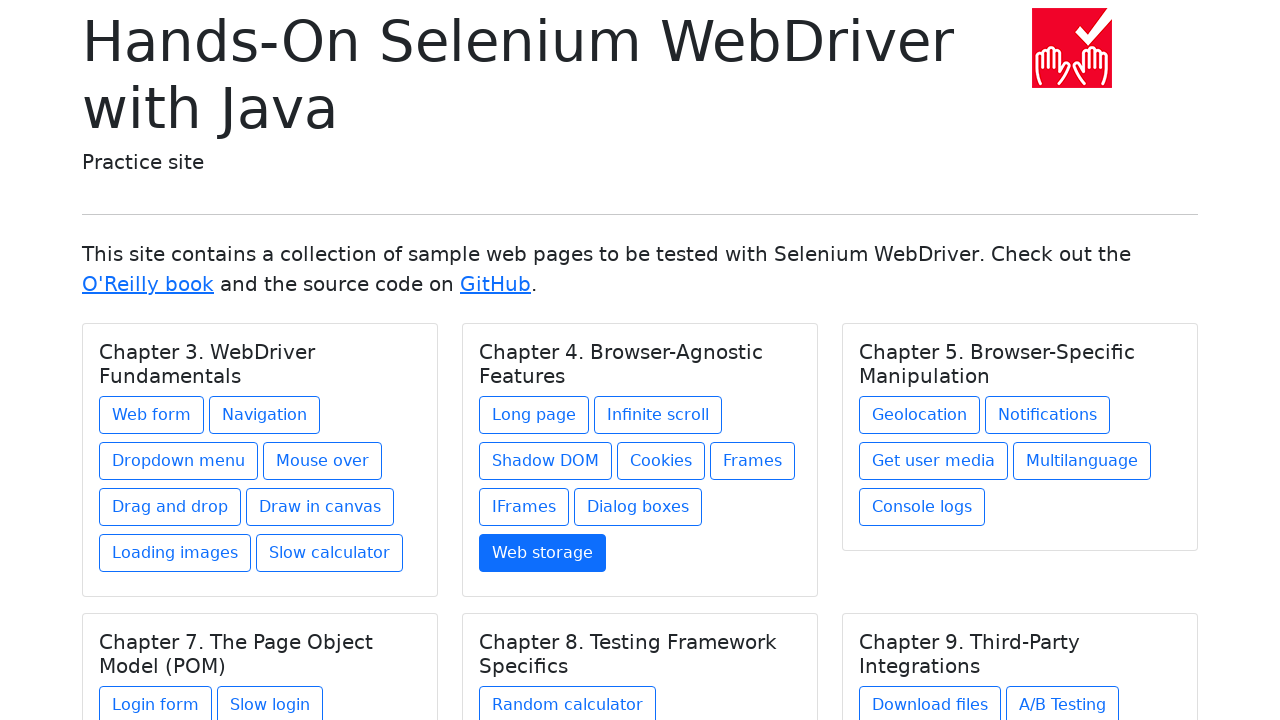

Selected link 20 from current links
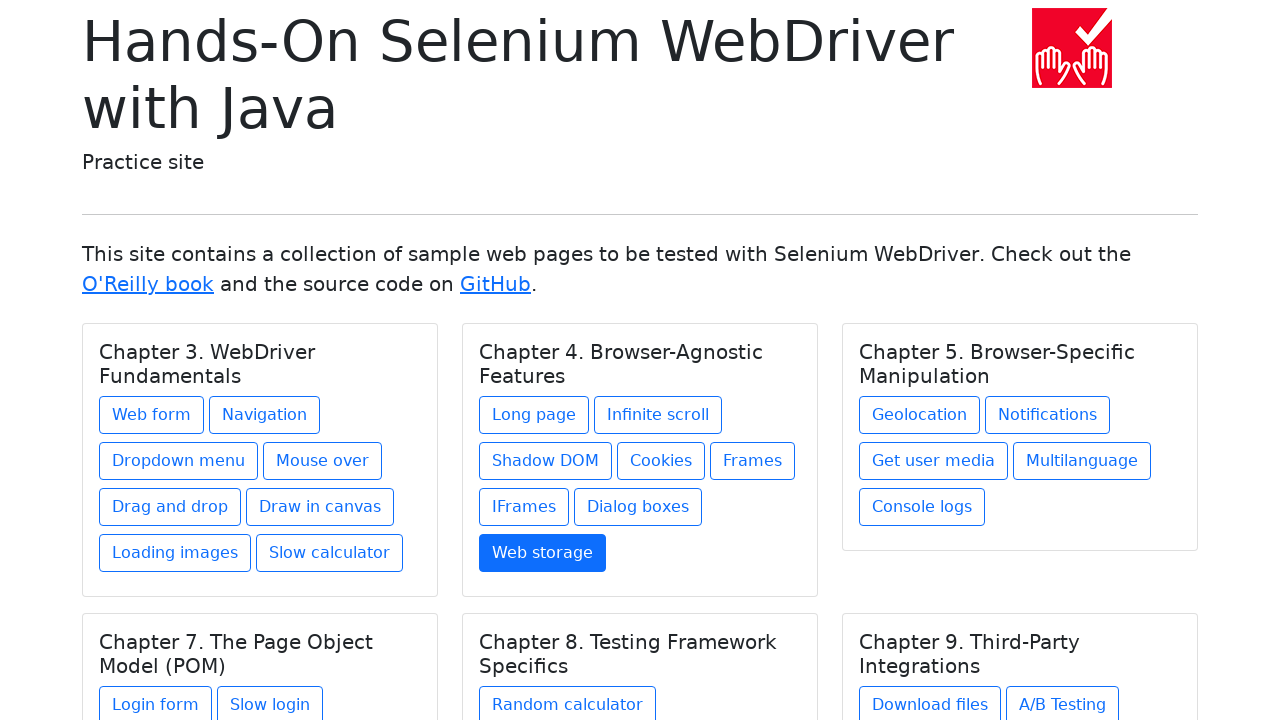

Retrieved href attribute: geolocation.html
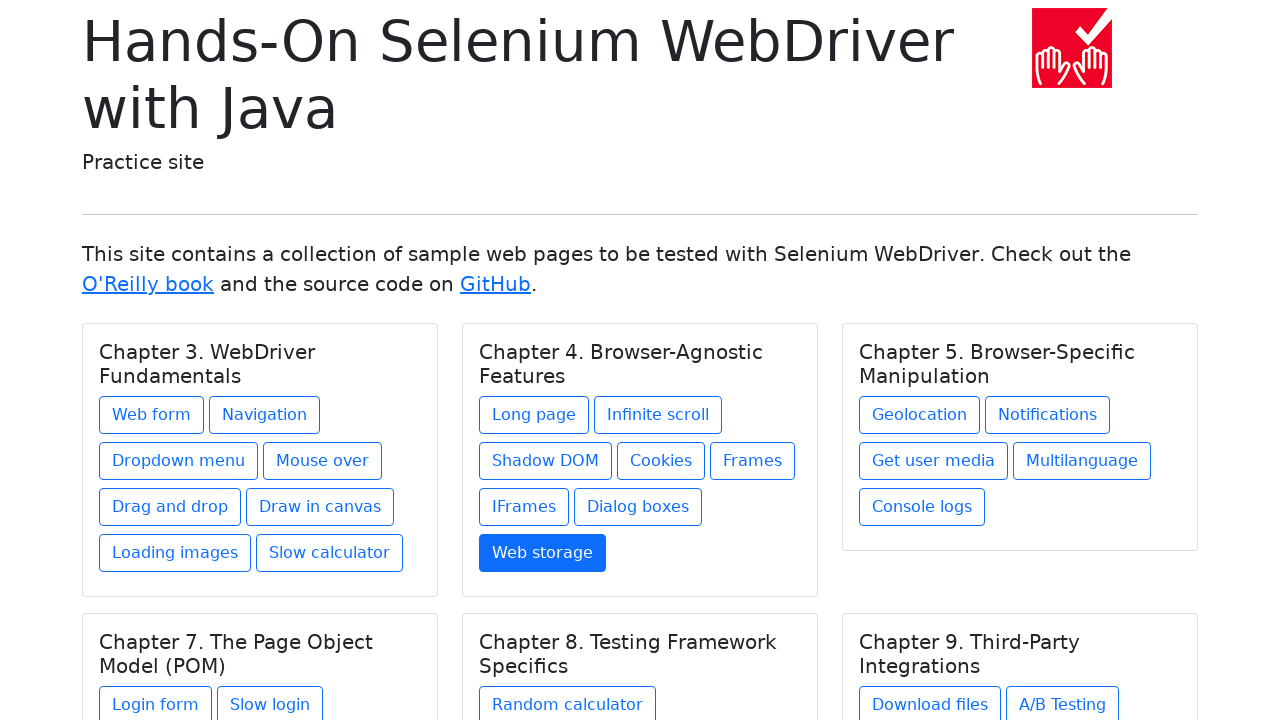

Clicked link with href: geolocation.html at (920, 415) on a >> nth=19
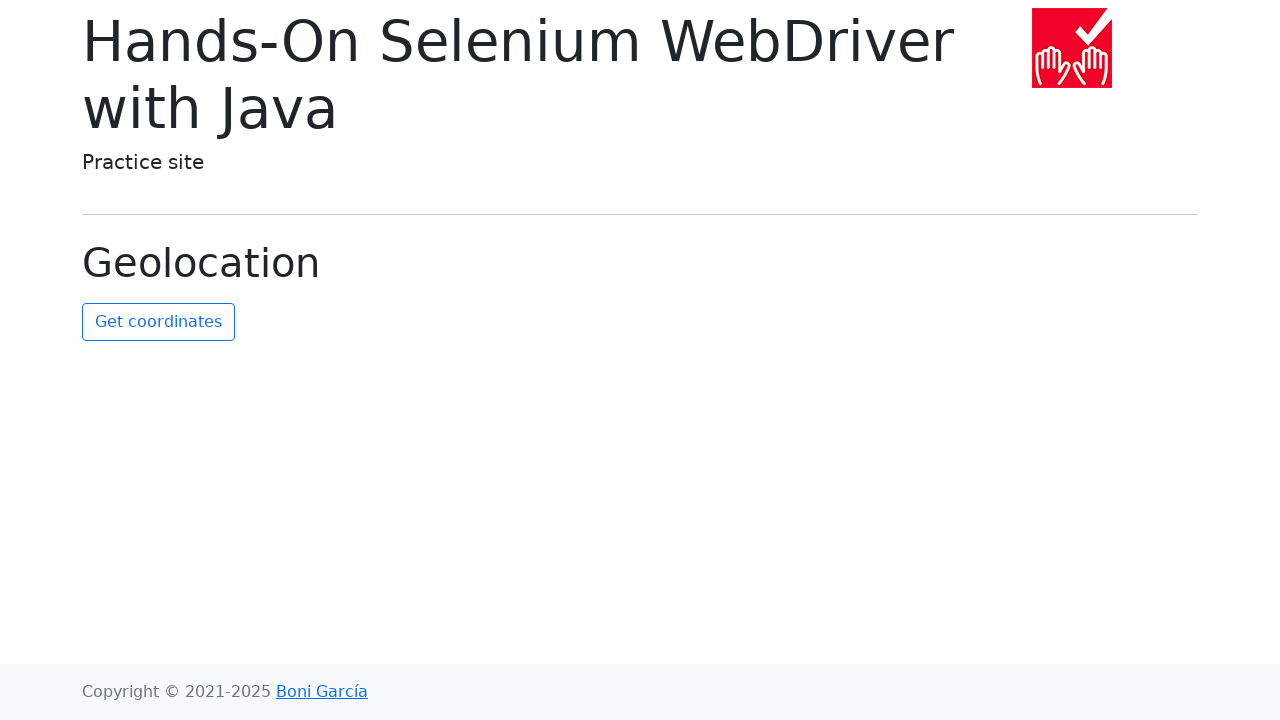

Waited for page to reach domcontentloaded state after clicking link
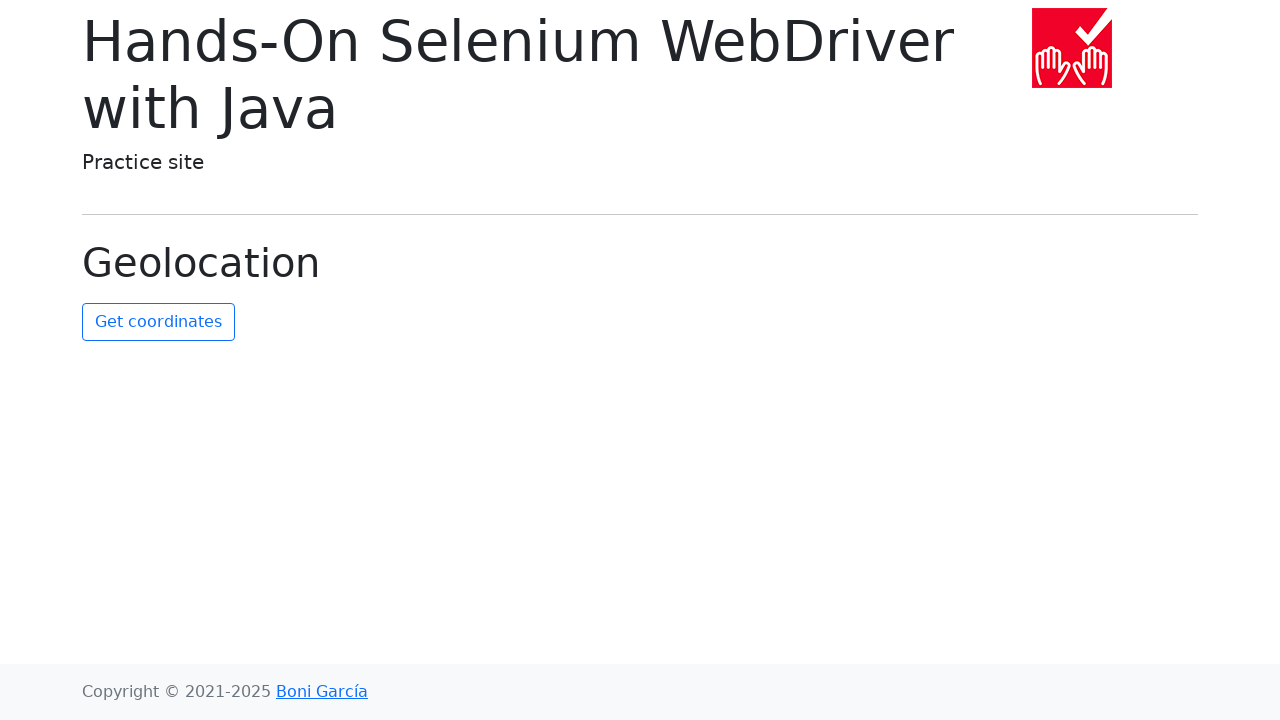

Navigated back to the main page
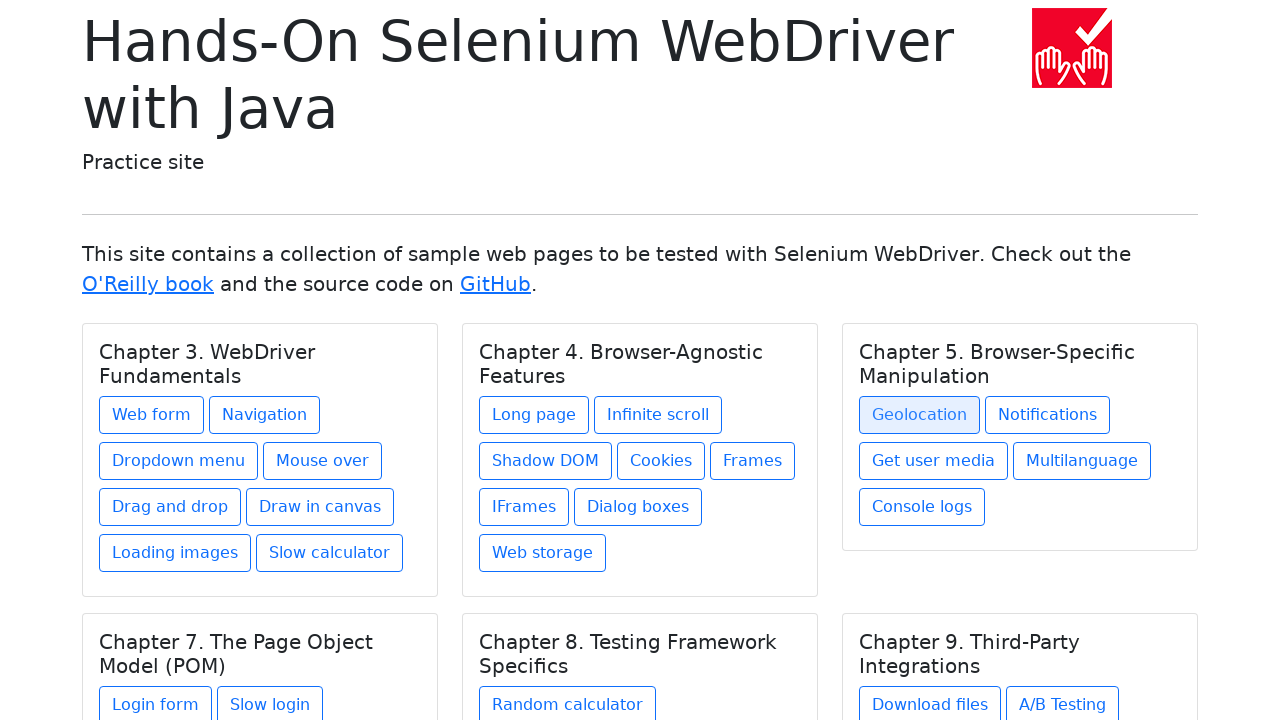

Waited for main page to reach domcontentloaded state
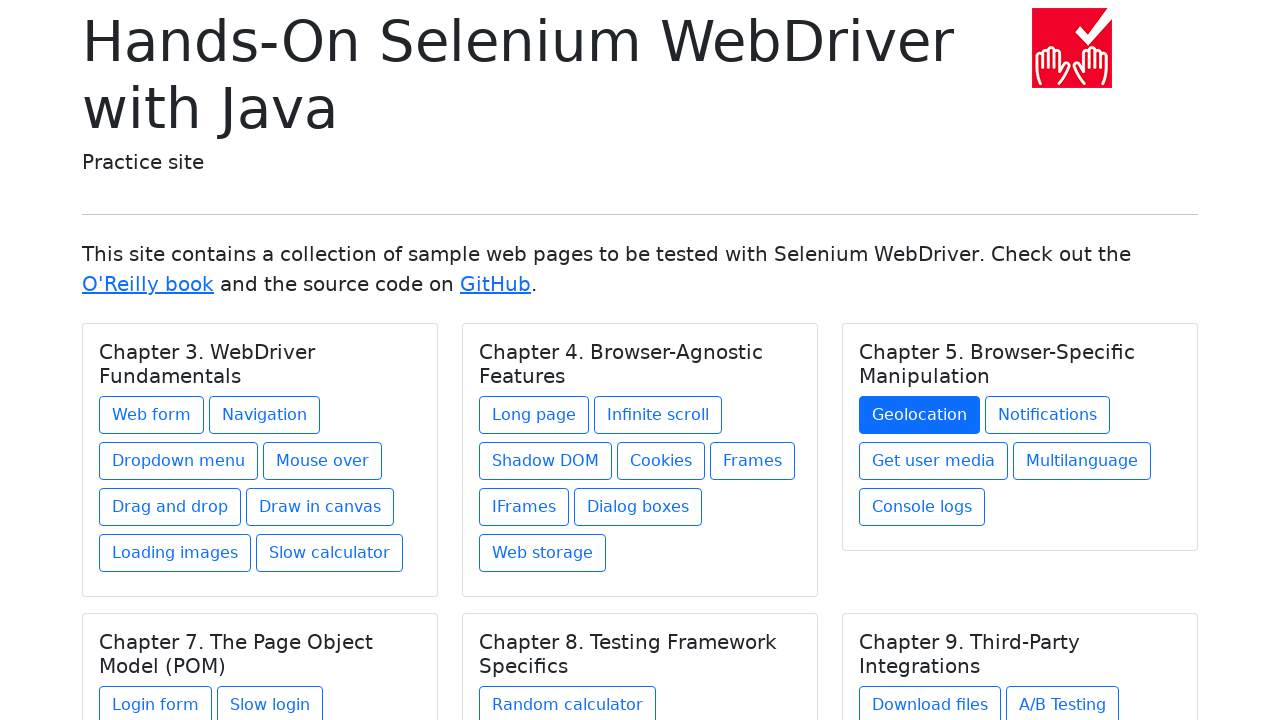

Re-fetched links from DOM (iteration 21)
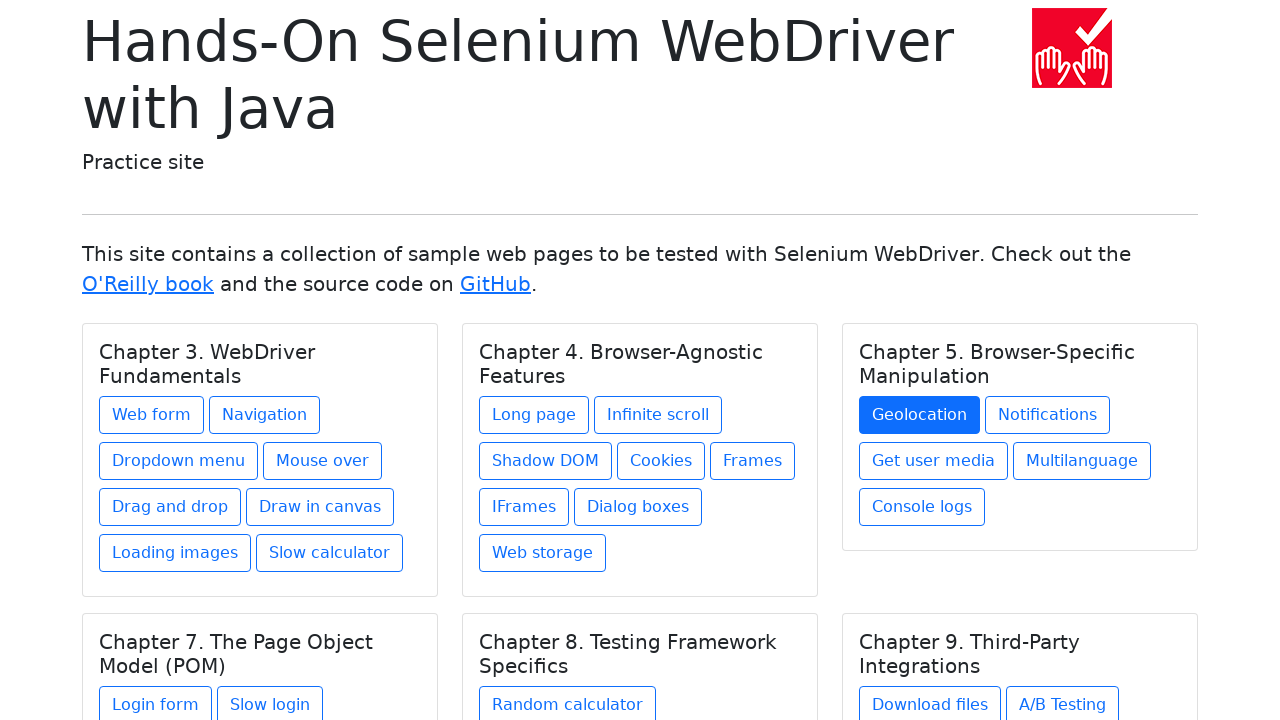

Selected link 21 from current links
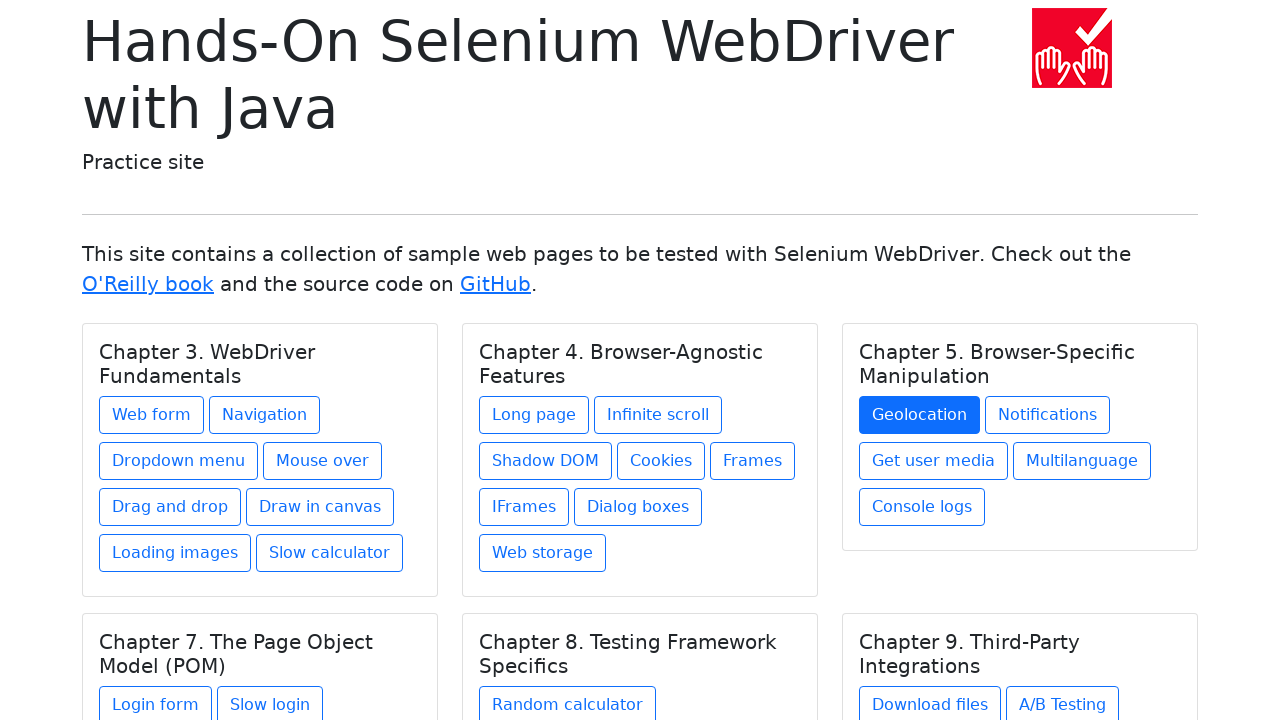

Retrieved href attribute: notifications.html
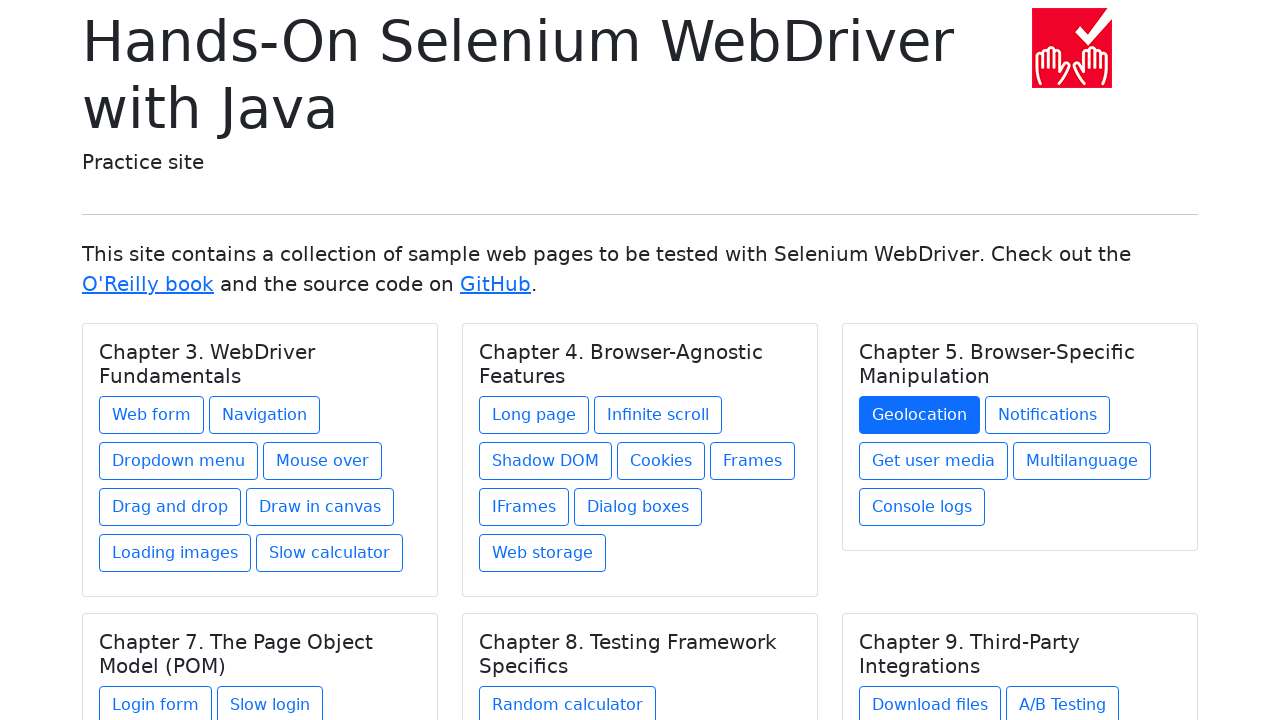

Clicked link with href: notifications.html at (1048, 415) on a >> nth=20
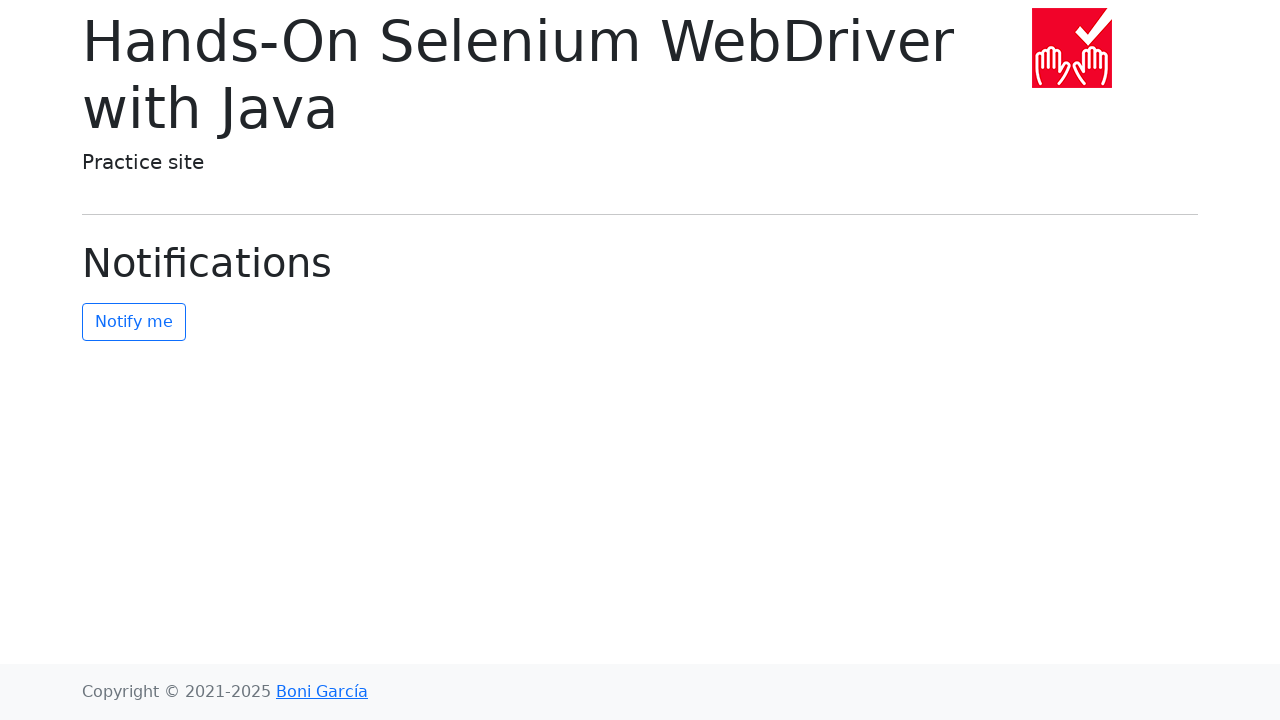

Waited for page to reach domcontentloaded state after clicking link
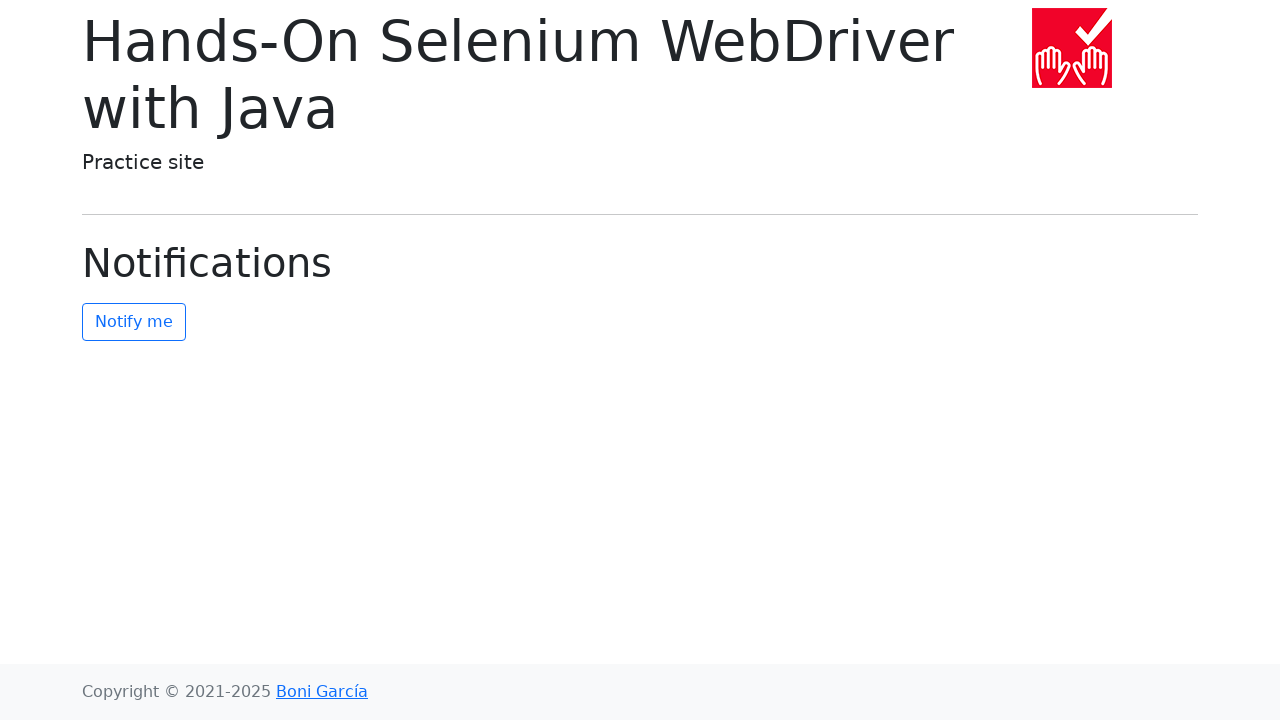

Navigated back to the main page
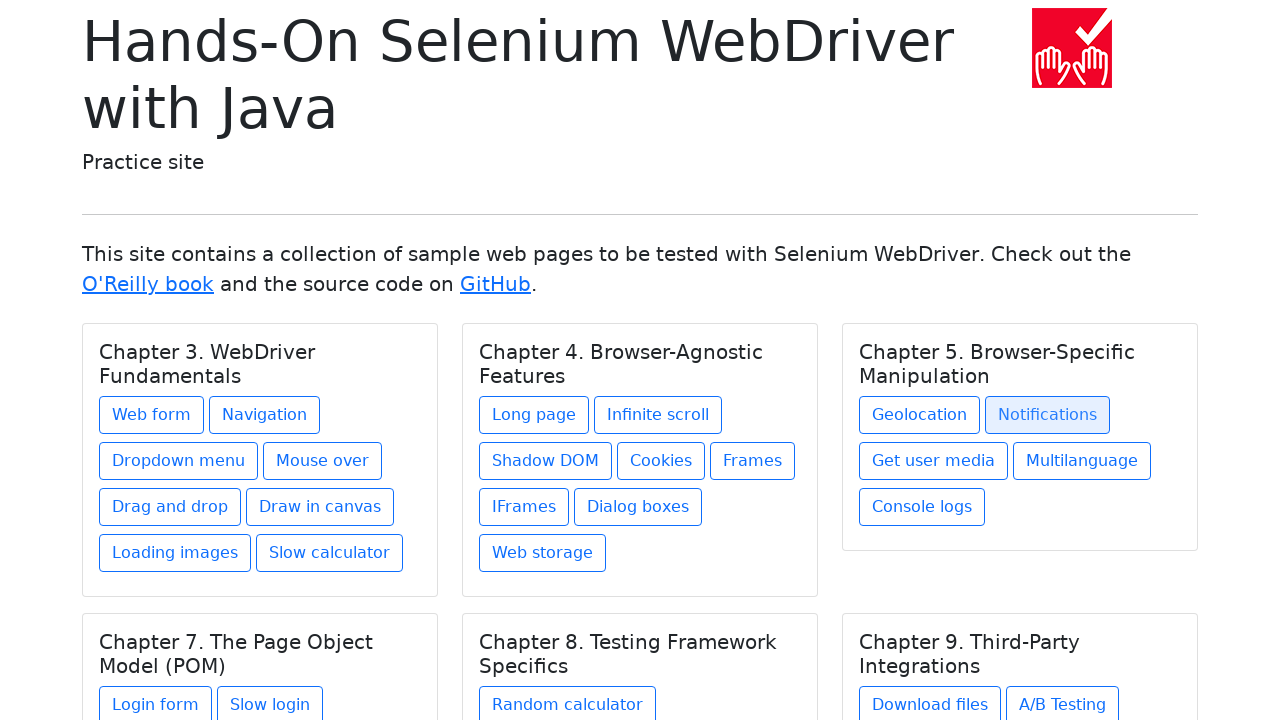

Waited for main page to reach domcontentloaded state
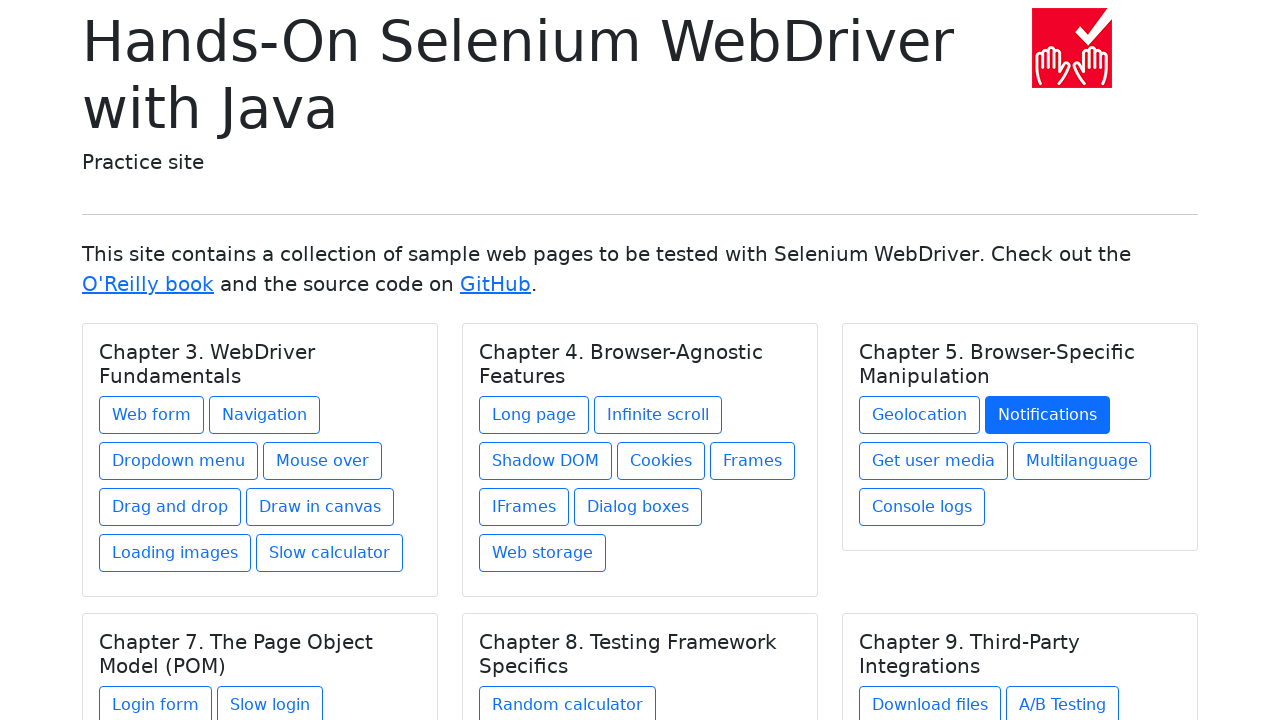

Re-fetched links from DOM (iteration 22)
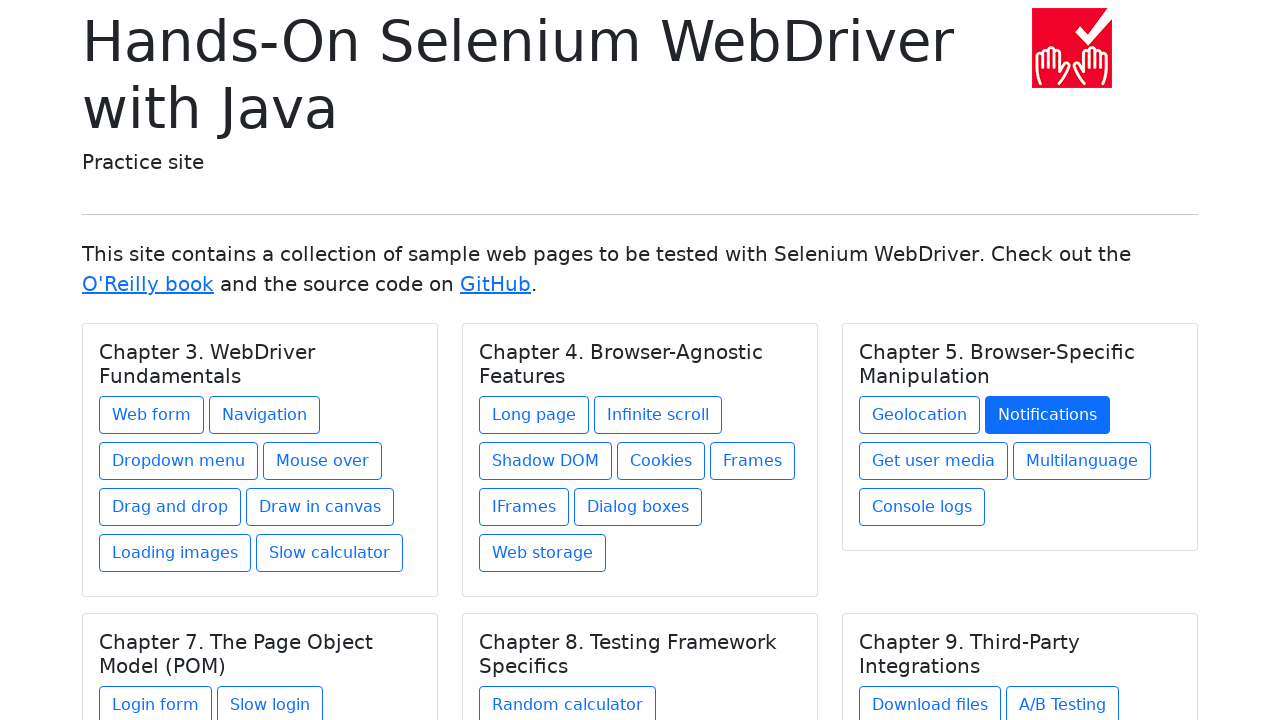

Selected link 22 from current links
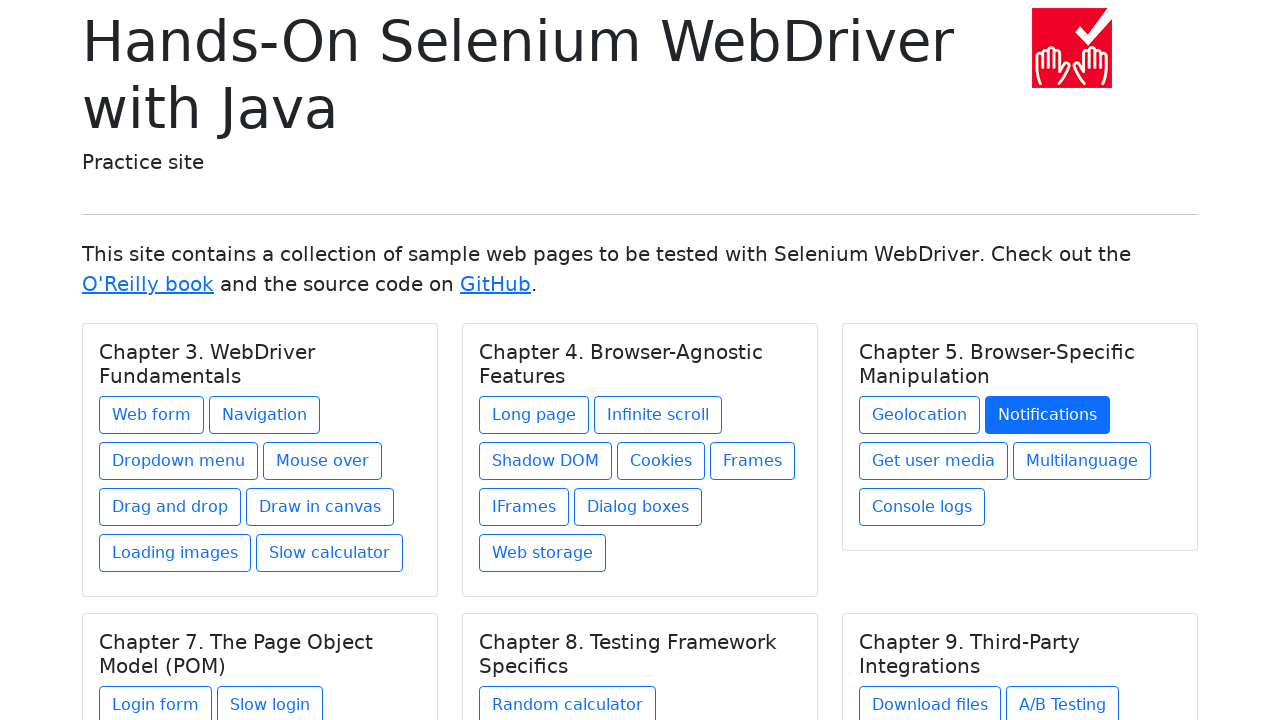

Retrieved href attribute: get-user-media.html
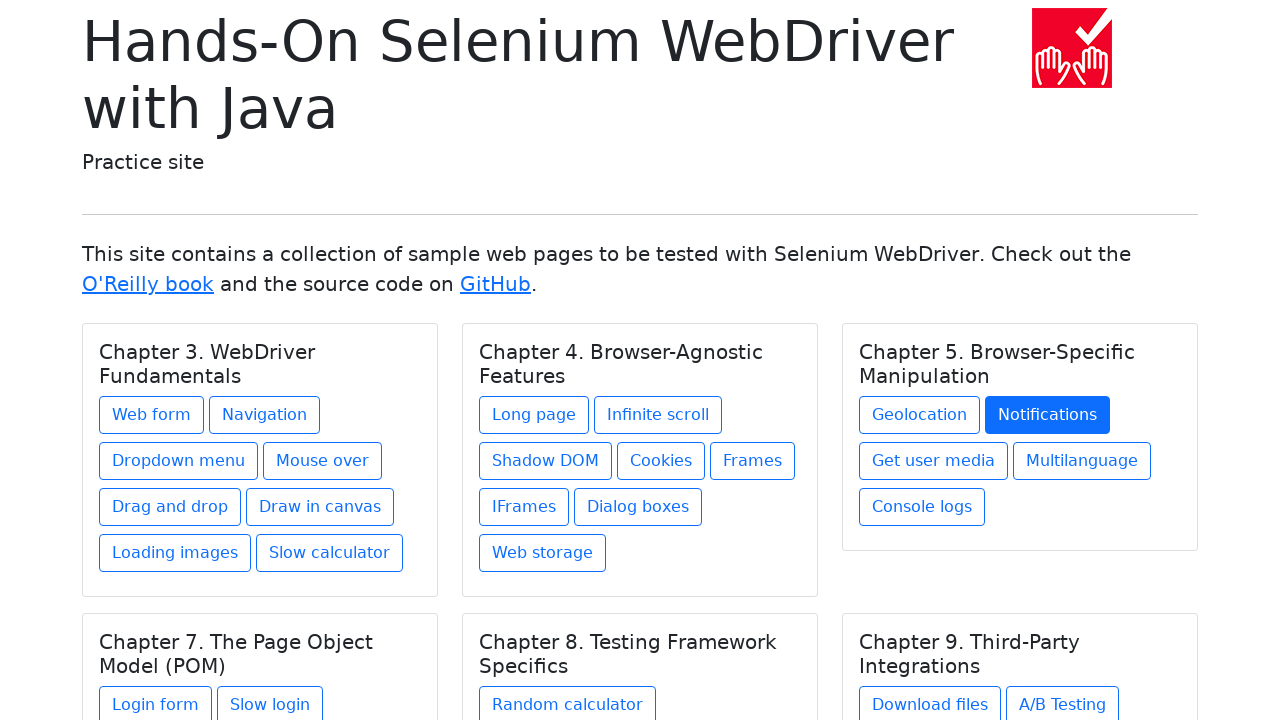

Clicked link with href: get-user-media.html at (934, 461) on a >> nth=21
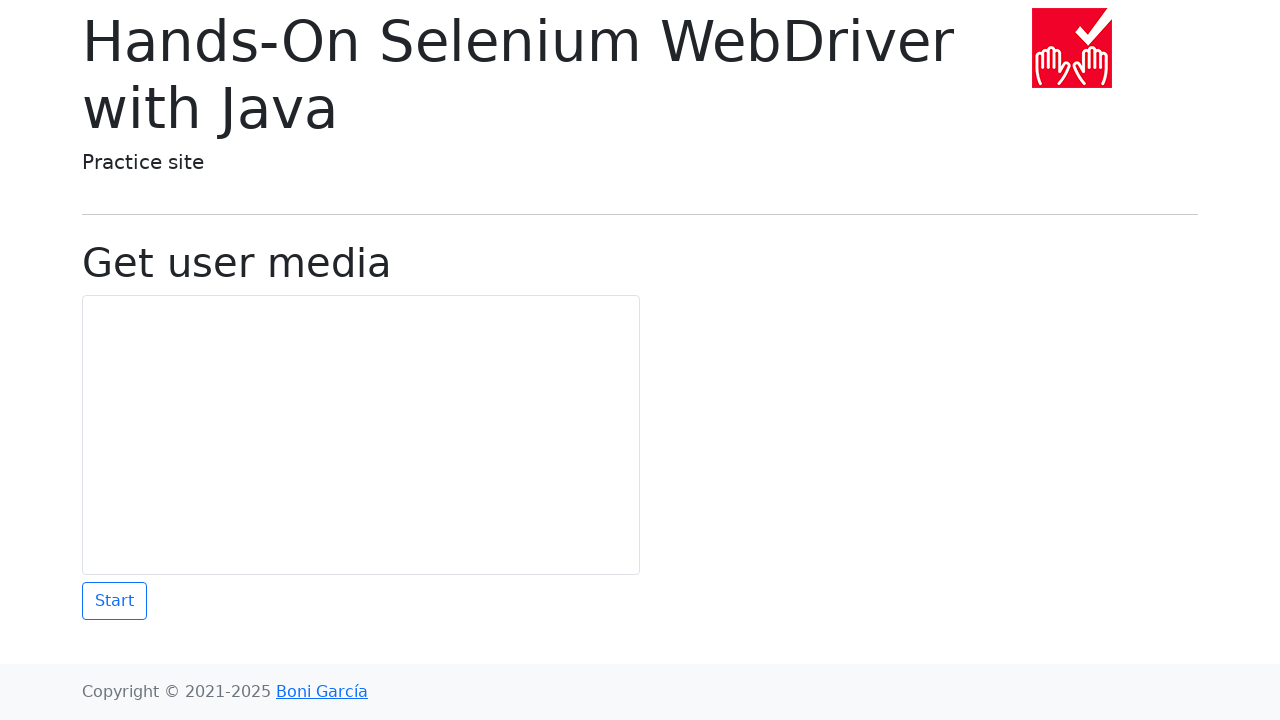

Waited for page to reach domcontentloaded state after clicking link
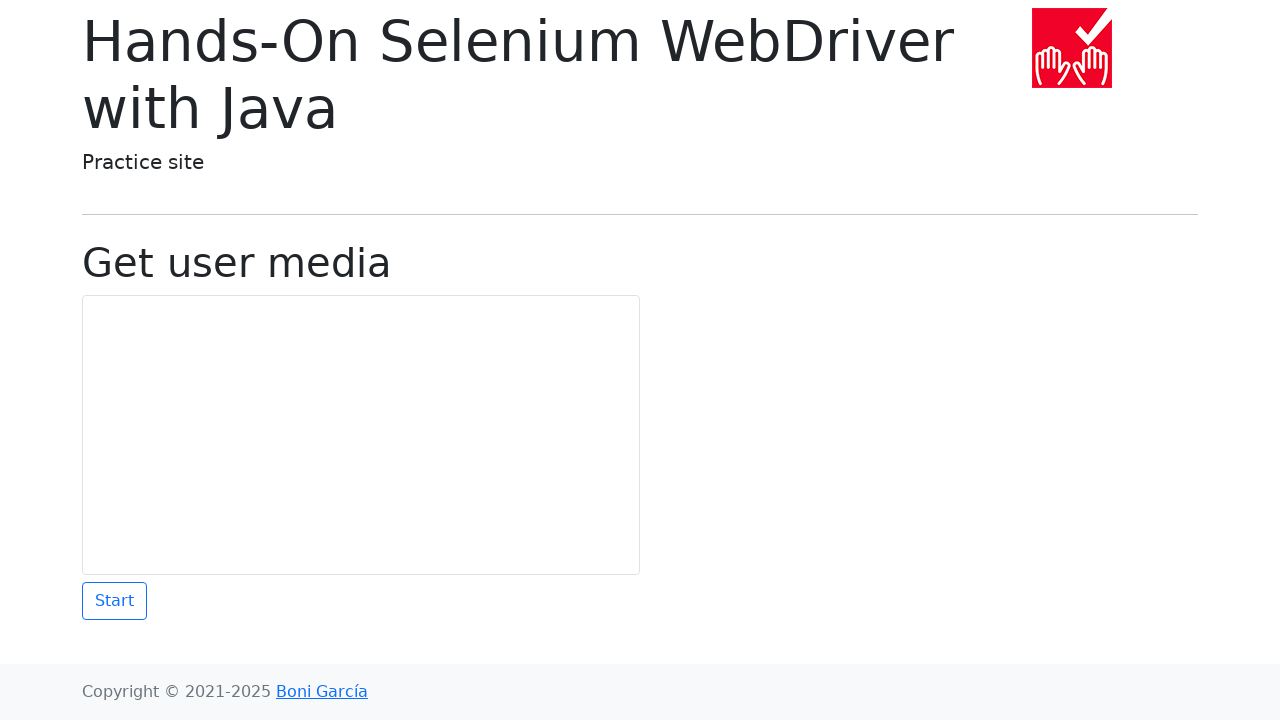

Navigated back to the main page
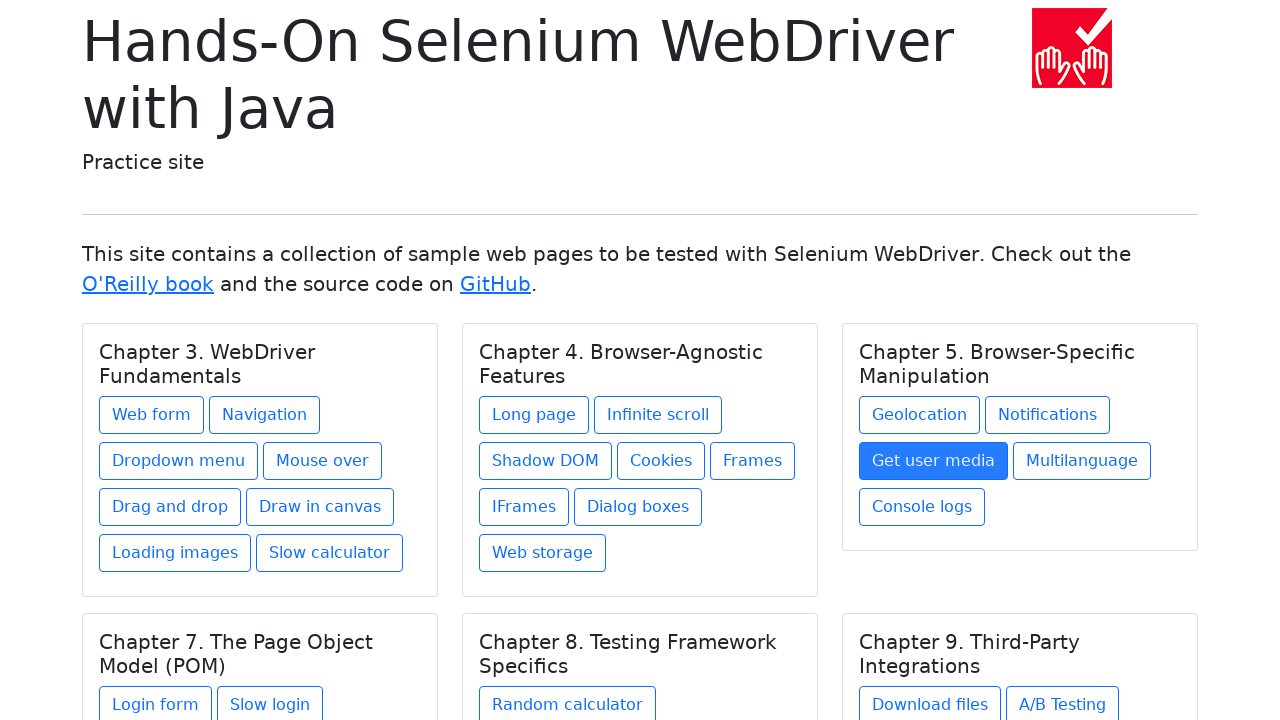

Waited for main page to reach domcontentloaded state
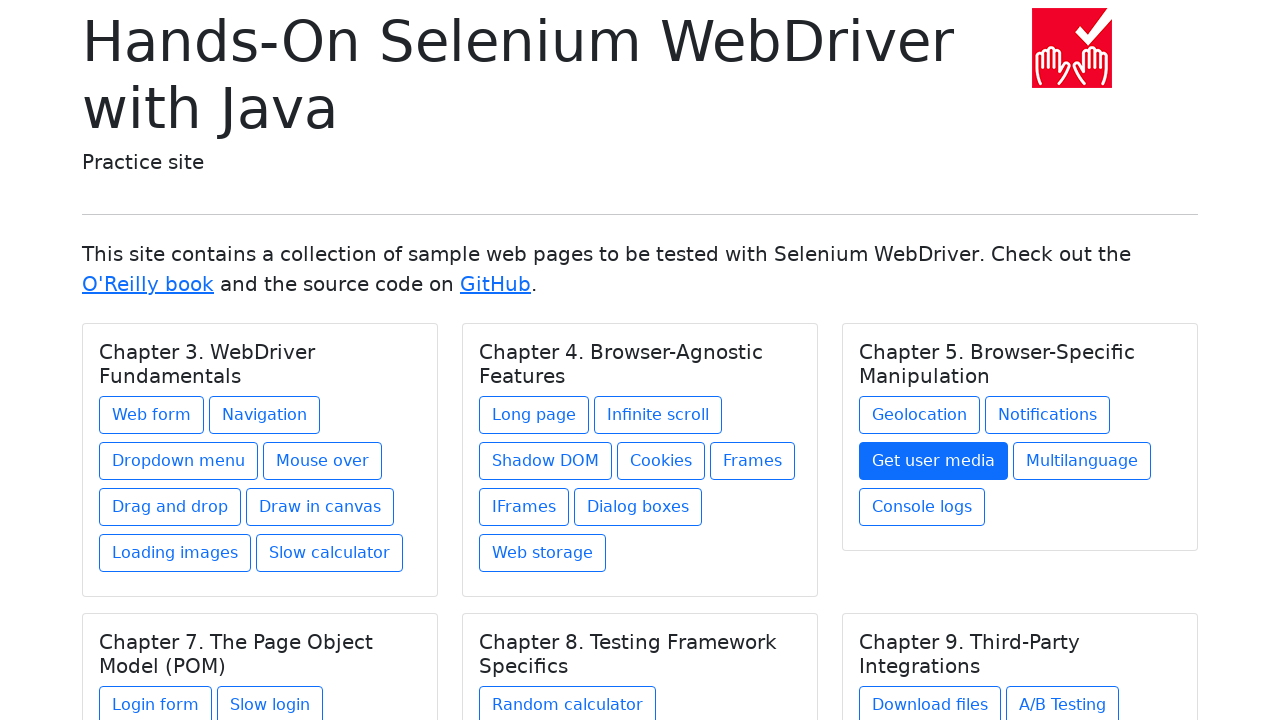

Re-fetched links from DOM (iteration 23)
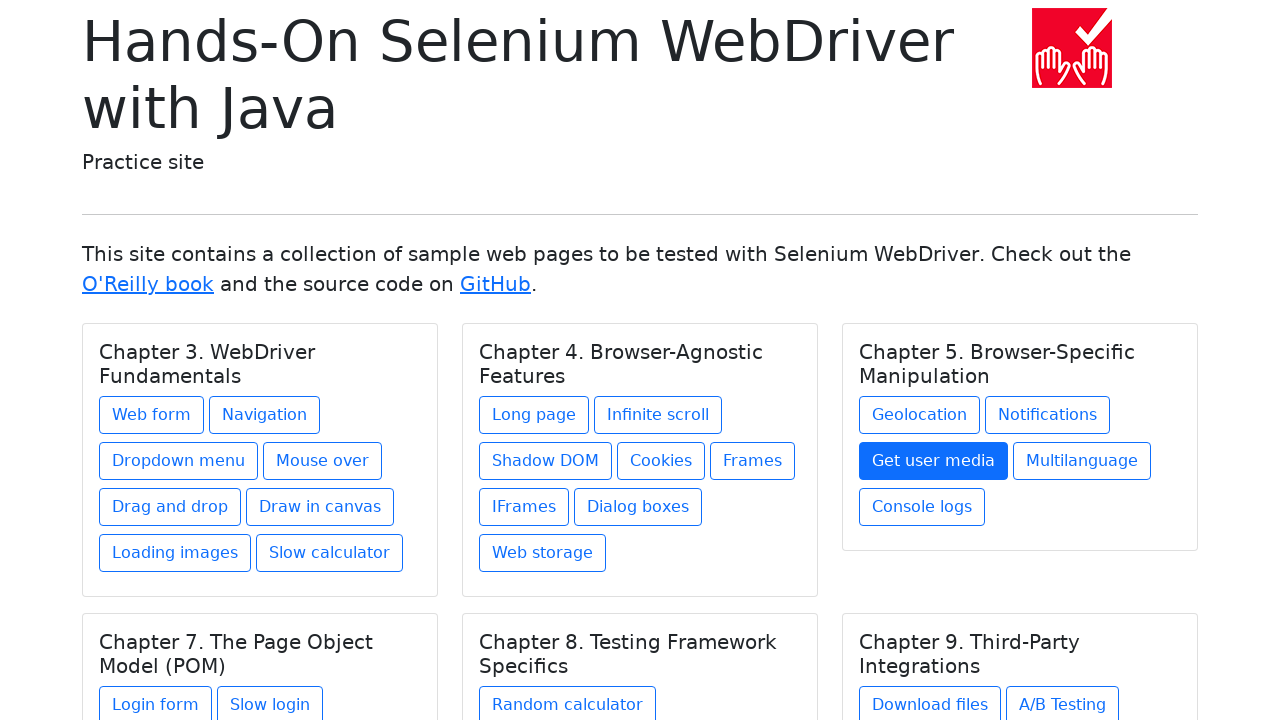

Selected link 23 from current links
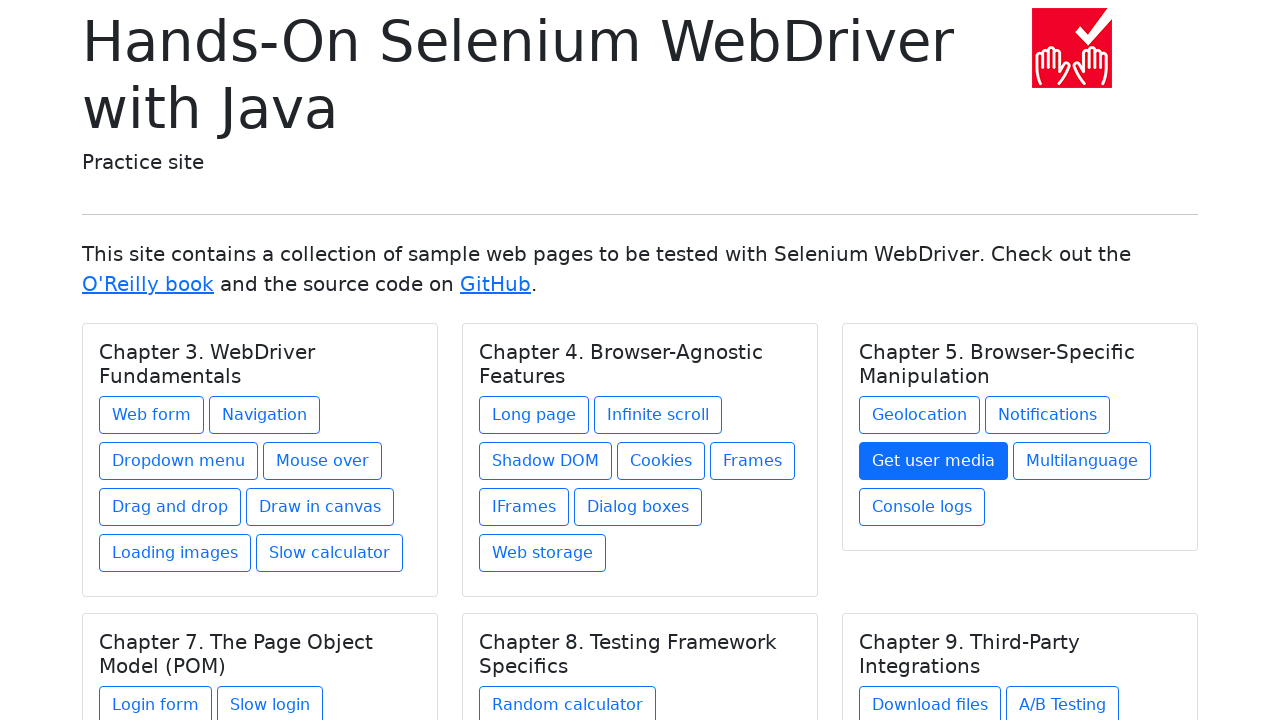

Retrieved href attribute: multilanguage.html
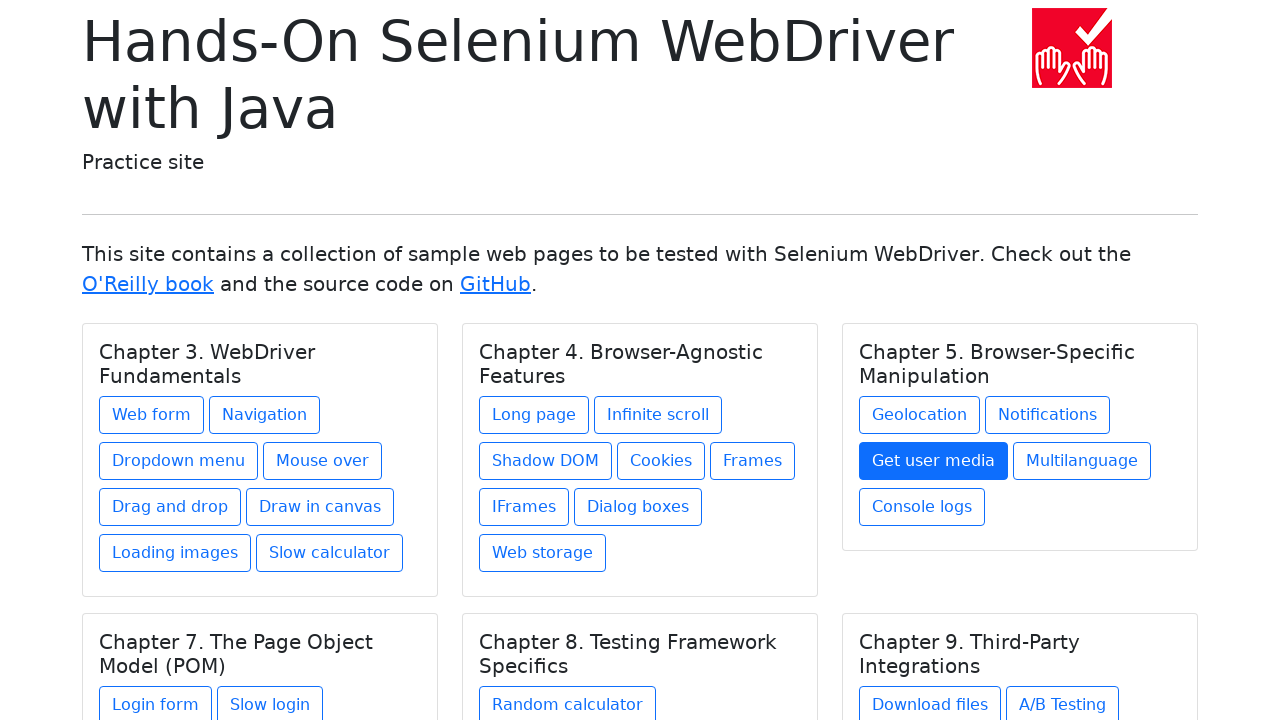

Clicked link with href: multilanguage.html at (1082, 461) on a >> nth=22
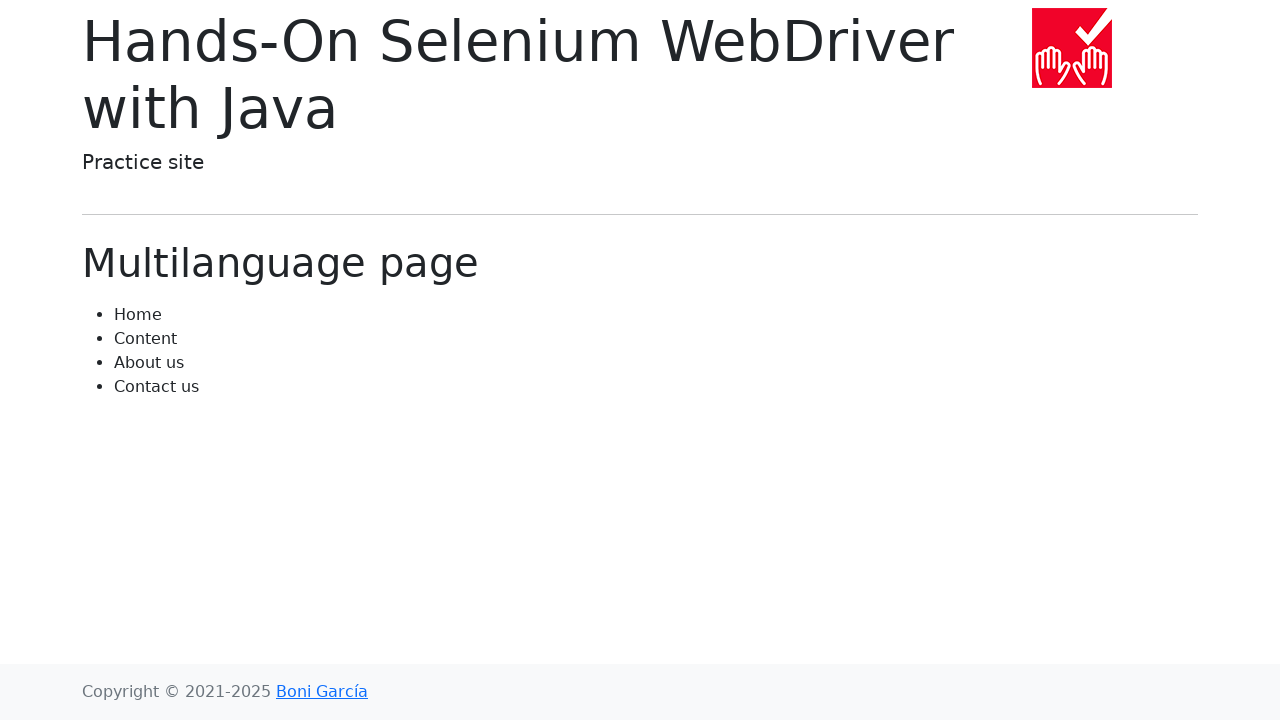

Waited for page to reach domcontentloaded state after clicking link
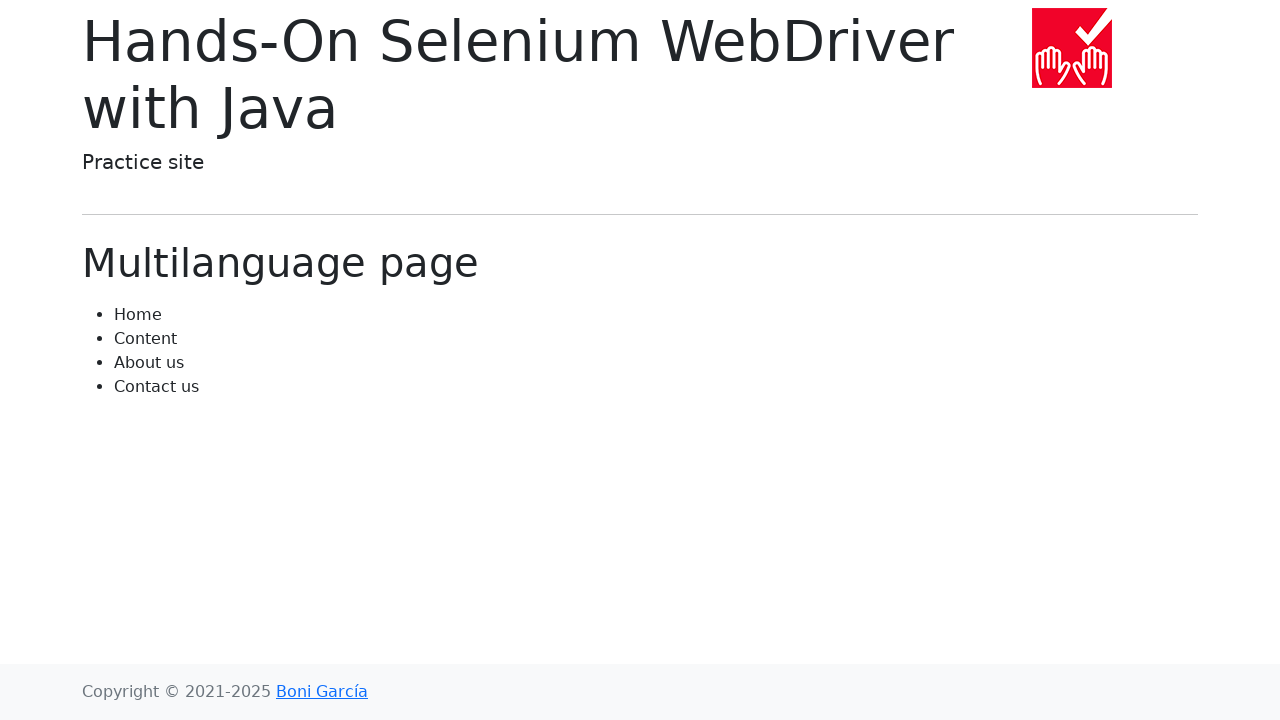

Navigated back to the main page
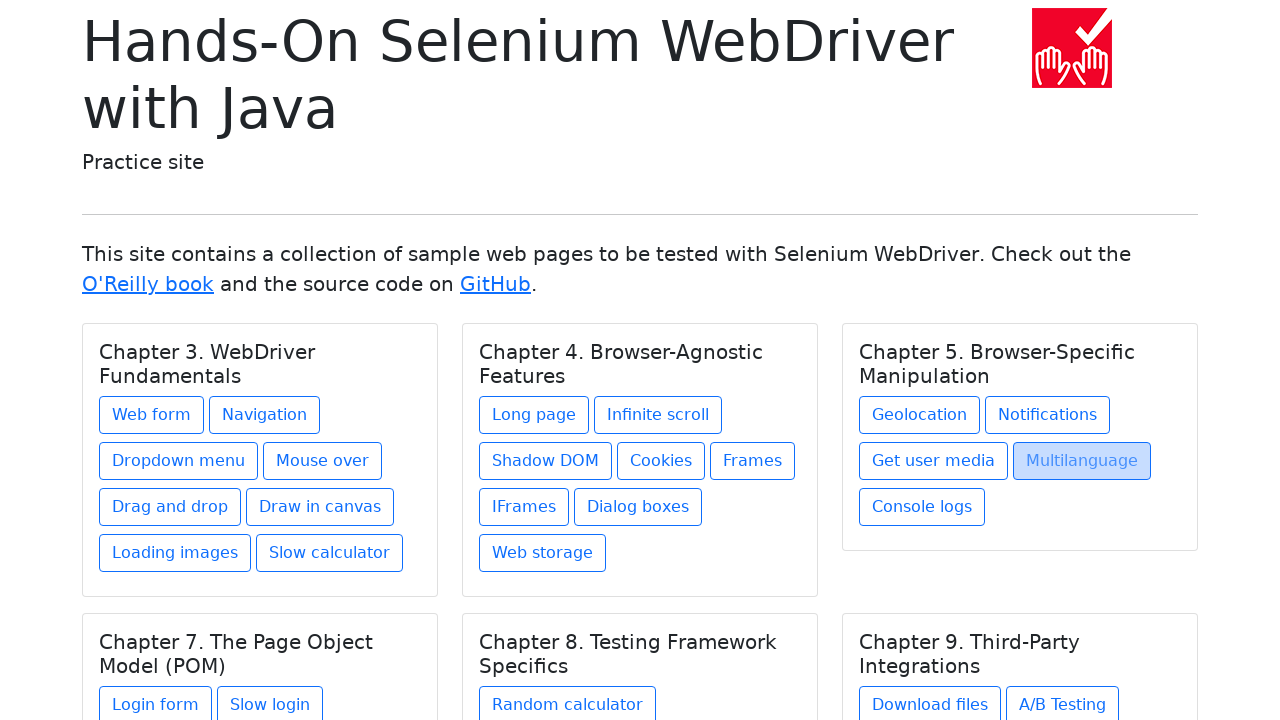

Waited for main page to reach domcontentloaded state
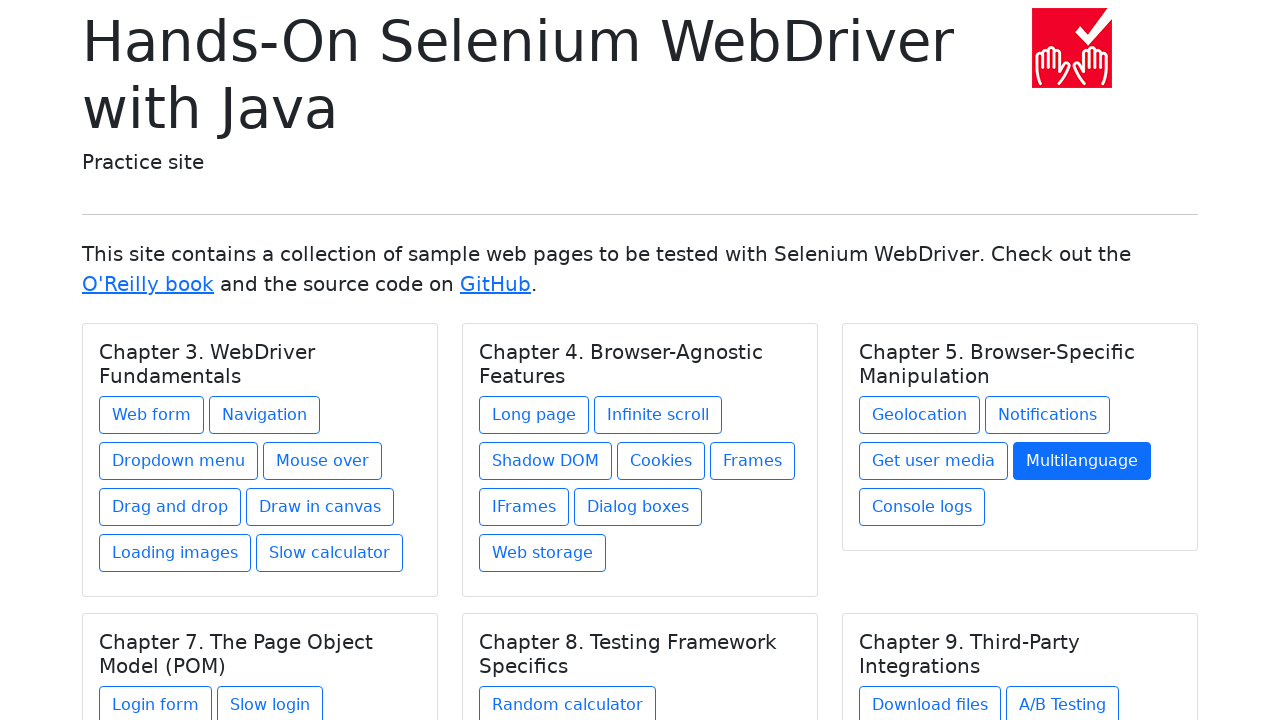

Re-fetched links from DOM (iteration 24)
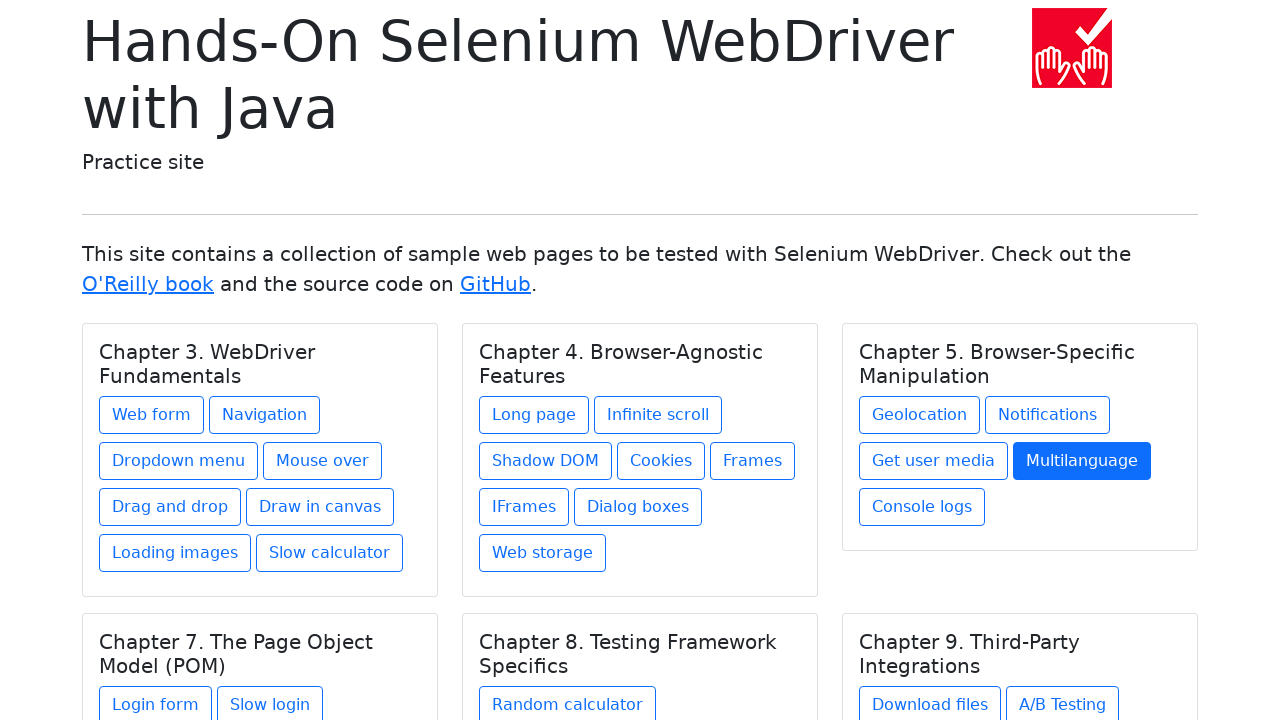

Selected link 24 from current links
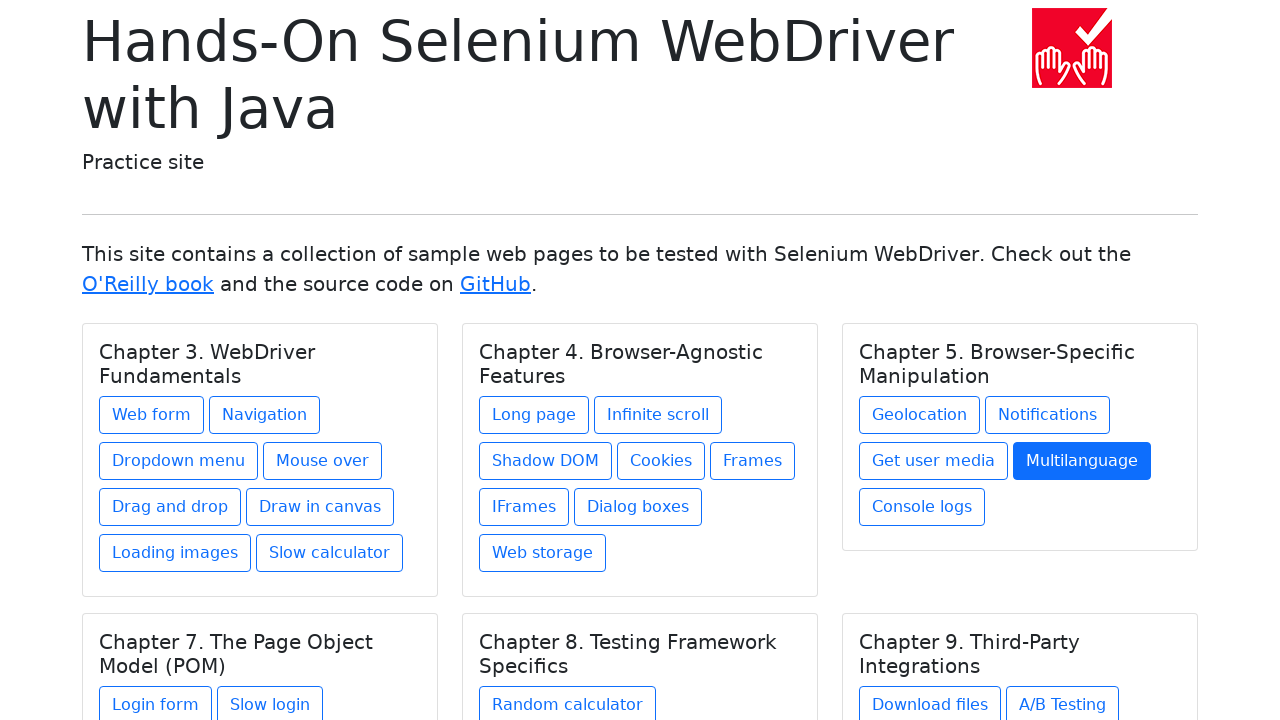

Retrieved href attribute: console-logs.html
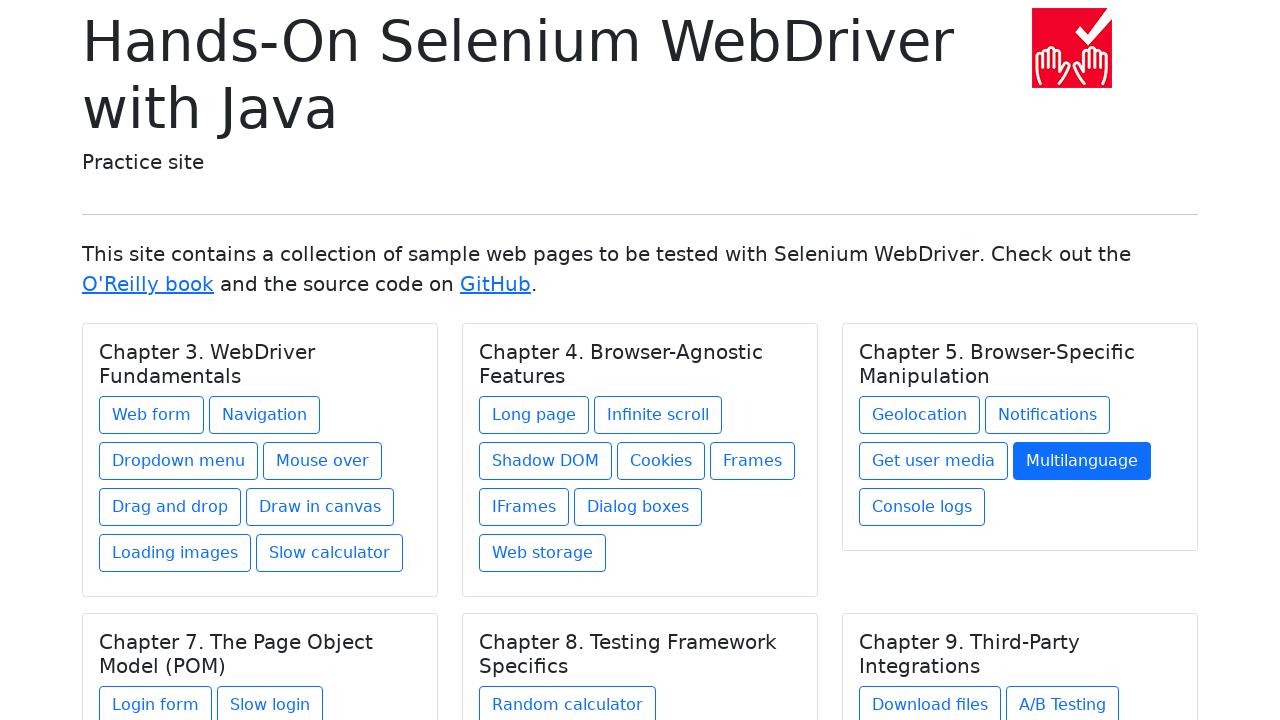

Clicked link with href: console-logs.html at (922, 507) on a >> nth=23
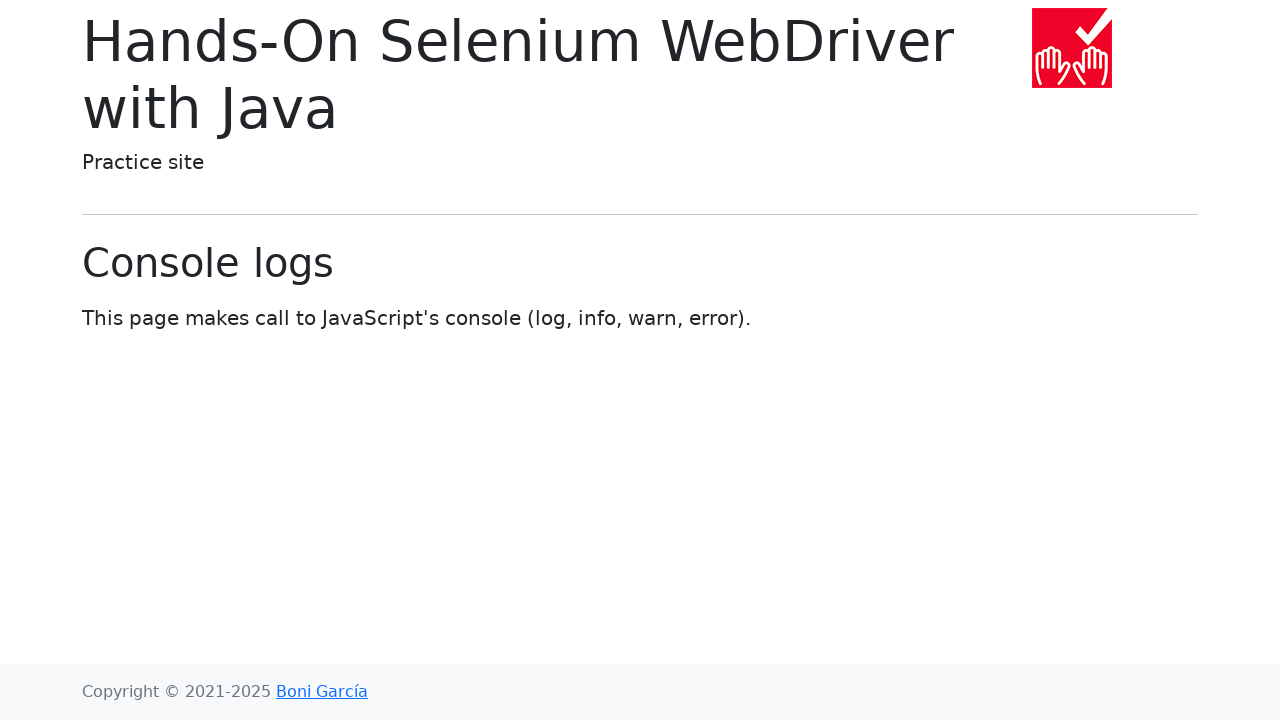

Waited for page to reach domcontentloaded state after clicking link
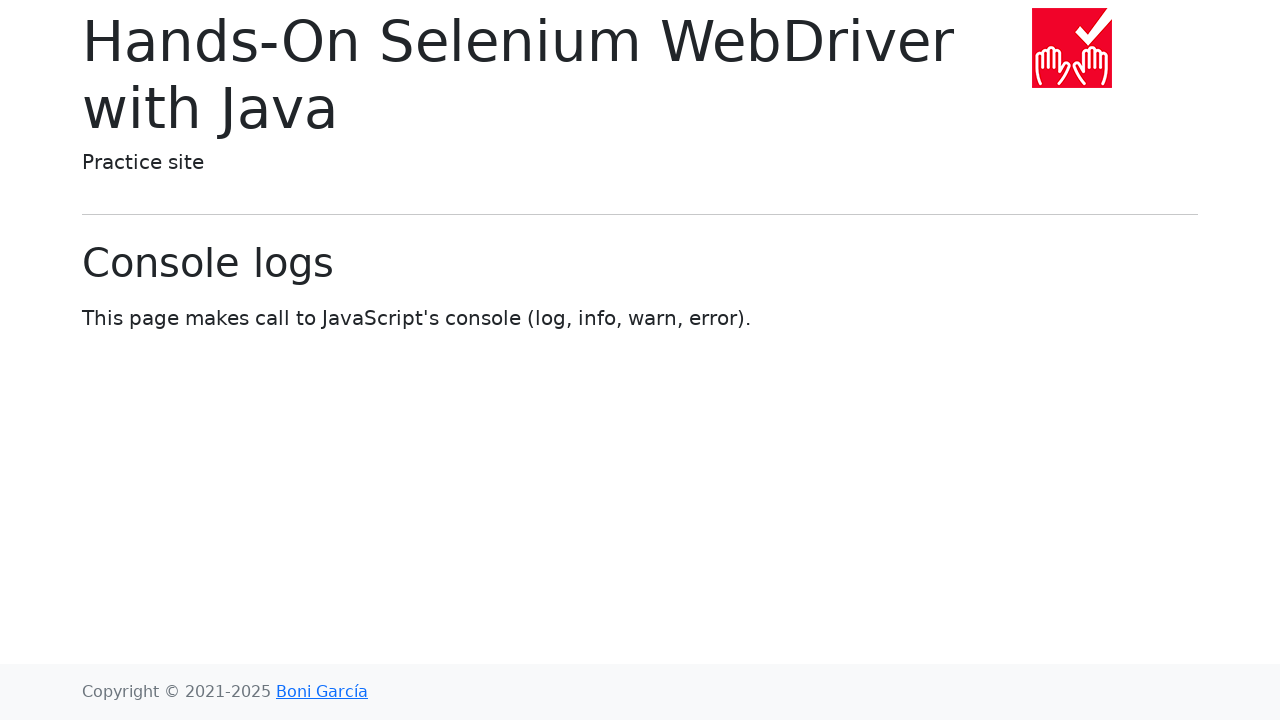

Navigated back to the main page
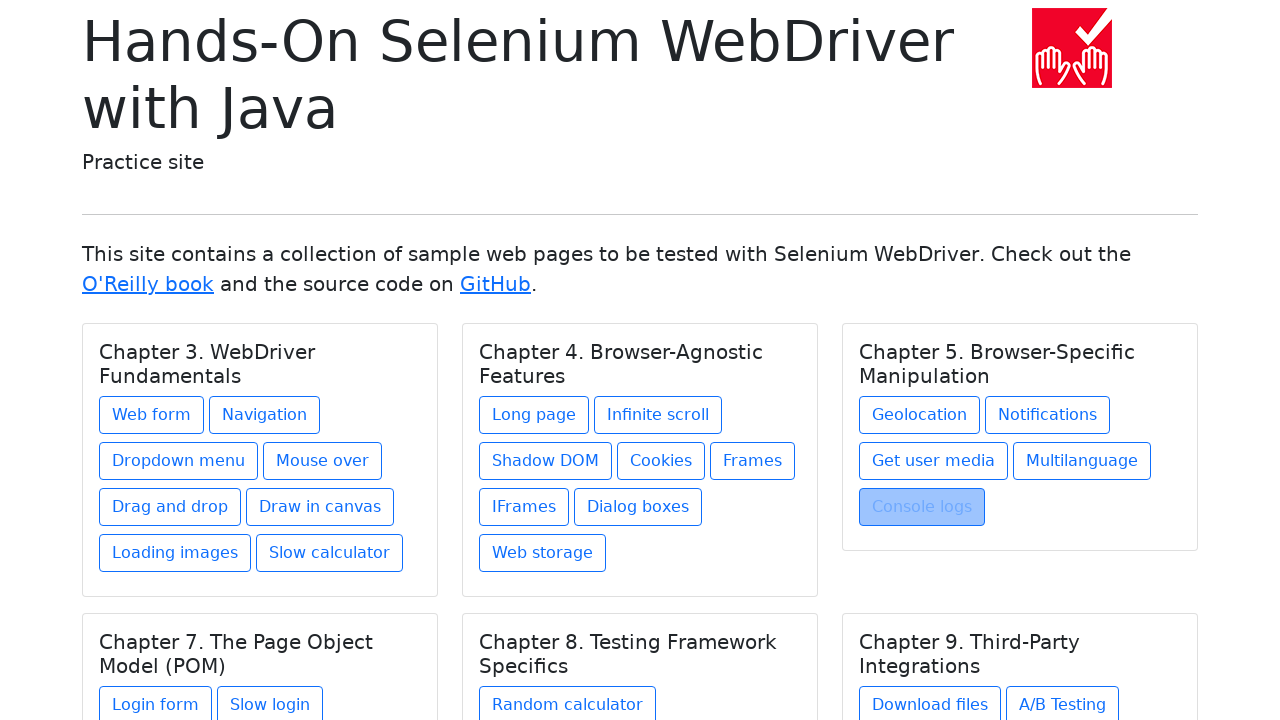

Waited for main page to reach domcontentloaded state
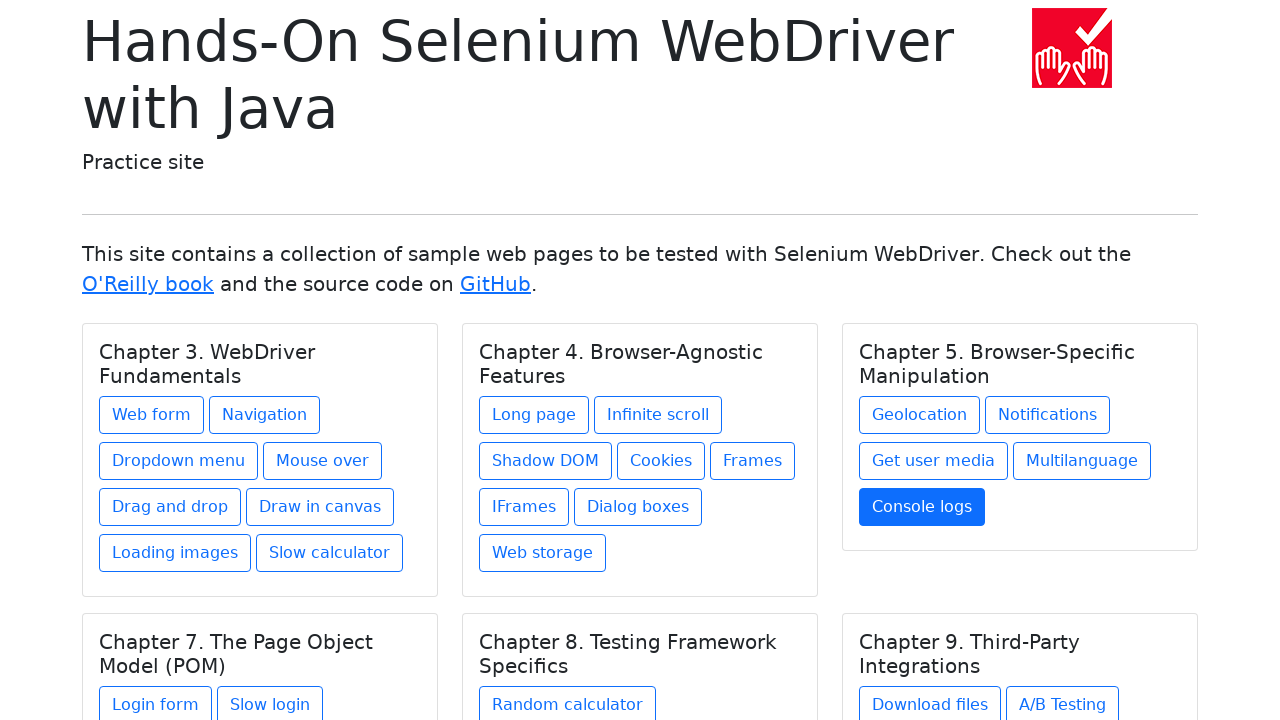

Re-fetched links from DOM (iteration 25)
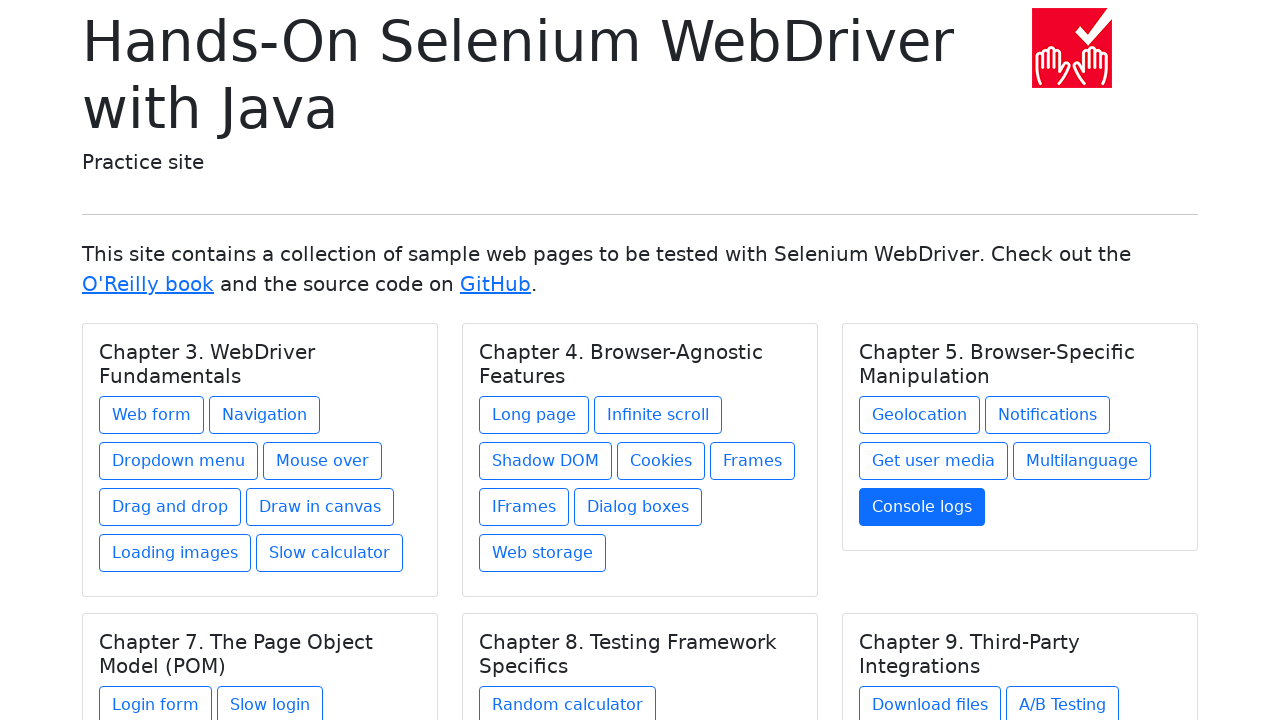

Selected link 25 from current links
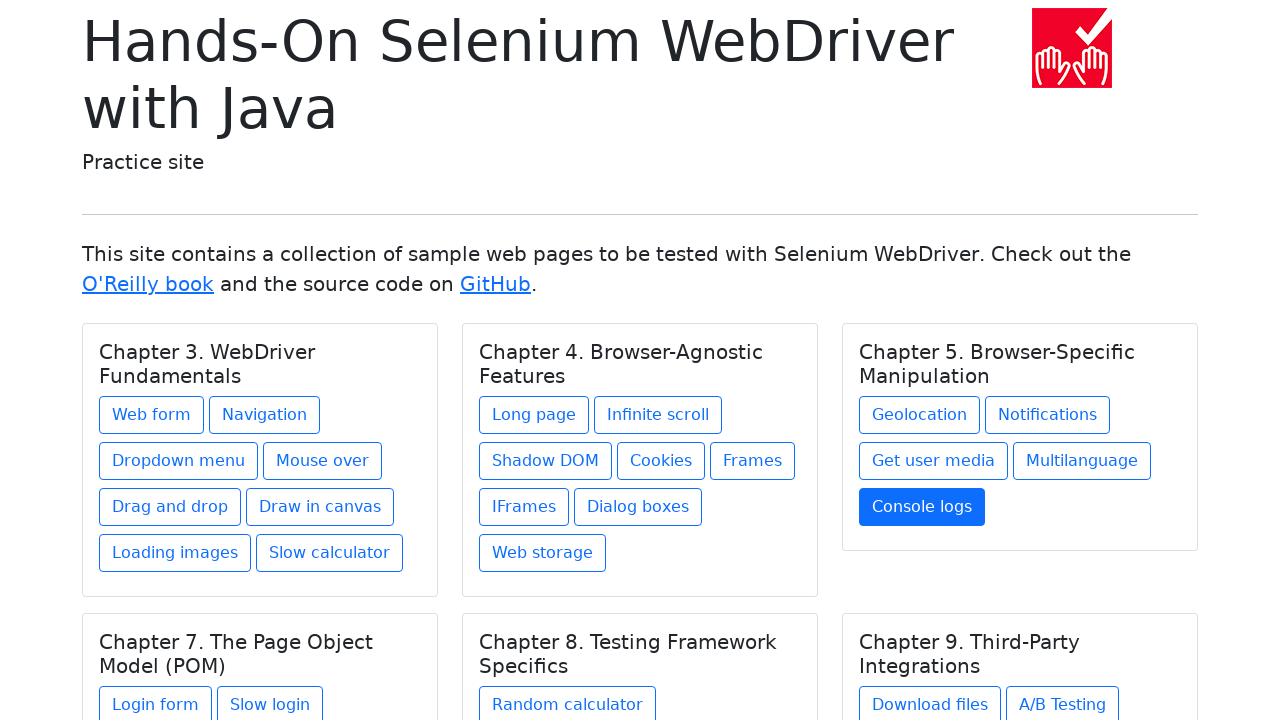

Retrieved href attribute: login-form.html
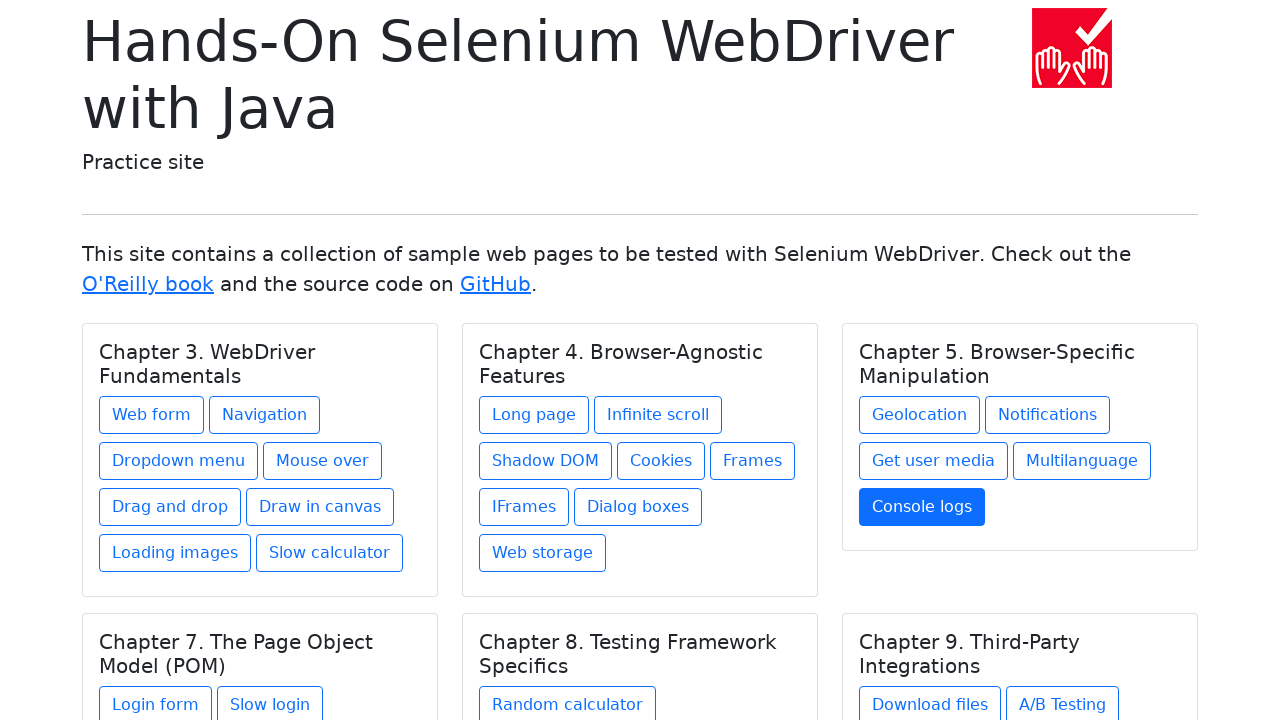

Clicked link with href: login-form.html at (156, 701) on a >> nth=24
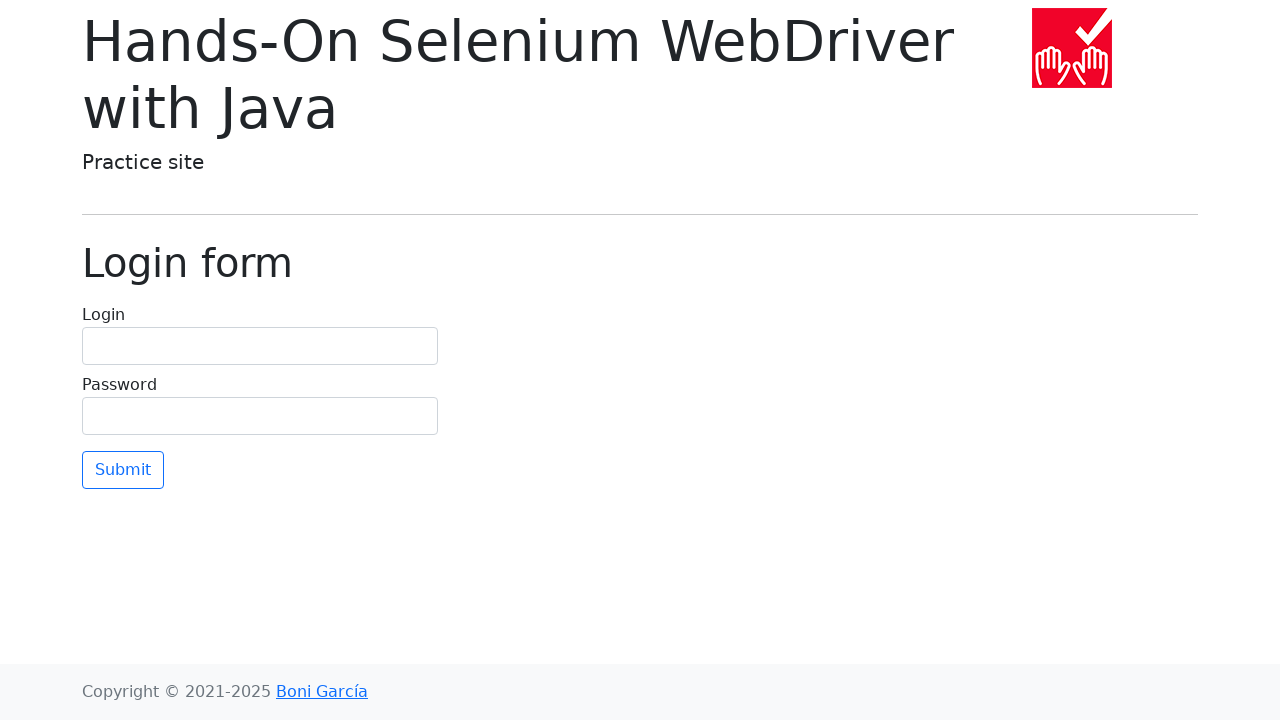

Waited for page to reach domcontentloaded state after clicking link
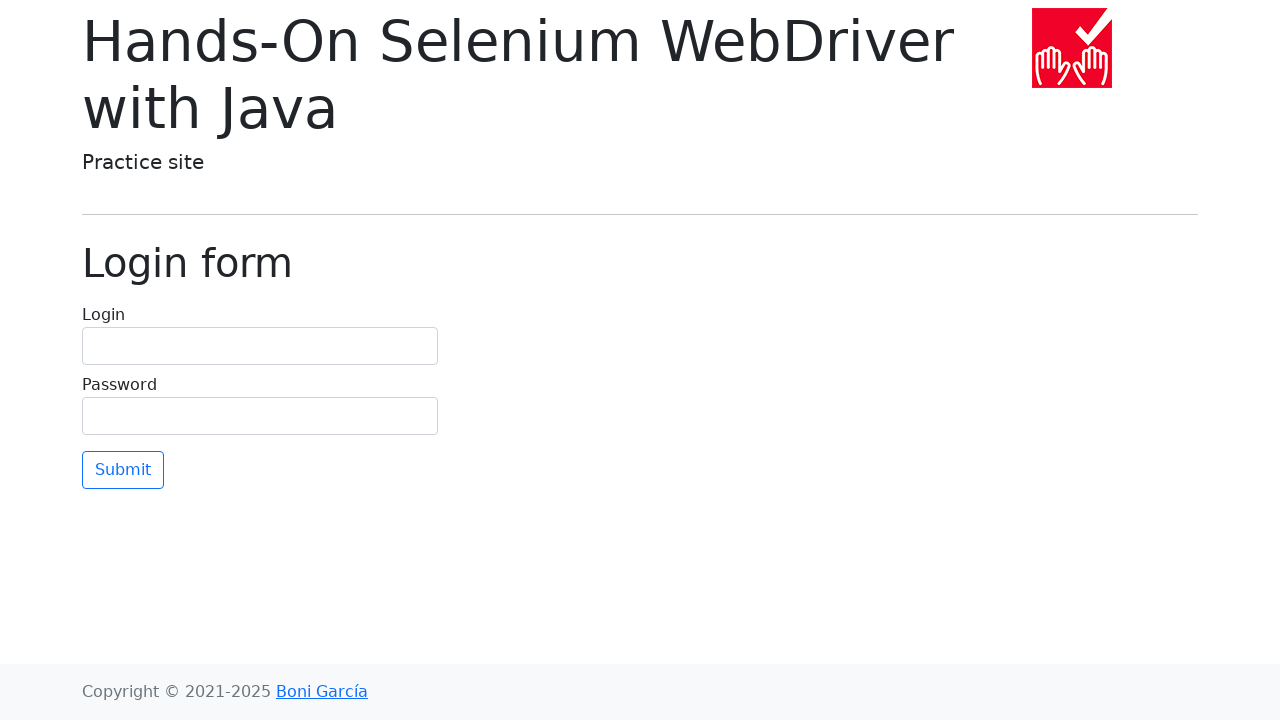

Navigated back to the main page
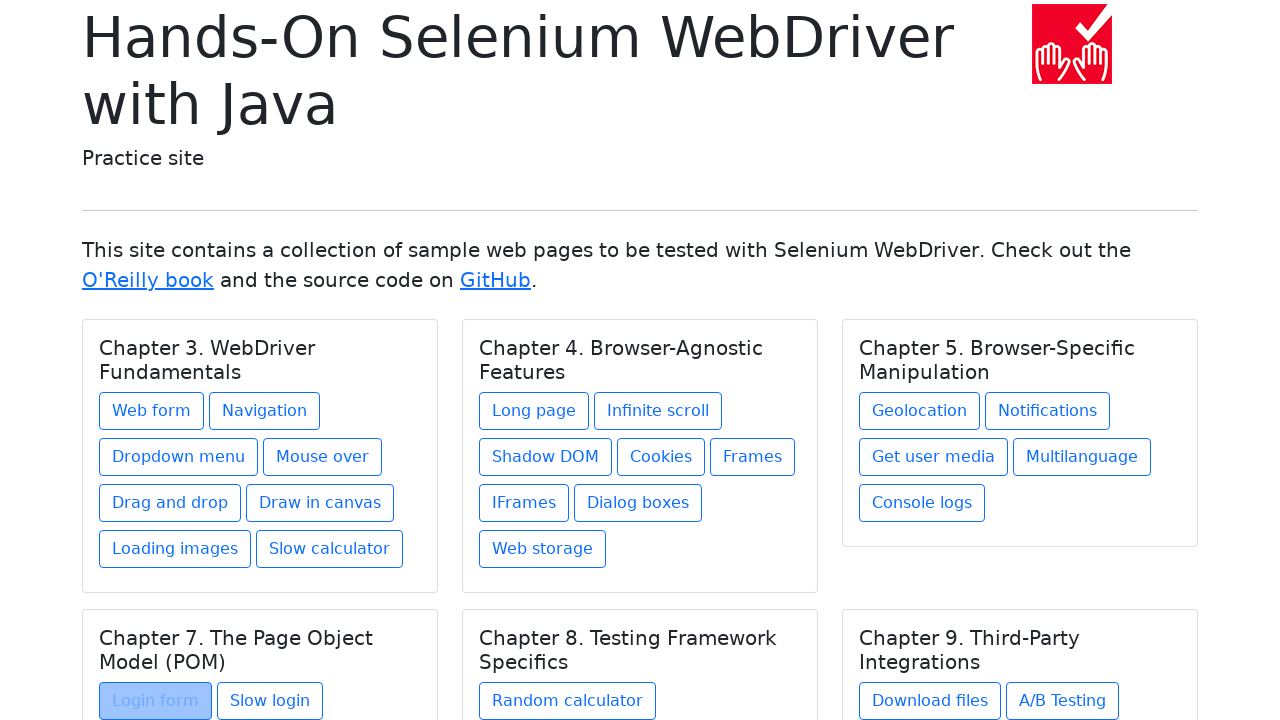

Waited for main page to reach domcontentloaded state
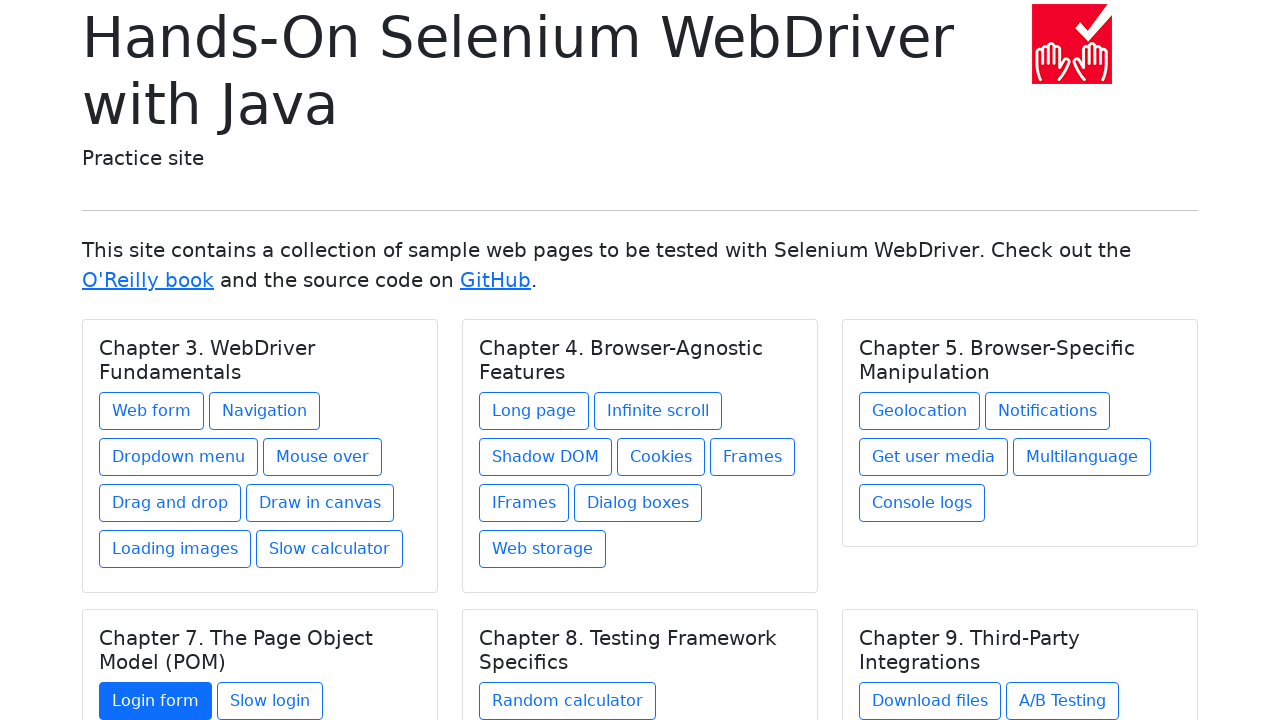

Re-fetched links from DOM (iteration 26)
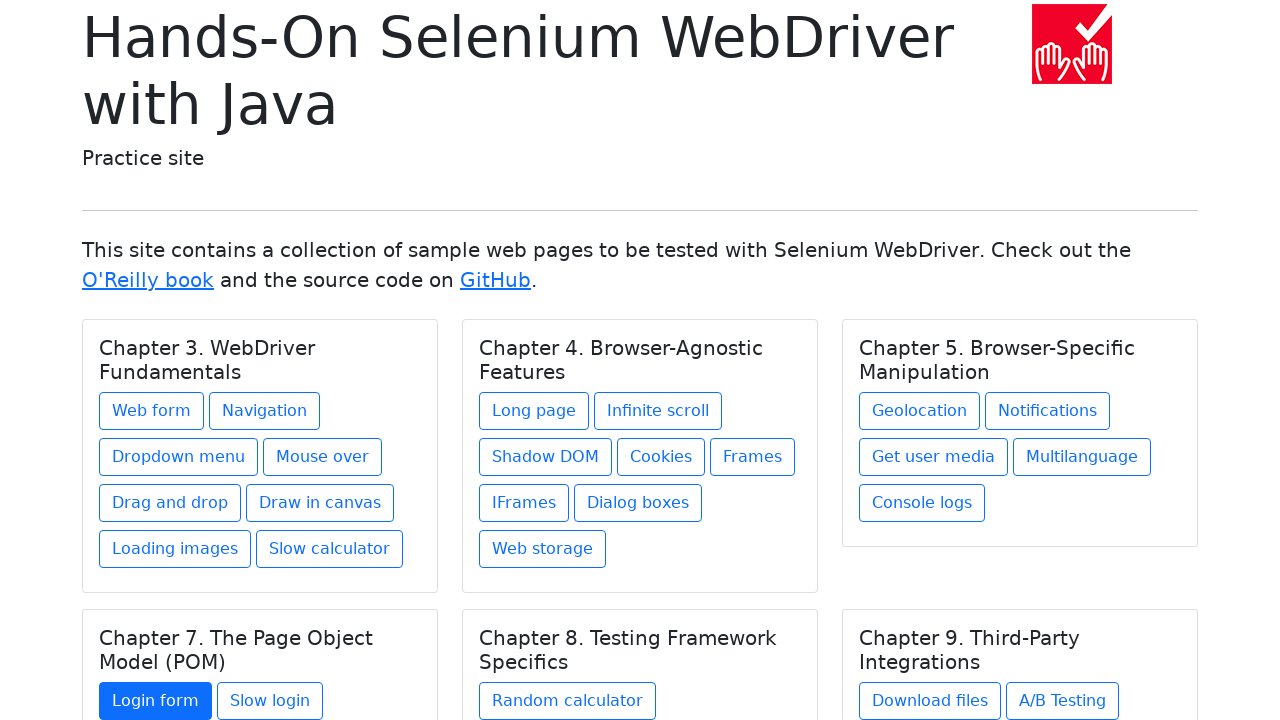

Selected link 26 from current links
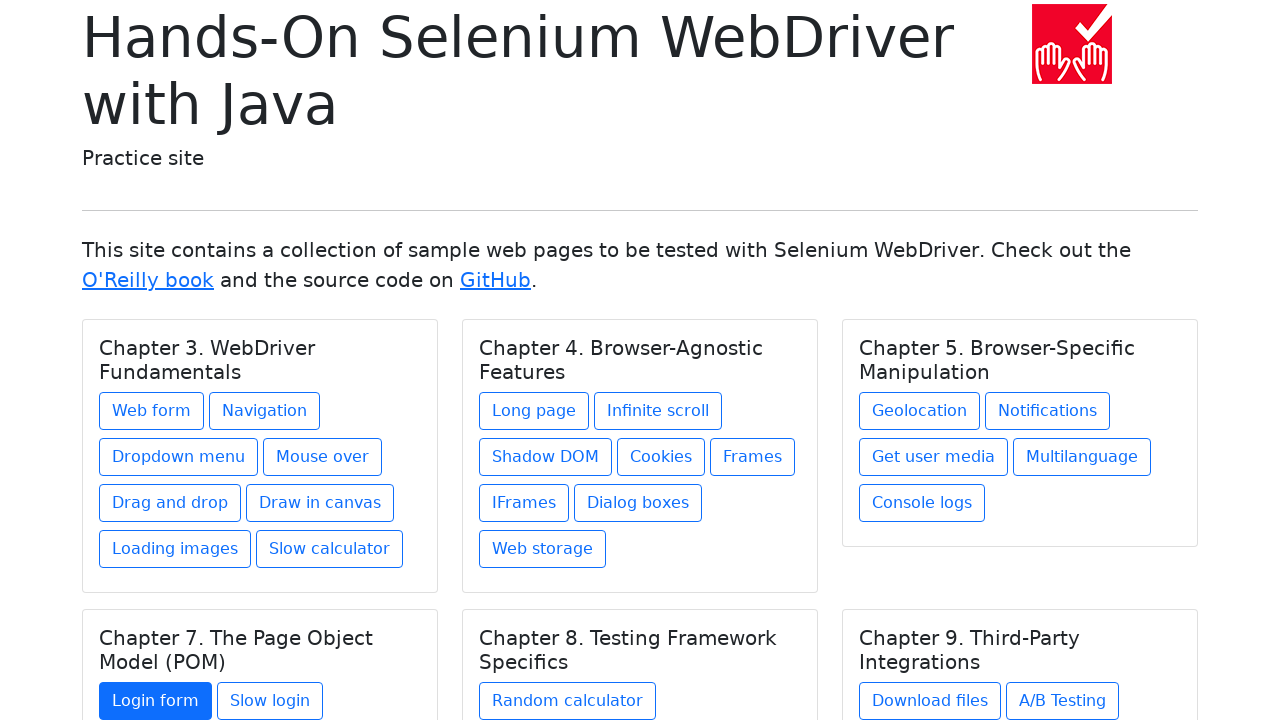

Retrieved href attribute: login-slow.html
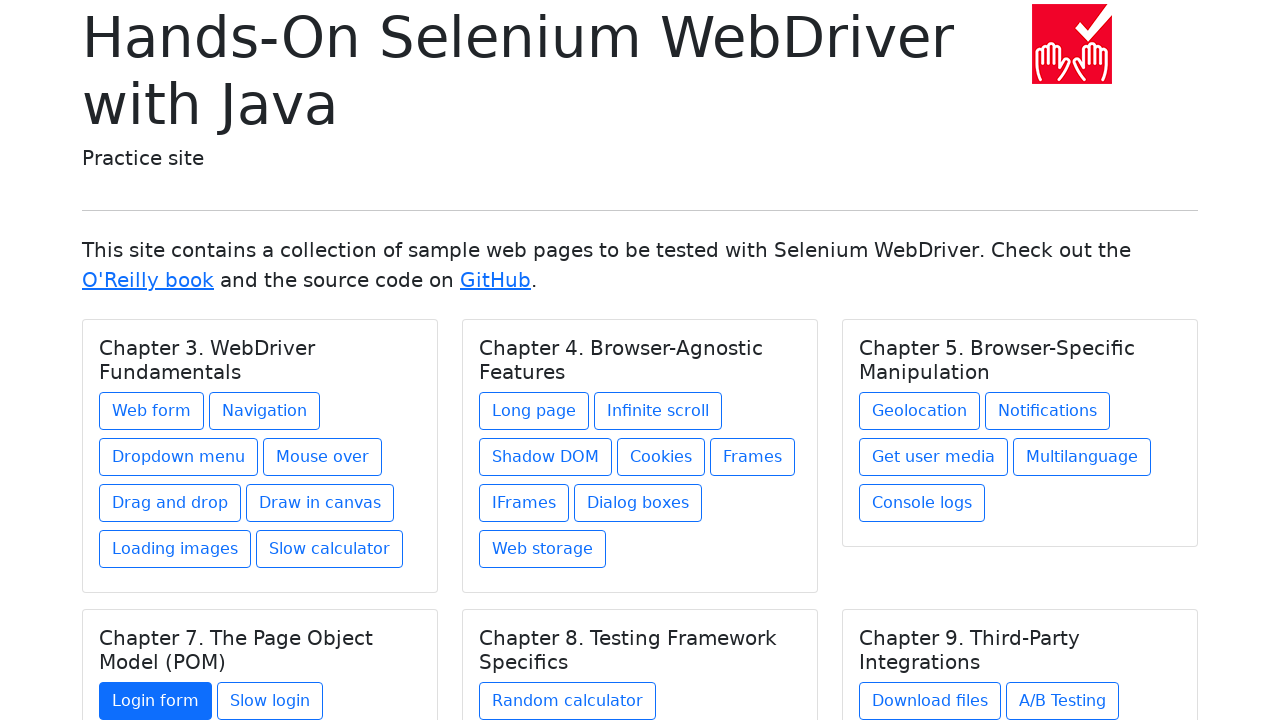

Clicked link with href: login-slow.html at (270, 701) on a >> nth=25
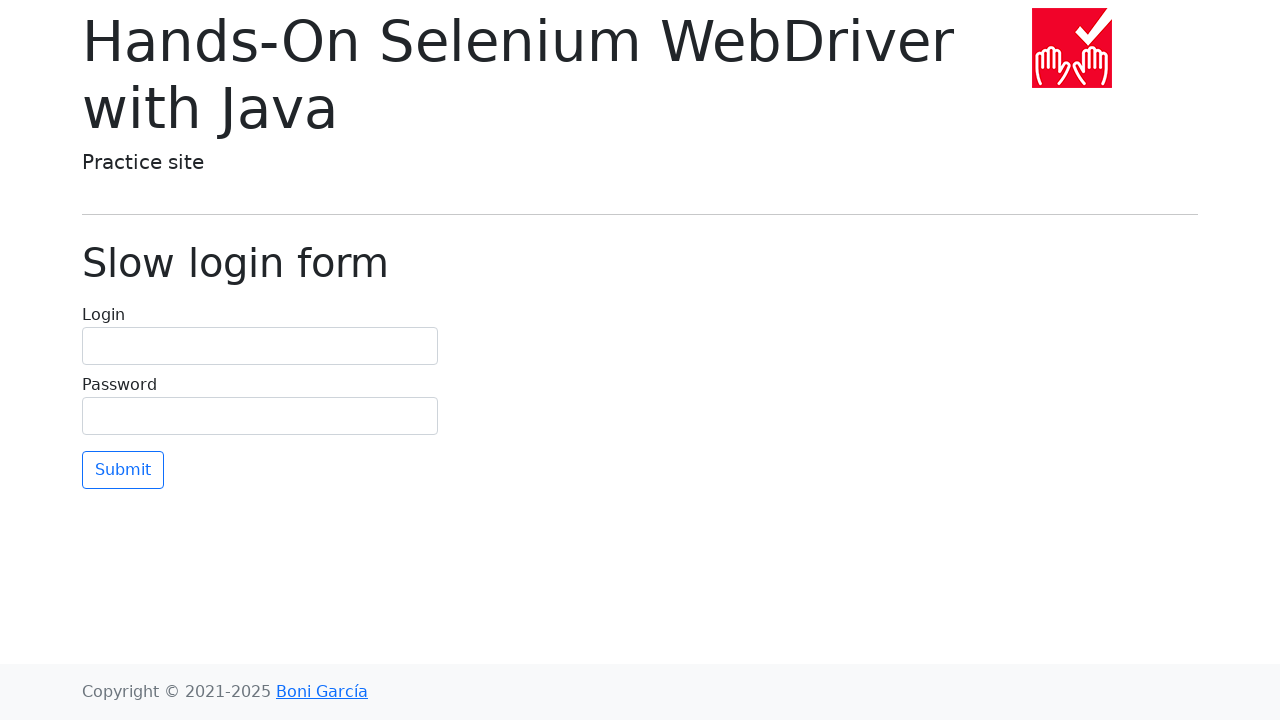

Waited for page to reach domcontentloaded state after clicking link
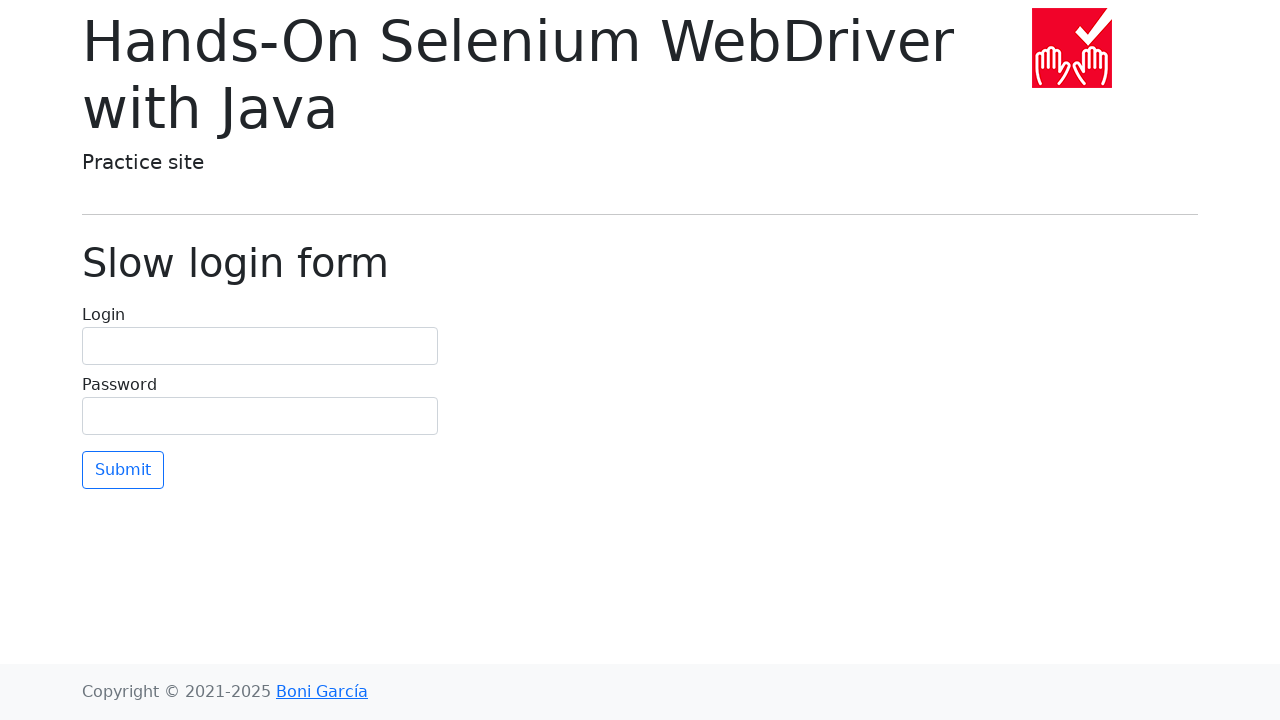

Navigated back to the main page
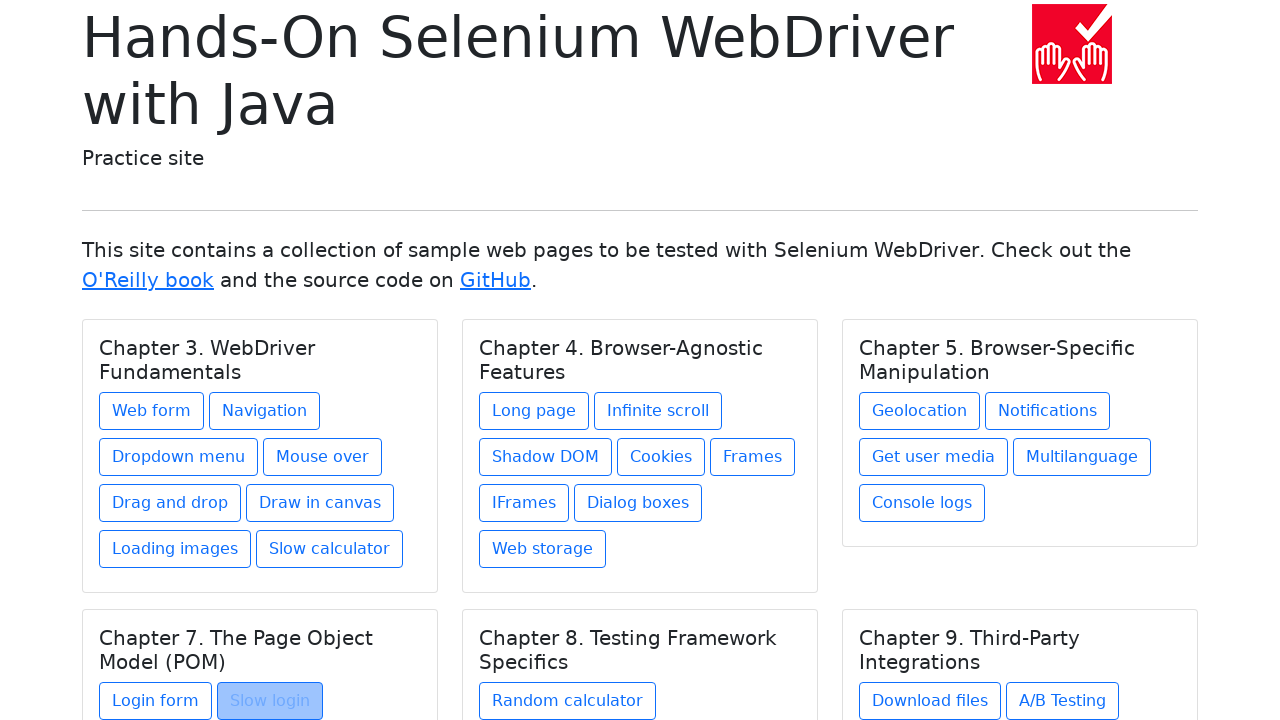

Waited for main page to reach domcontentloaded state
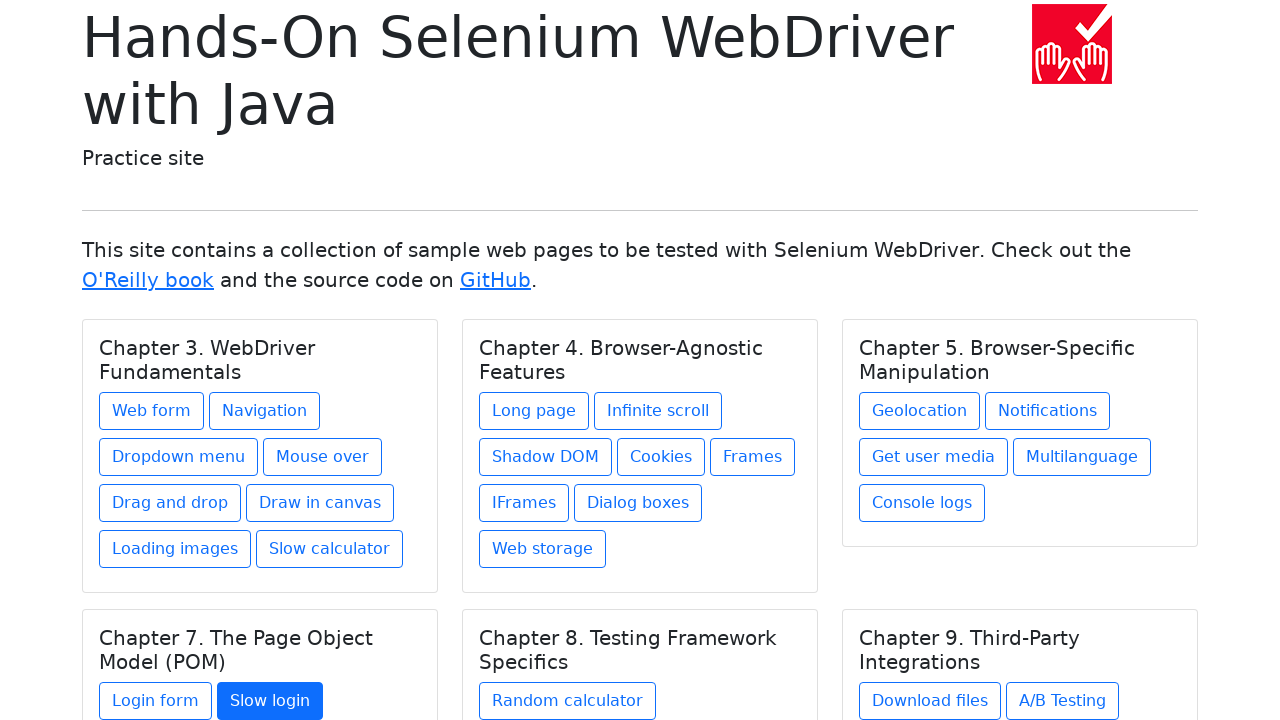

Re-fetched links from DOM (iteration 27)
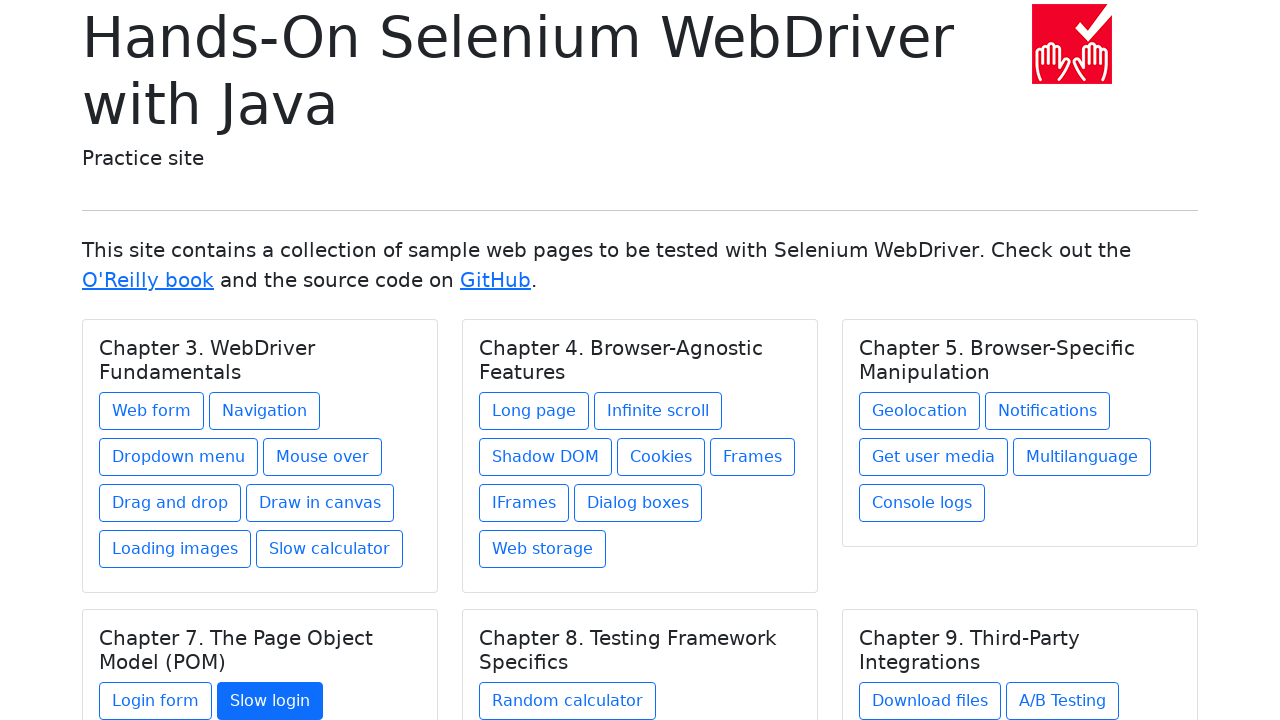

Selected link 27 from current links
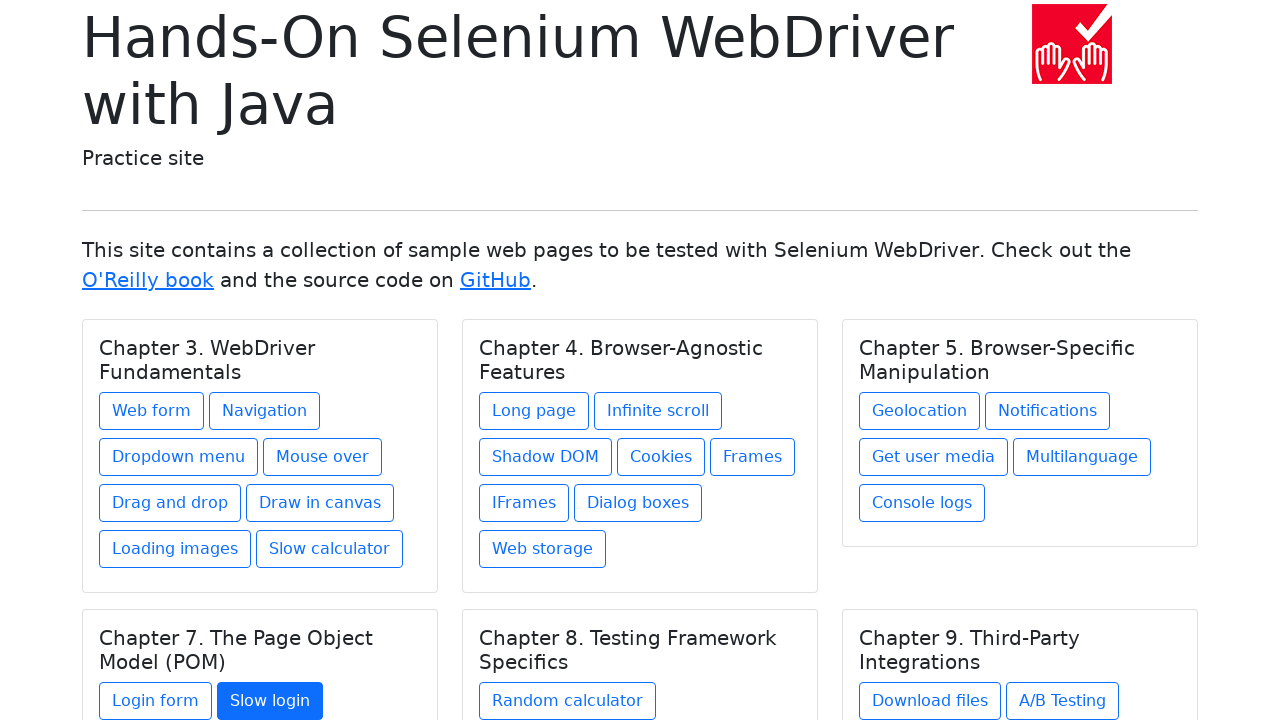

Retrieved href attribute: random-calculator.html
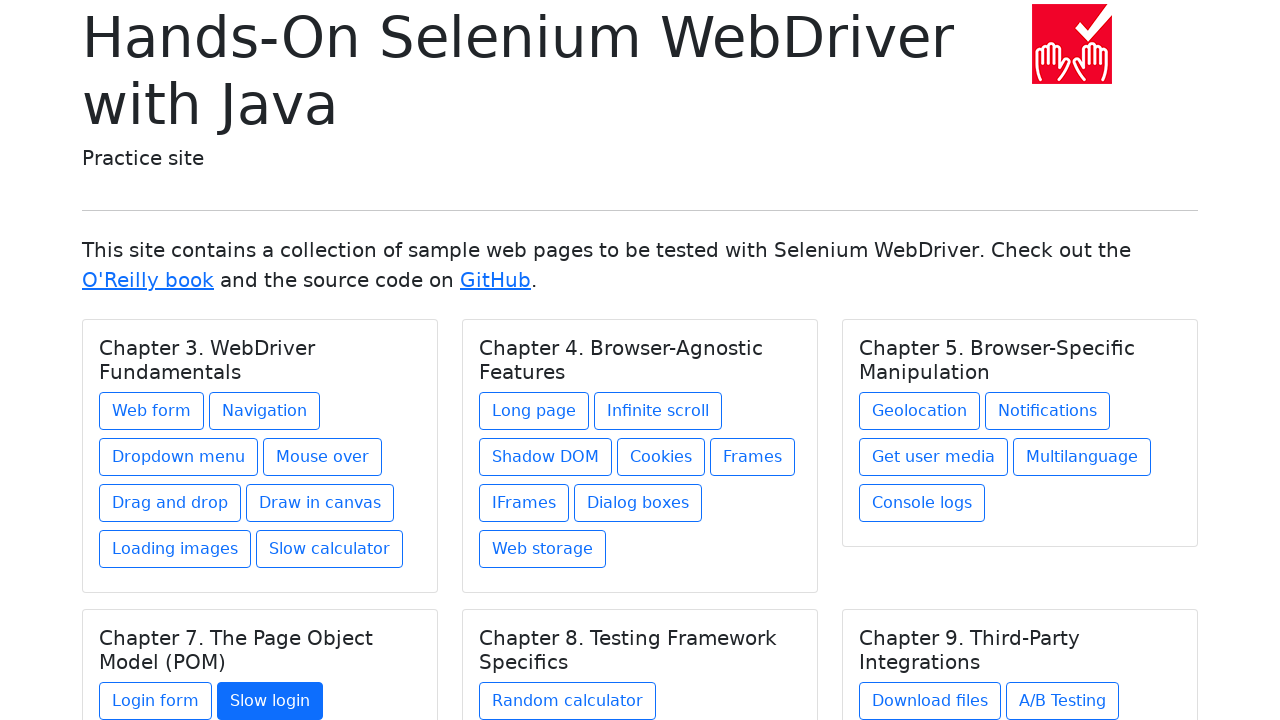

Clicked link with href: random-calculator.html at (568, 701) on a >> nth=26
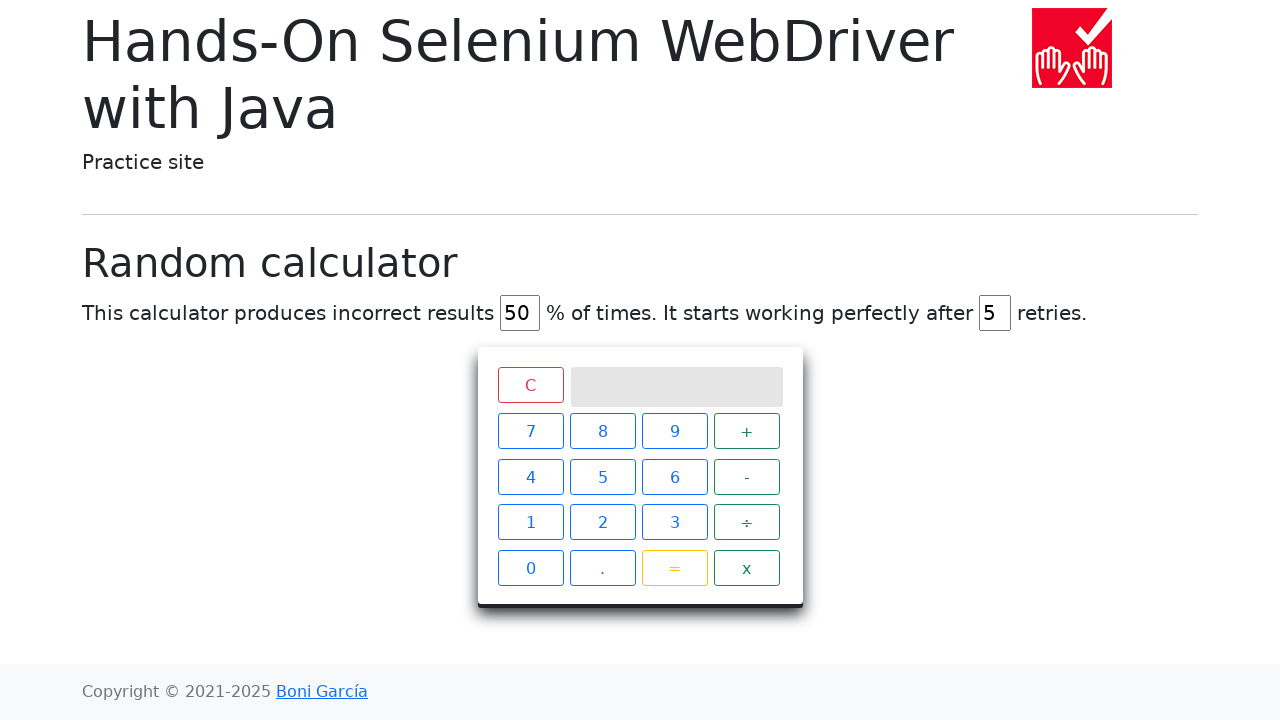

Waited for page to reach domcontentloaded state after clicking link
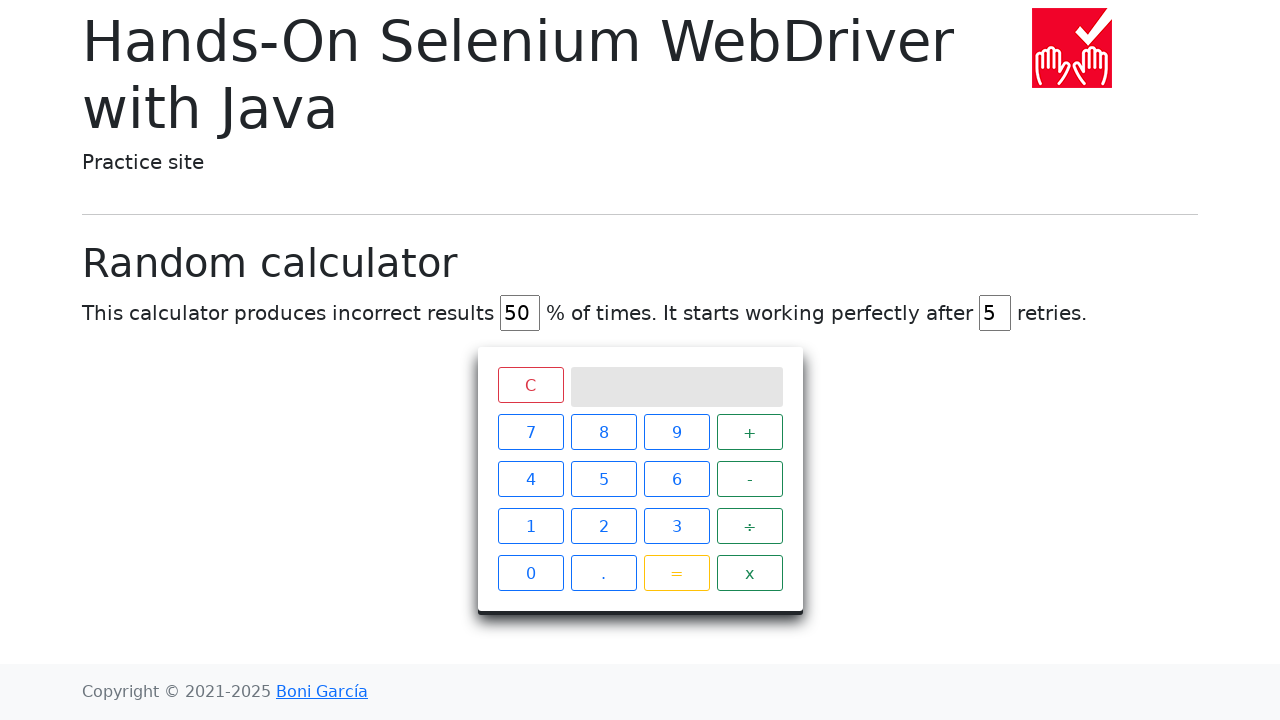

Navigated back to the main page
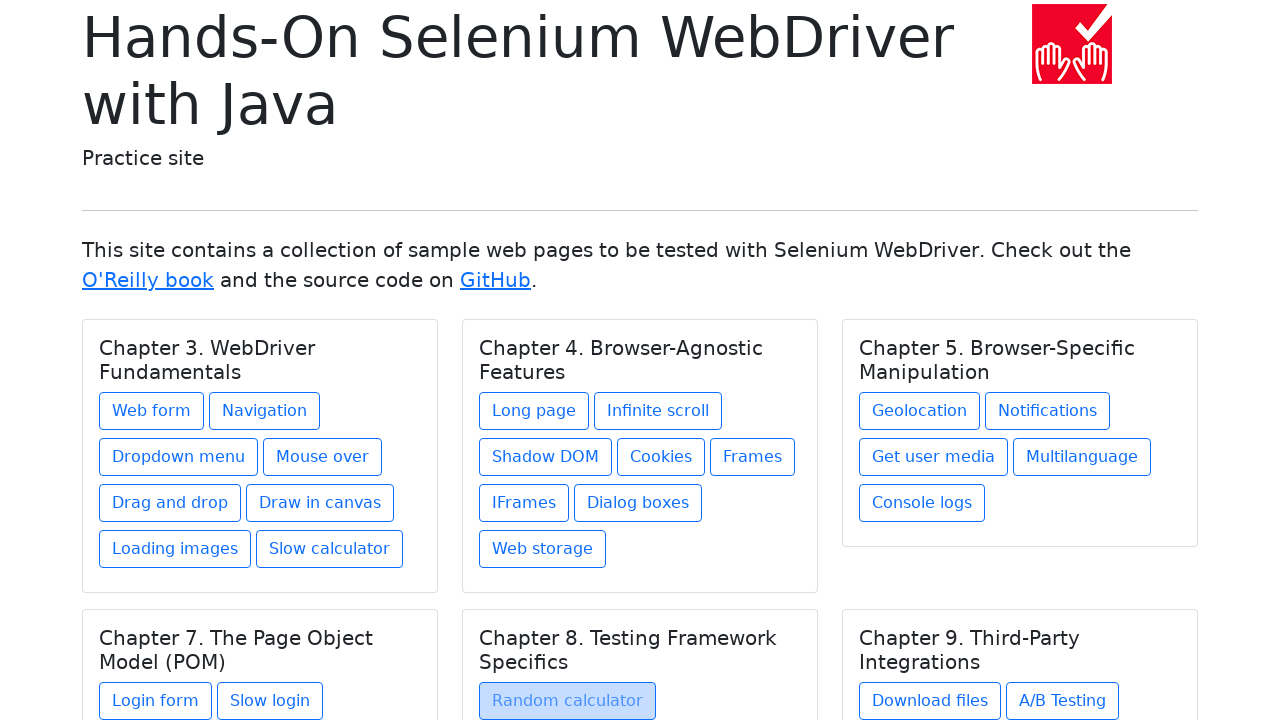

Waited for main page to reach domcontentloaded state
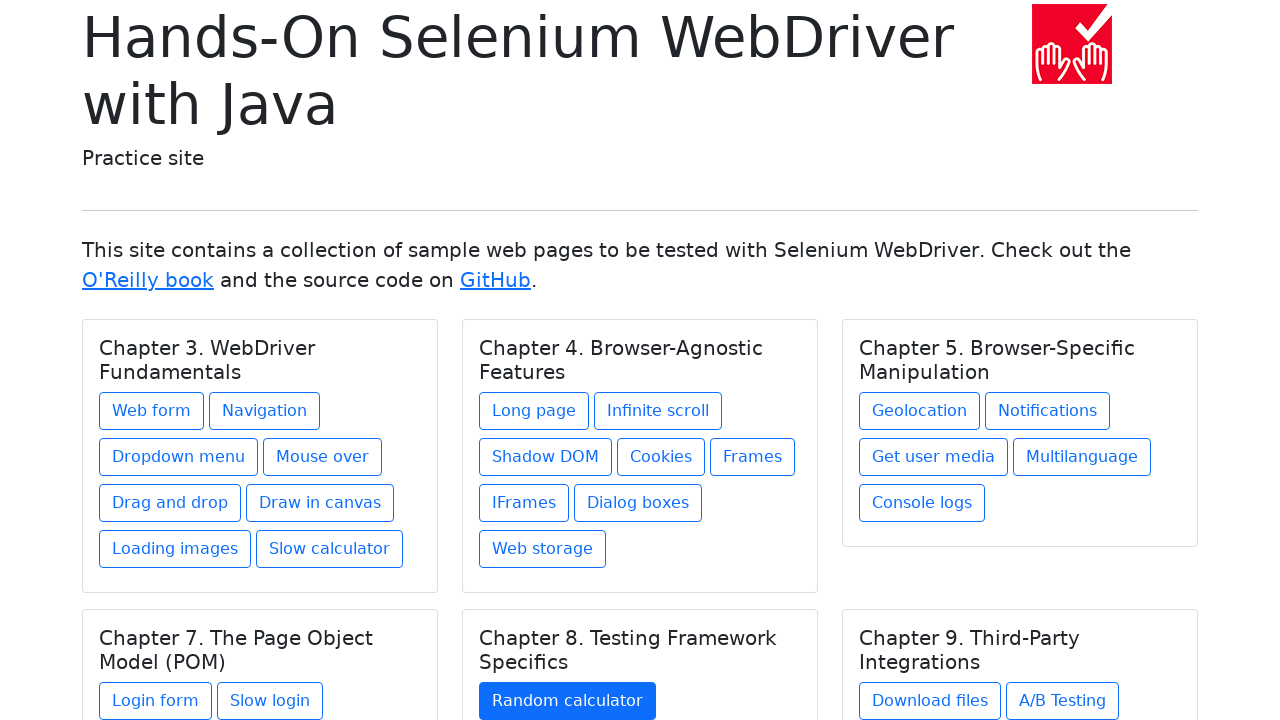

Re-fetched links from DOM (iteration 28)
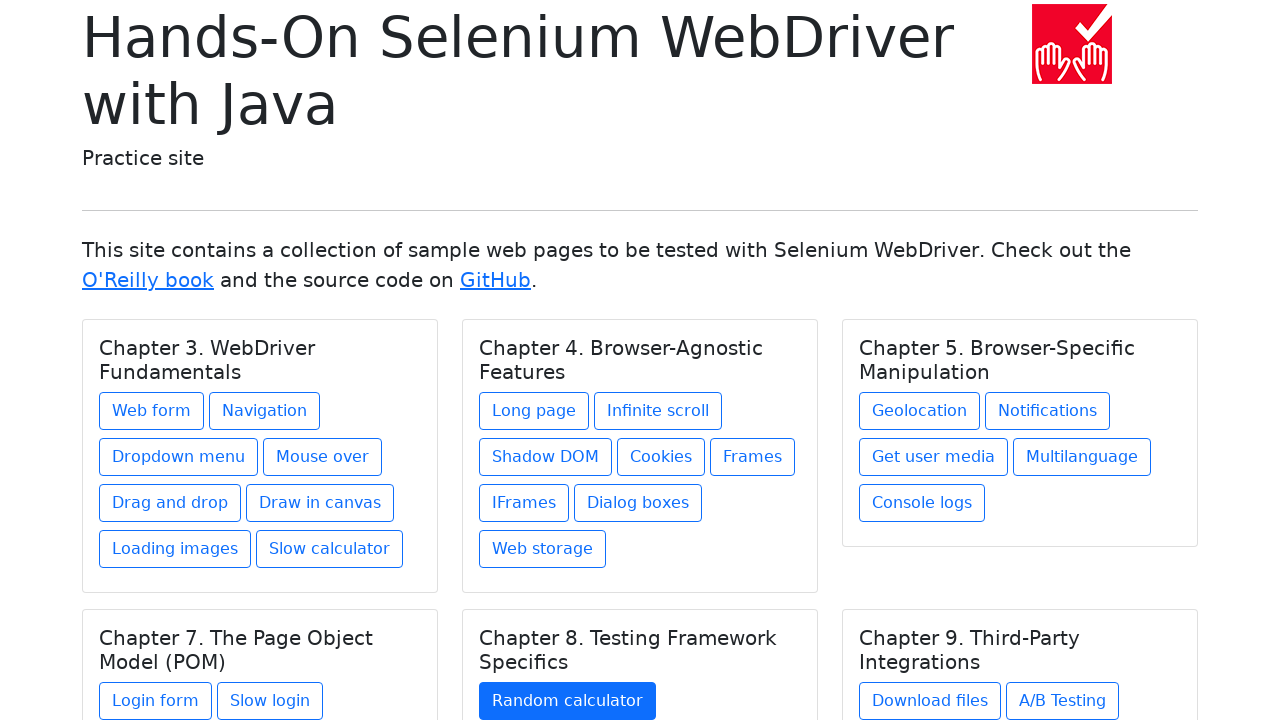

Selected link 28 from current links
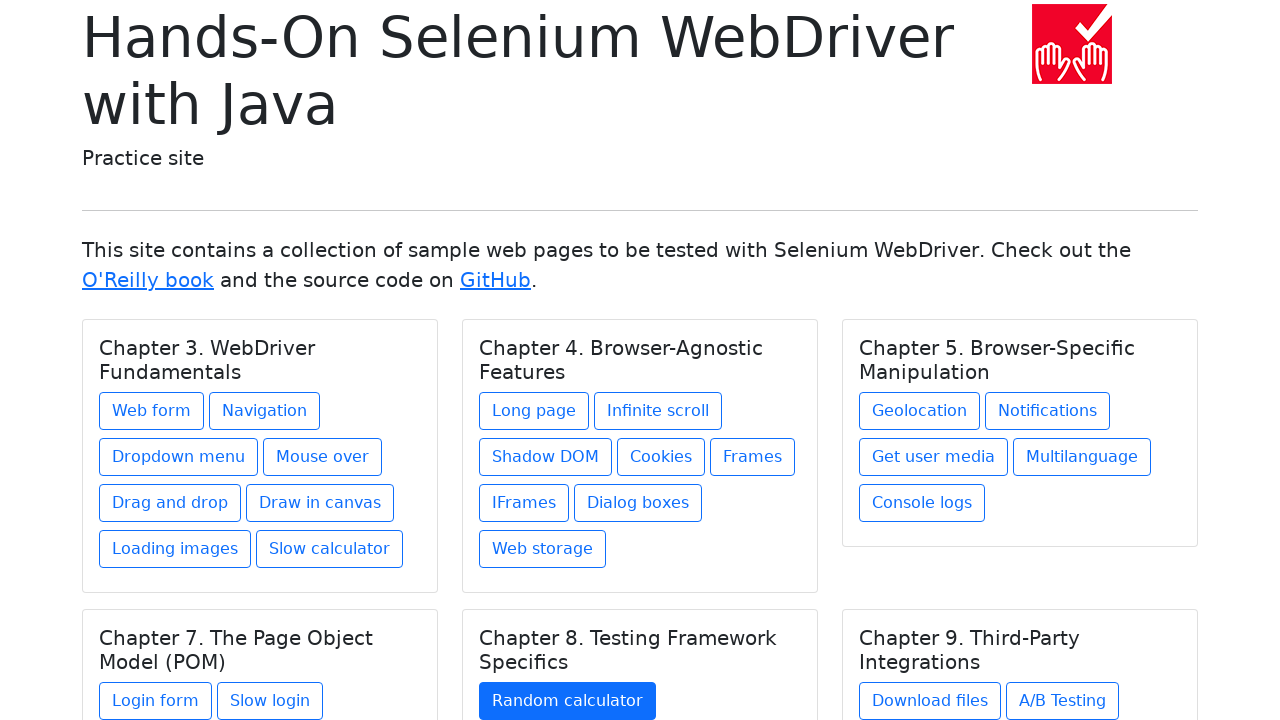

Retrieved href attribute: download.html
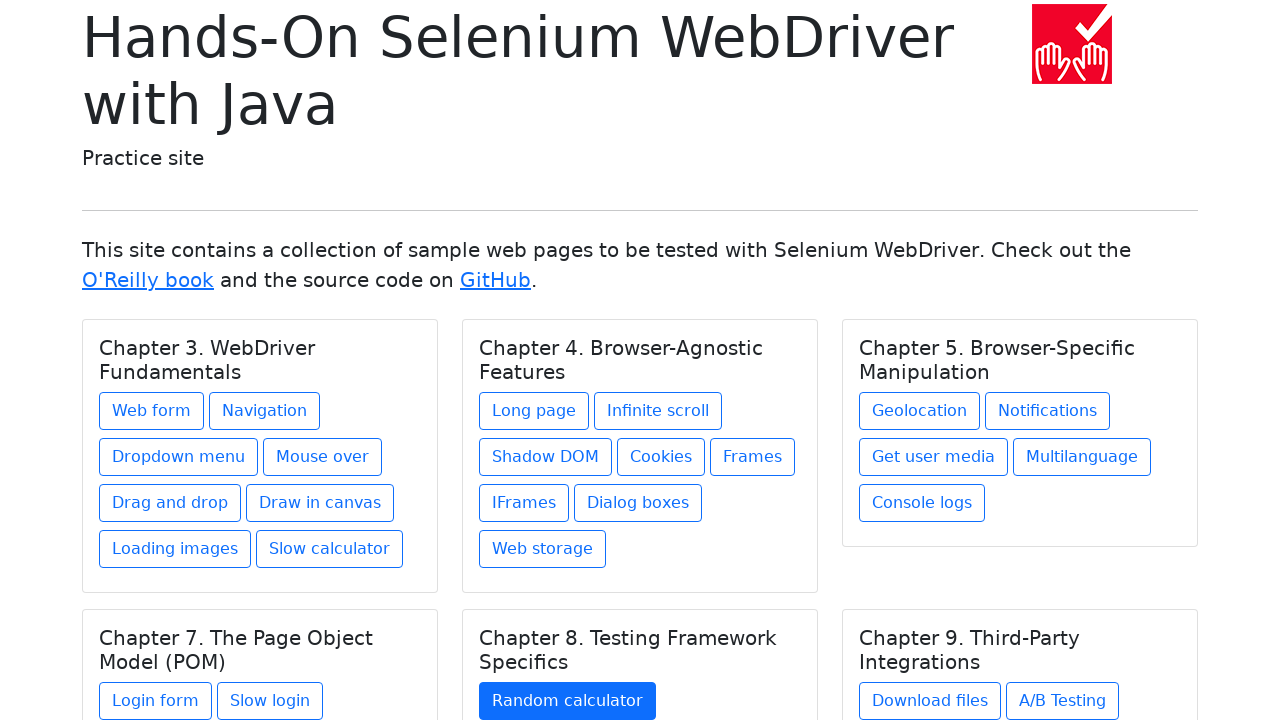

Clicked link with href: download.html at (930, 701) on a >> nth=27
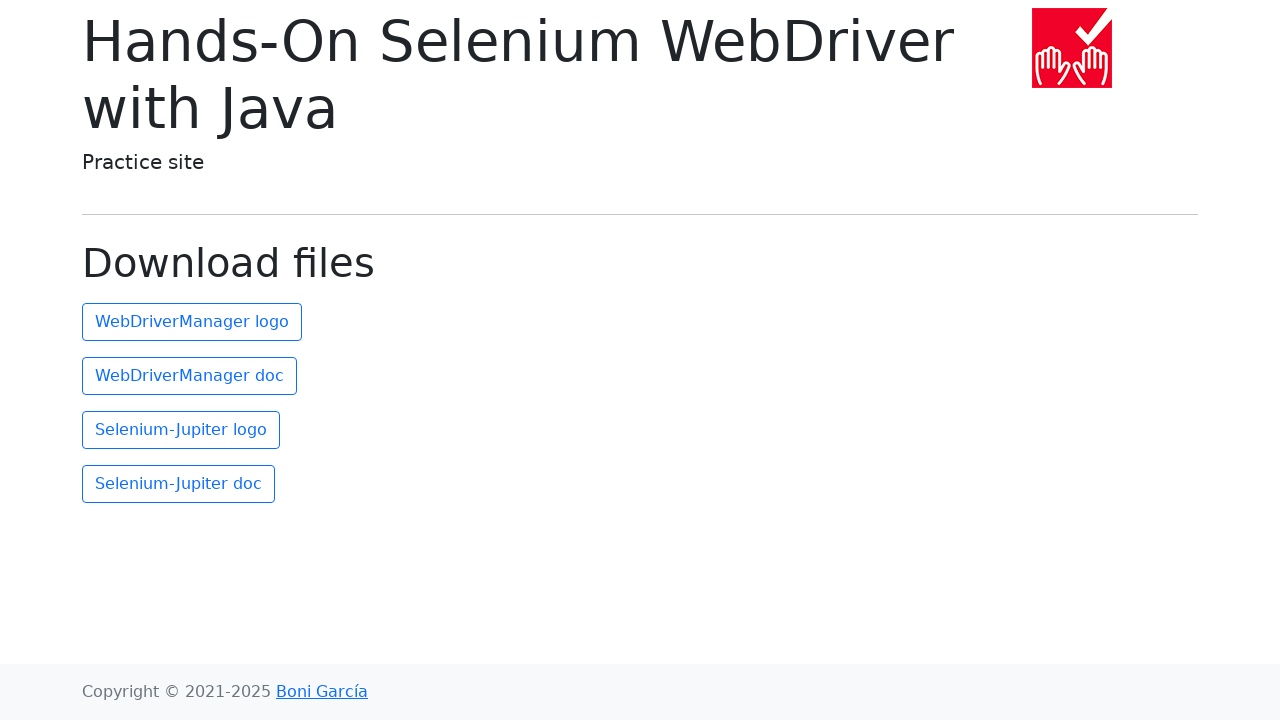

Waited for page to reach domcontentloaded state after clicking link
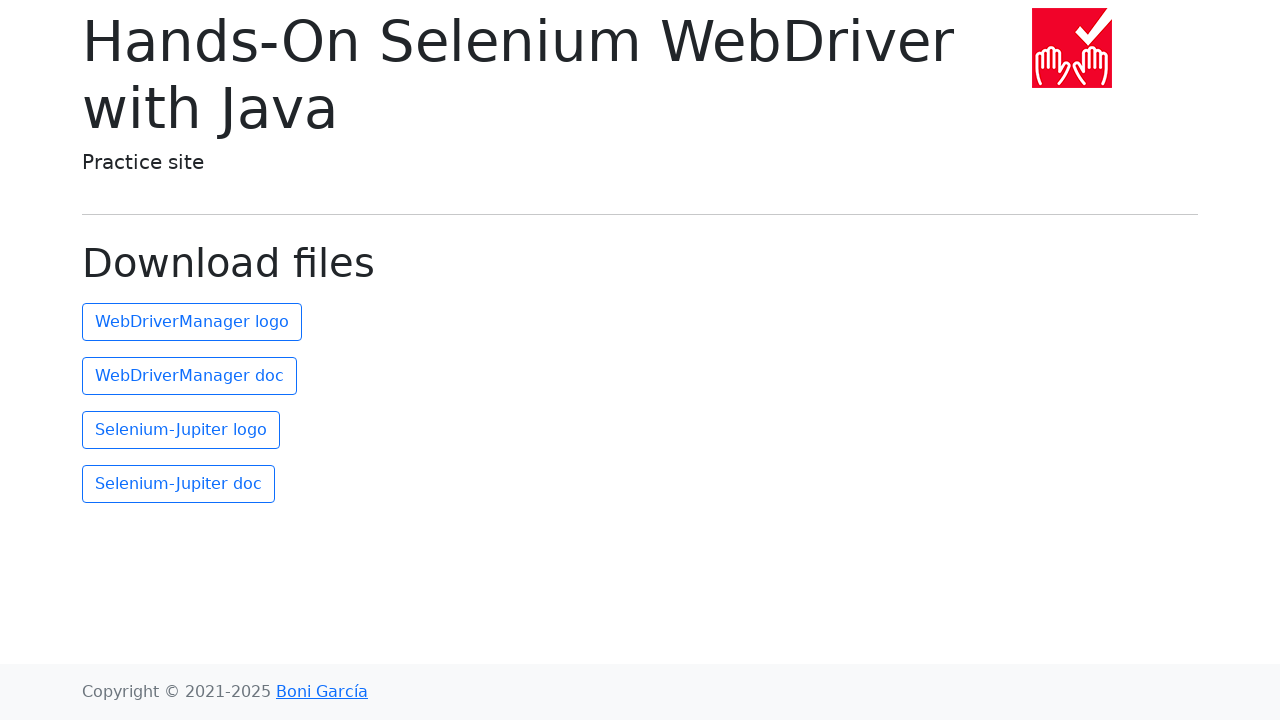

Navigated back to the main page
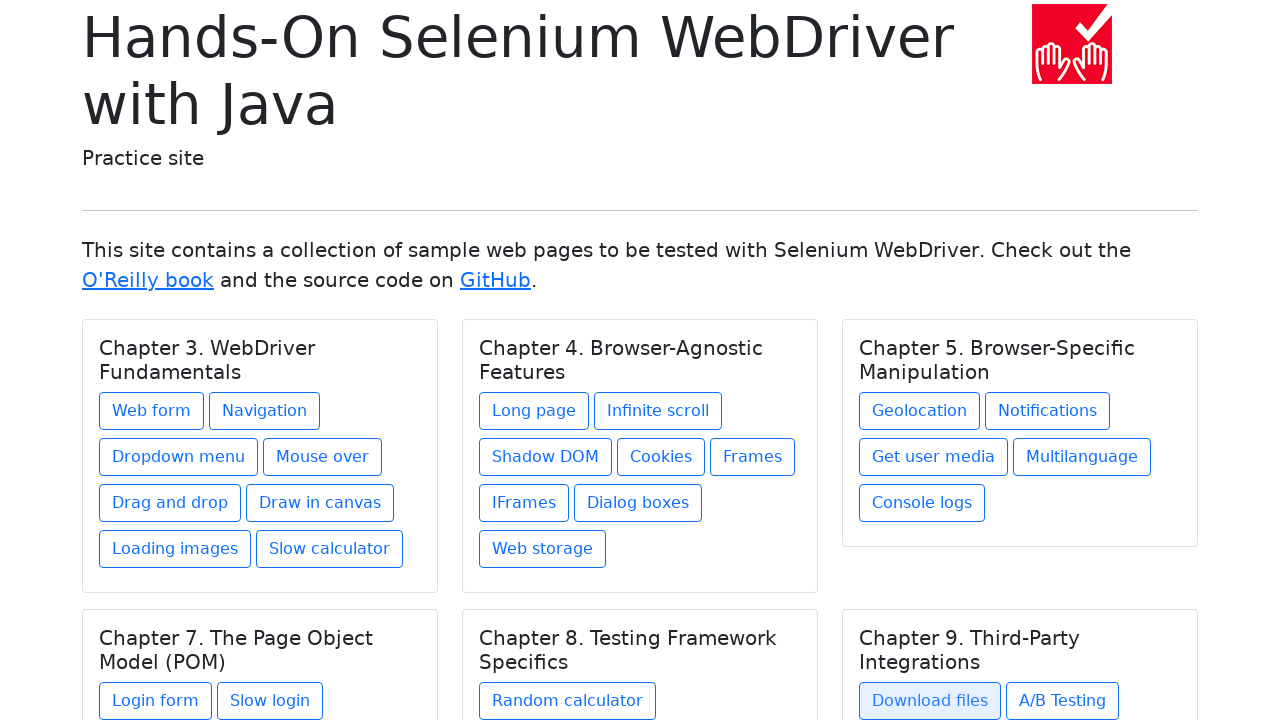

Waited for main page to reach domcontentloaded state
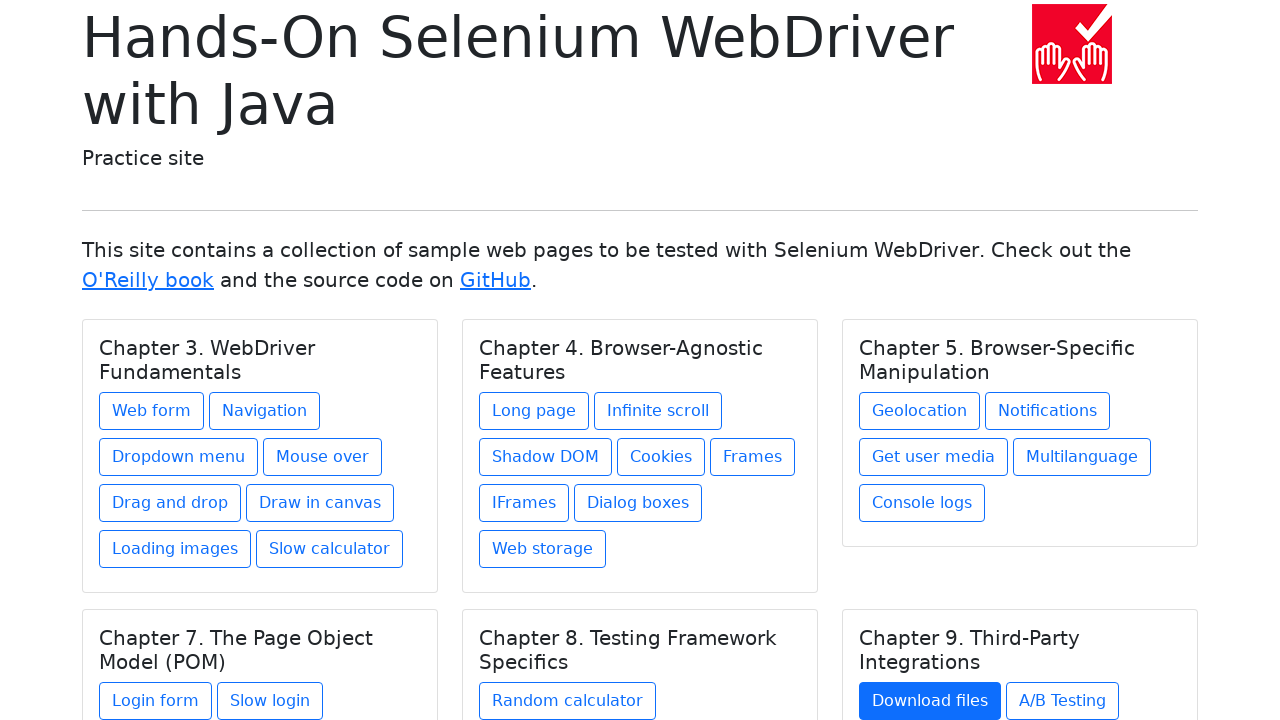

Re-fetched links from DOM (iteration 29)
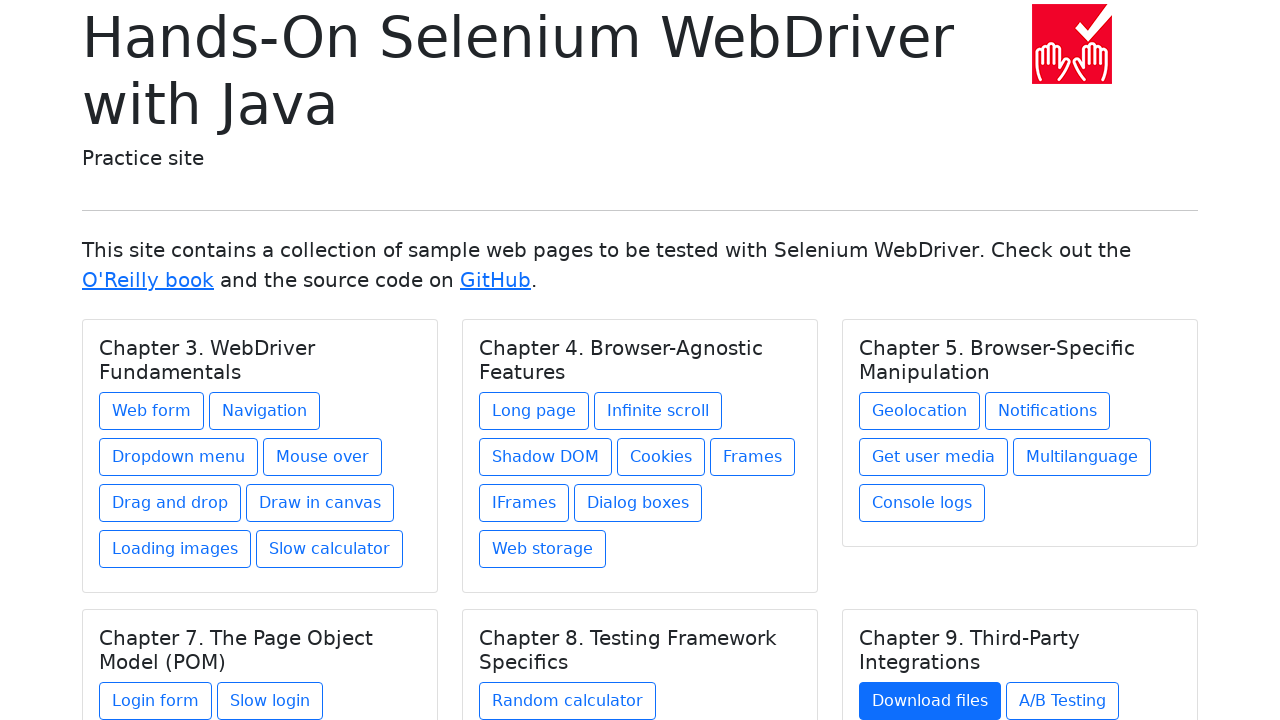

Selected link 29 from current links
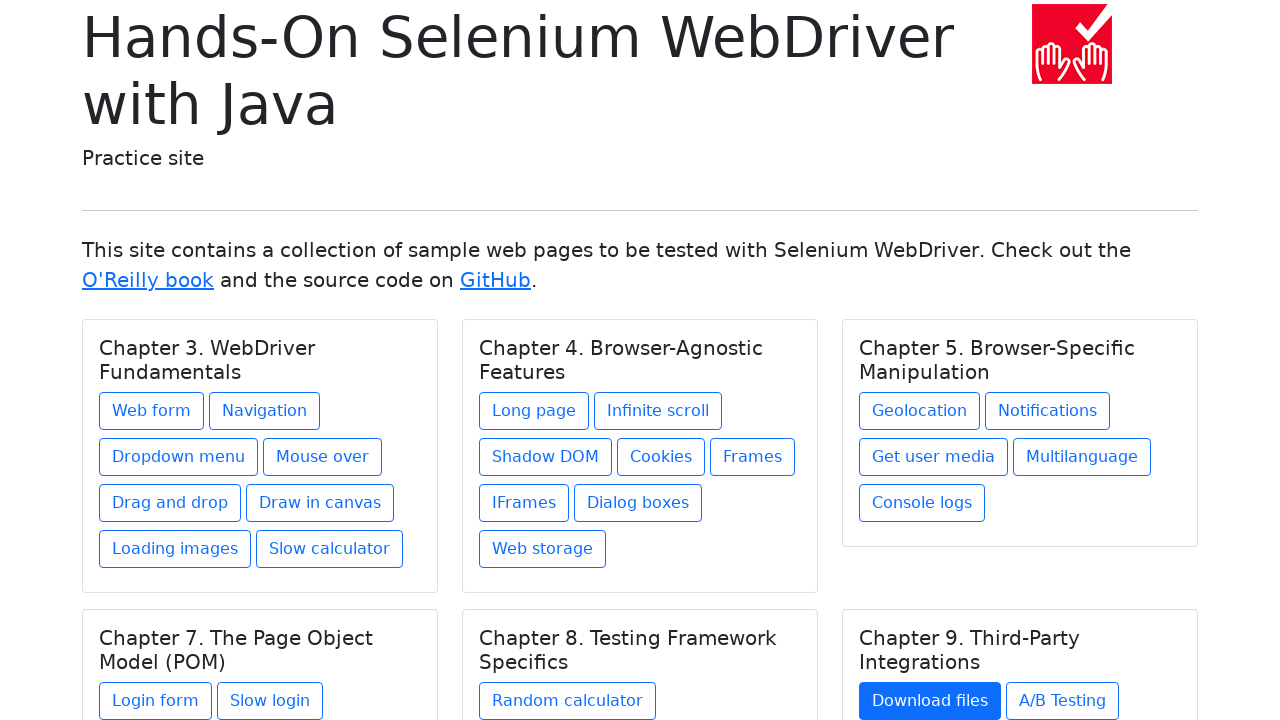

Retrieved href attribute: ab-testing.html
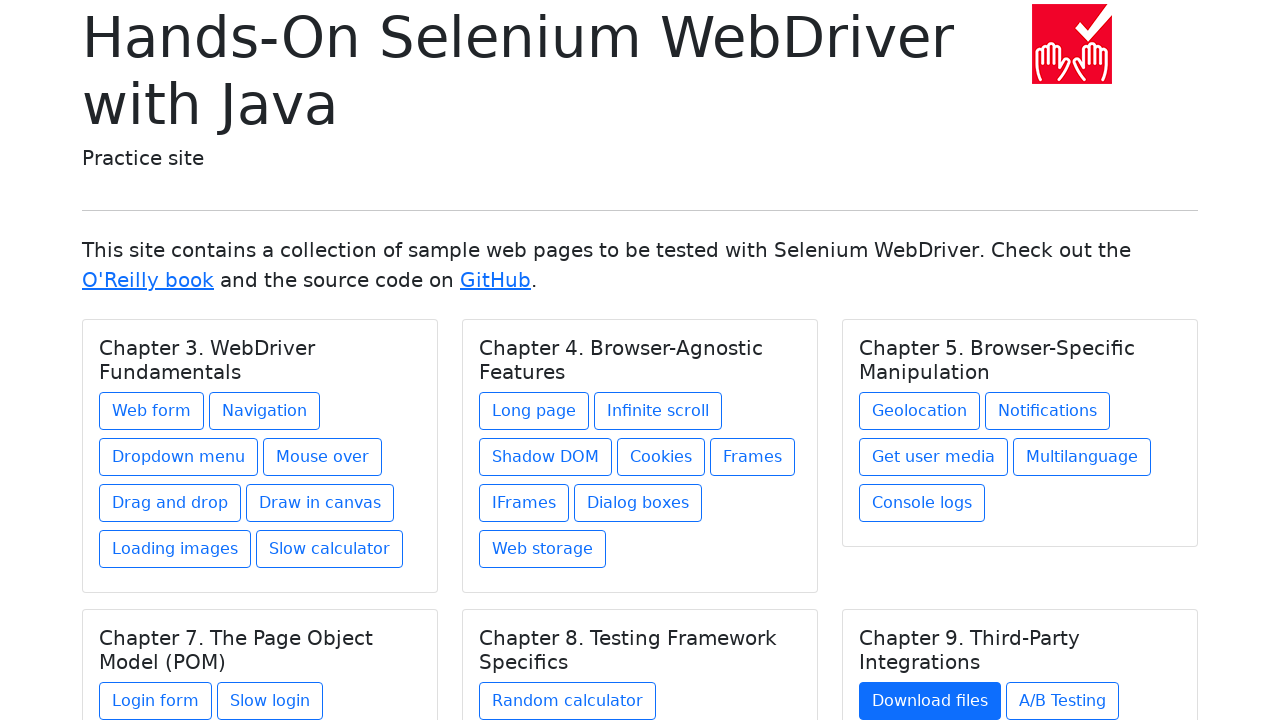

Clicked link with href: ab-testing.html at (1062, 701) on a >> nth=28
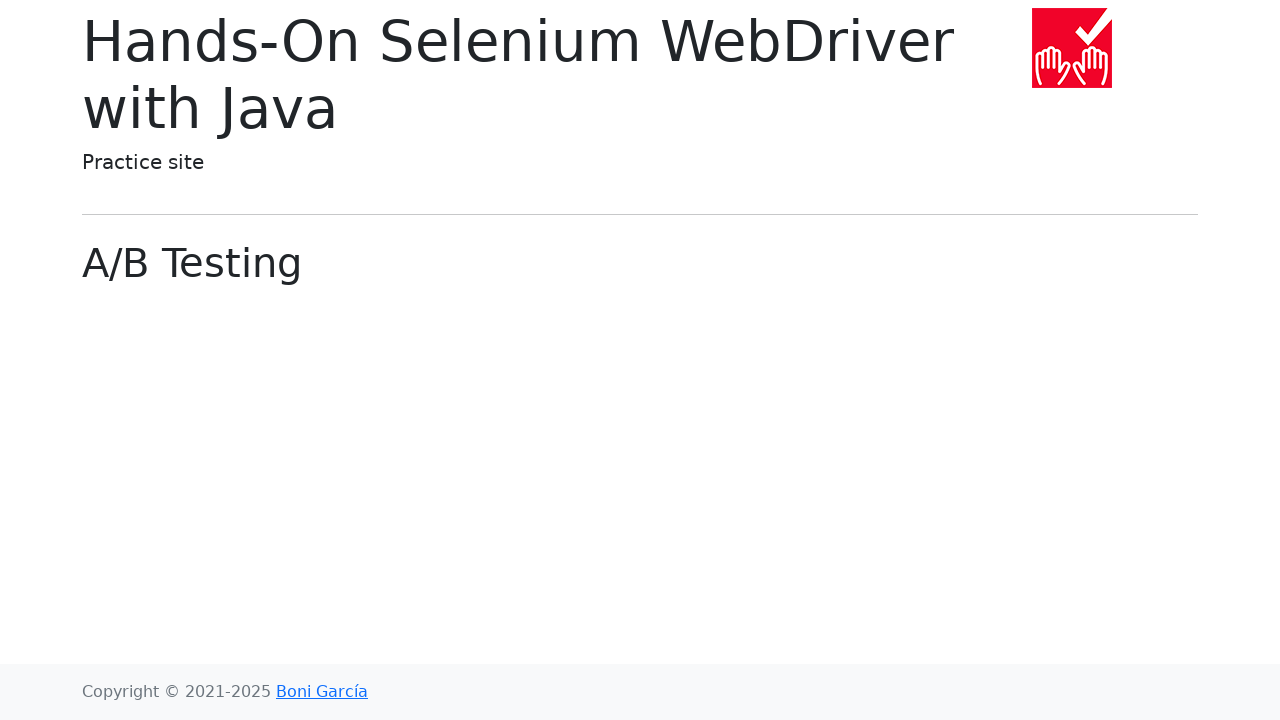

Waited for page to reach domcontentloaded state after clicking link
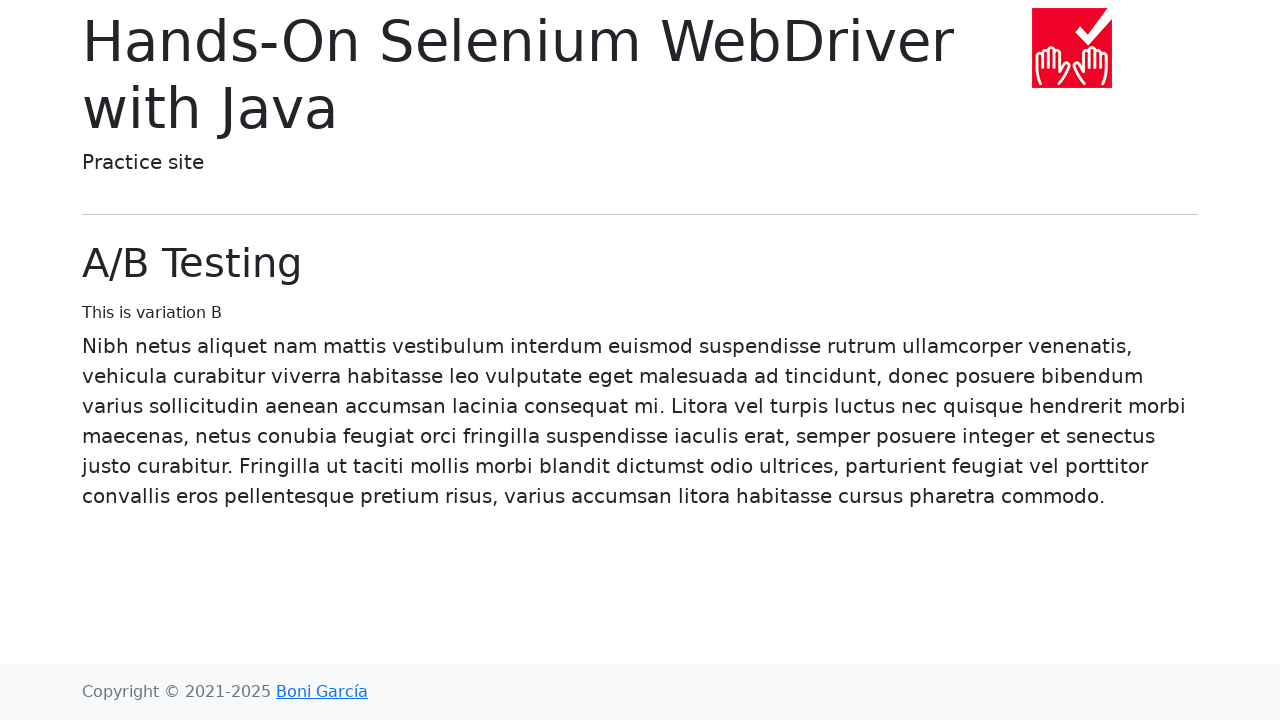

Navigated back to the main page
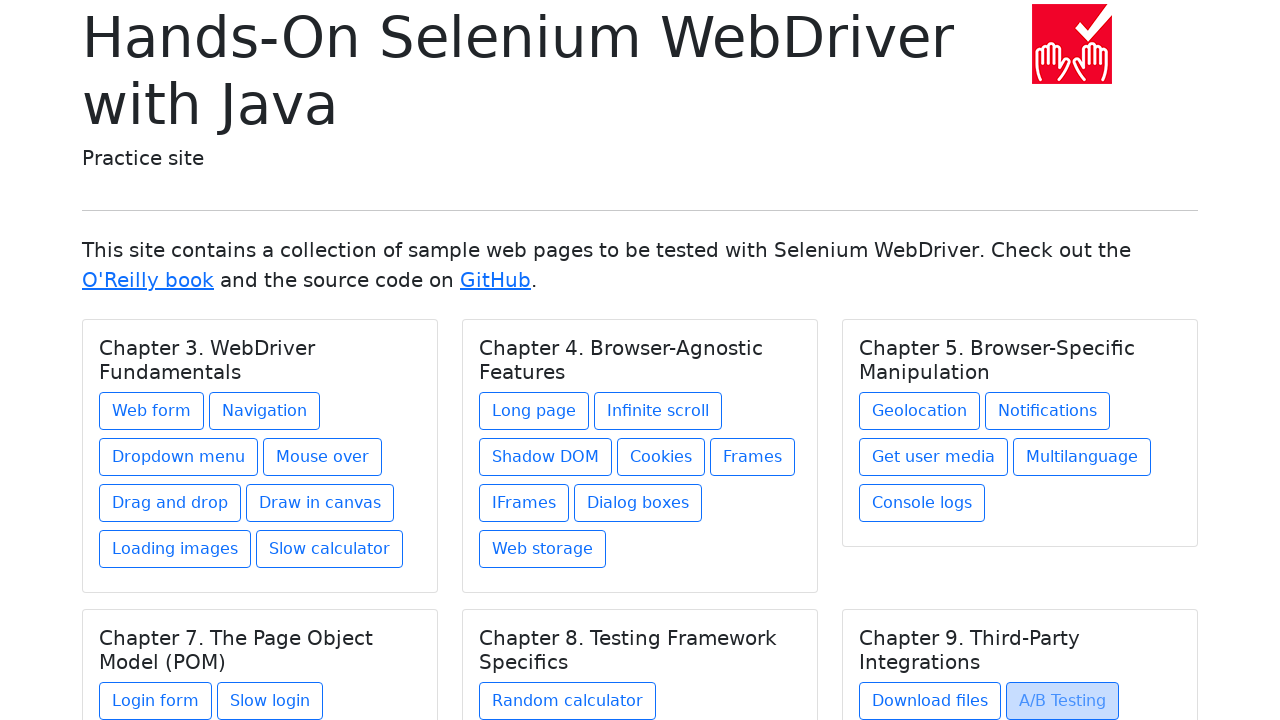

Waited for main page to reach domcontentloaded state
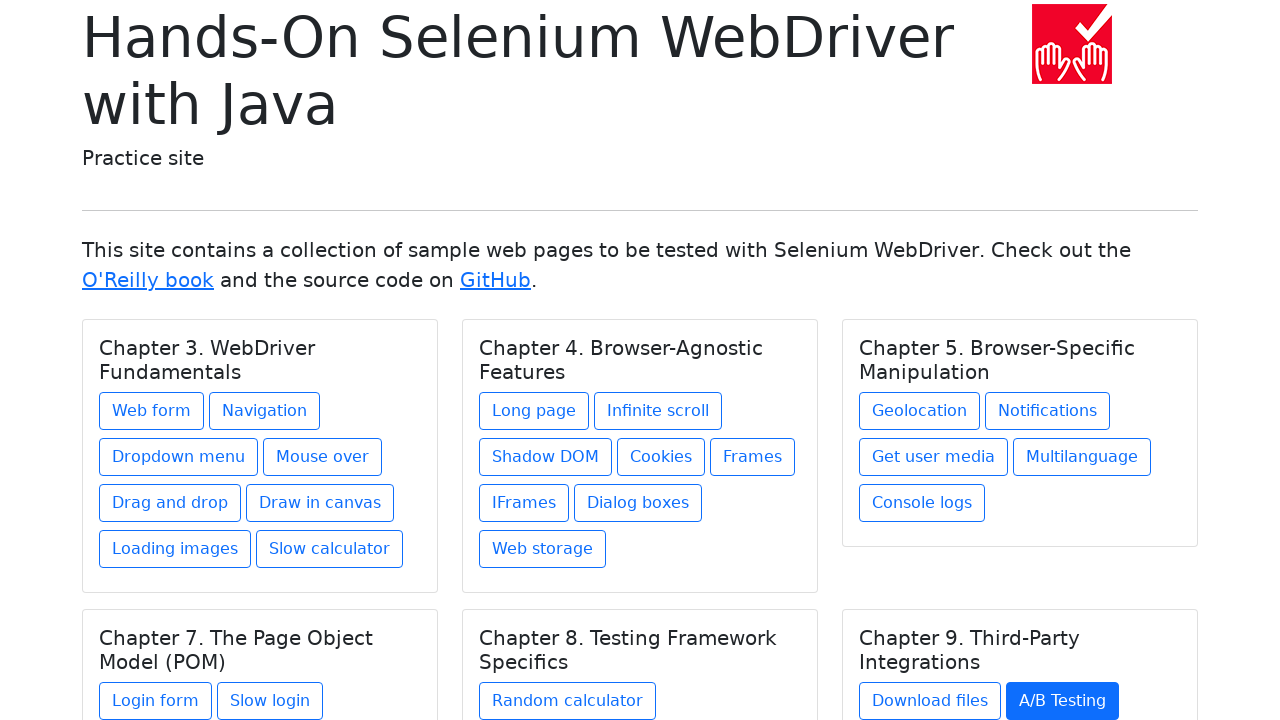

Re-fetched links from DOM (iteration 30)
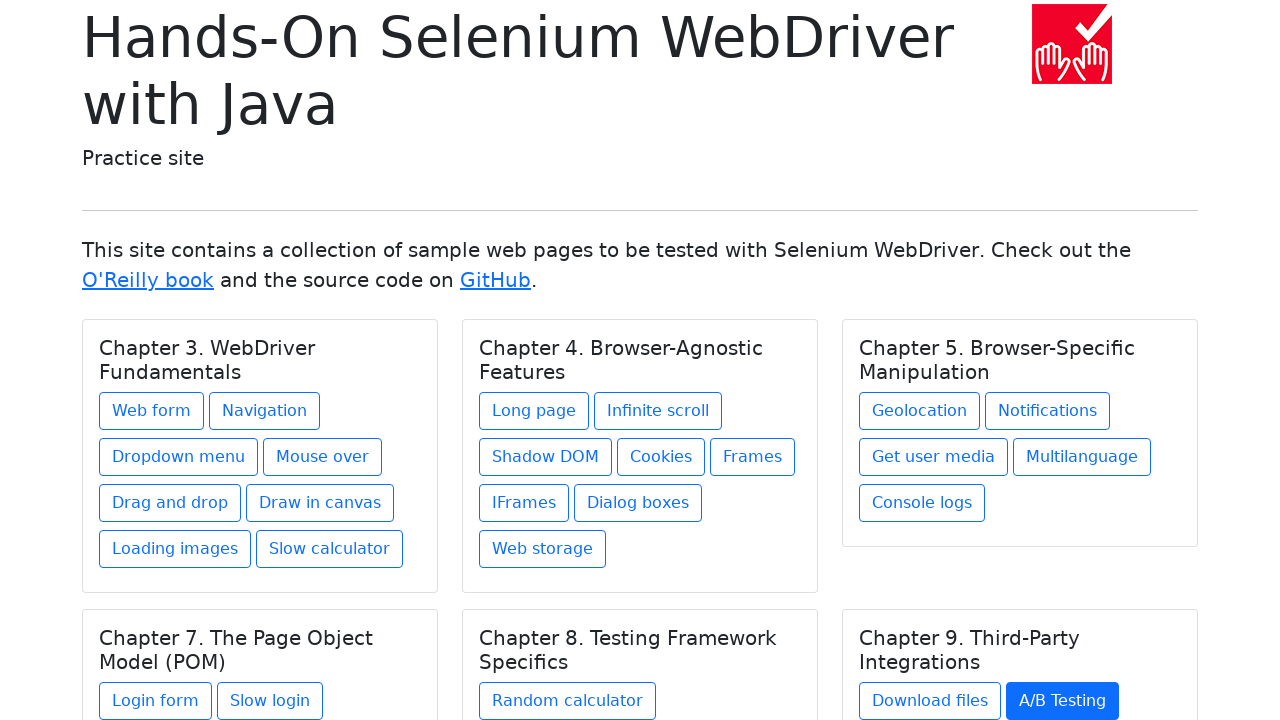

Selected link 30 from current links
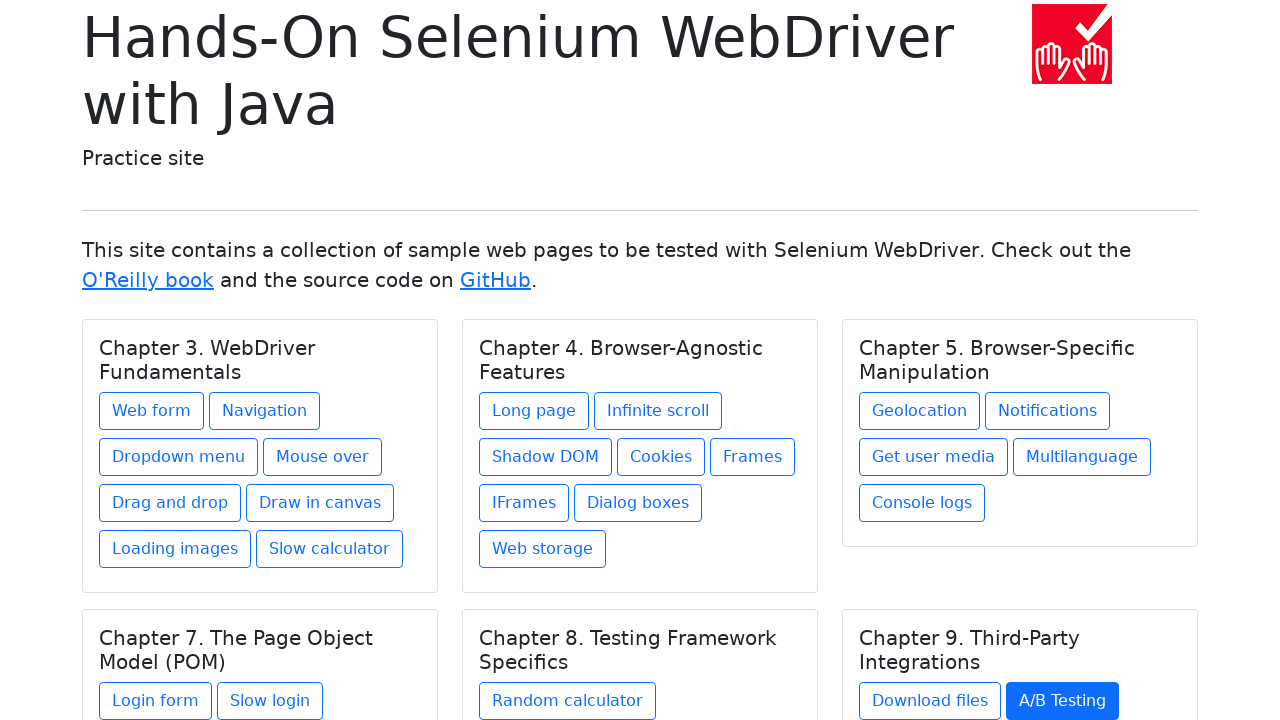

Retrieved href attribute: data-types.html
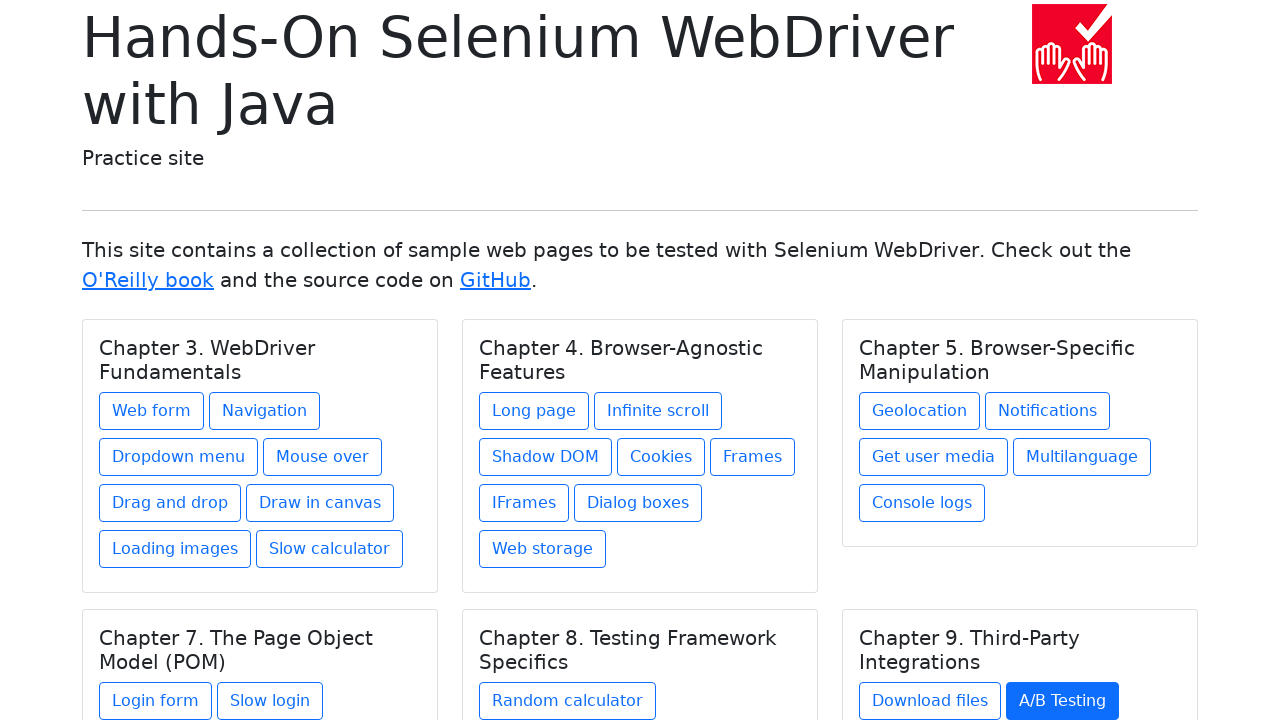

Clicked link with href: data-types.html at (915, 612) on a >> nth=29
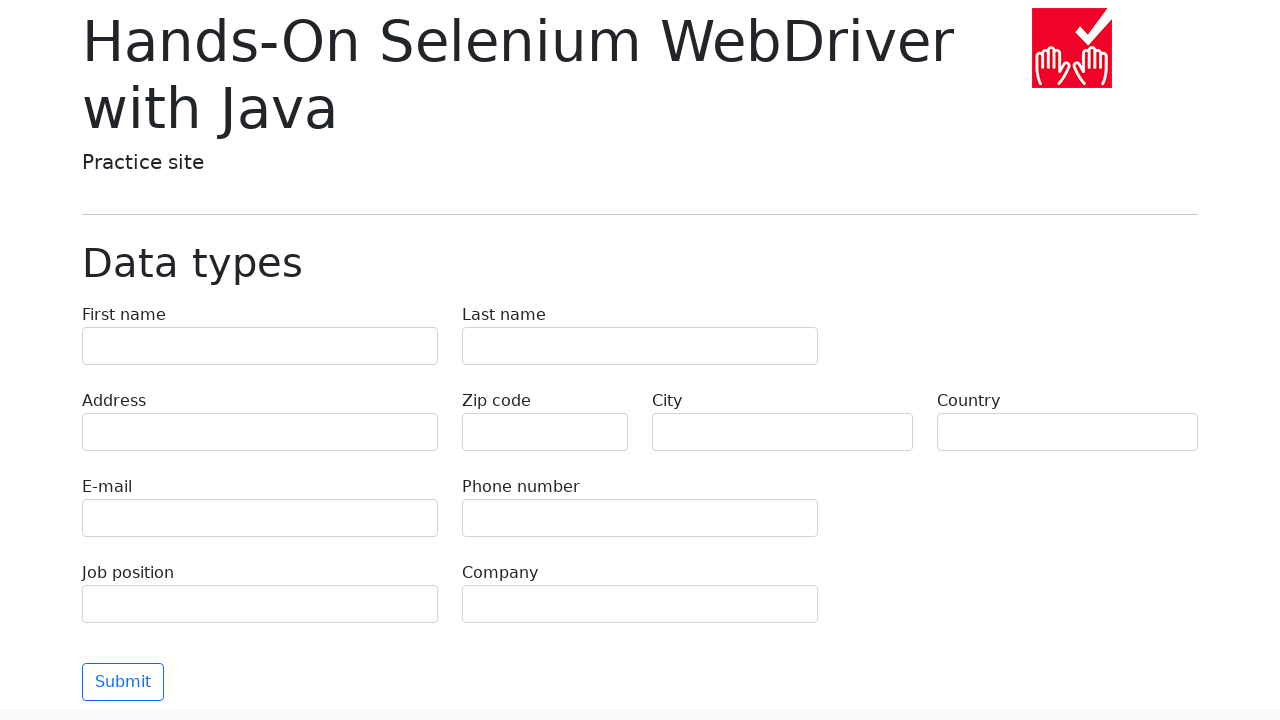

Waited for page to reach domcontentloaded state after clicking link
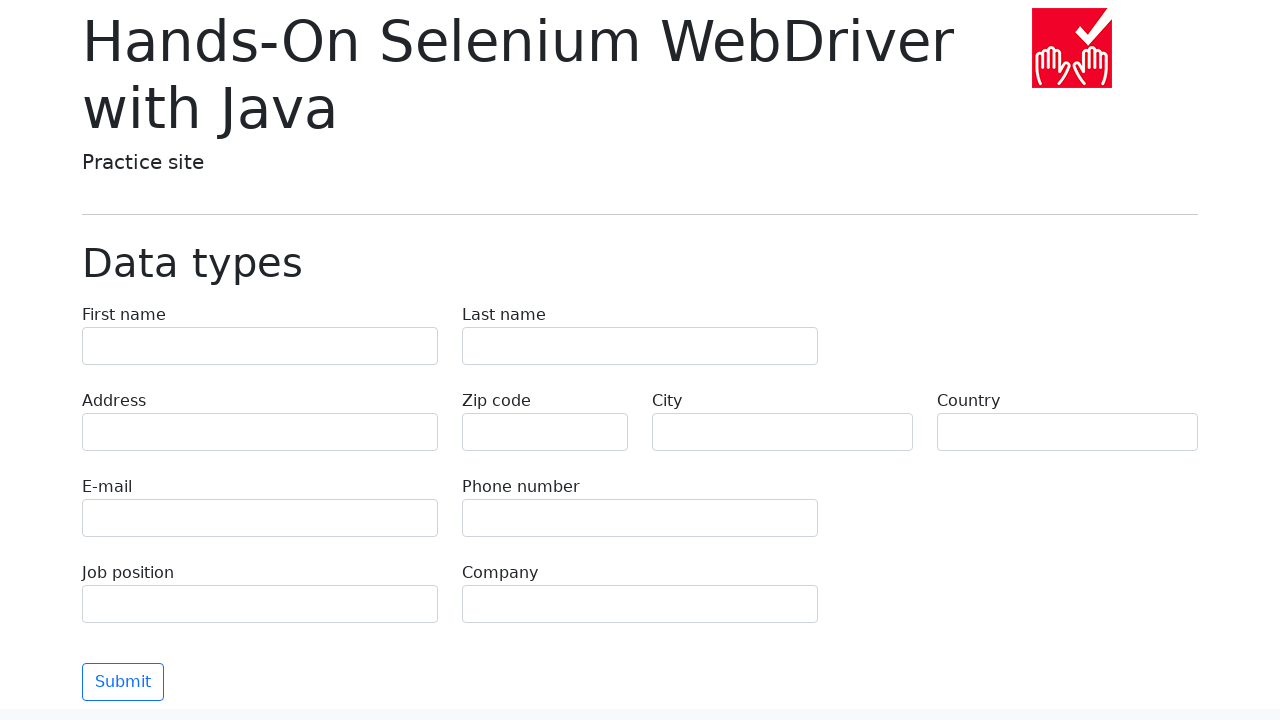

Navigated back to the main page
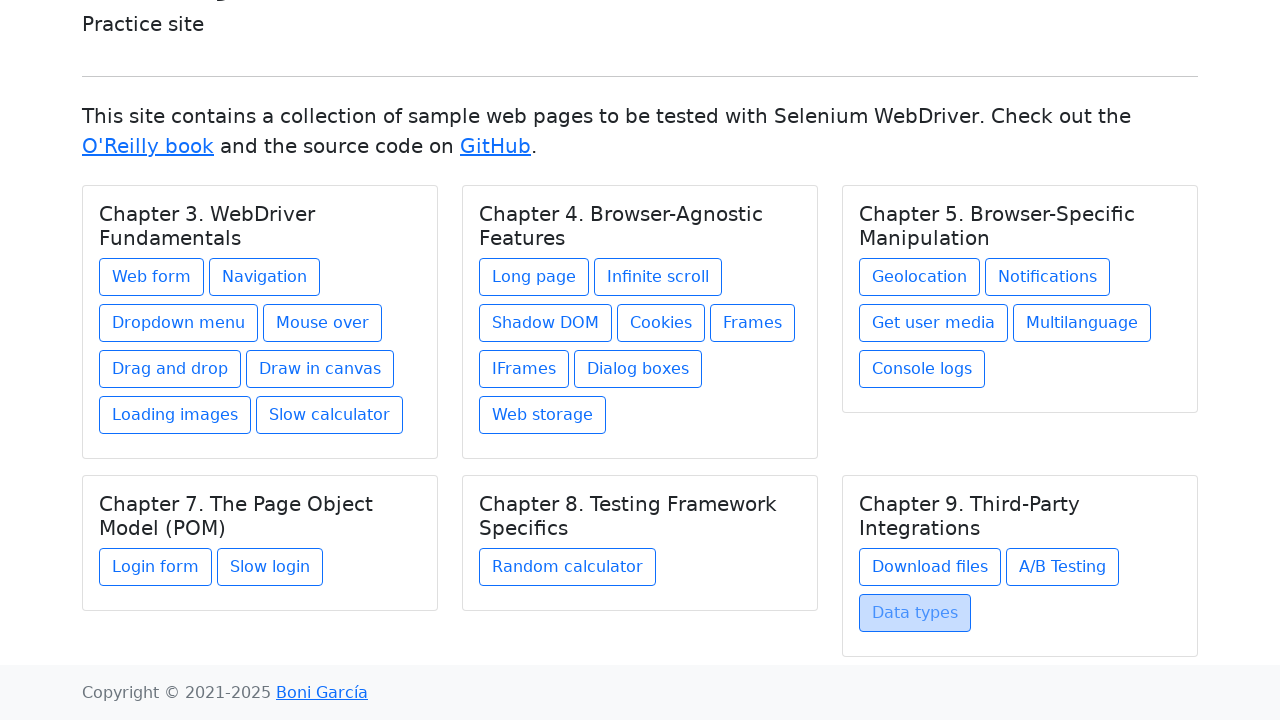

Waited for main page to reach domcontentloaded state
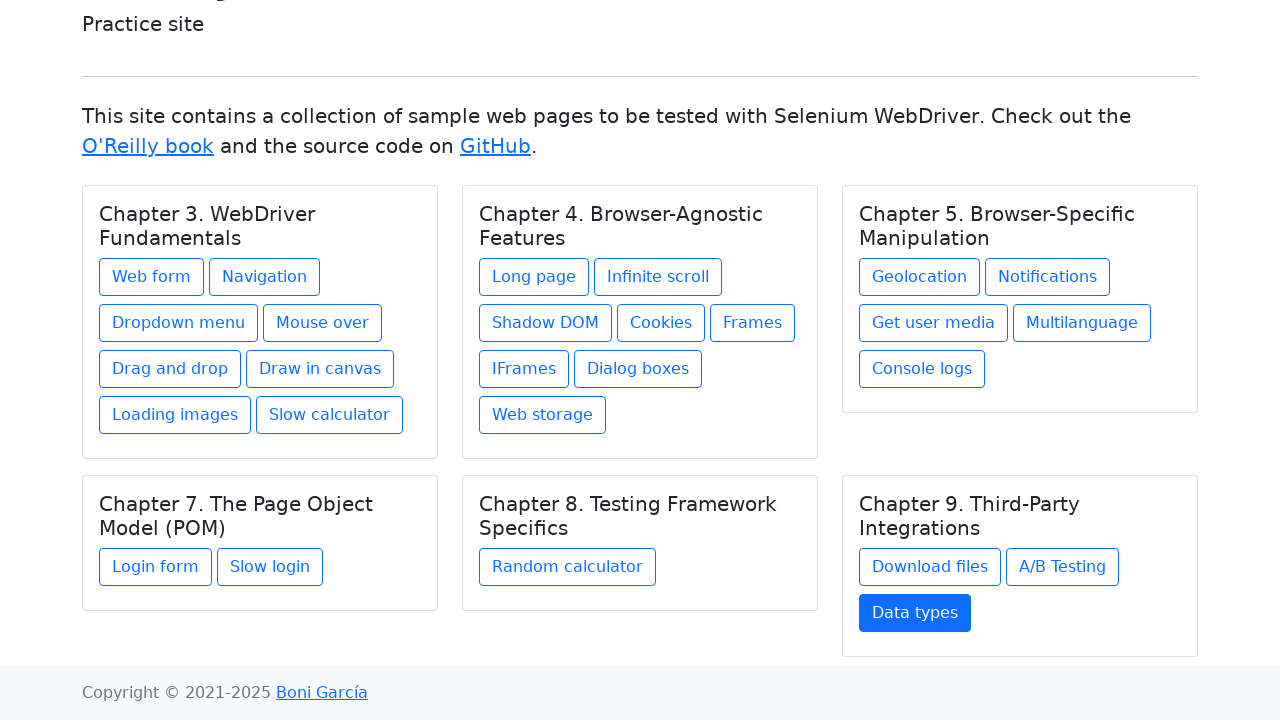

Re-fetched links from DOM (iteration 31)
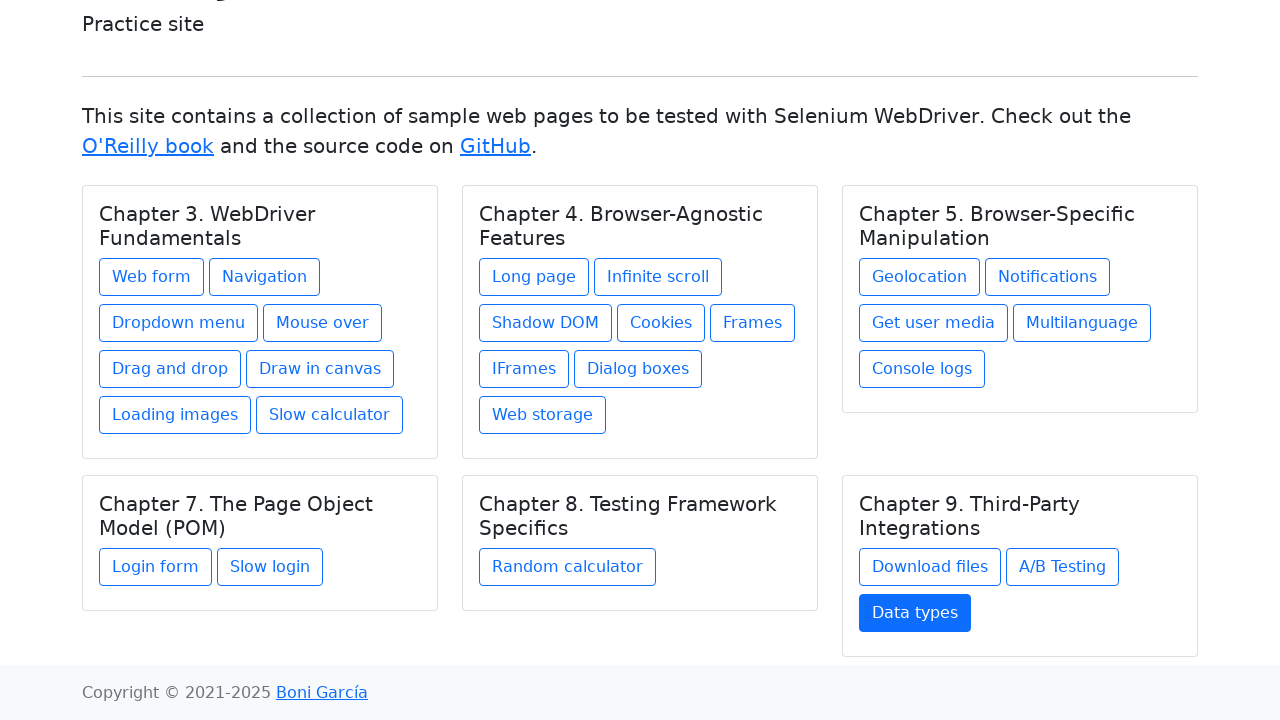

Selected link 31 from current links
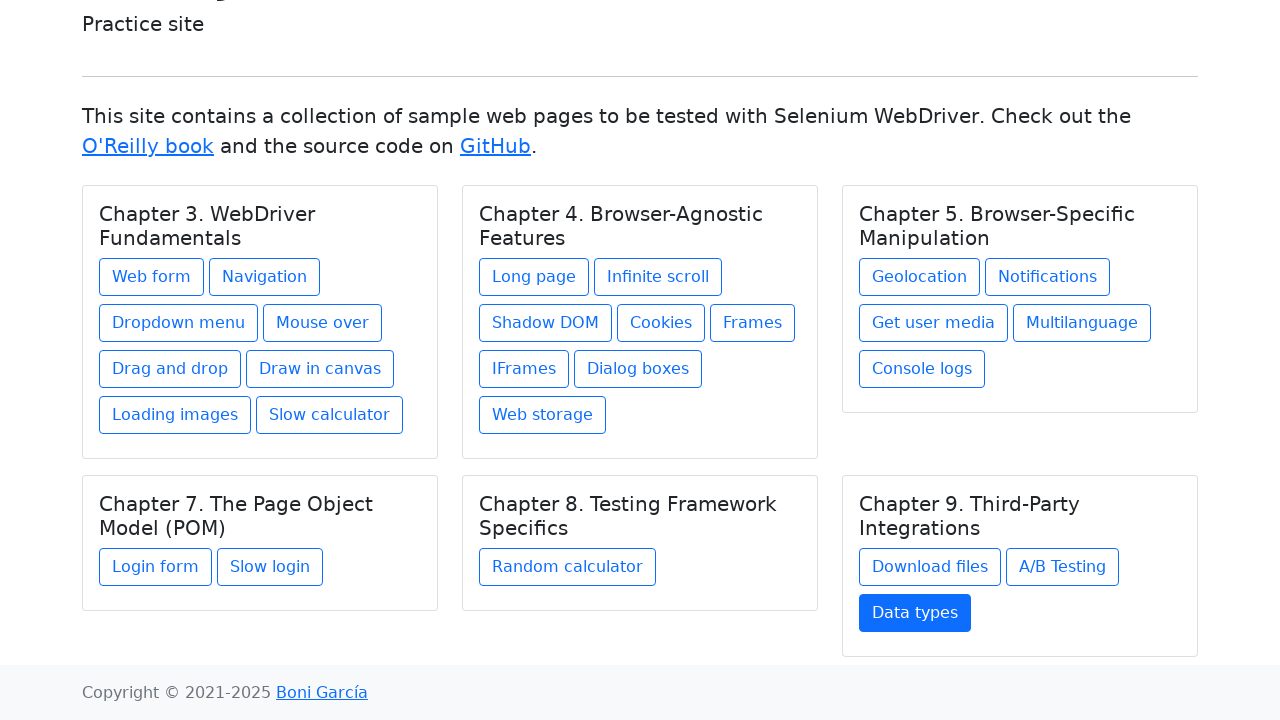

Retrieved href attribute: https://bonigarcia.dev/
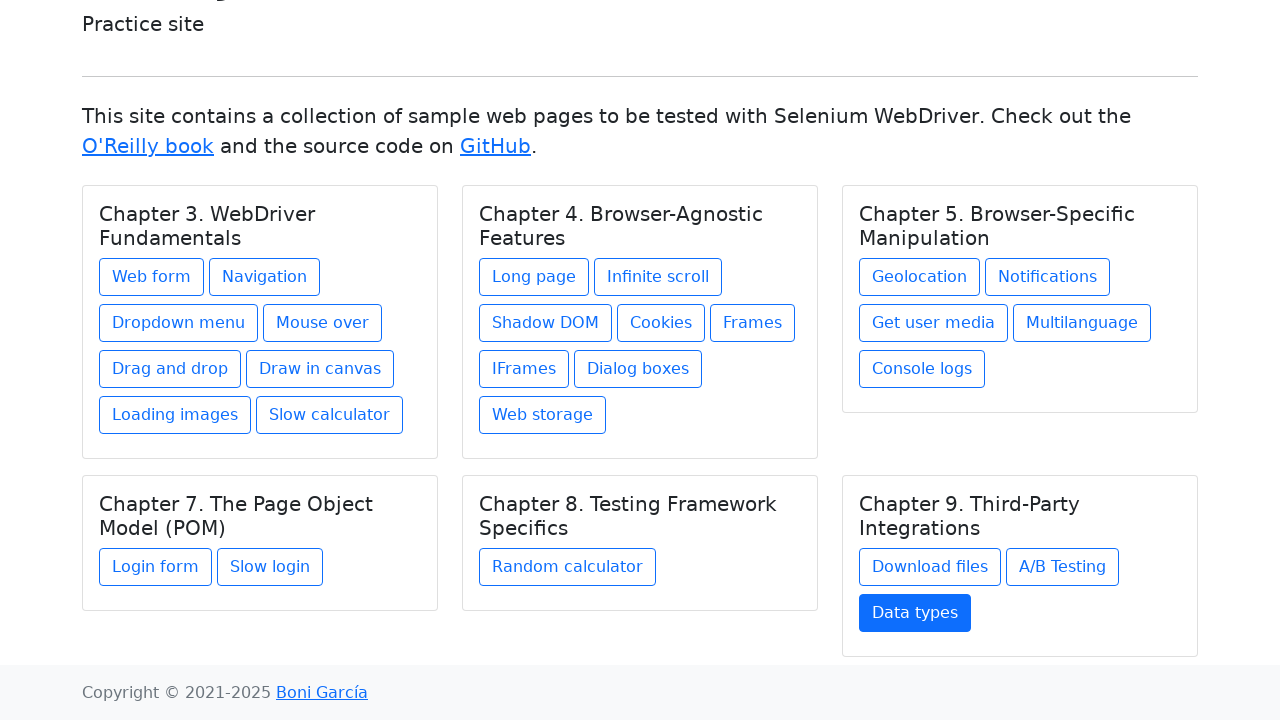

Clicked link with href: https://bonigarcia.dev/ at (322, 693) on a >> nth=30
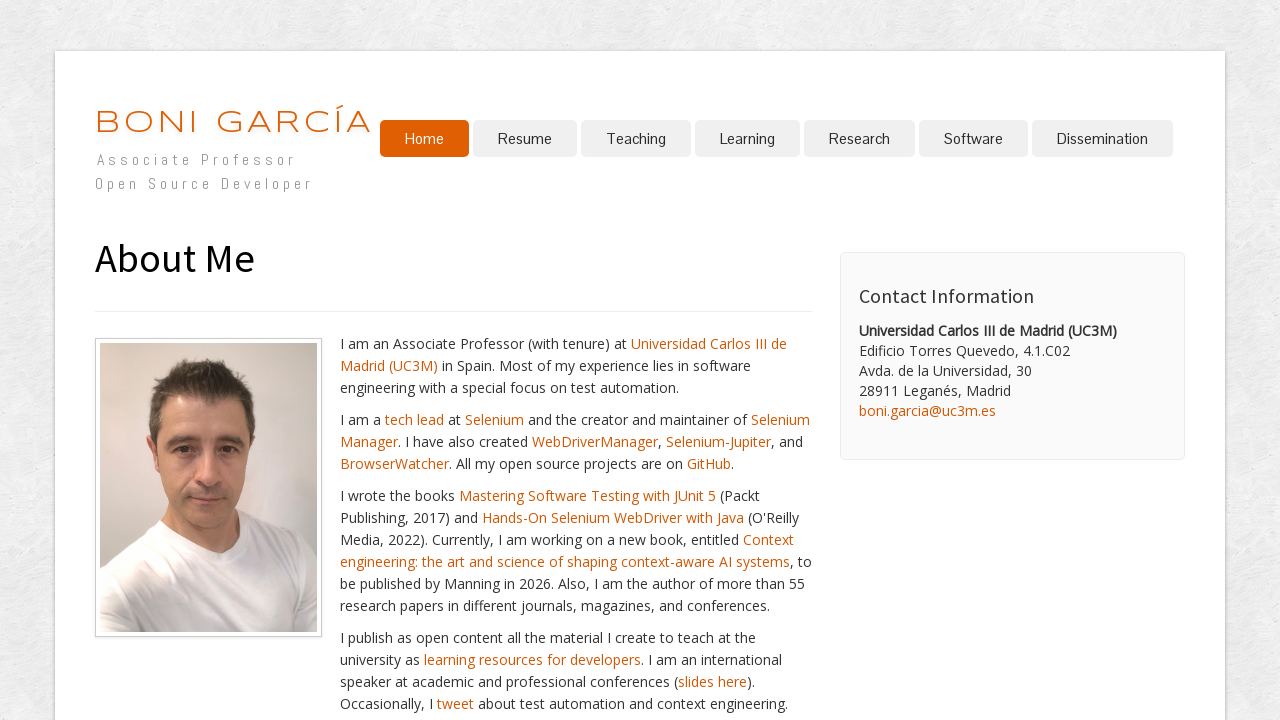

Waited for page to reach domcontentloaded state after clicking link
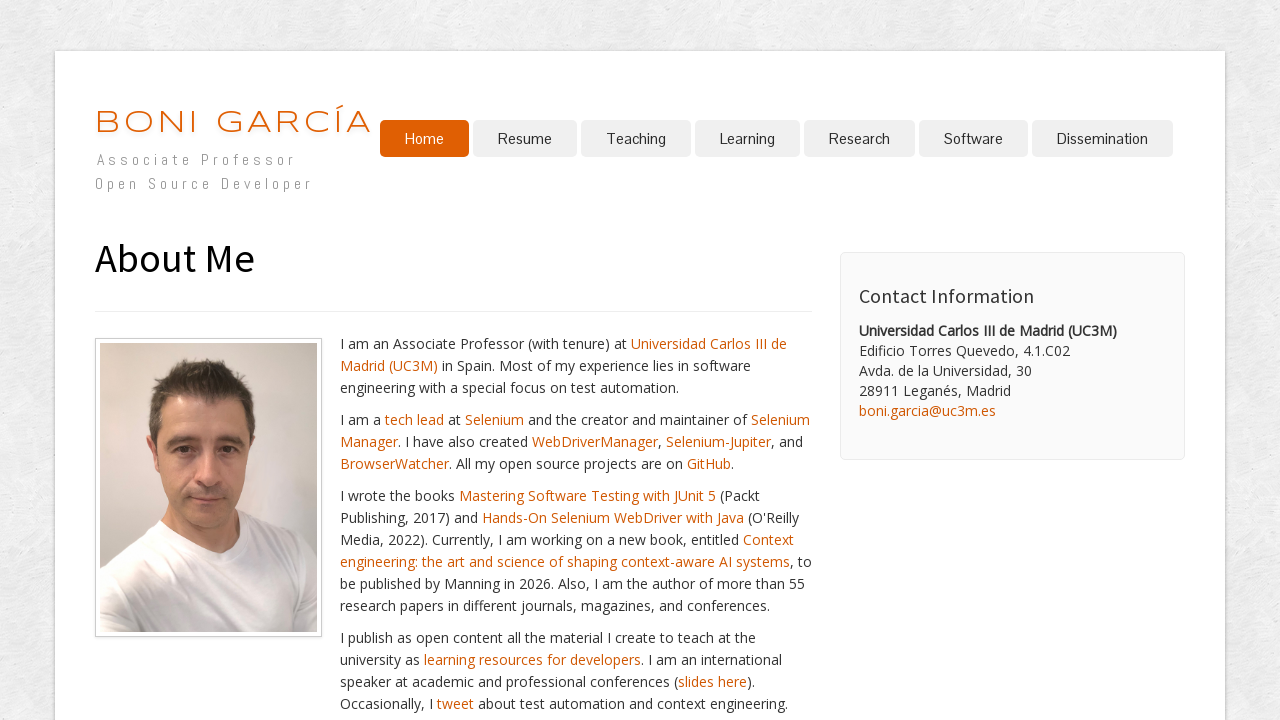

Navigated back to the main page
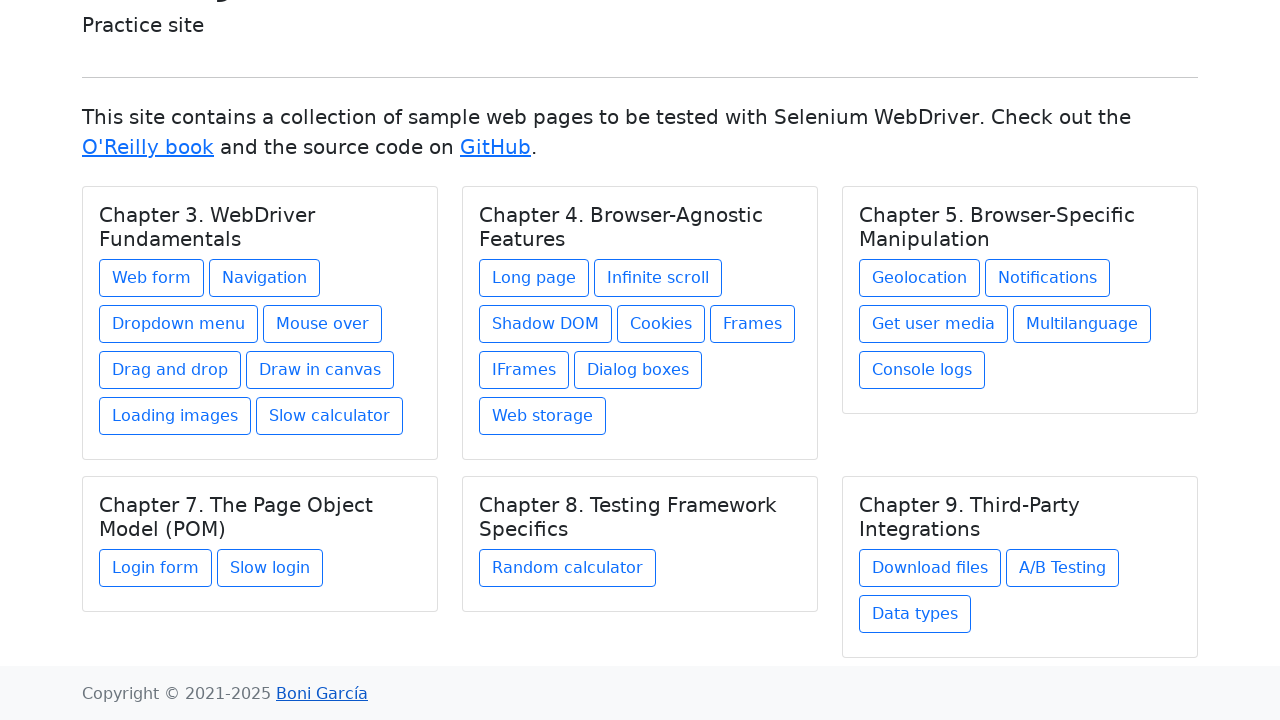

Waited for main page to reach domcontentloaded state
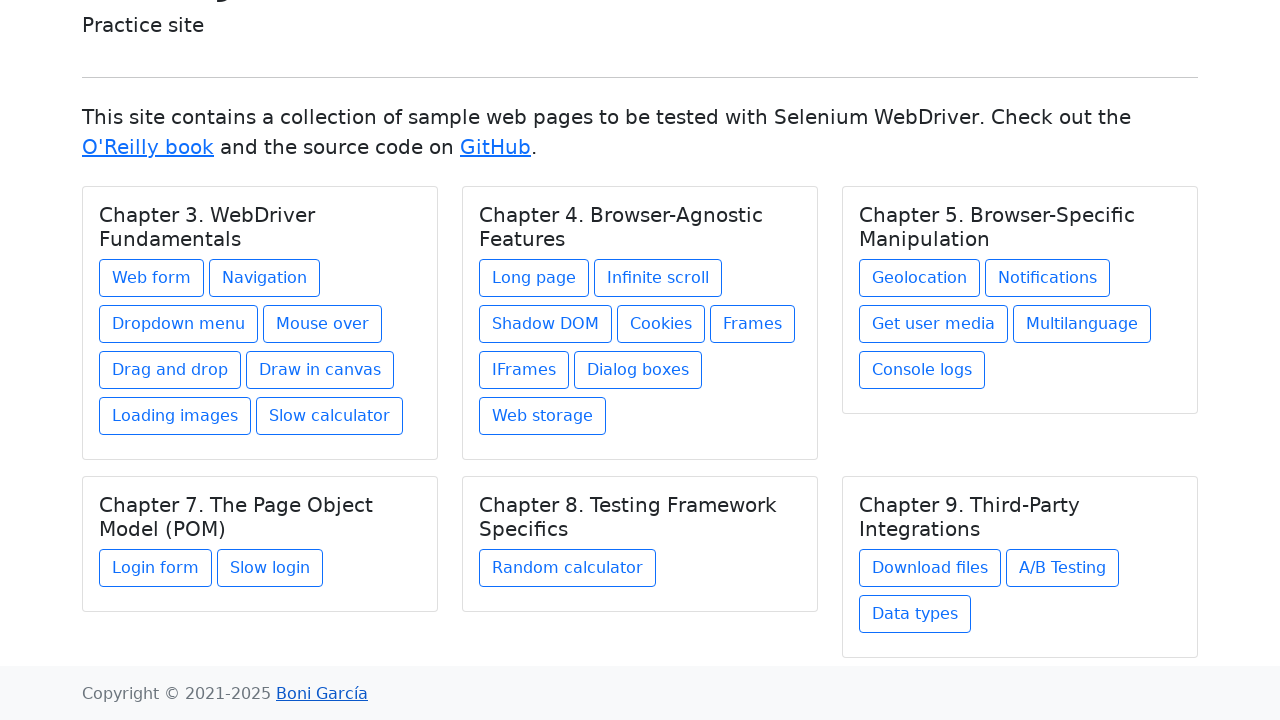

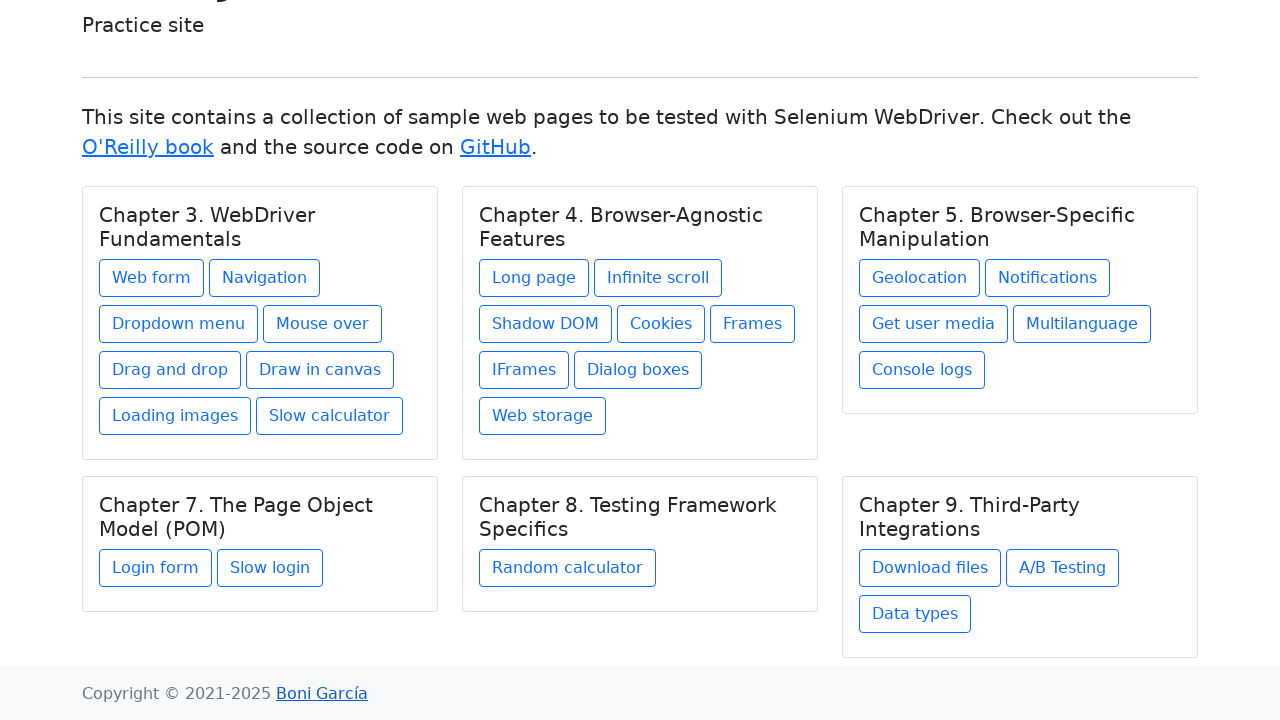